Lists all image source URLs on the page

Starting URL: https://www.solilamba.com/

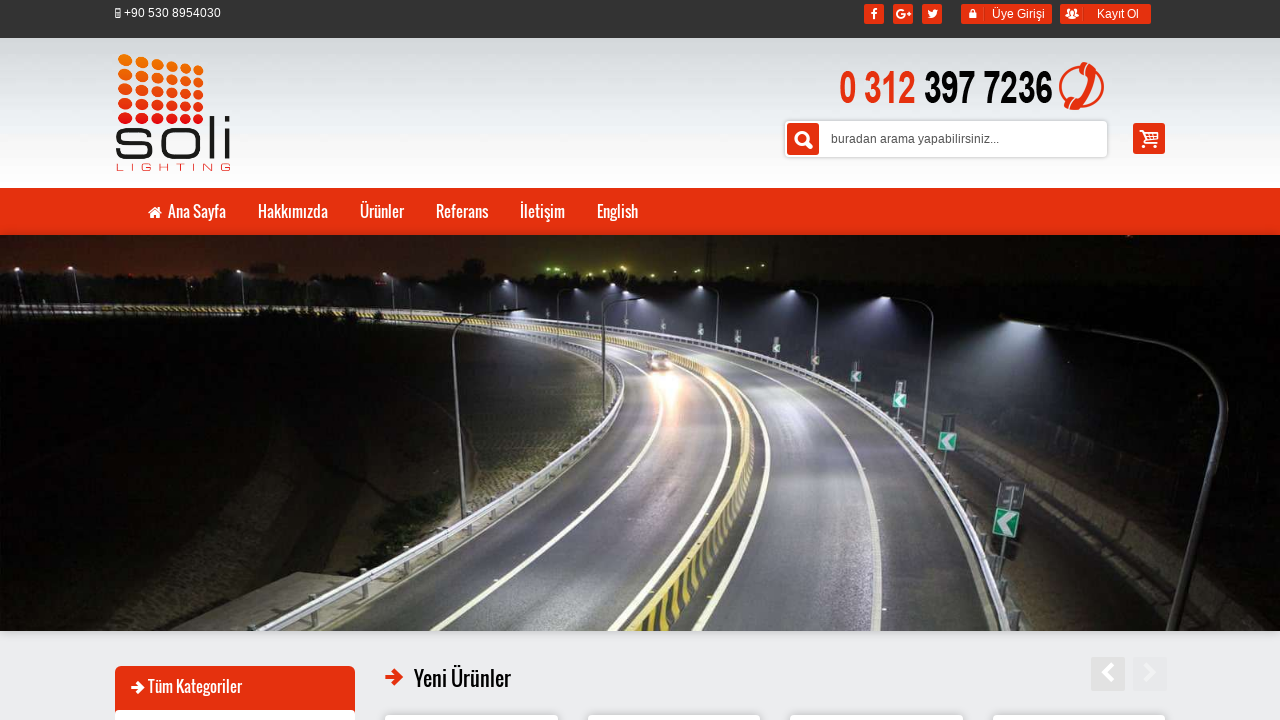

Located all img elements on the page
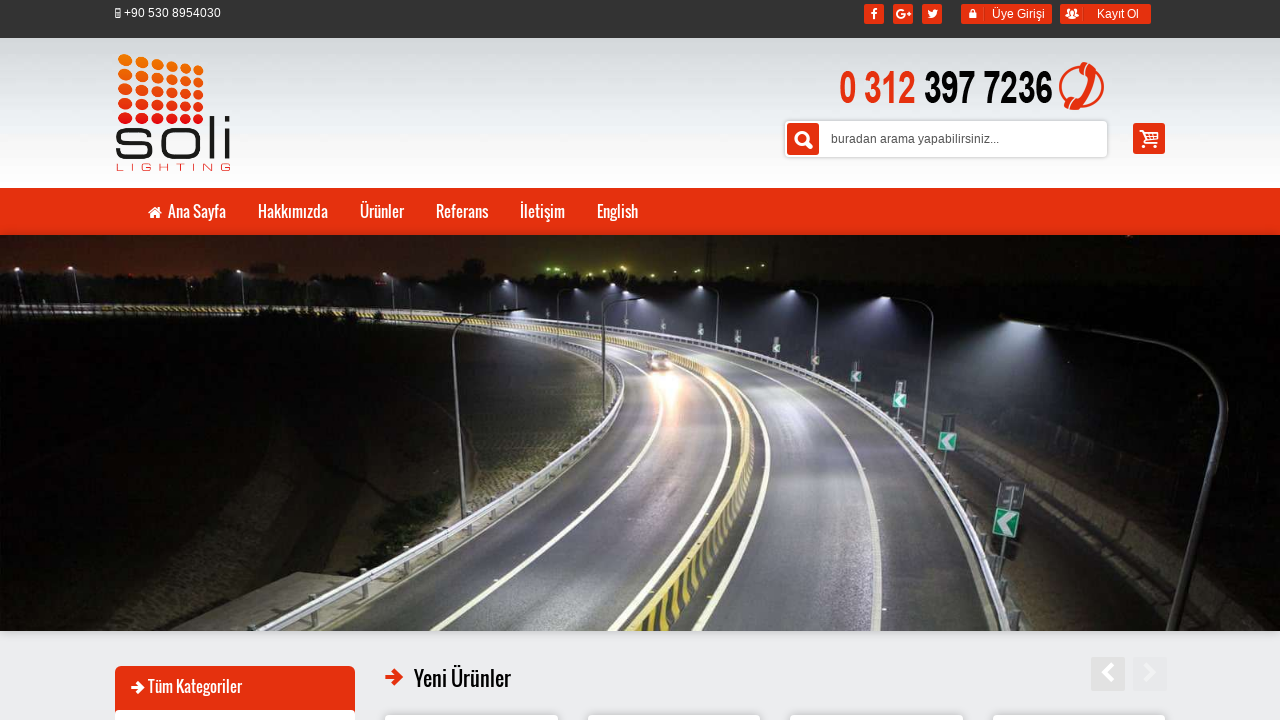

Found 97 total images on https://www.solilamba.com/
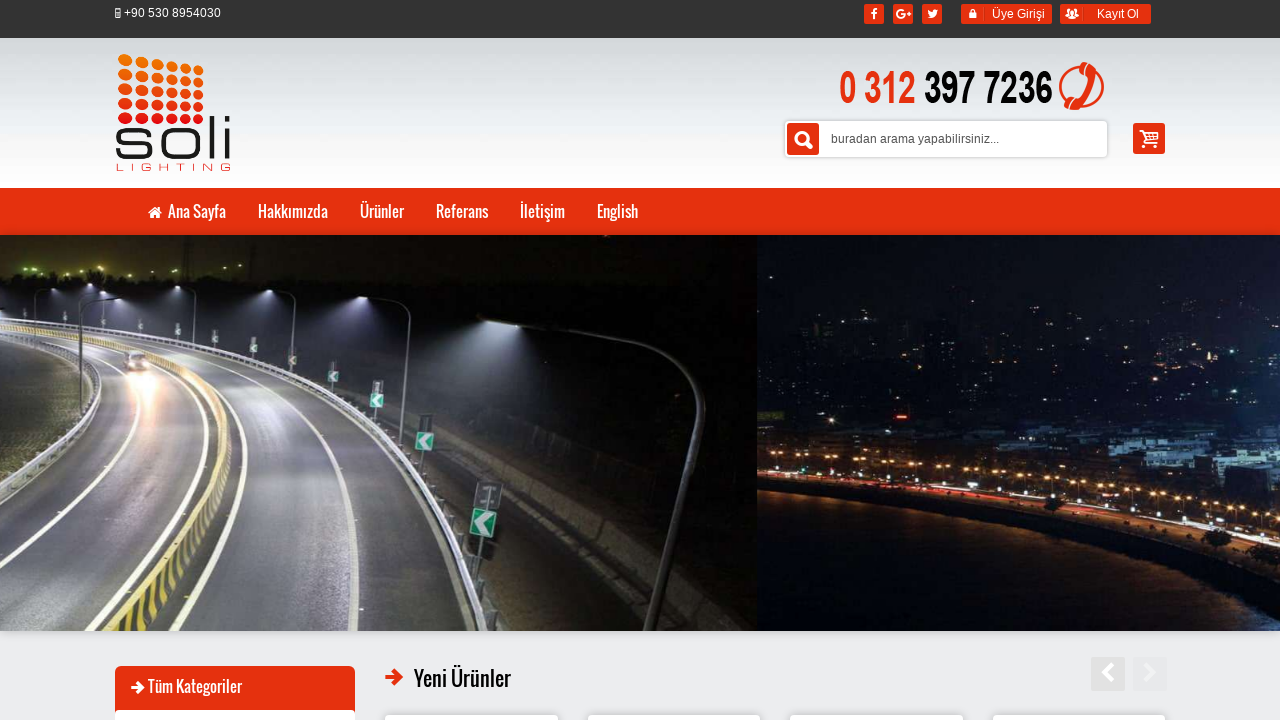

Retrieved src attribute from image: img/ajax-loader.gif
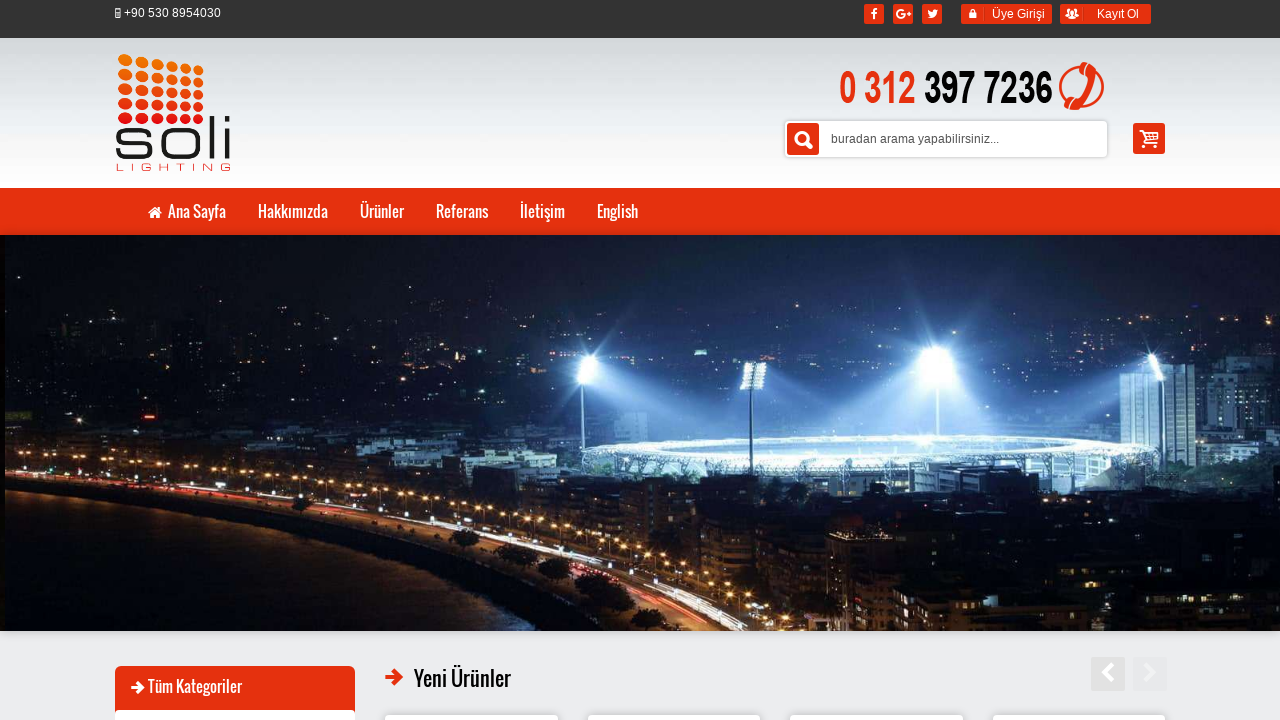

Printed valid image source URL: img/ajax-loader.gif
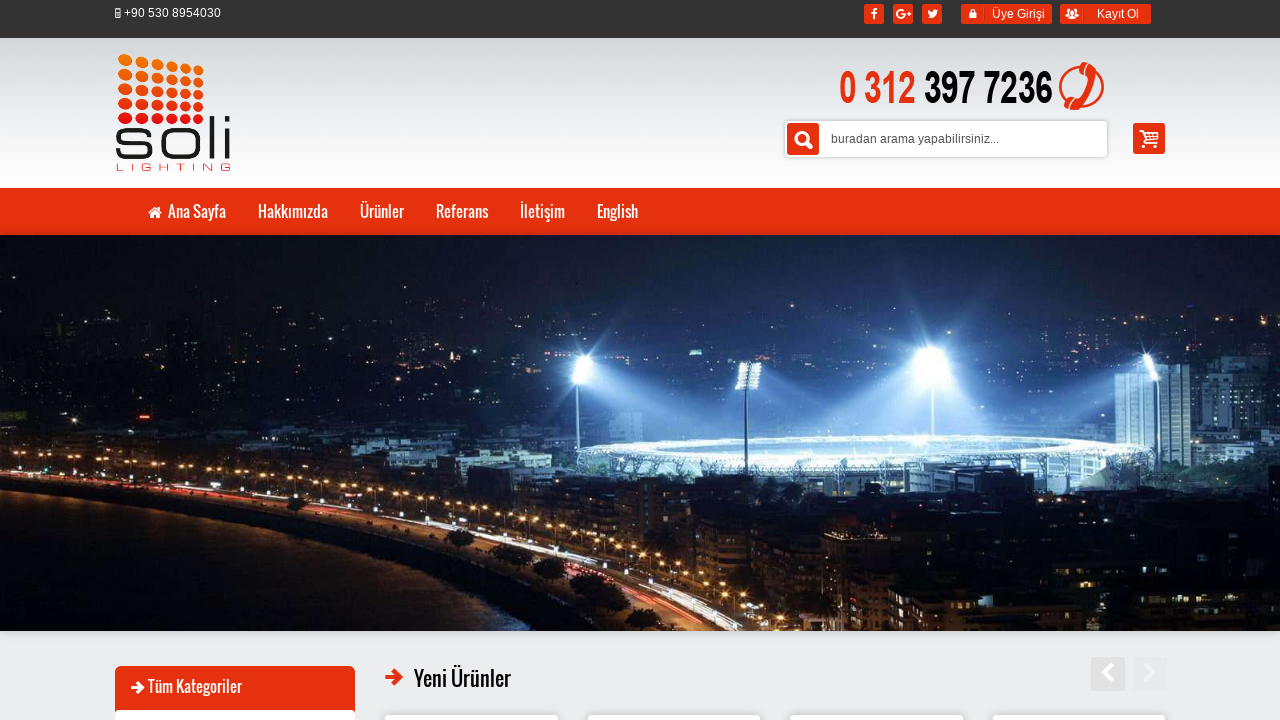

Retrieved src attribute from image: images/logo-2.png
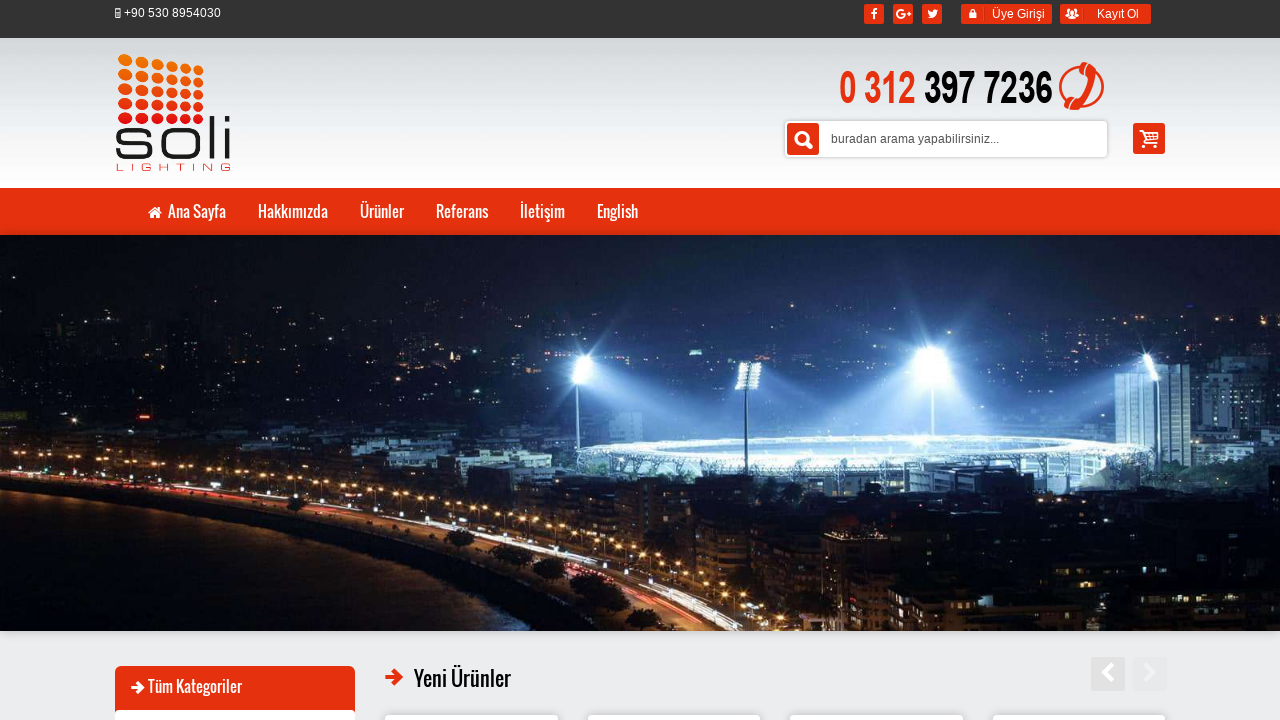

Printed valid image source URL: images/logo-2.png
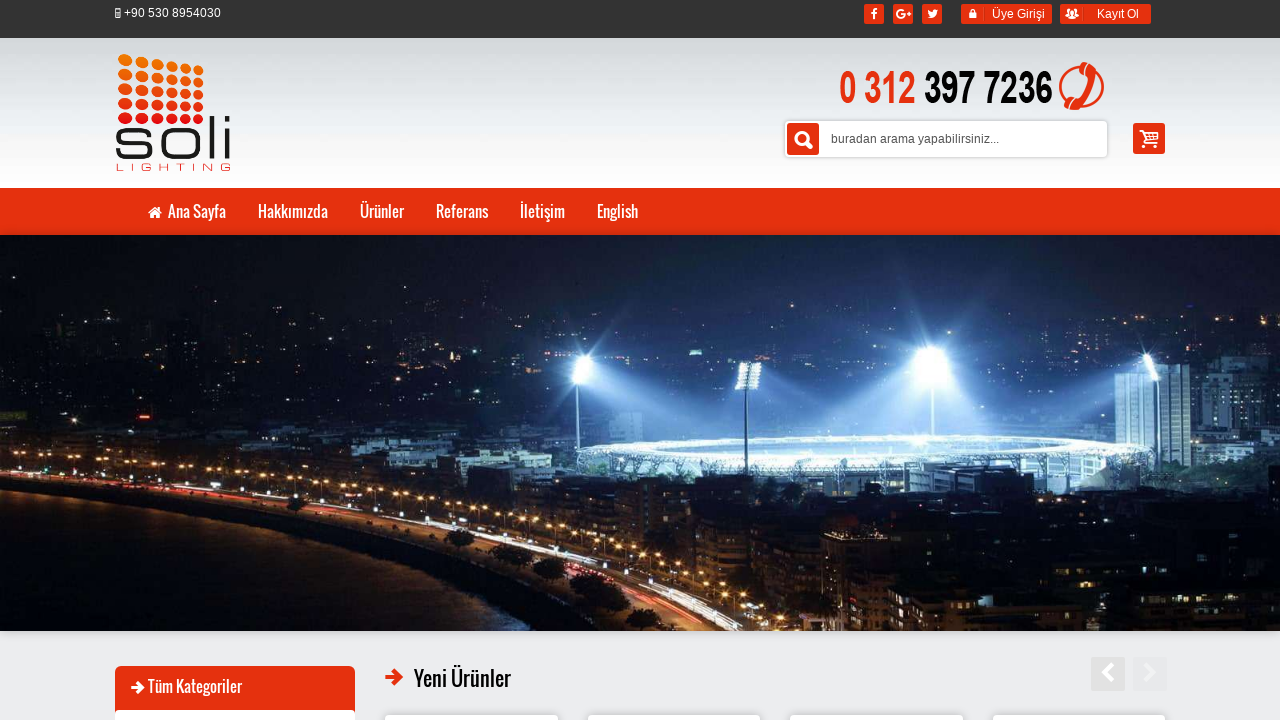

Retrieved src attribute from image: images/logo.png
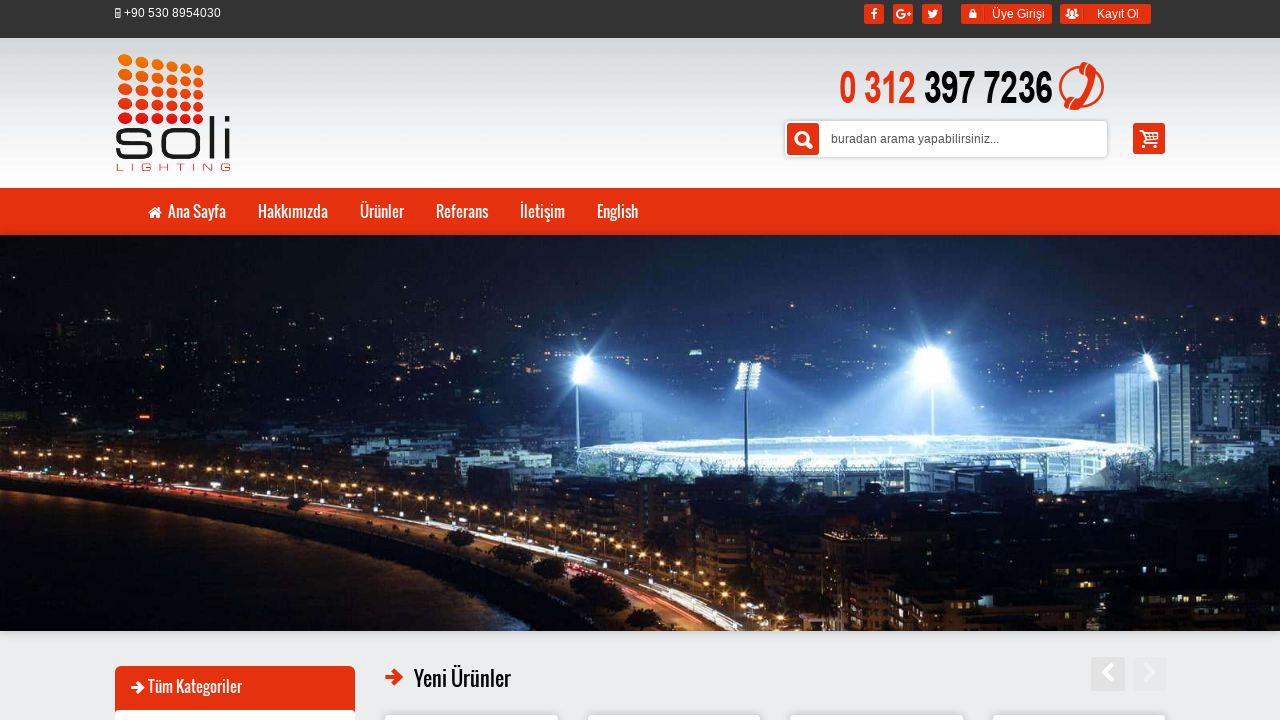

Printed valid image source URL: images/logo.png
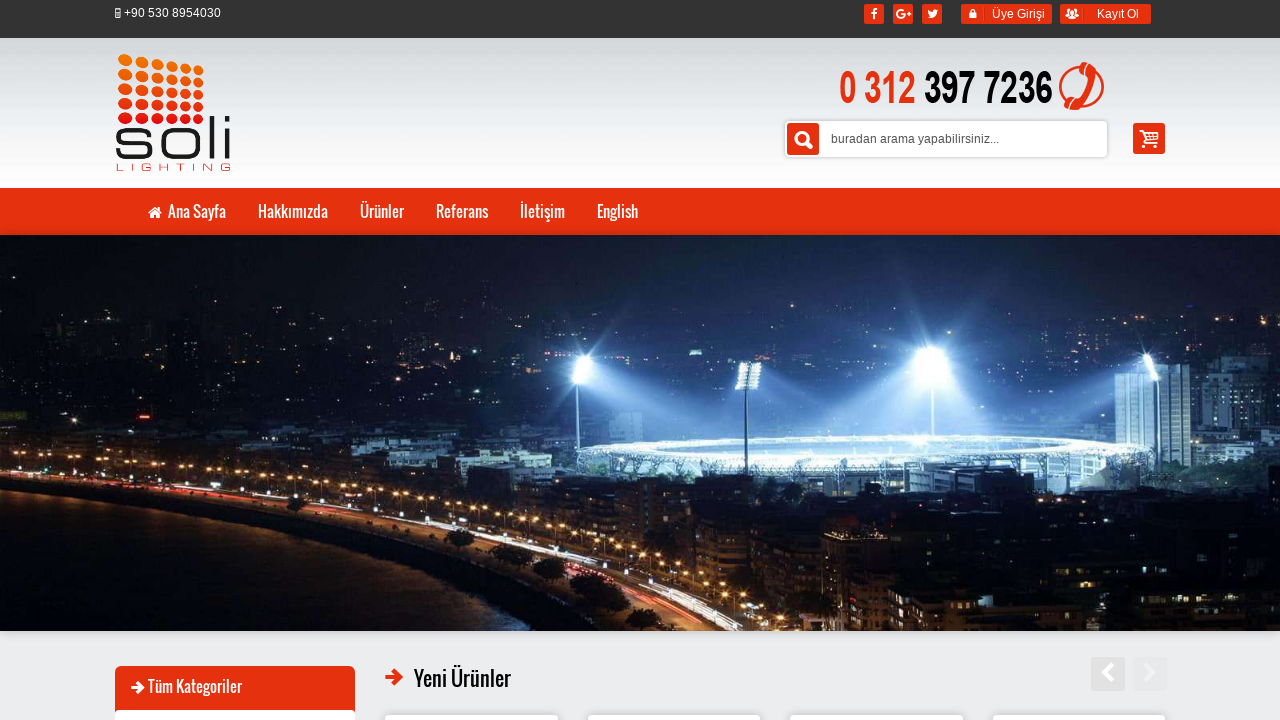

Retrieved src attribute from image: gimg/tel.png
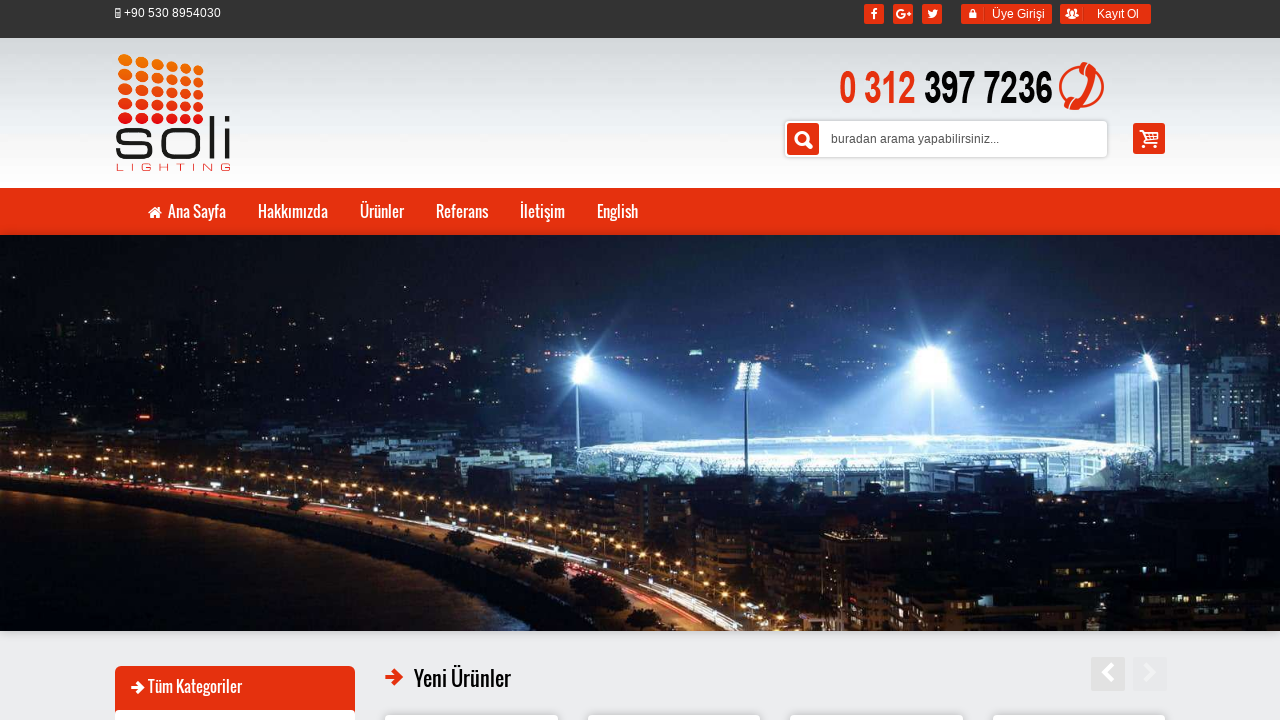

Printed valid image source URL: gimg/tel.png
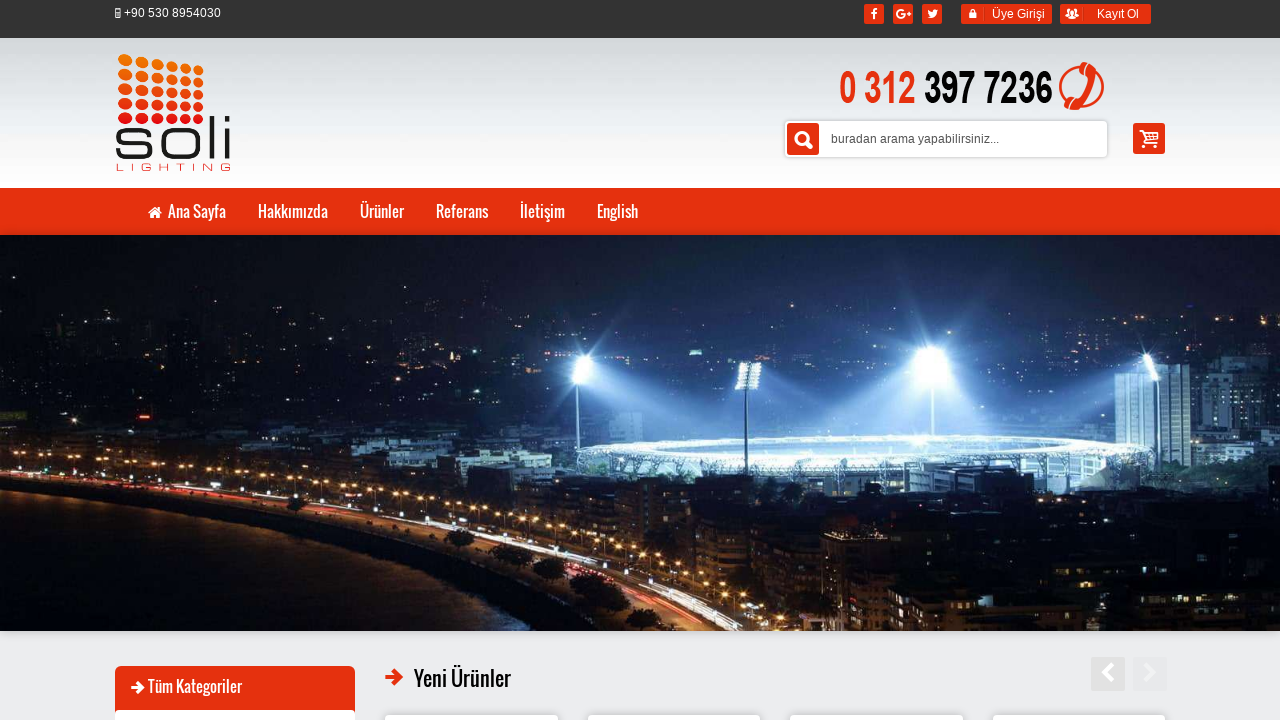

Retrieved src attribute from image: images/kategoriler/201407249672510027.jpg
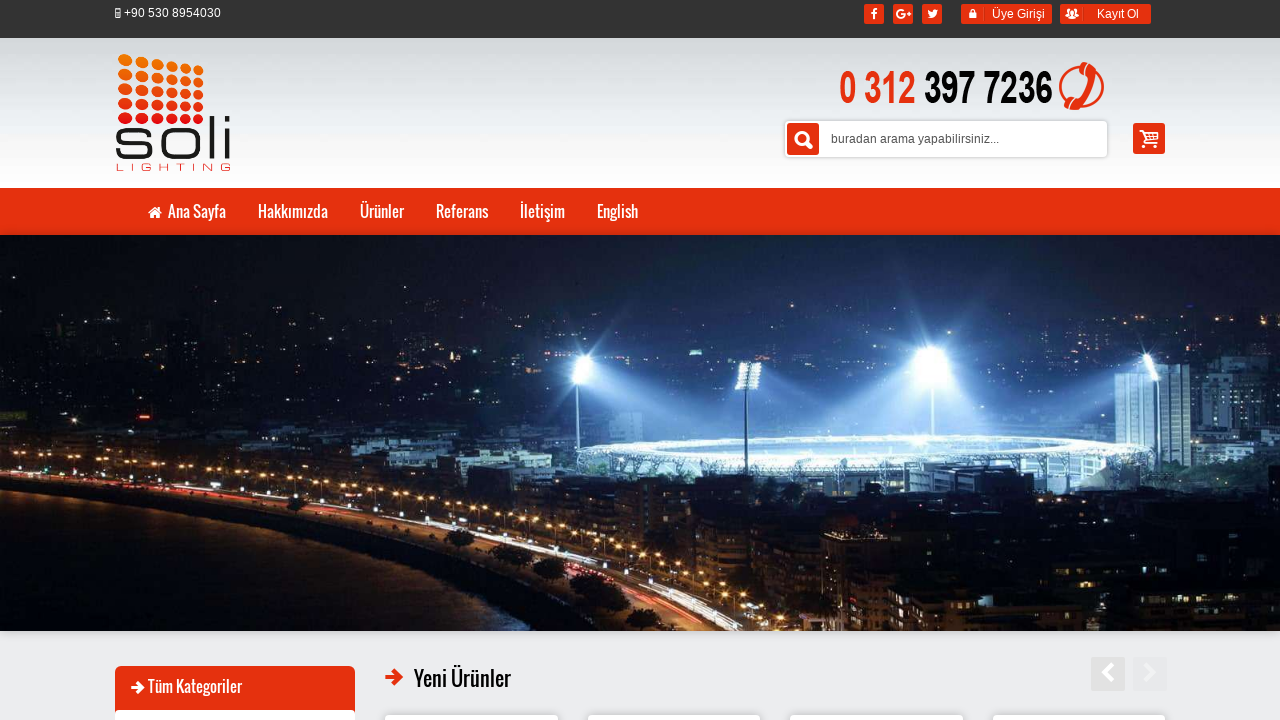

Printed valid image source URL: images/kategoriler/201407249672510027.jpg
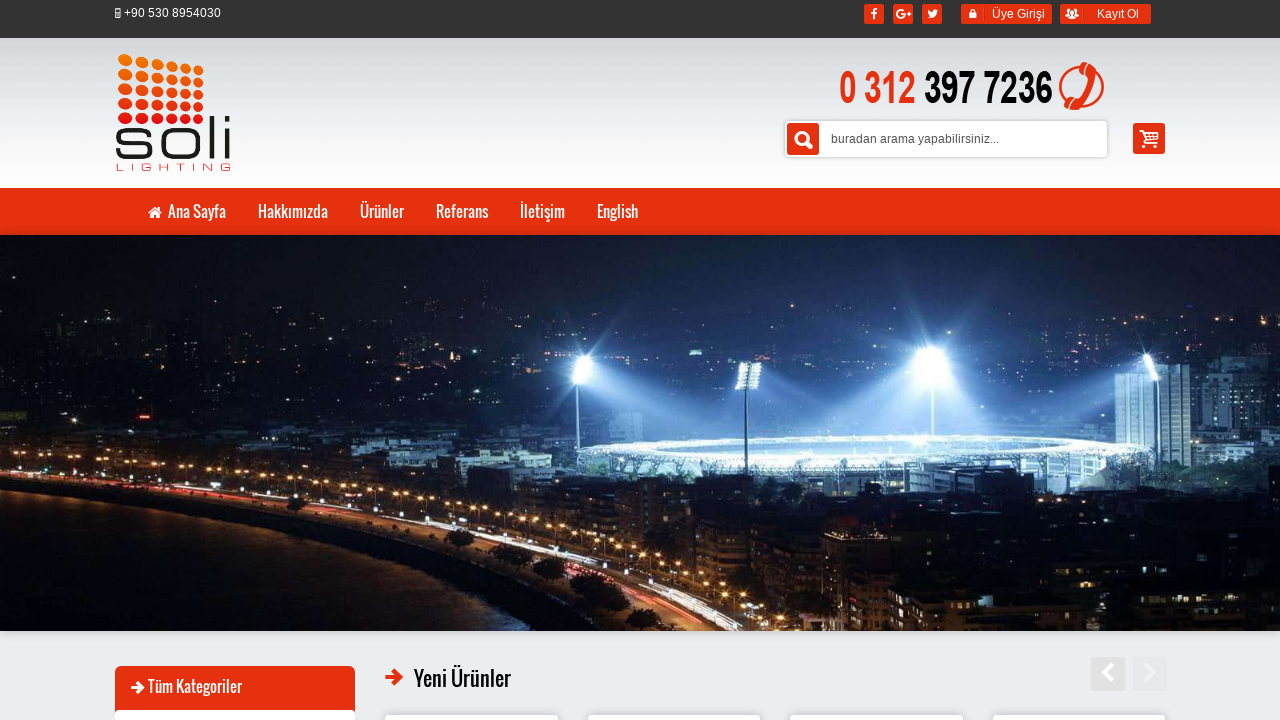

Retrieved src attribute from image: images/banner/led_tnel_aydinlatma_lambas.jpg
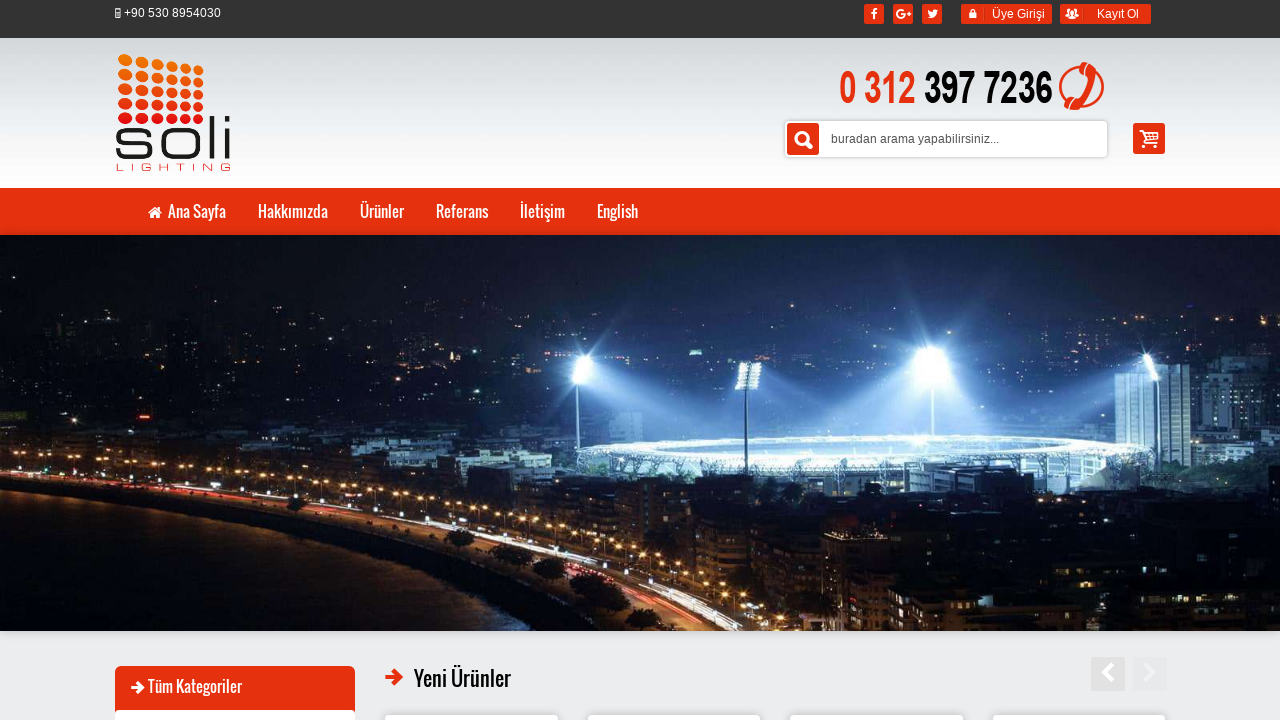

Printed valid image source URL: images/banner/led_tnel_aydinlatma_lambas.jpg
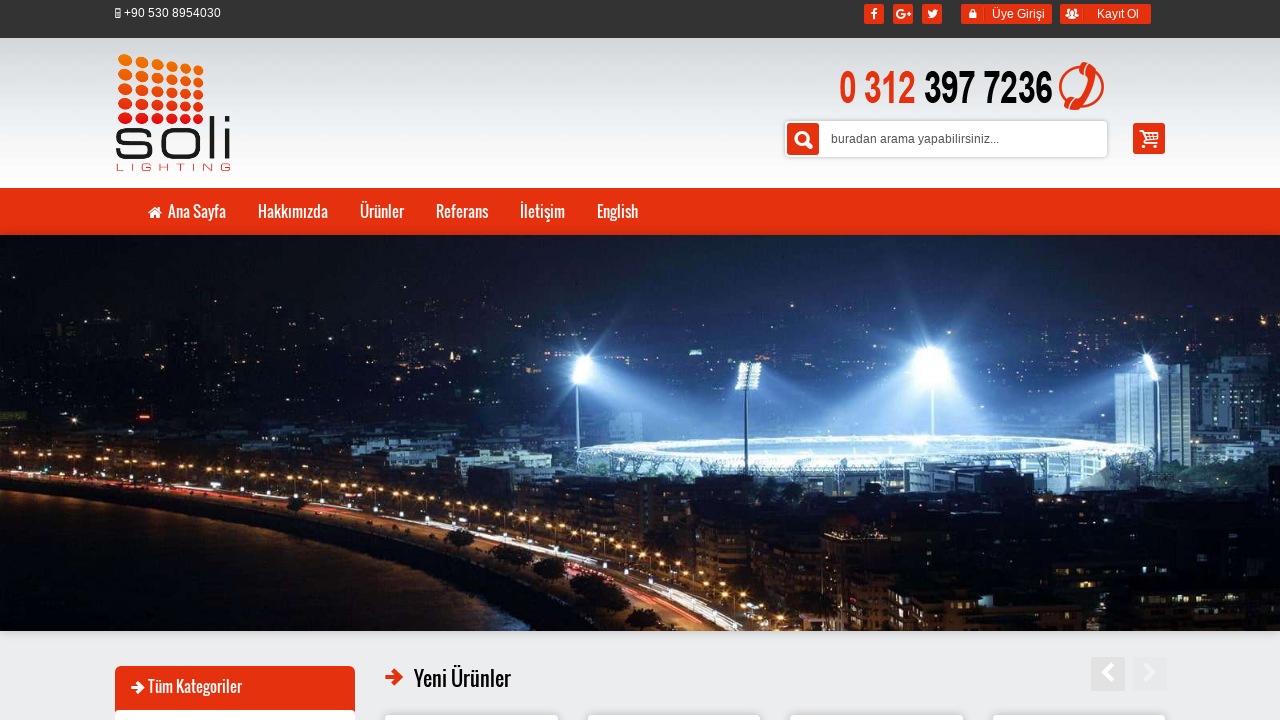

Retrieved src attribute from image: images/banner/high_mast_aydinlatma_soli_tr.jpg
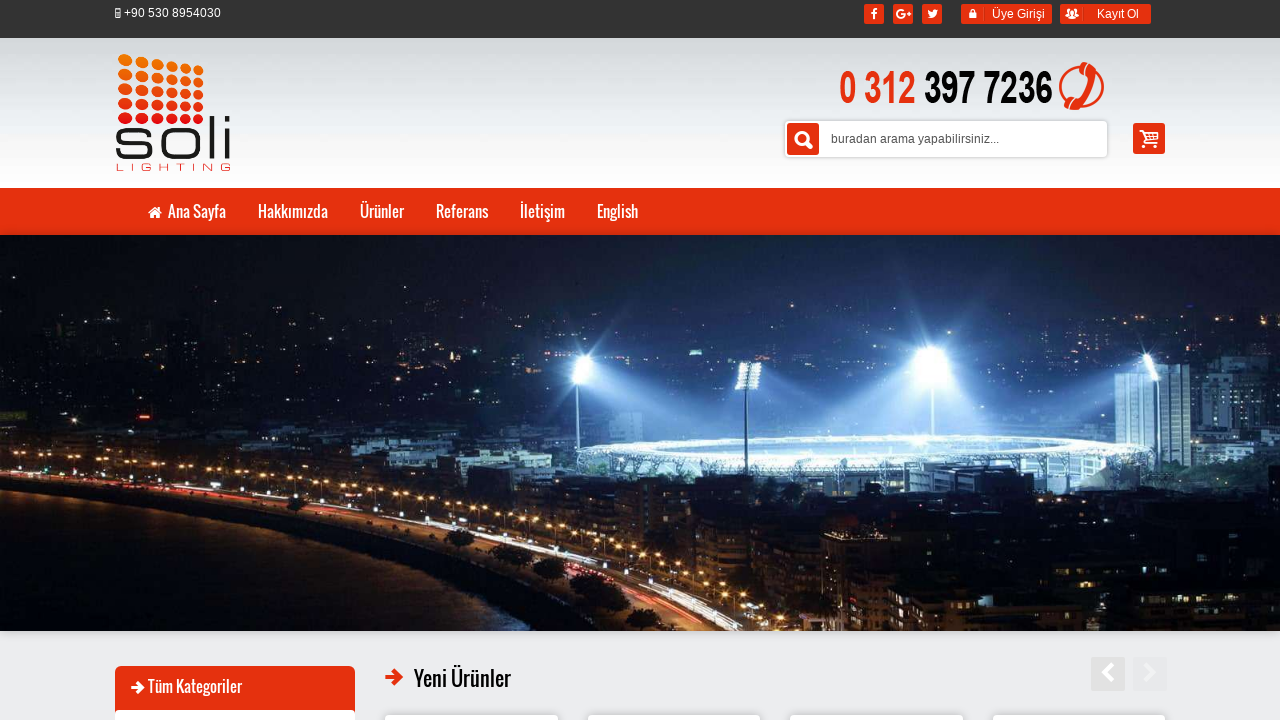

Printed valid image source URL: images/banner/high_mast_aydinlatma_soli_tr.jpg
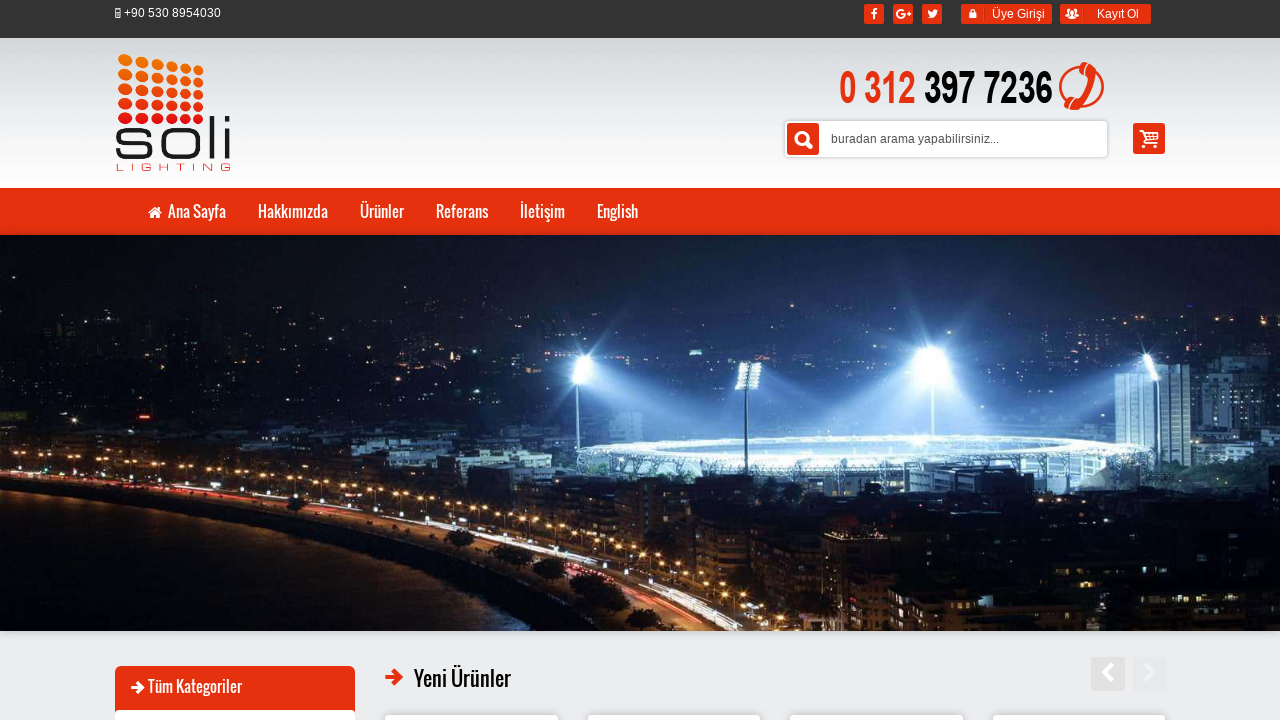

Retrieved src attribute from image: images/banner/highway_led_lighting_corner_turn.jpg
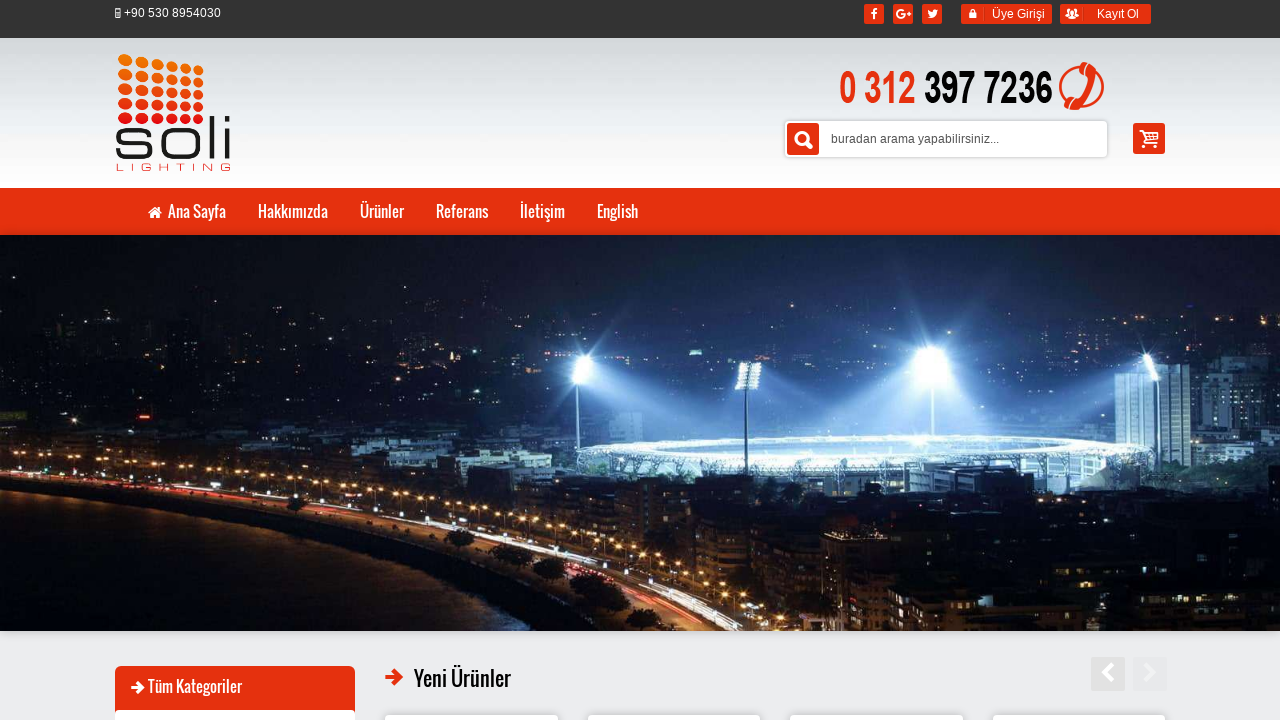

Printed valid image source URL: images/banner/highway_led_lighting_corner_turn.jpg
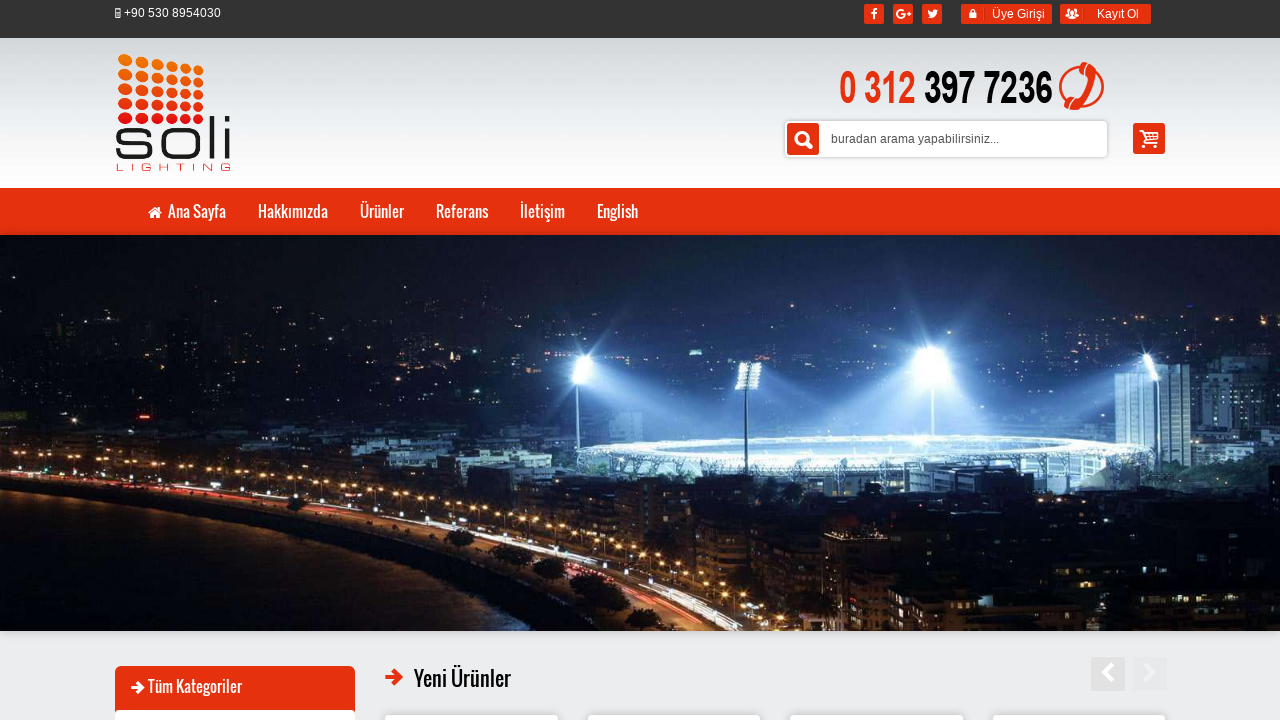

Retrieved src attribute from image: images/banner/stadium_lighting_high_mast_tower_led_light.jpg
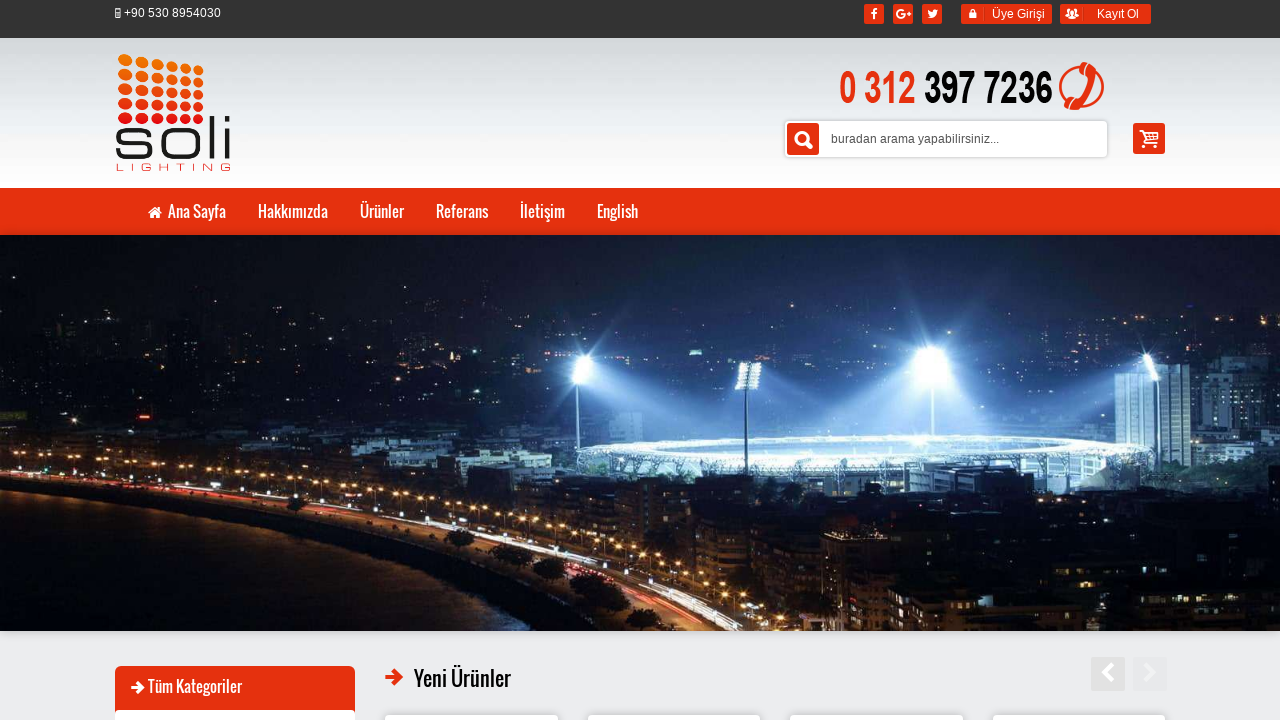

Printed valid image source URL: images/banner/stadium_lighting_high_mast_tower_led_light.jpg
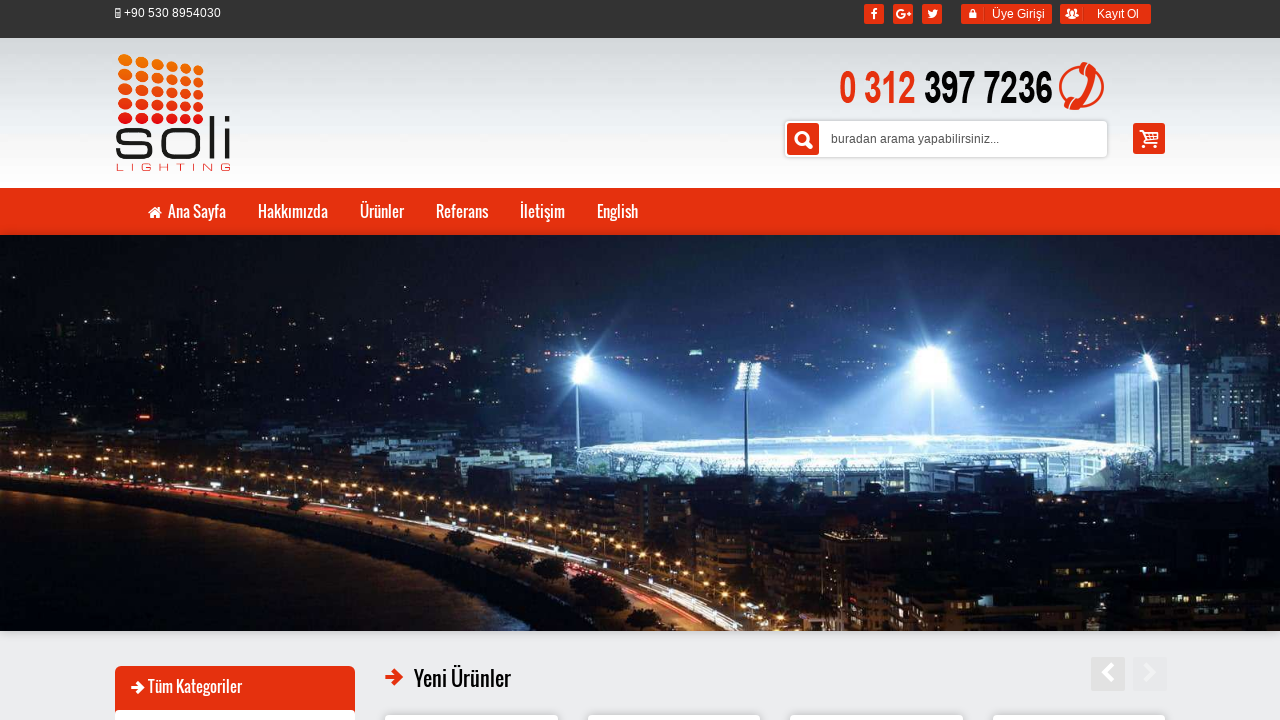

Retrieved src attribute from image: images/banner/led_meydan_kavak_aydnlatma.jpg
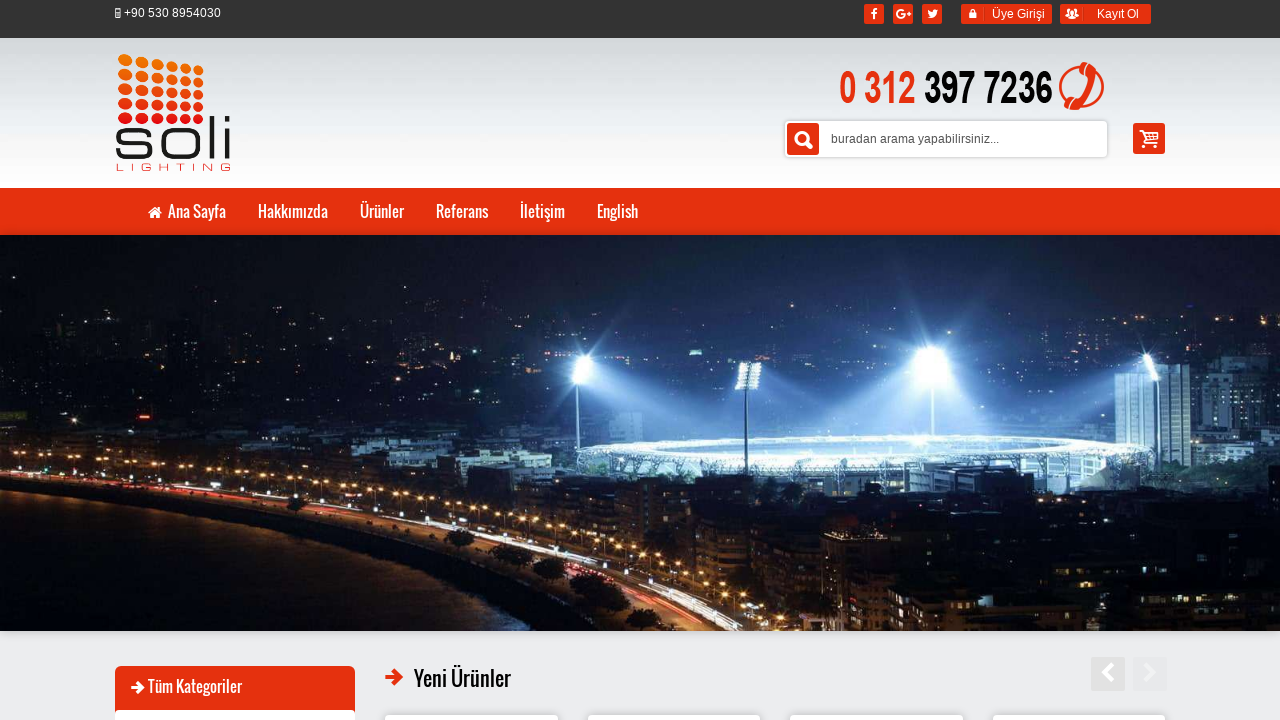

Printed valid image source URL: images/banner/led_meydan_kavak_aydnlatma.jpg
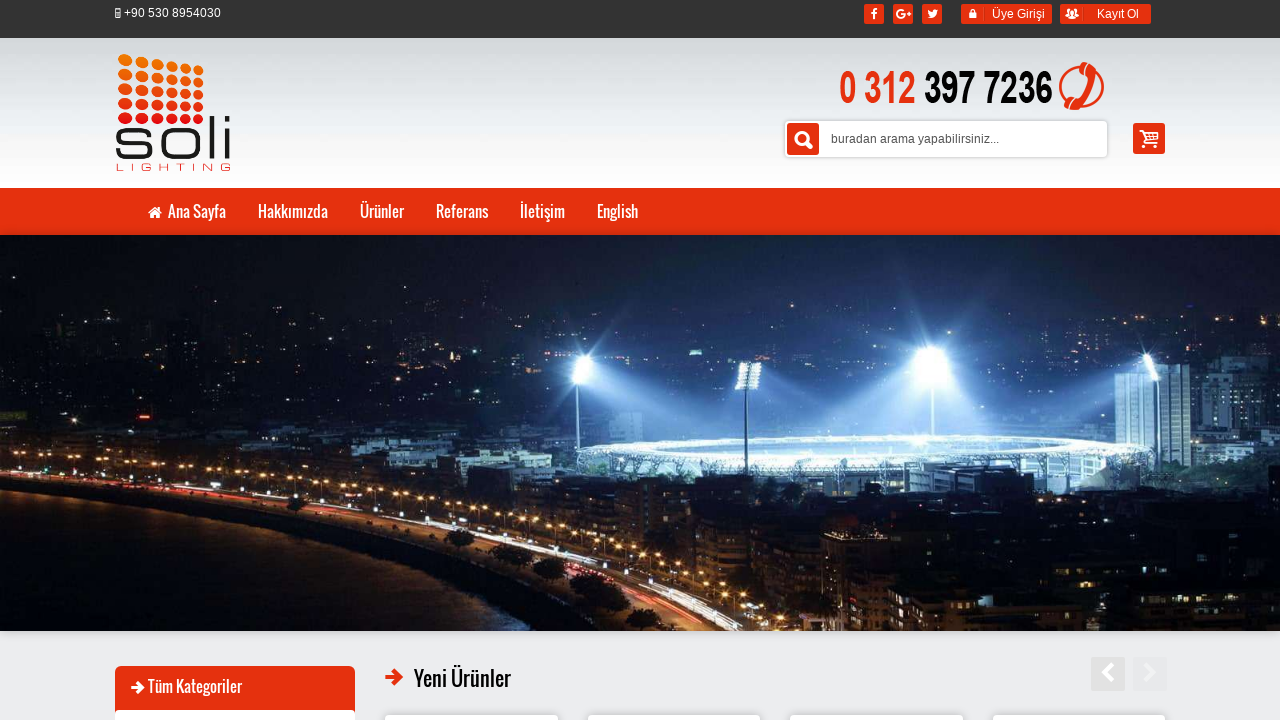

Retrieved src attribute from image: images/banner/airport_lighting_high_mast_005.jpg
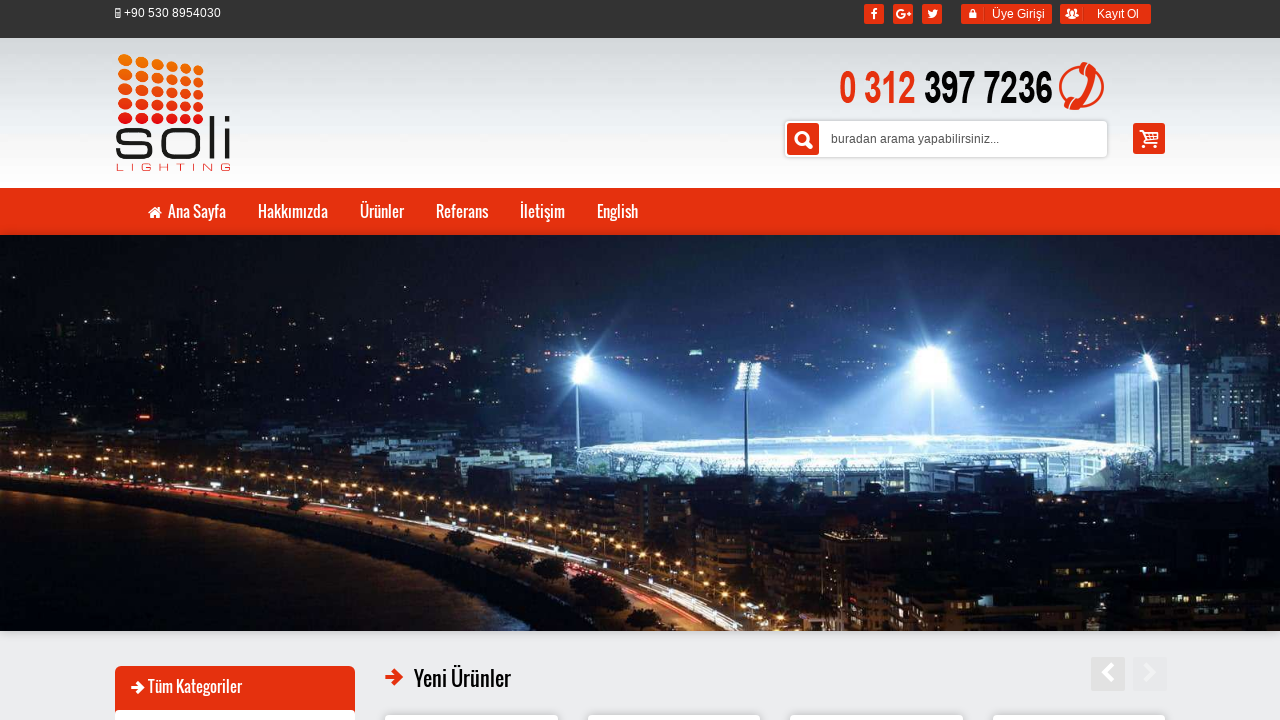

Printed valid image source URL: images/banner/airport_lighting_high_mast_005.jpg
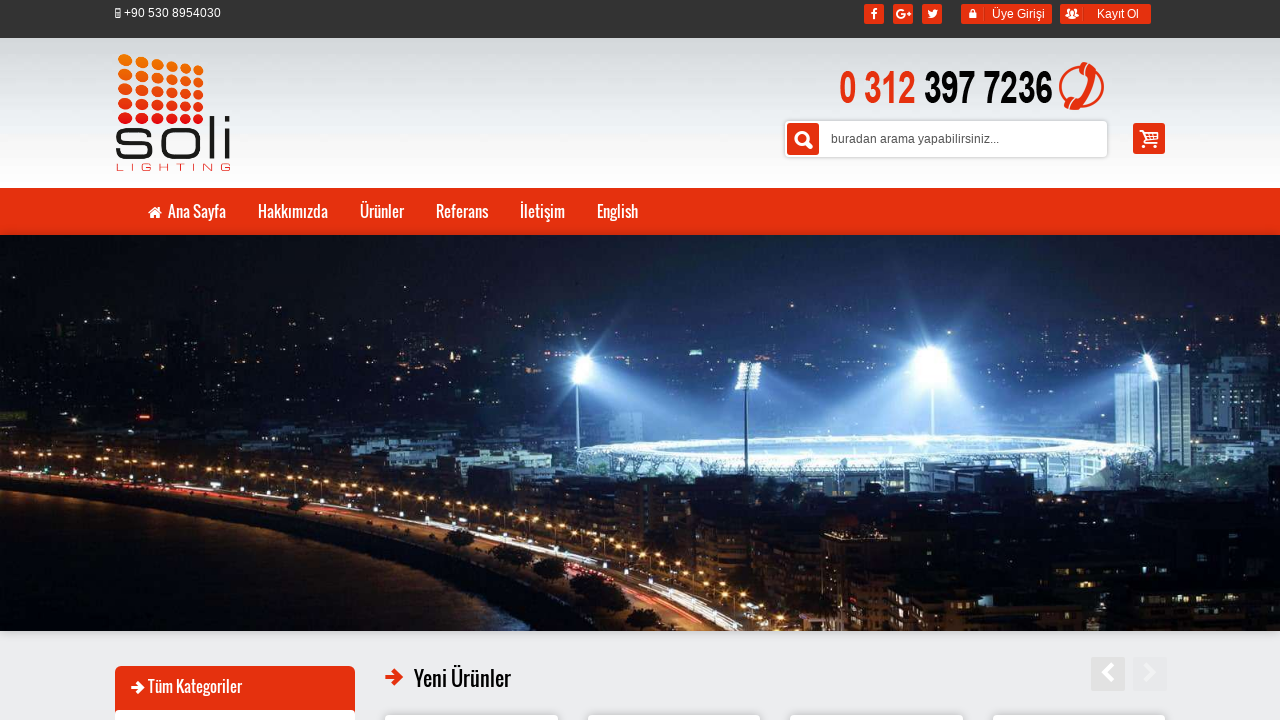

Retrieved src attribute from image: images/banner/osram_led_street_light.jpg
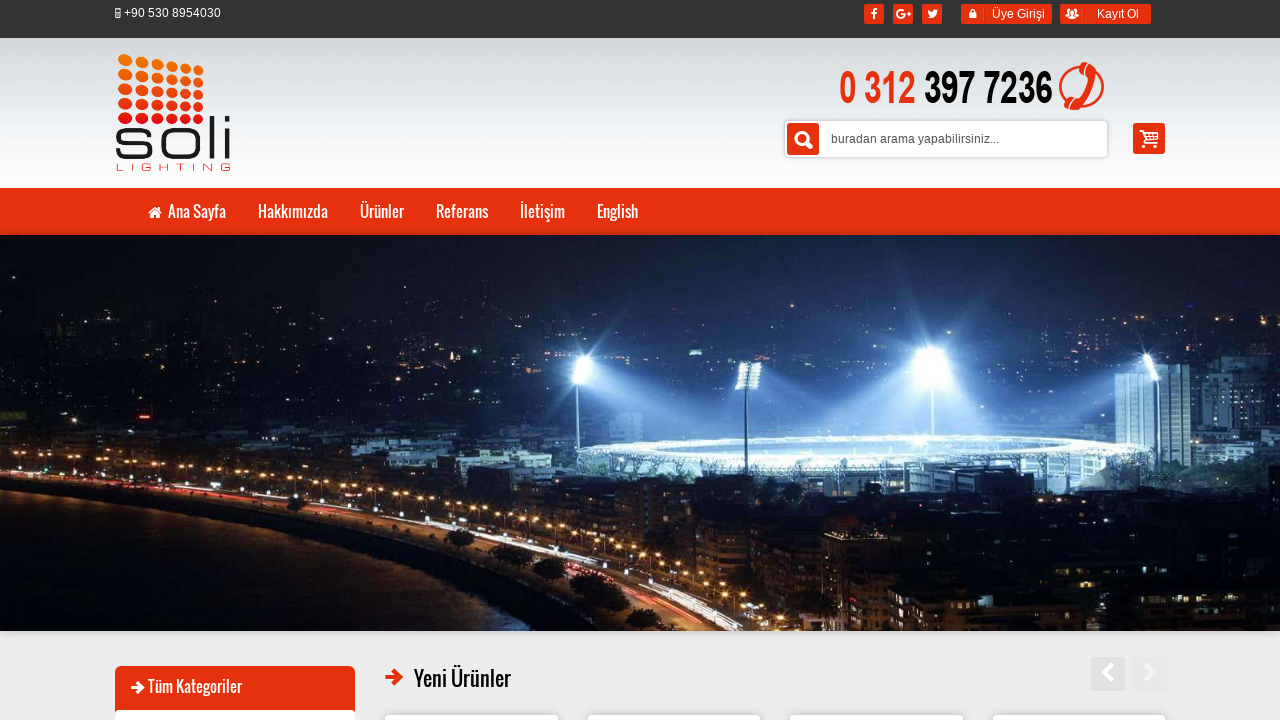

Printed valid image source URL: images/banner/osram_led_street_light.jpg
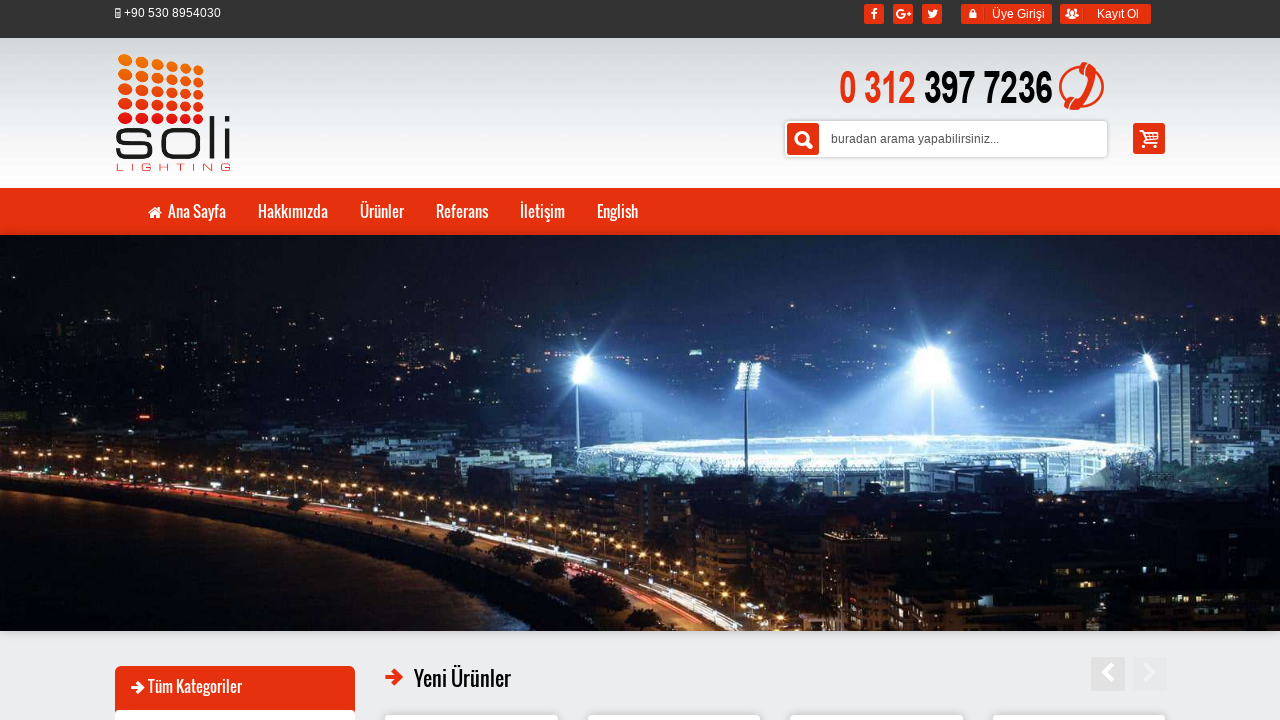

Retrieved src attribute from image: images/banner/led_tnel_aydinlatma_lambas.jpg
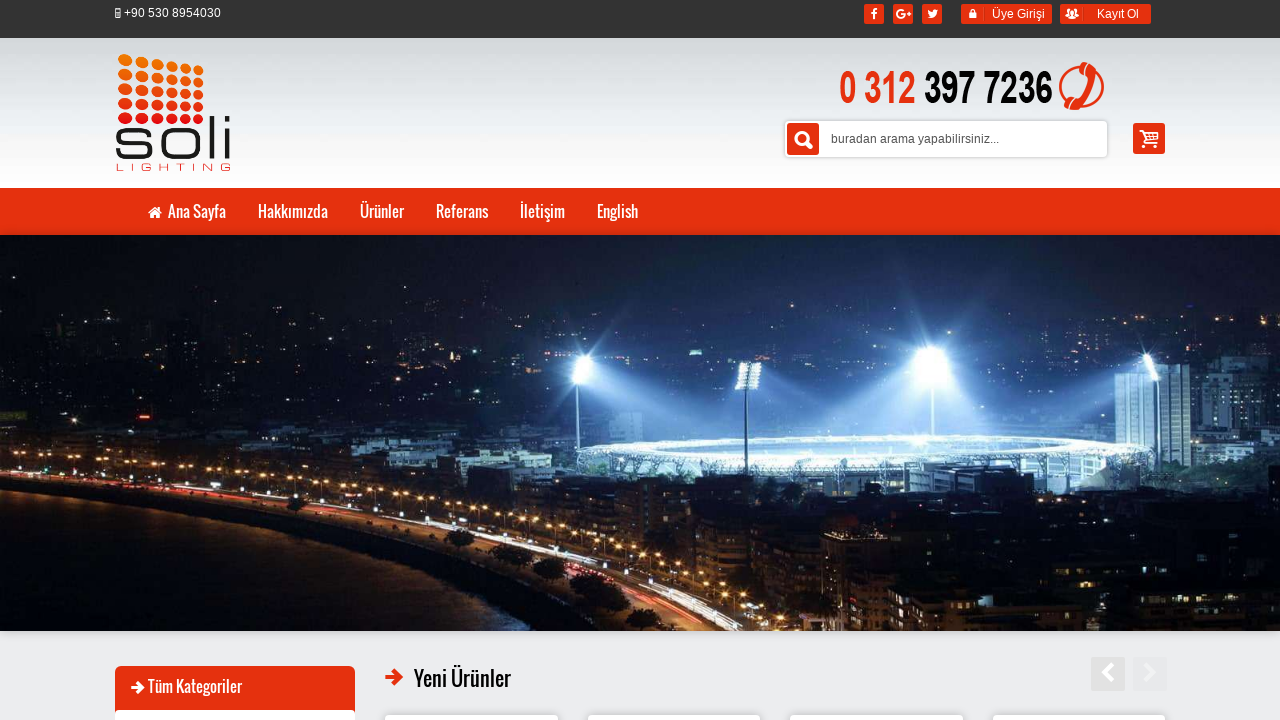

Printed valid image source URL: images/banner/led_tnel_aydinlatma_lambas.jpg
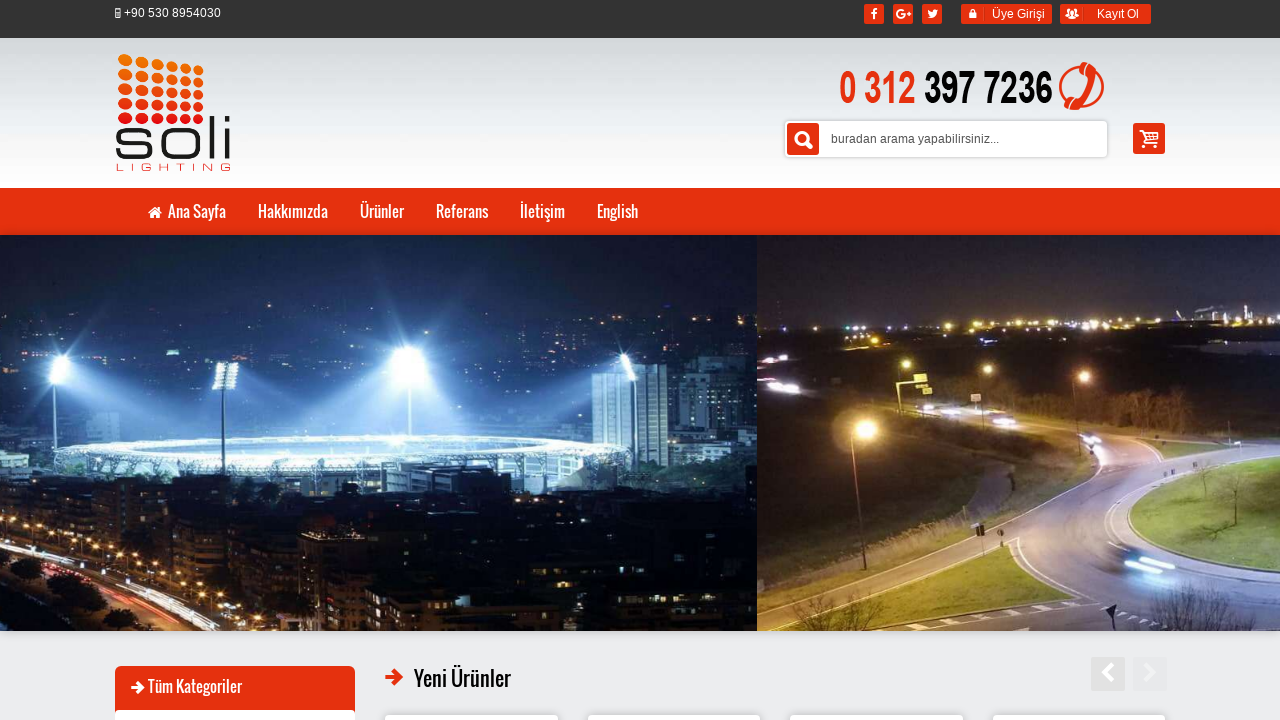

Retrieved src attribute from image: images/banner/high_mast_aydinlatma_soli_tr.jpg
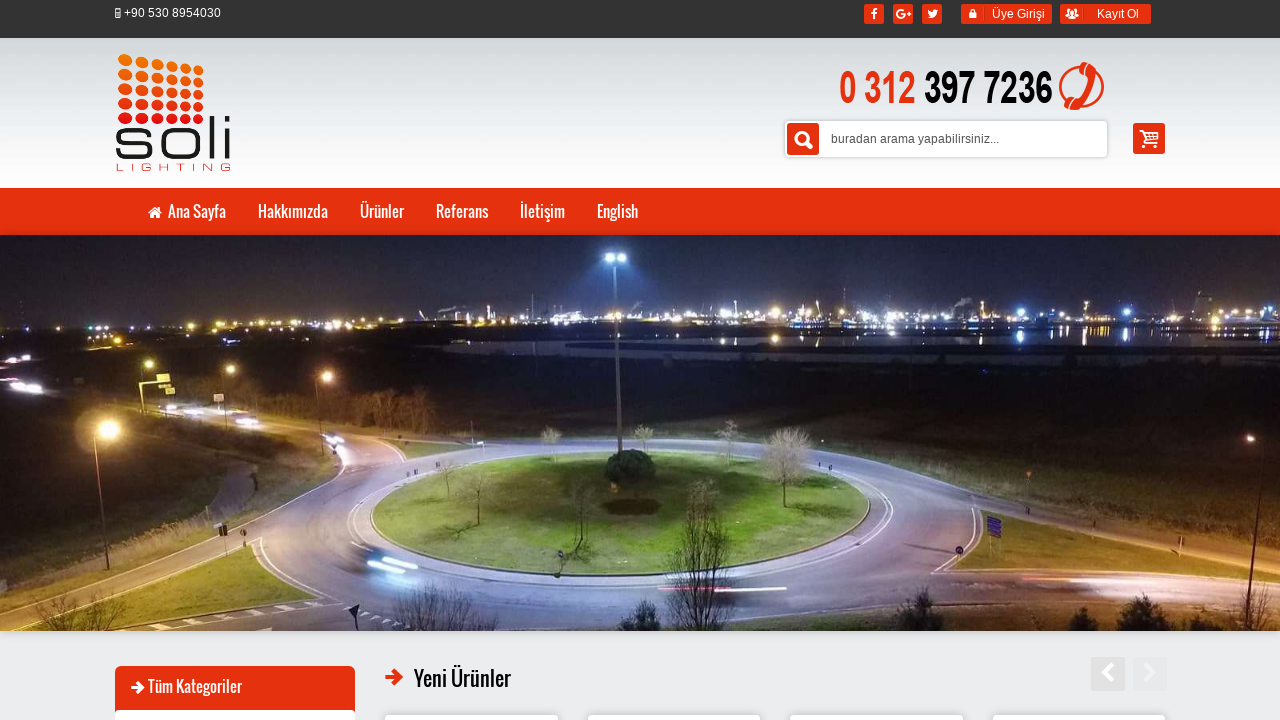

Printed valid image source URL: images/banner/high_mast_aydinlatma_soli_tr.jpg
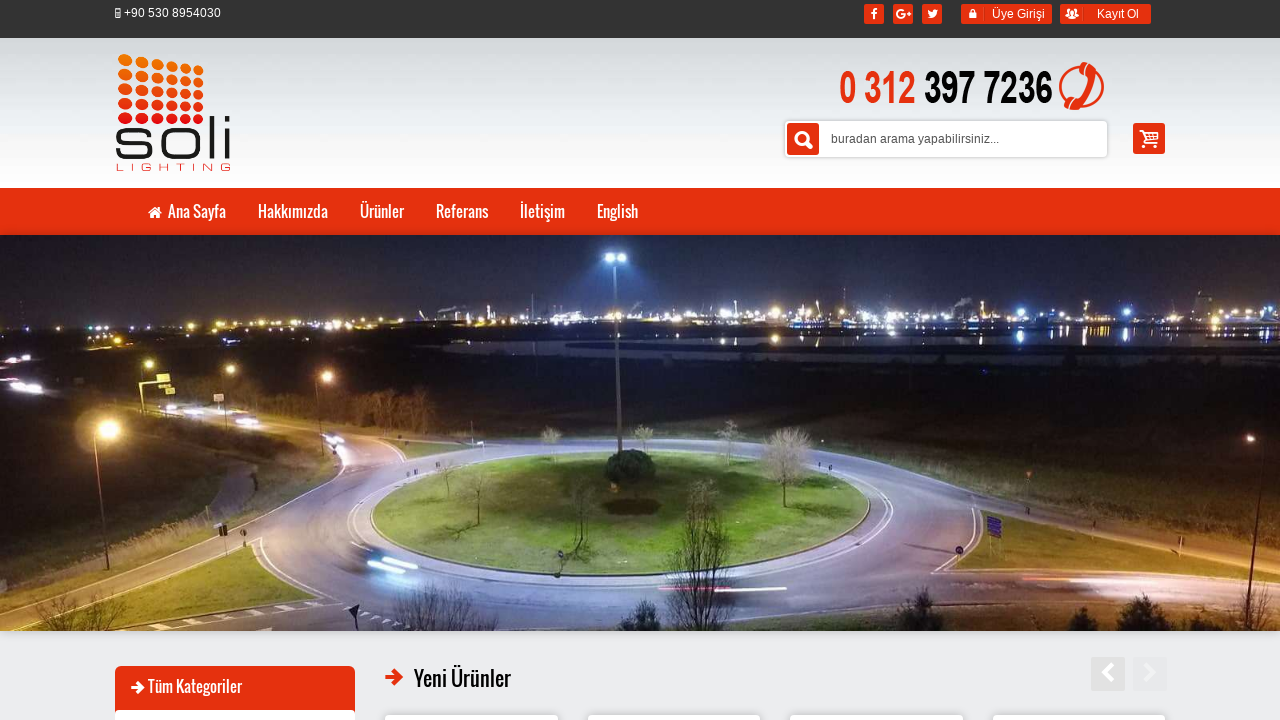

Retrieved src attribute from image: images/urunler/300w.47f1c1.jpg
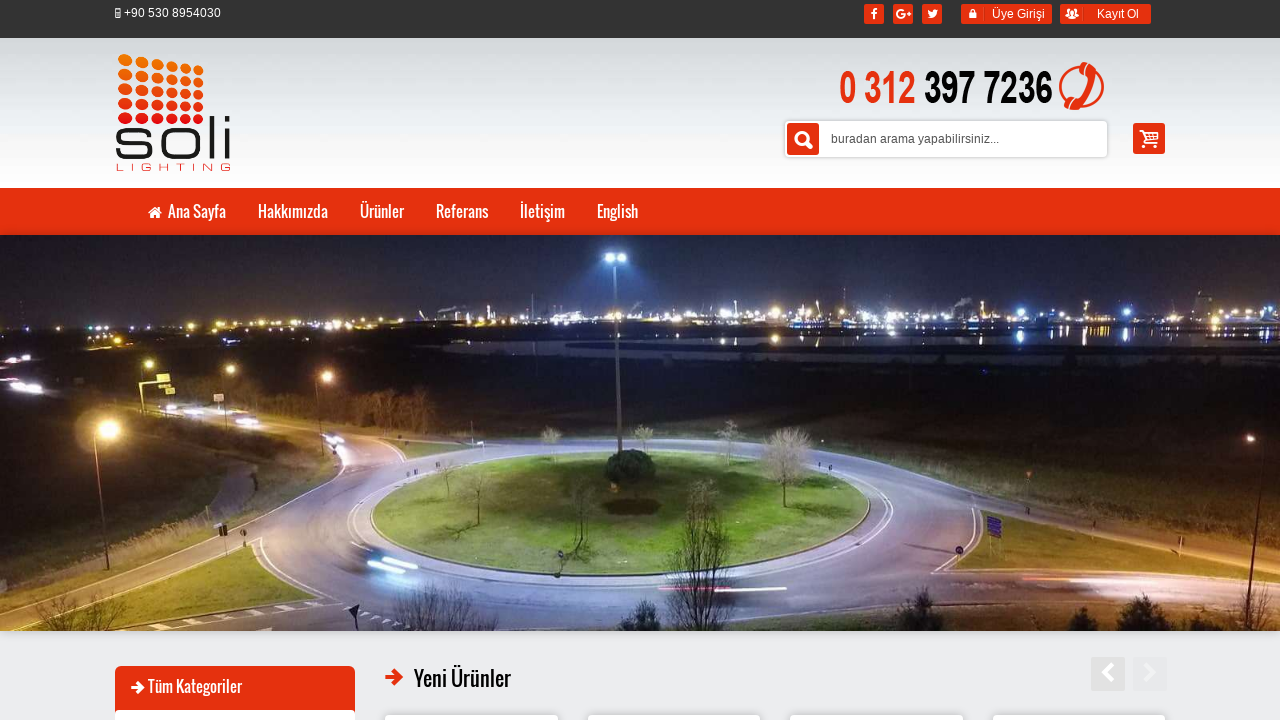

Printed valid image source URL: images/urunler/300w.47f1c1.jpg
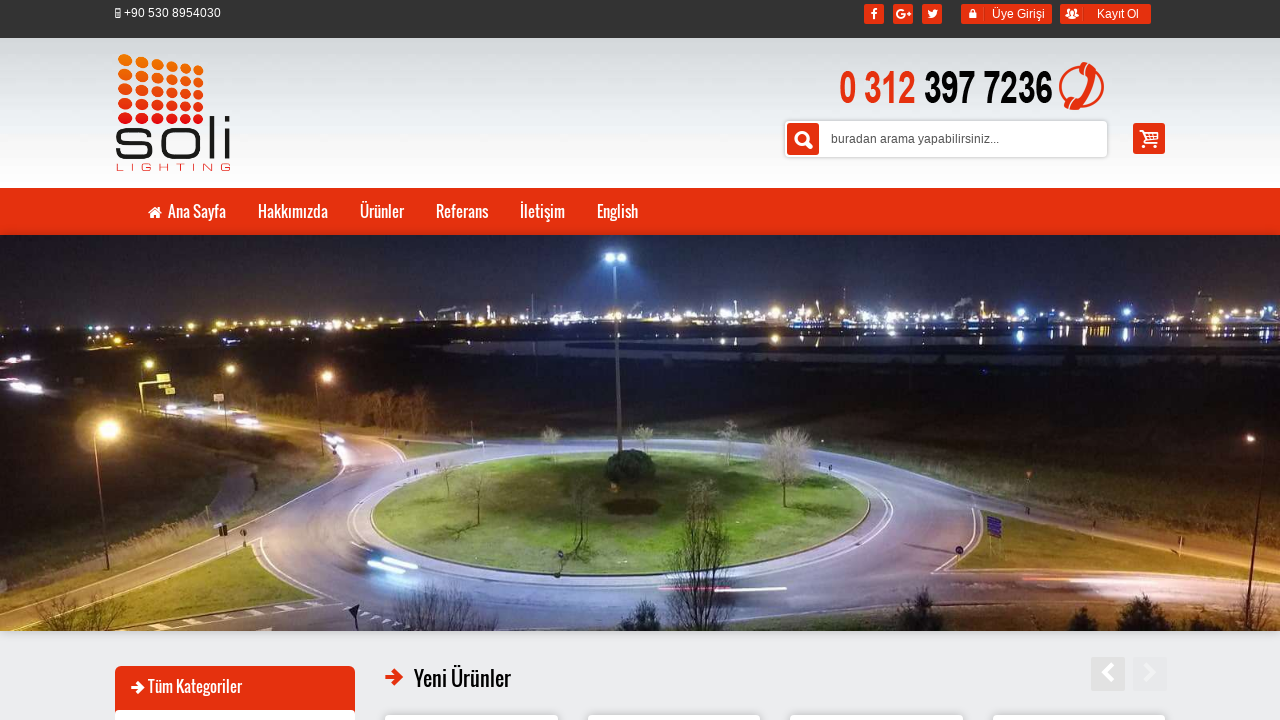

Retrieved src attribute from image: images/urunler/500w.cc2716.jpg
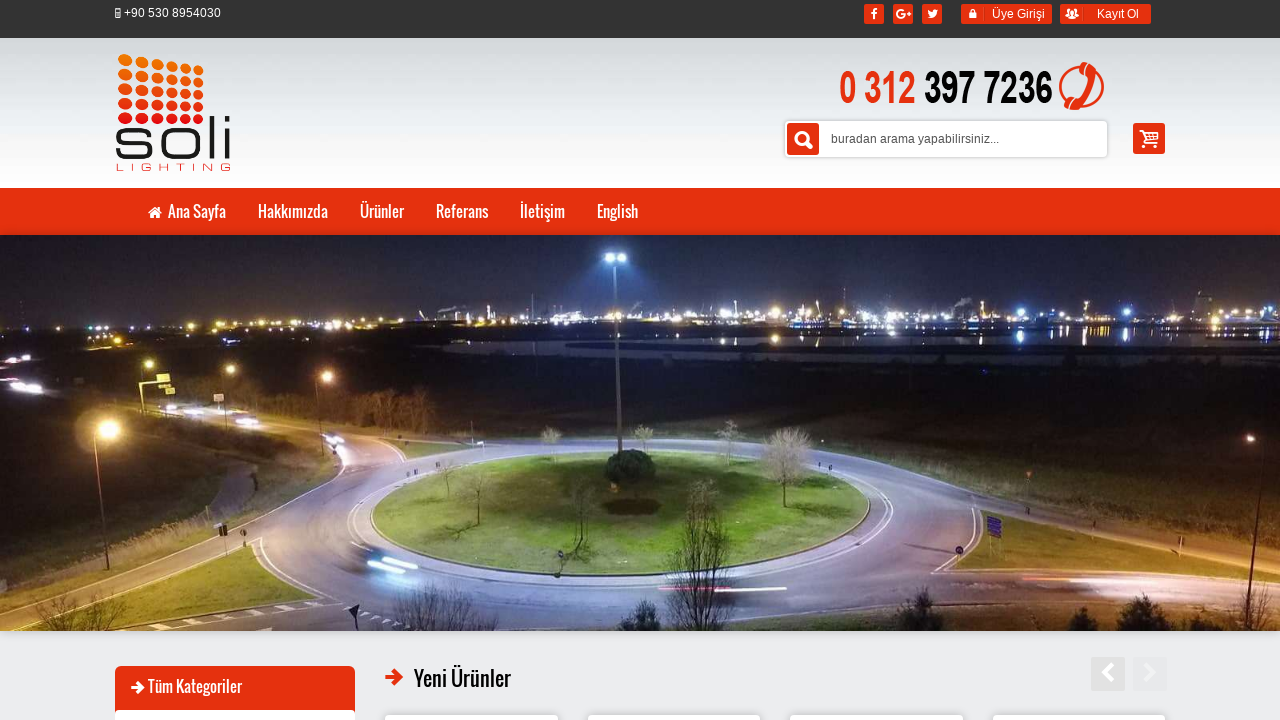

Printed valid image source URL: images/urunler/500w.cc2716.jpg
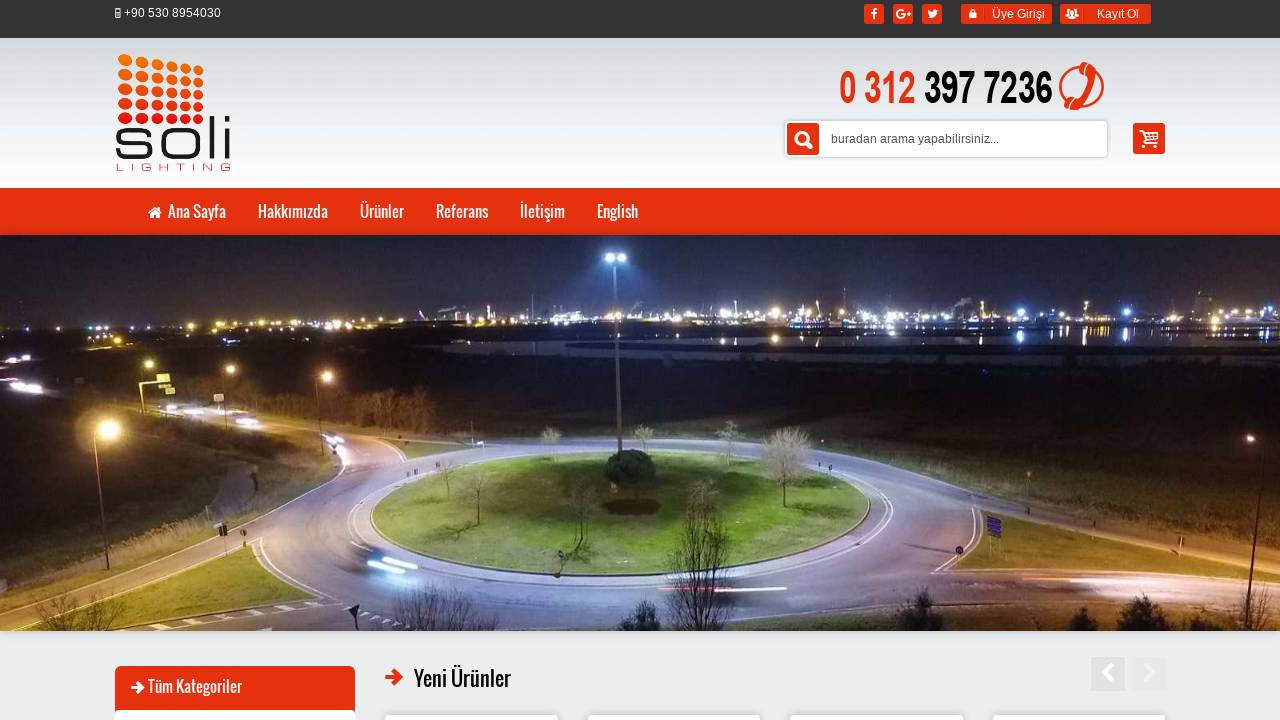

Retrieved src attribute from image: images/urunler/800w.84b070.jpg
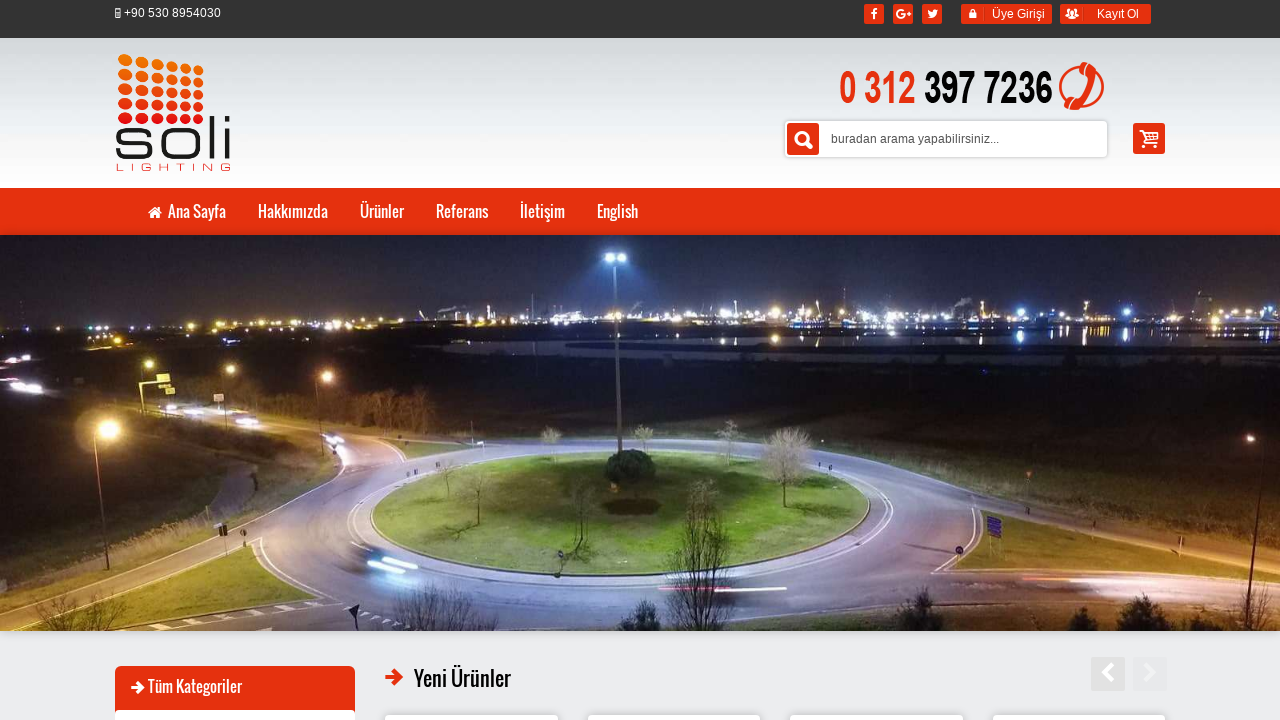

Printed valid image source URL: images/urunler/800w.84b070.jpg
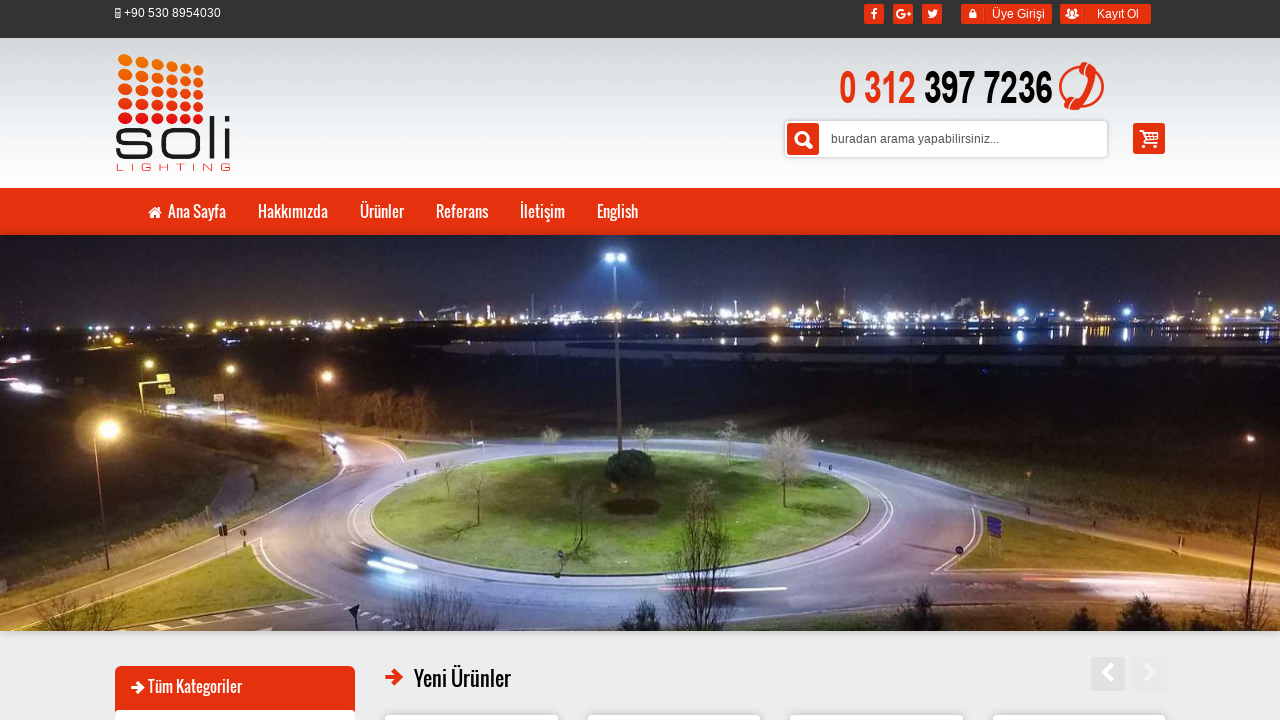

Retrieved src attribute from image: images/urunler/soli_480kp_80w_photo_solar_allinone_light.0c08b6.jpg
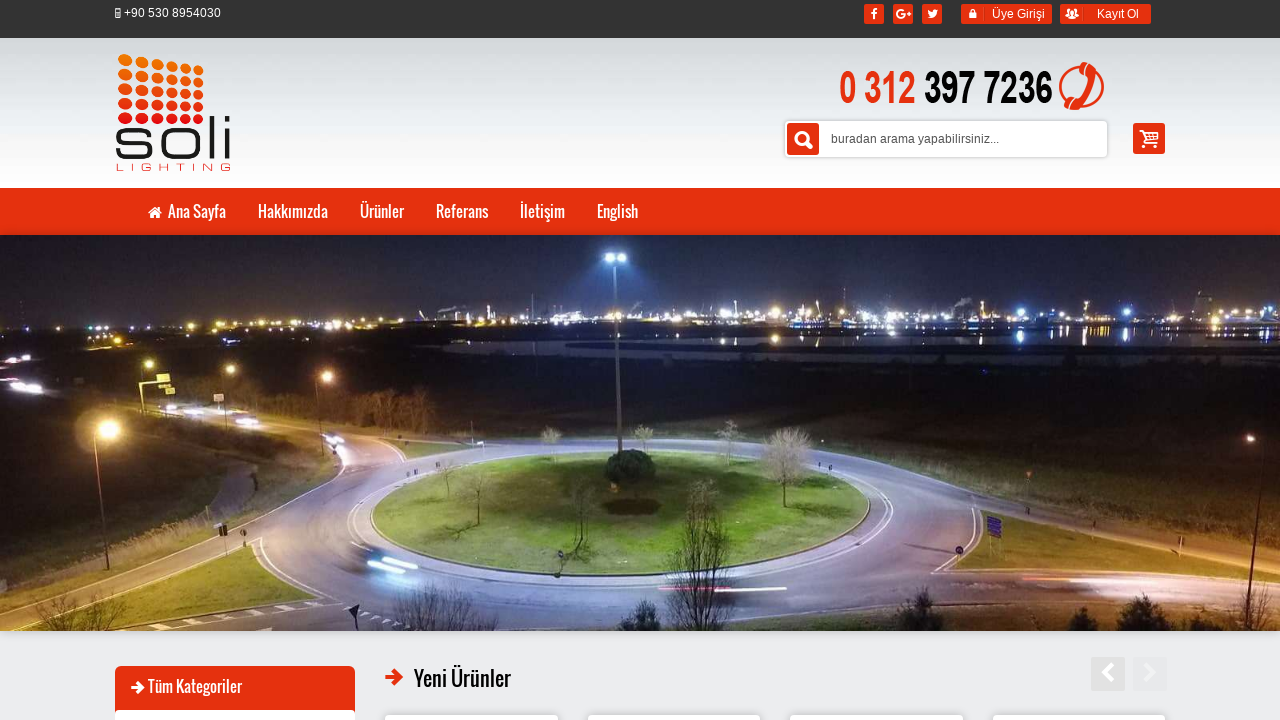

Printed valid image source URL: images/urunler/soli_480kp_80w_photo_solar_allinone_light.0c08b6.jpg
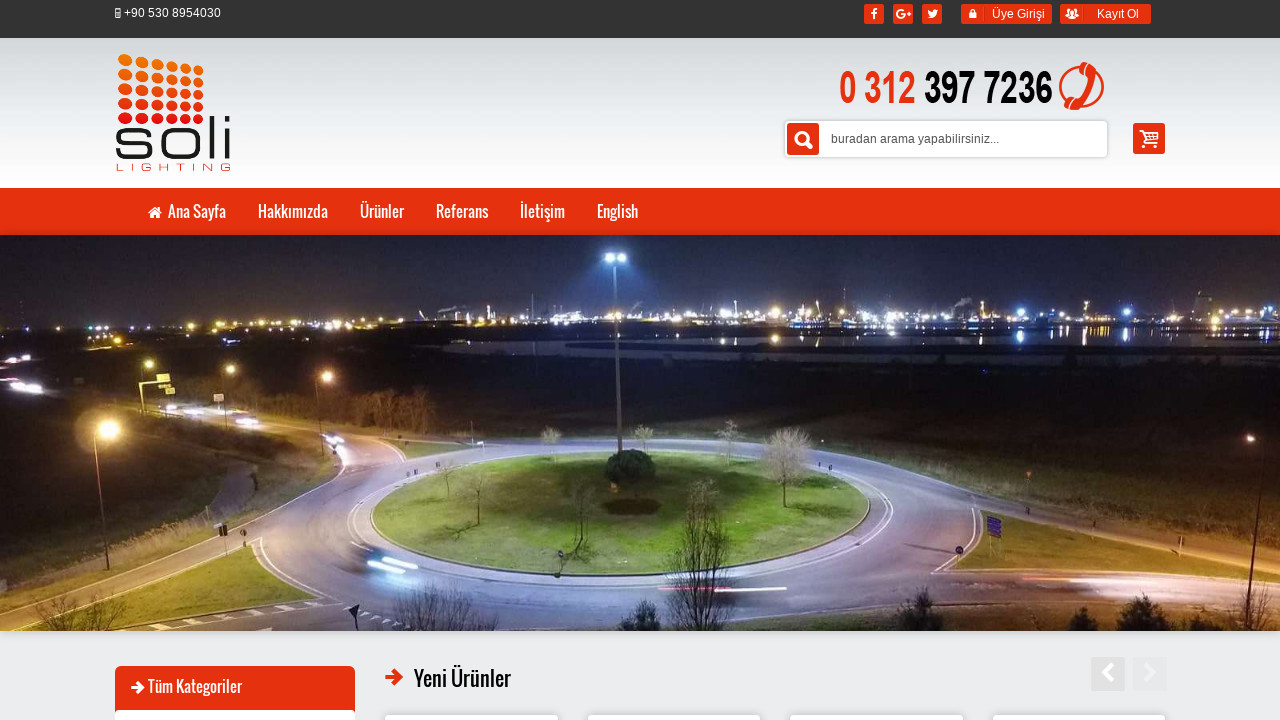

Retrieved src attribute from image: images/urunler/20180130475580097.jpg
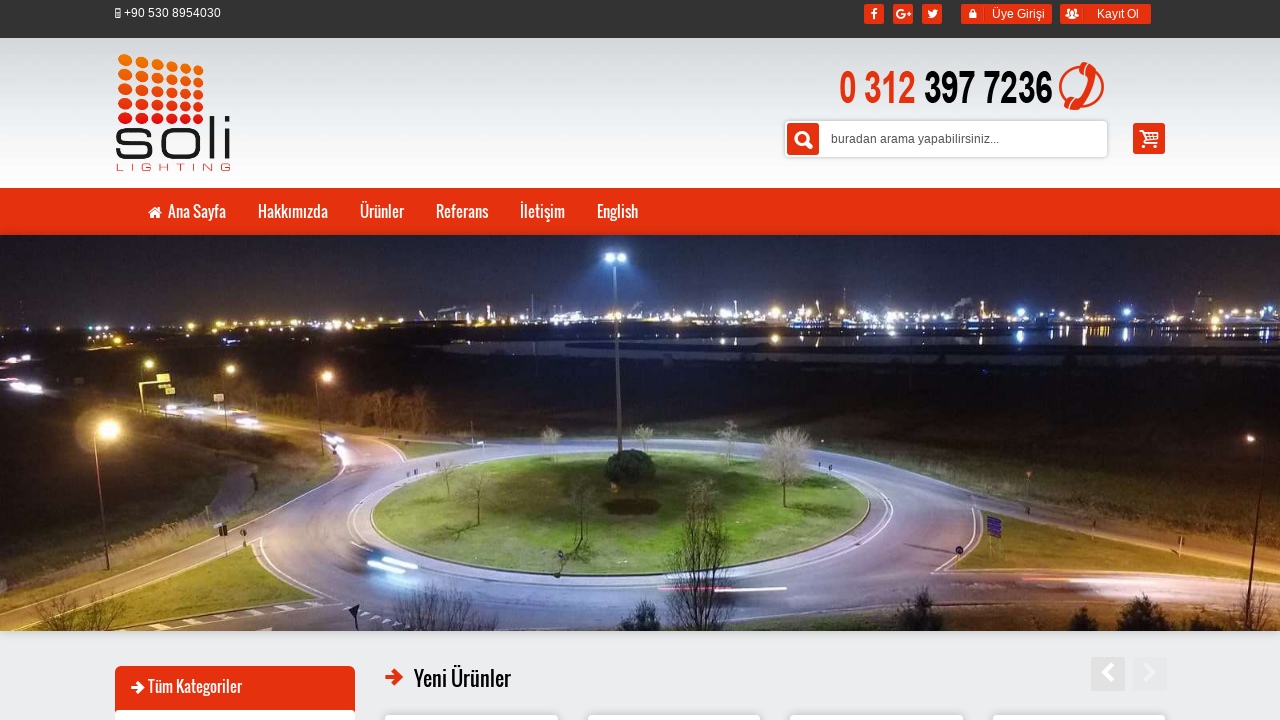

Printed valid image source URL: images/urunler/20180130475580097.jpg
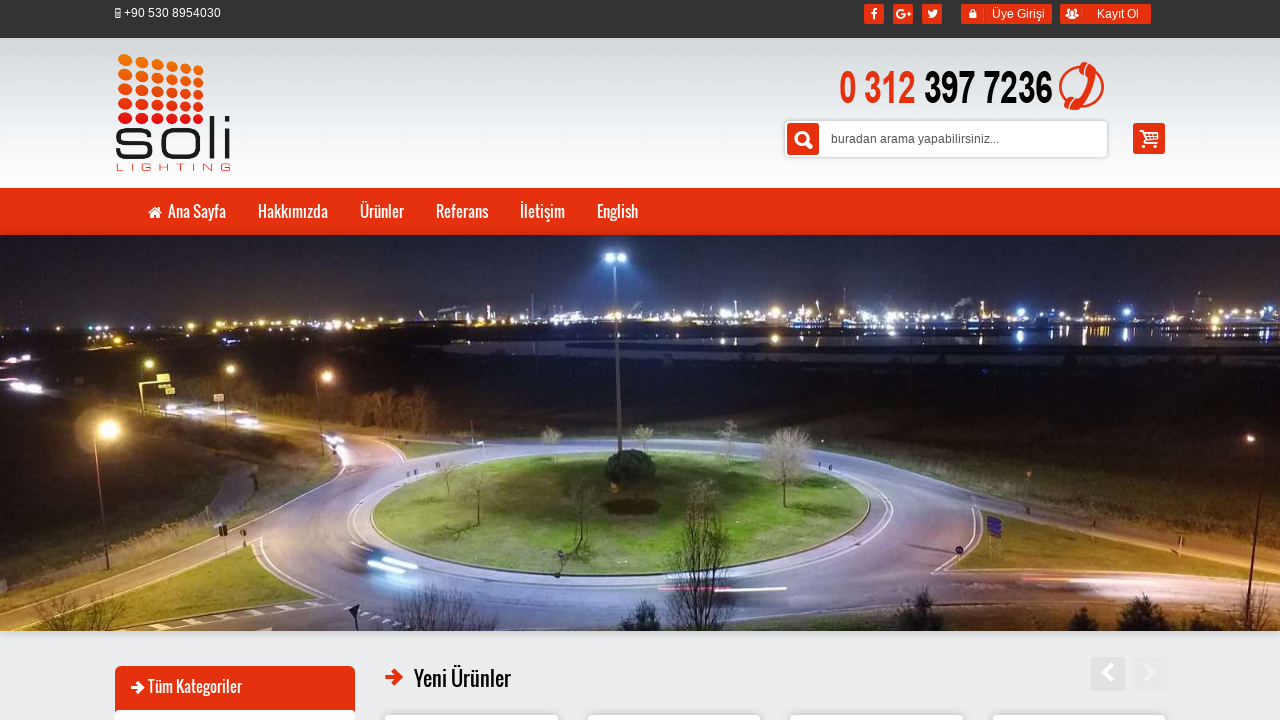

Retrieved src attribute from image: images/urunler/saha_300t.01d9bf.jpeg
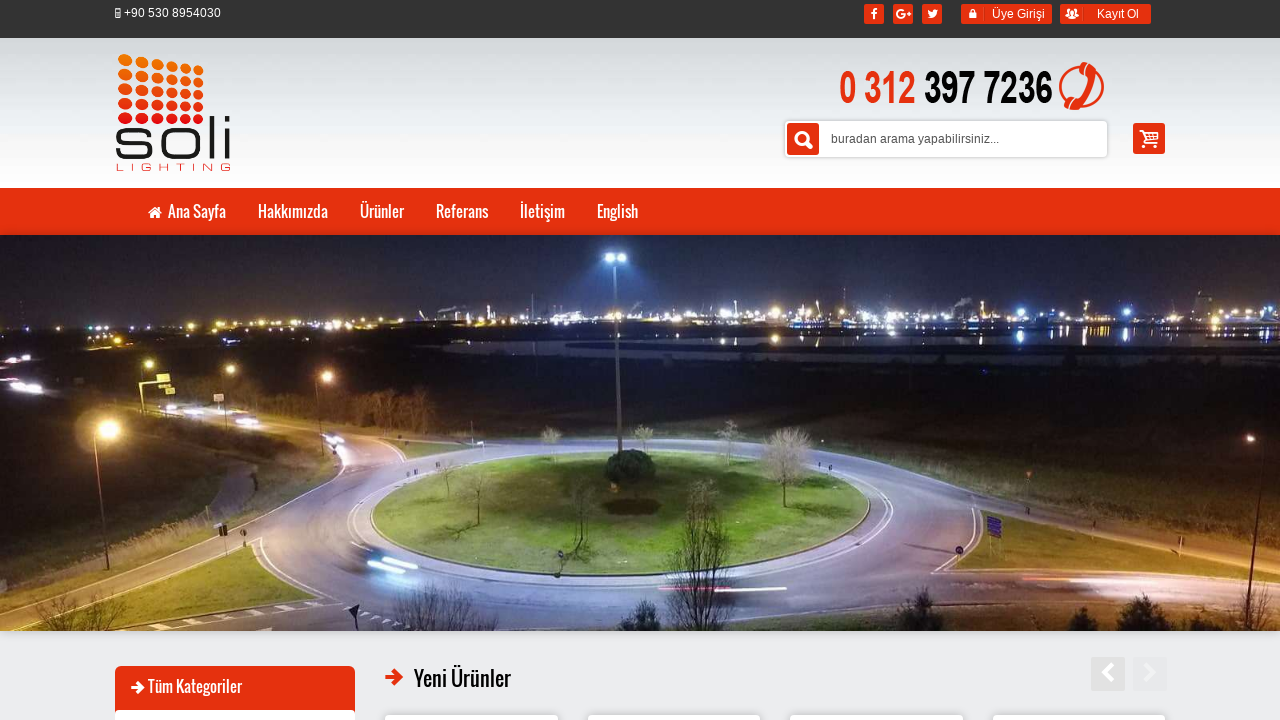

Printed valid image source URL: images/urunler/saha_300t.01d9bf.jpeg
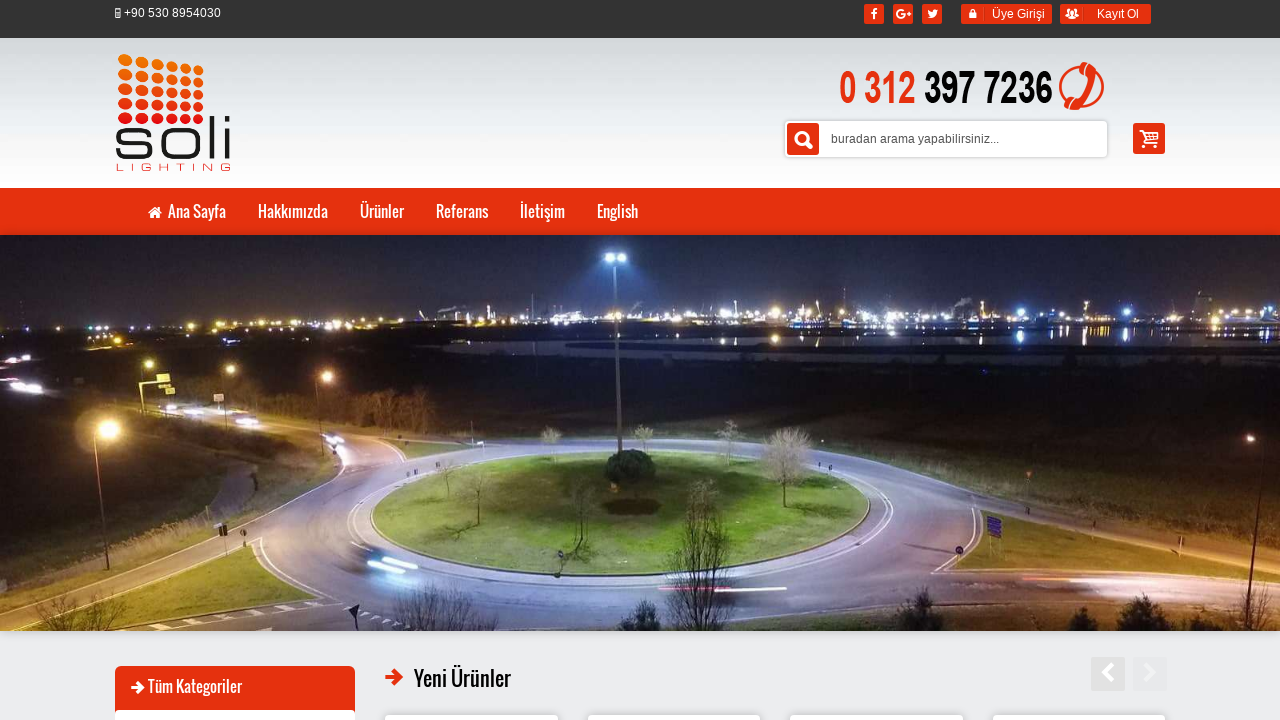

Retrieved src attribute from image: images/urunler/saha50t.5fbf85.jpeg
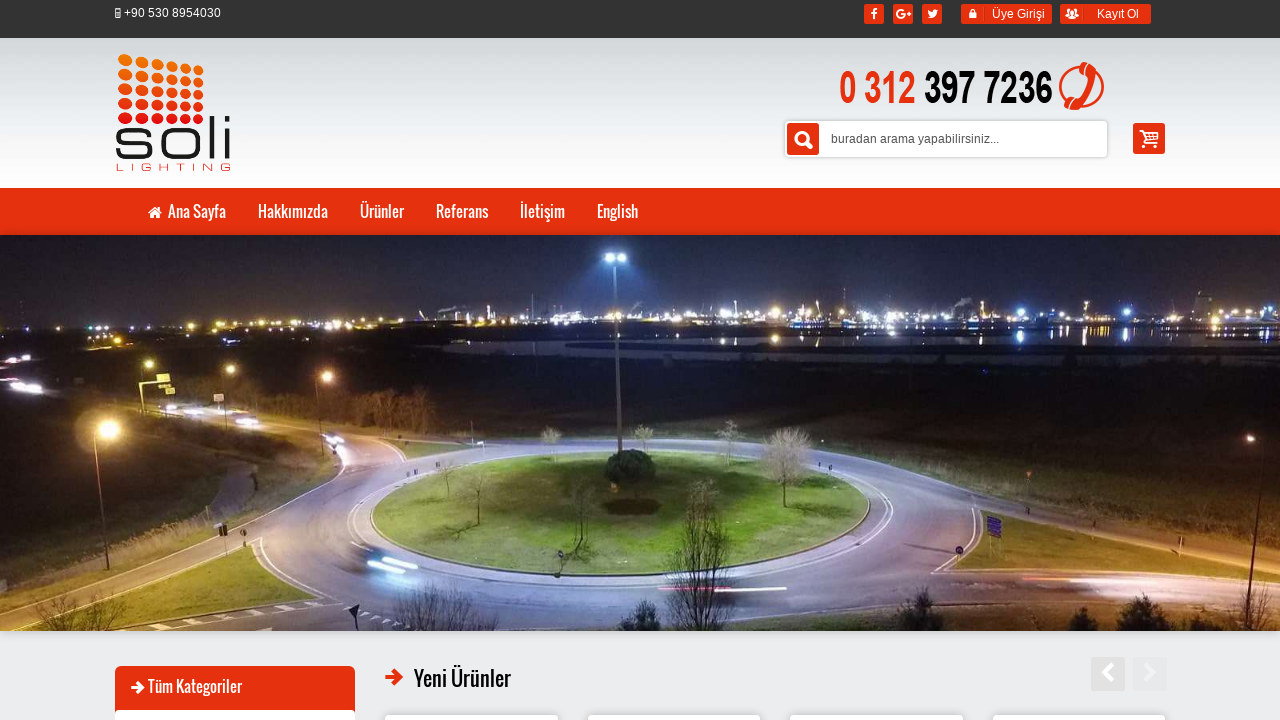

Printed valid image source URL: images/urunler/saha50t.5fbf85.jpeg
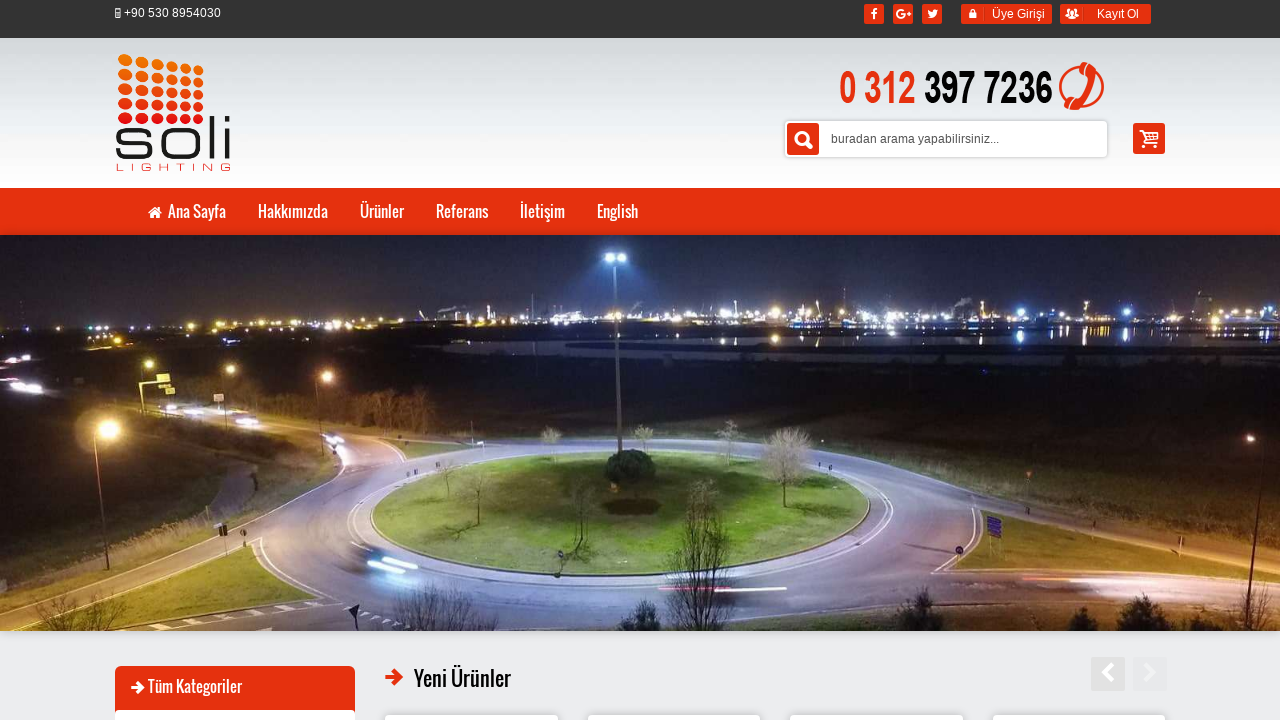

Retrieved src attribute from image: images/urunler/saha100t.8d4906.jpeg
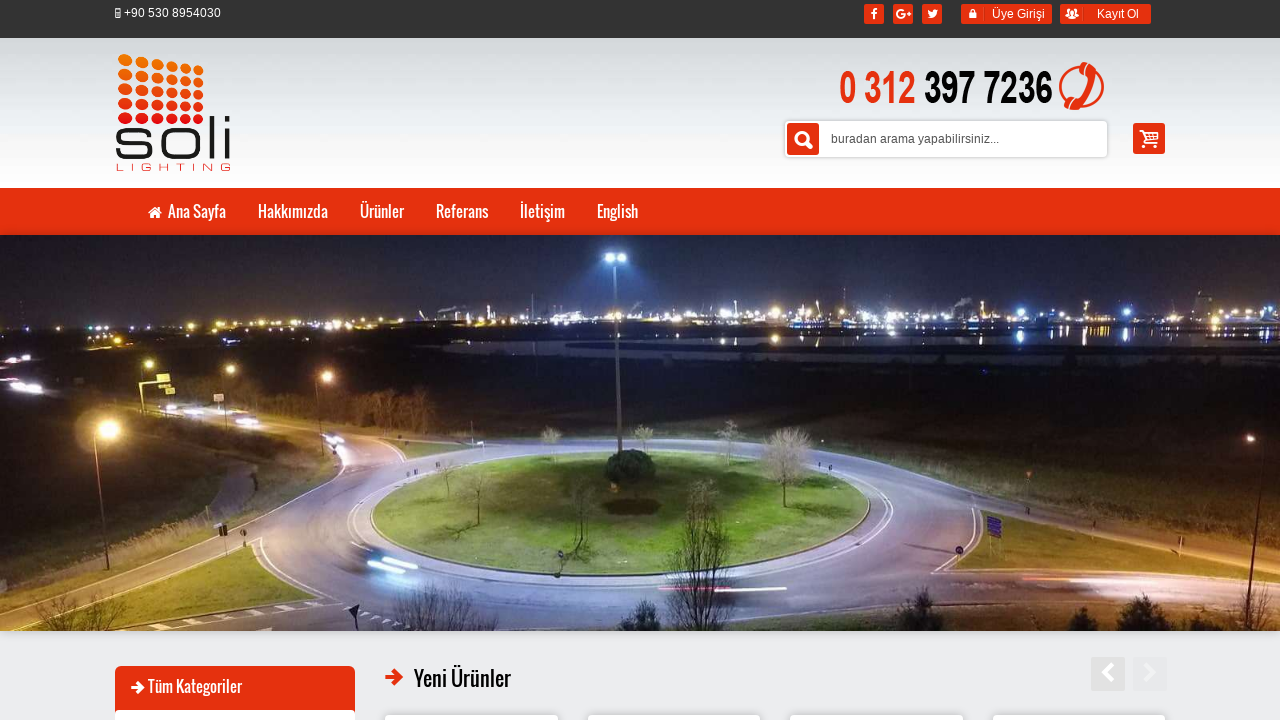

Printed valid image source URL: images/urunler/saha100t.8d4906.jpeg
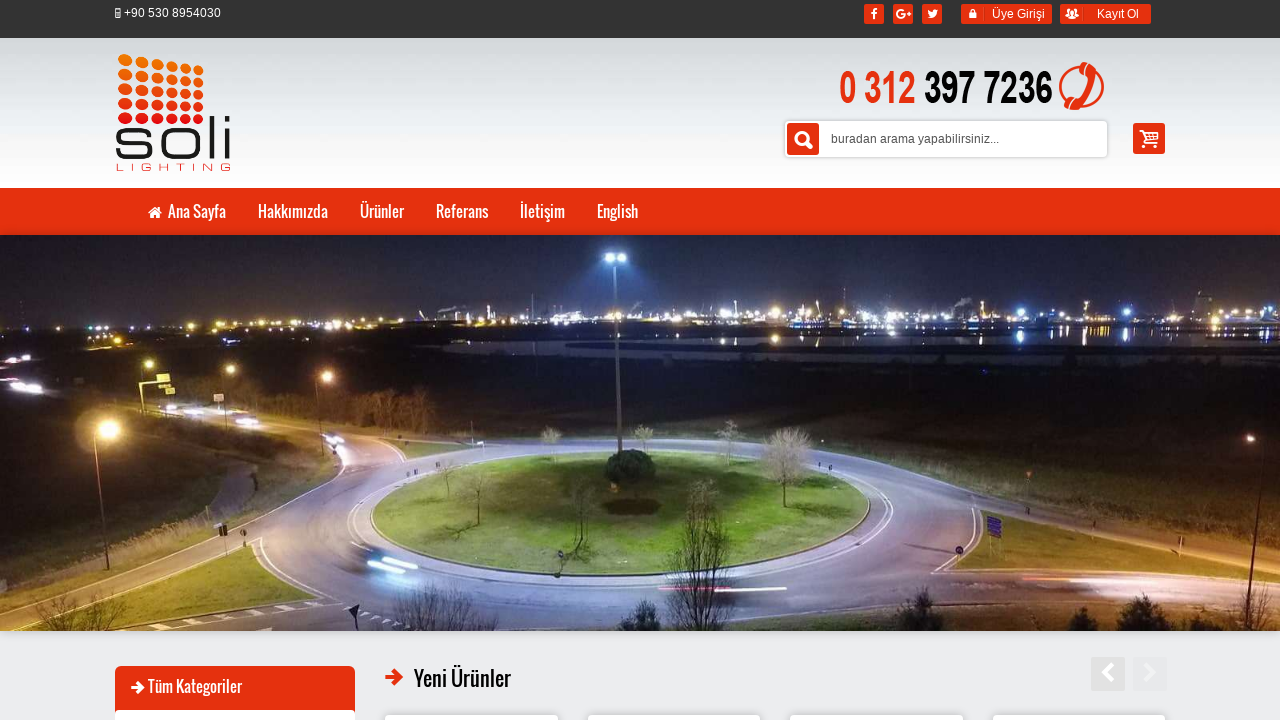

Retrieved src attribute from image: images/urunler/saha150t.acbb04.jpeg
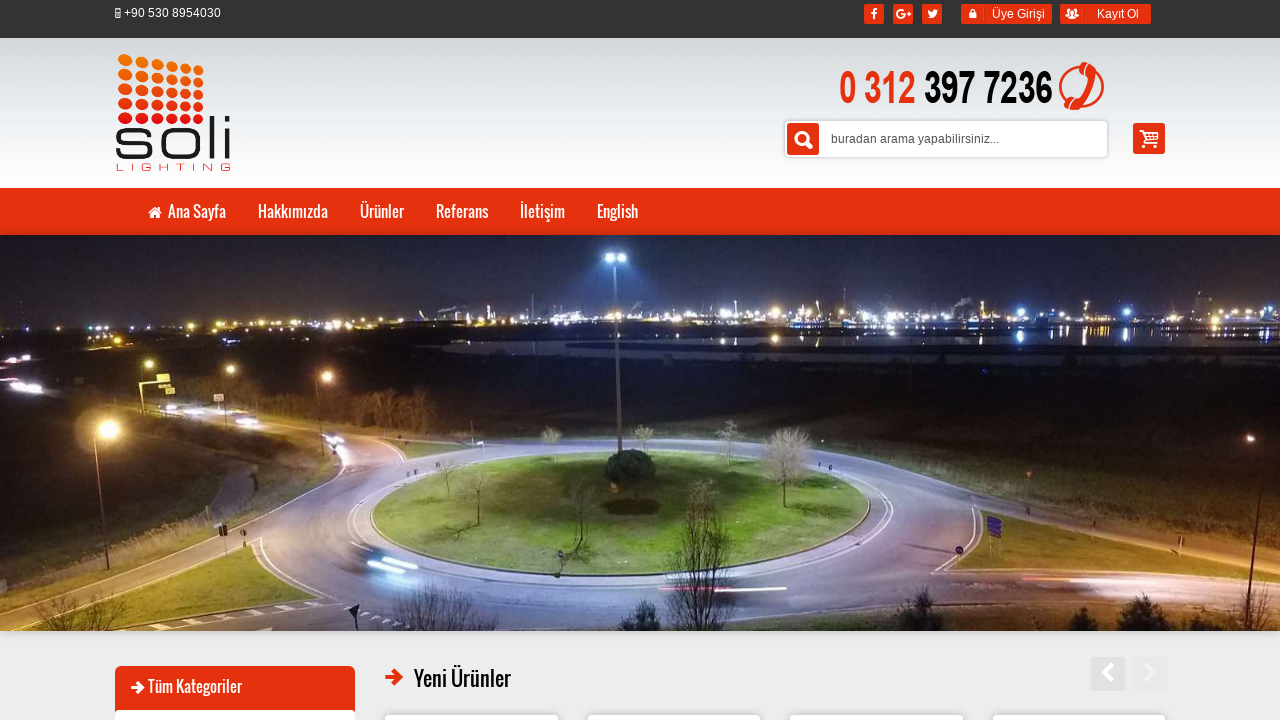

Printed valid image source URL: images/urunler/saha150t.acbb04.jpeg
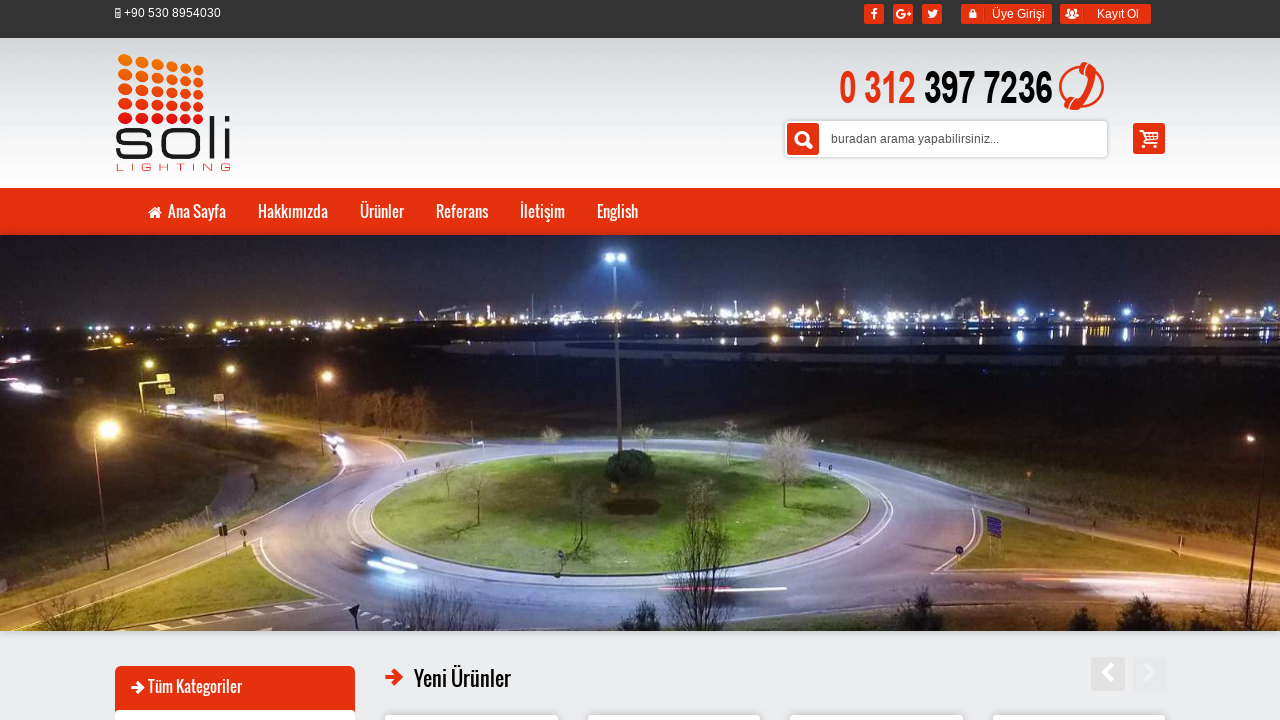

Retrieved src attribute from image: images/urunler/saha_300t.01d9bf.jpeg
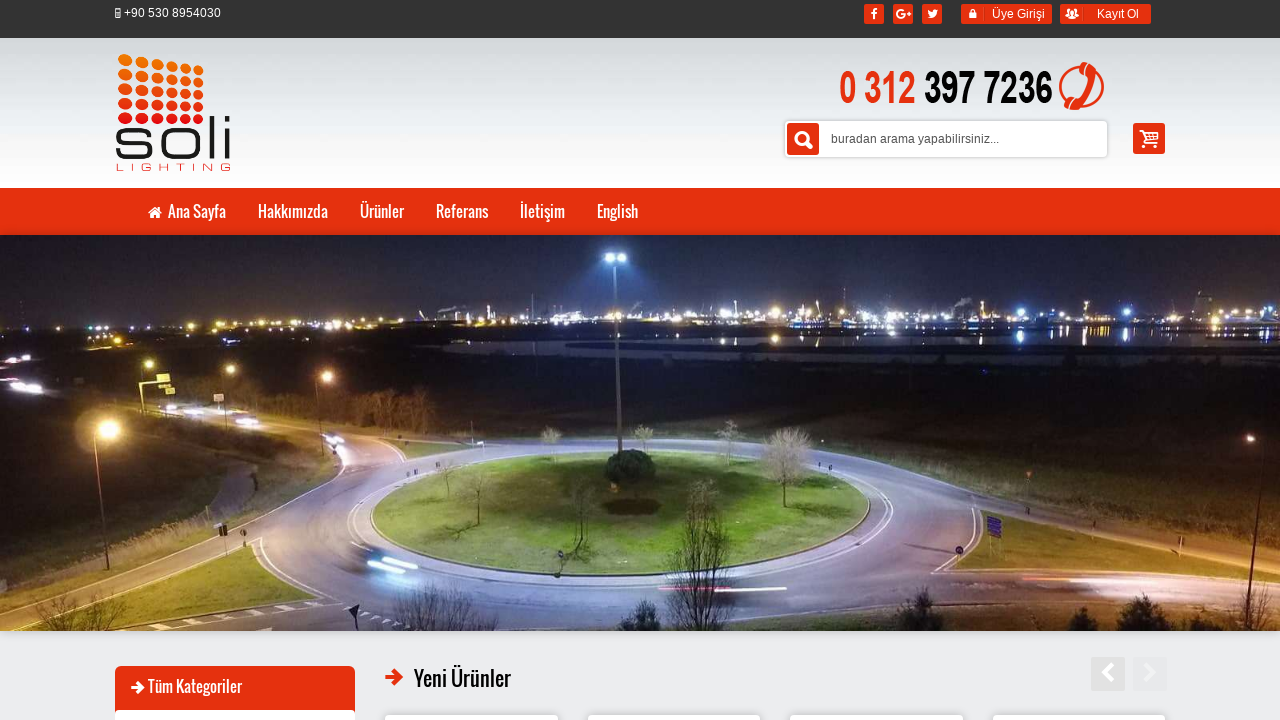

Printed valid image source URL: images/urunler/saha_300t.01d9bf.jpeg
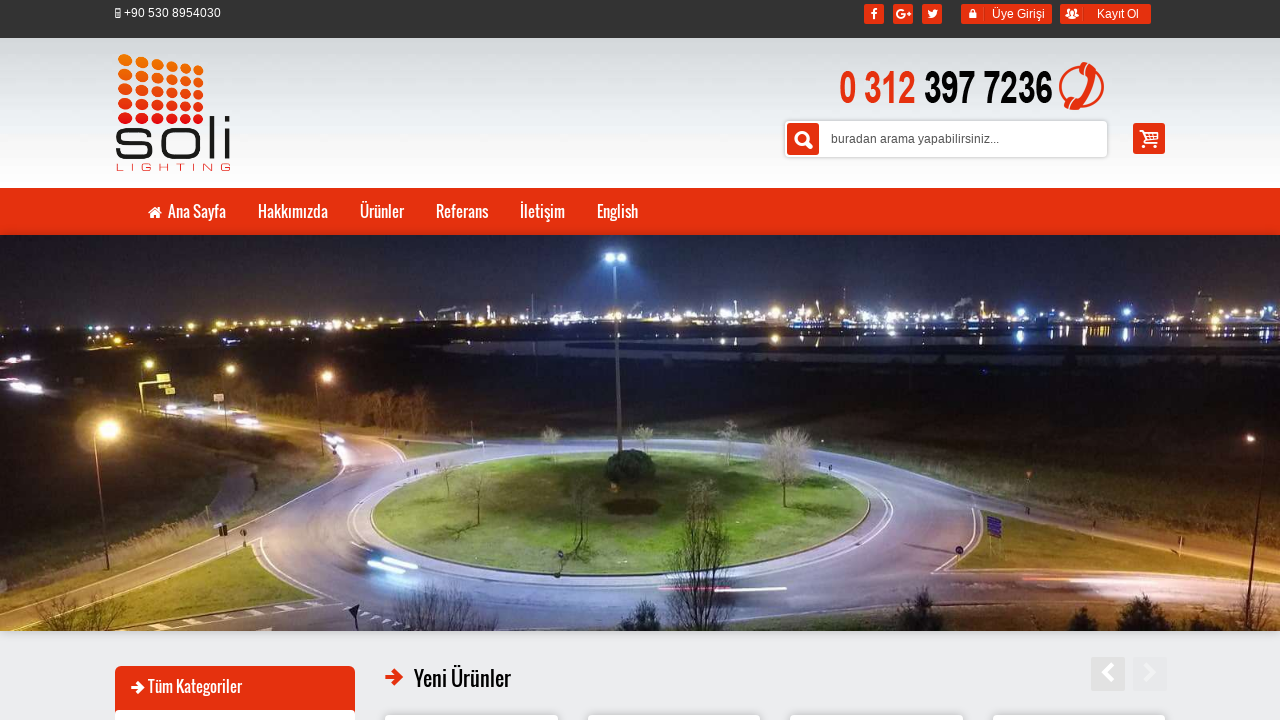

Retrieved src attribute from image: images/urunler/soli_saha200t_philips_led_saha_spor_alani_aydinlatma.7d3b96.png
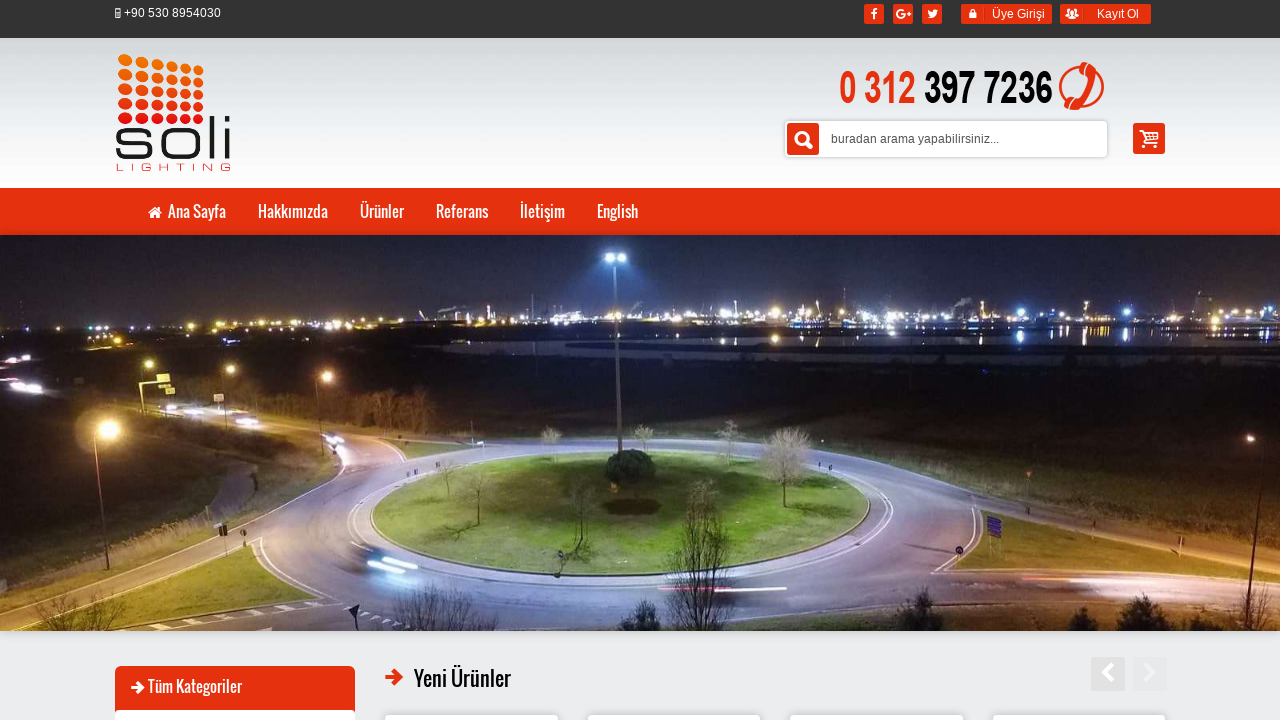

Printed valid image source URL: images/urunler/soli_saha200t_philips_led_saha_spor_alani_aydinlatma.7d3b96.png
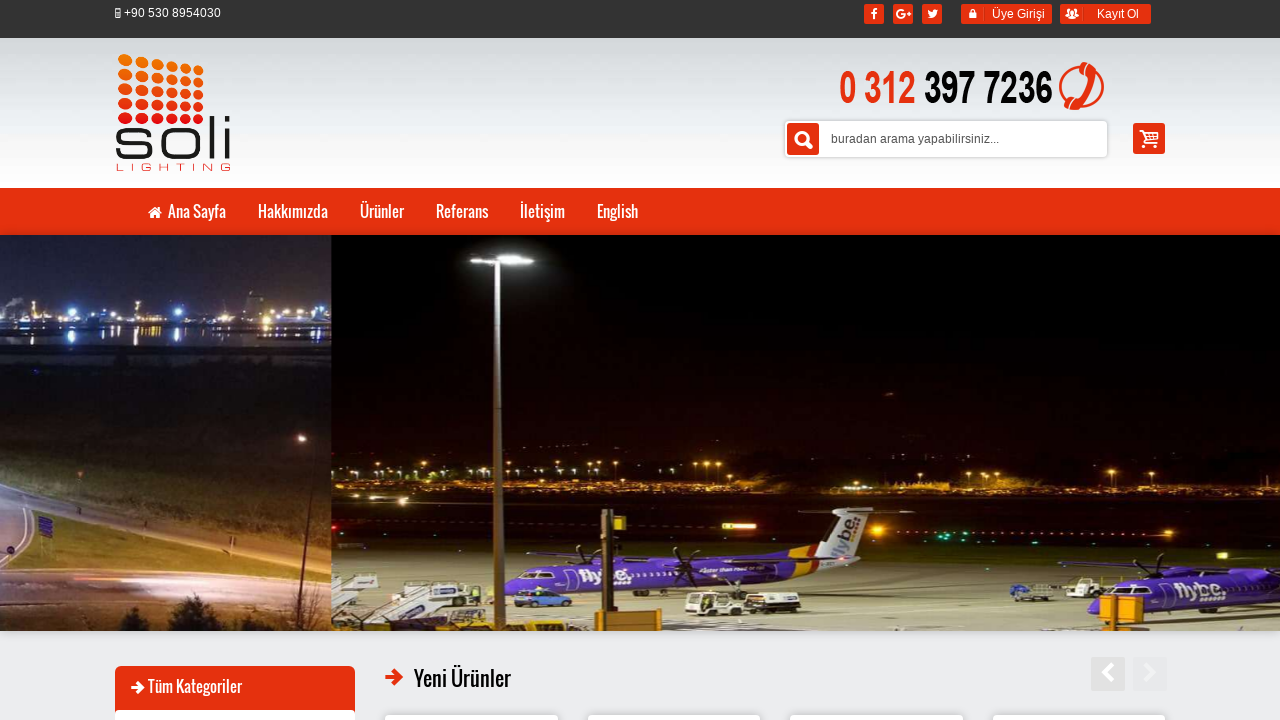

Retrieved src attribute from image: images/urunler/soli_saha200t_philips_led_saha_spor_alani_aydinlatma.7d3b96.png
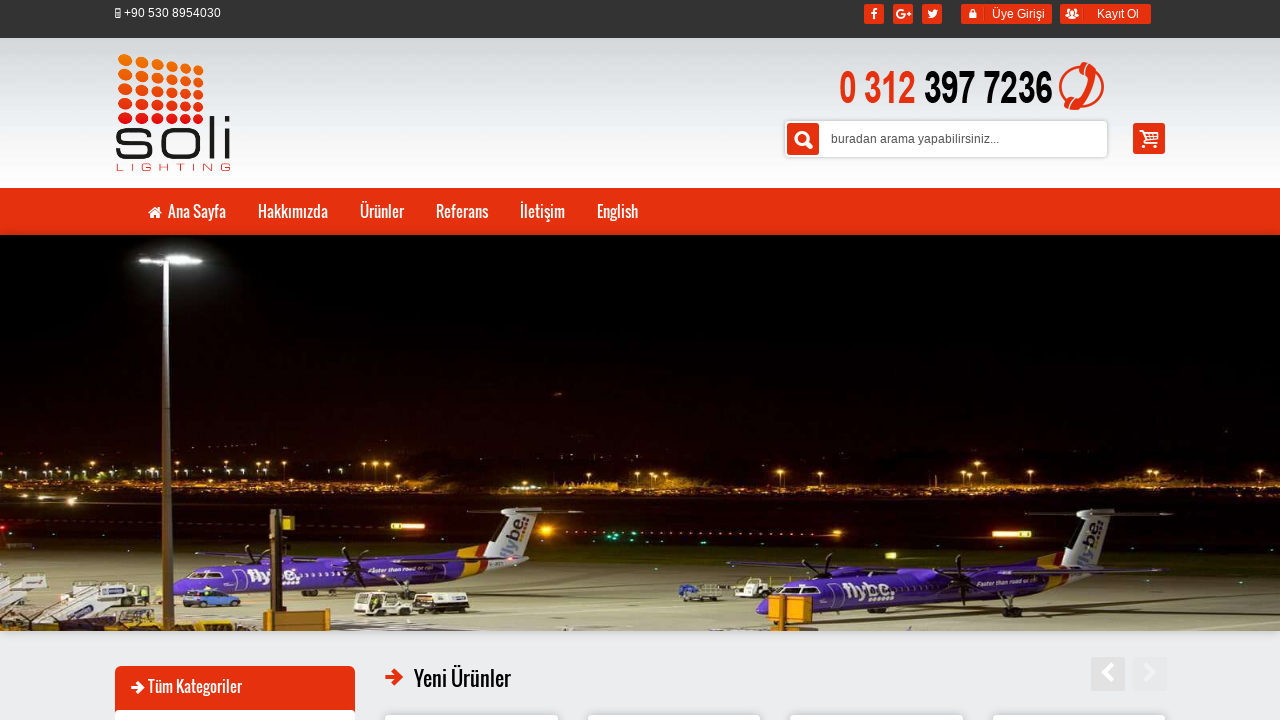

Printed valid image source URL: images/urunler/soli_saha200t_philips_led_saha_spor_alani_aydinlatma.7d3b96.png
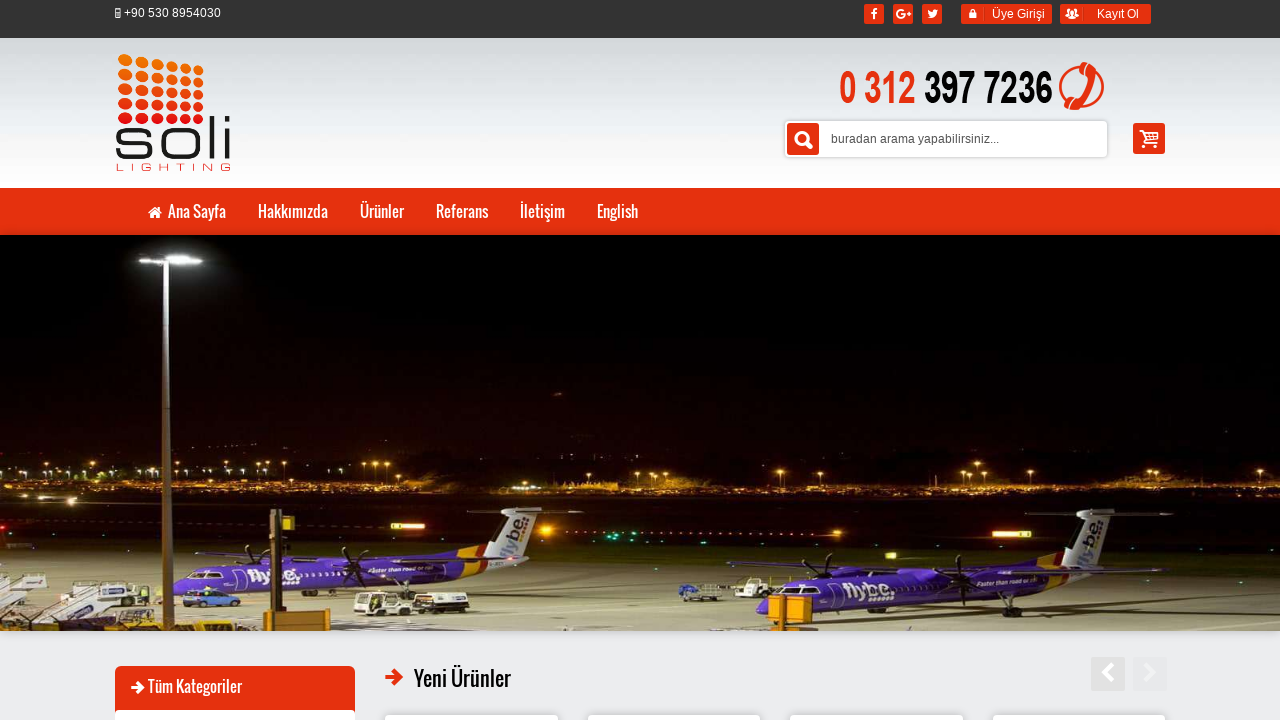

Retrieved src attribute from image: images/urunler/saha_300t.01d9bf.jpeg
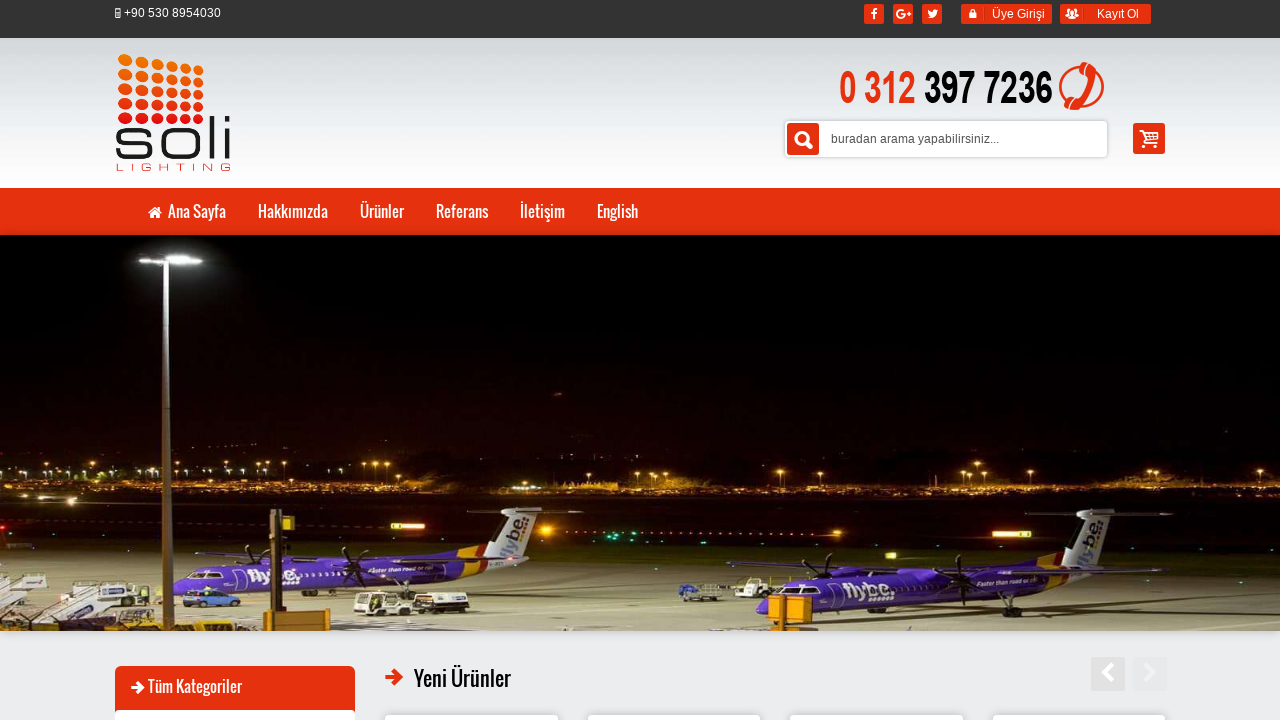

Printed valid image source URL: images/urunler/saha_300t.01d9bf.jpeg
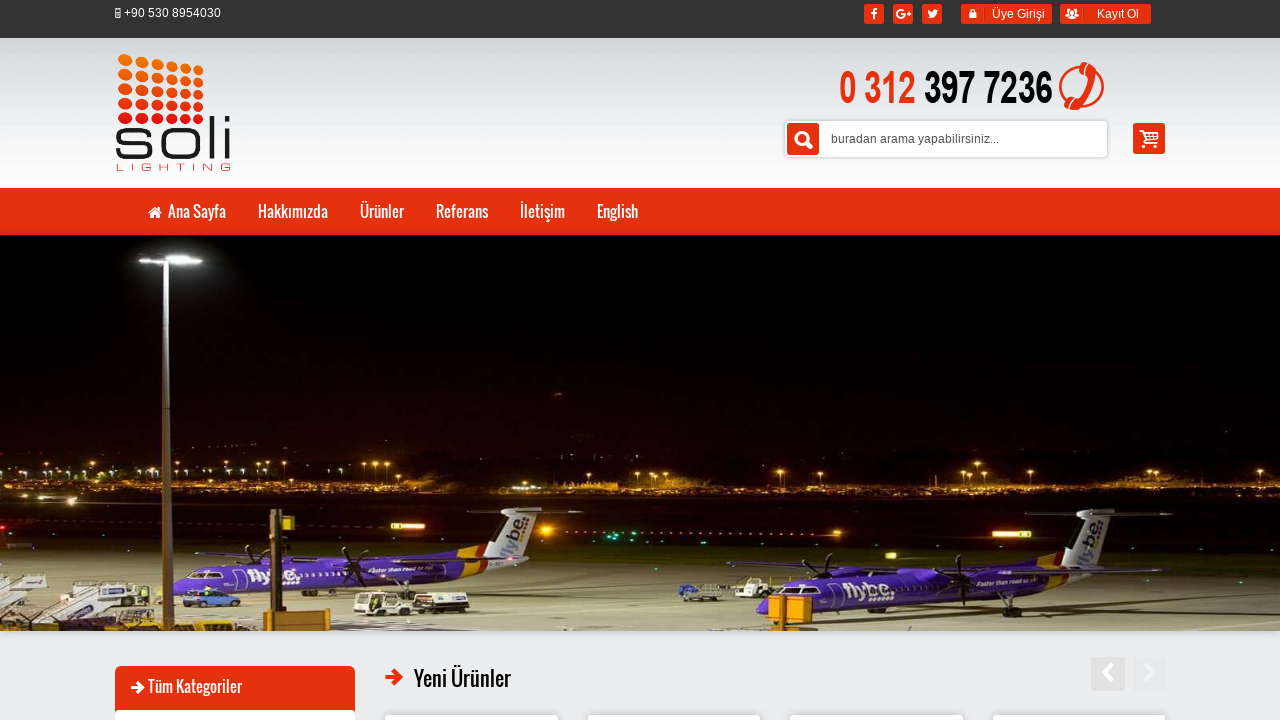

Retrieved src attribute from image: images/urunler/soli_480kp_80w_photo_solar_allinone_light.0c08b6.jpg
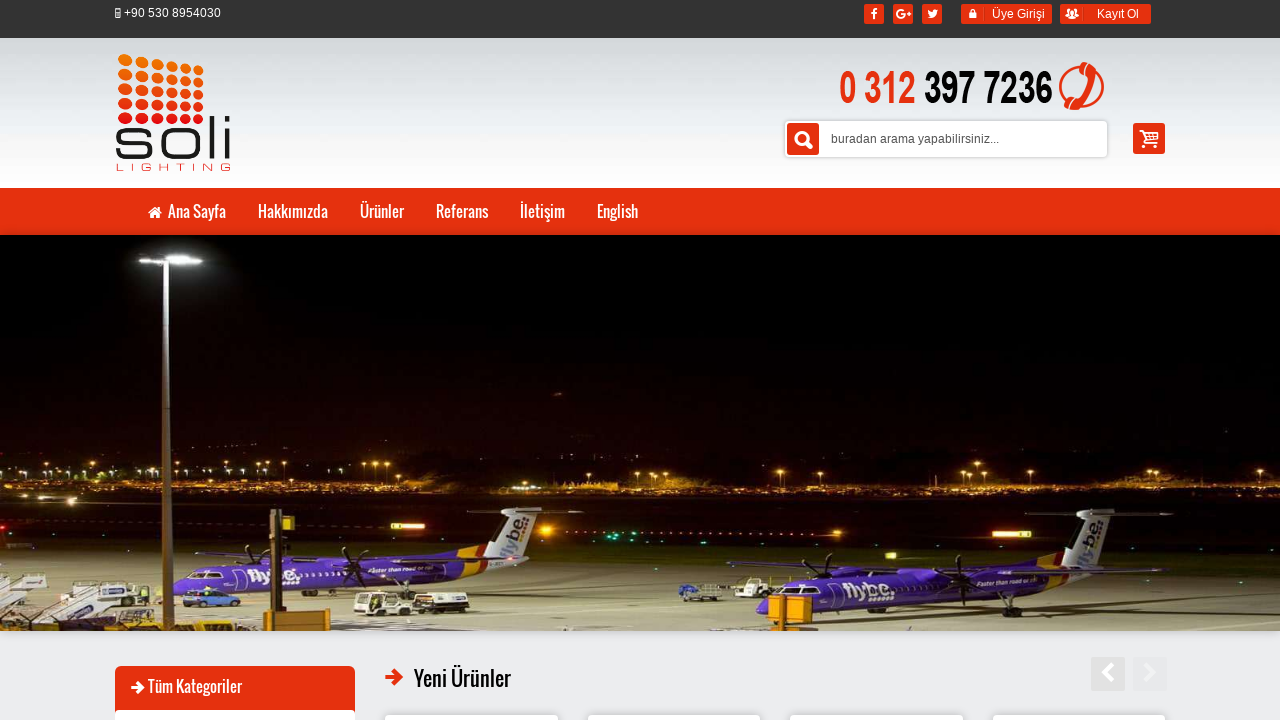

Printed valid image source URL: images/urunler/soli_480kp_80w_photo_solar_allinone_light.0c08b6.jpg
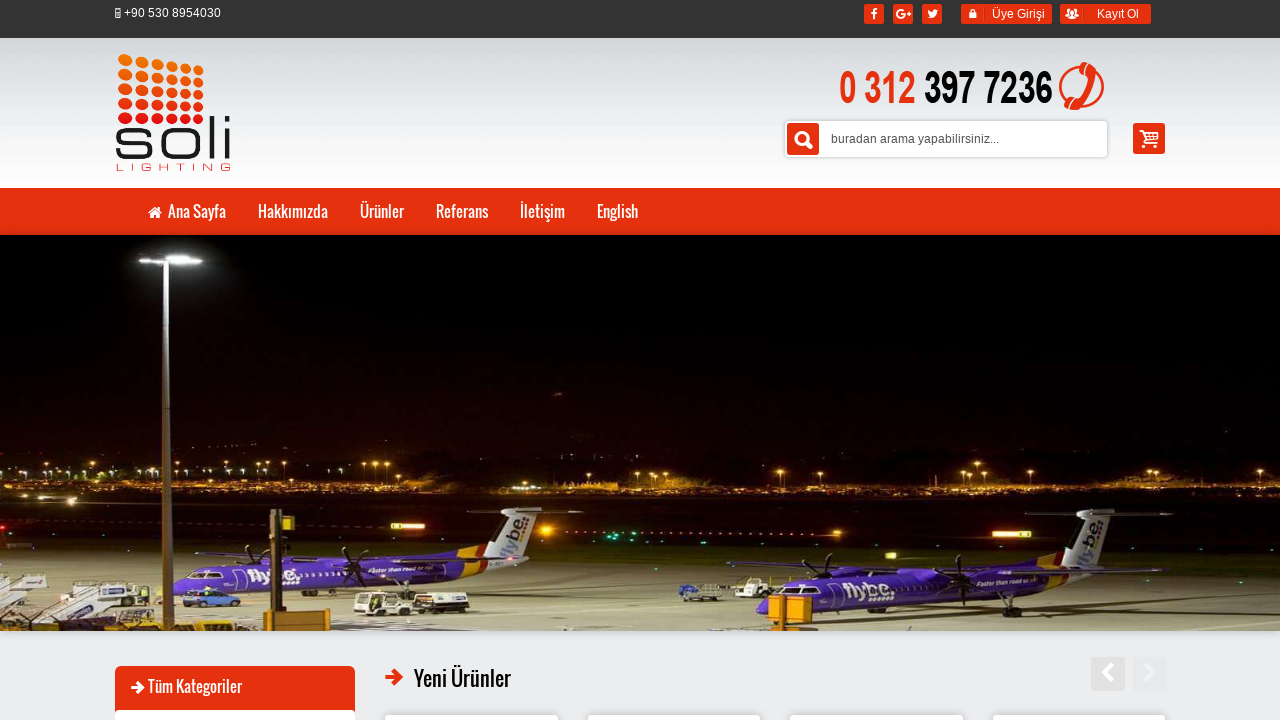

Retrieved src attribute from image: images/urunler/100w.1ff63a.jpg
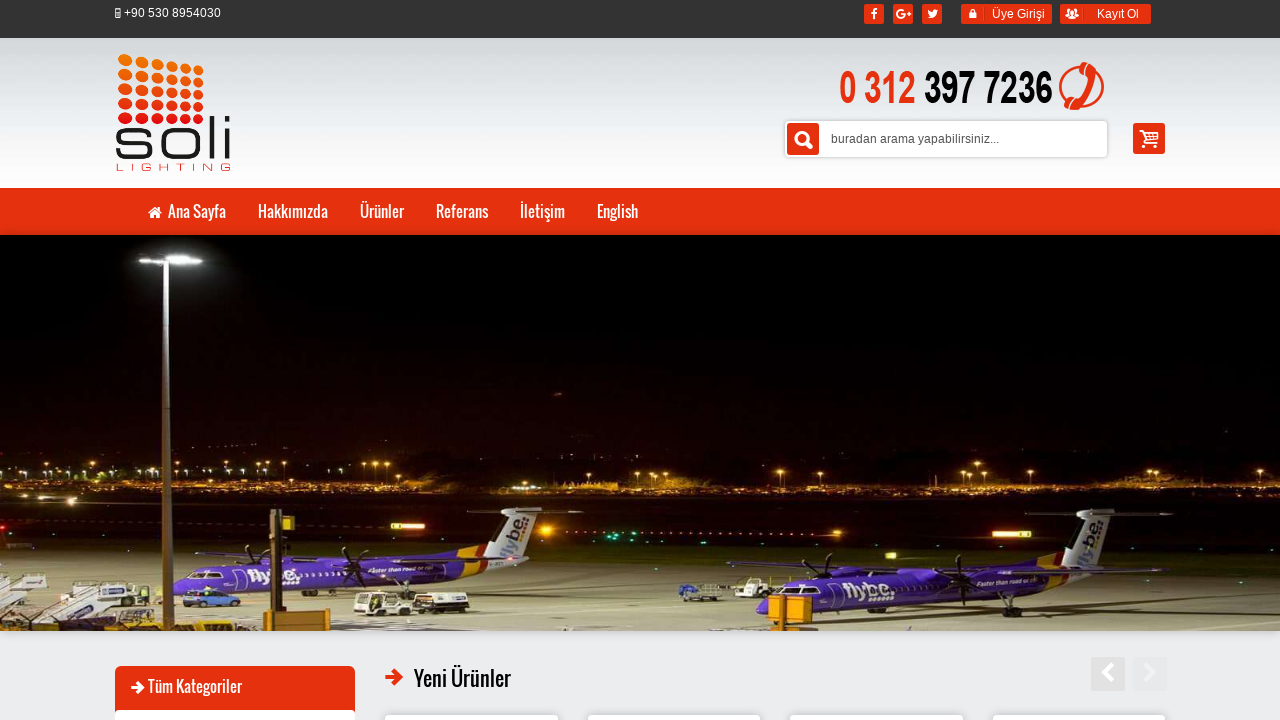

Printed valid image source URL: images/urunler/100w.1ff63a.jpg
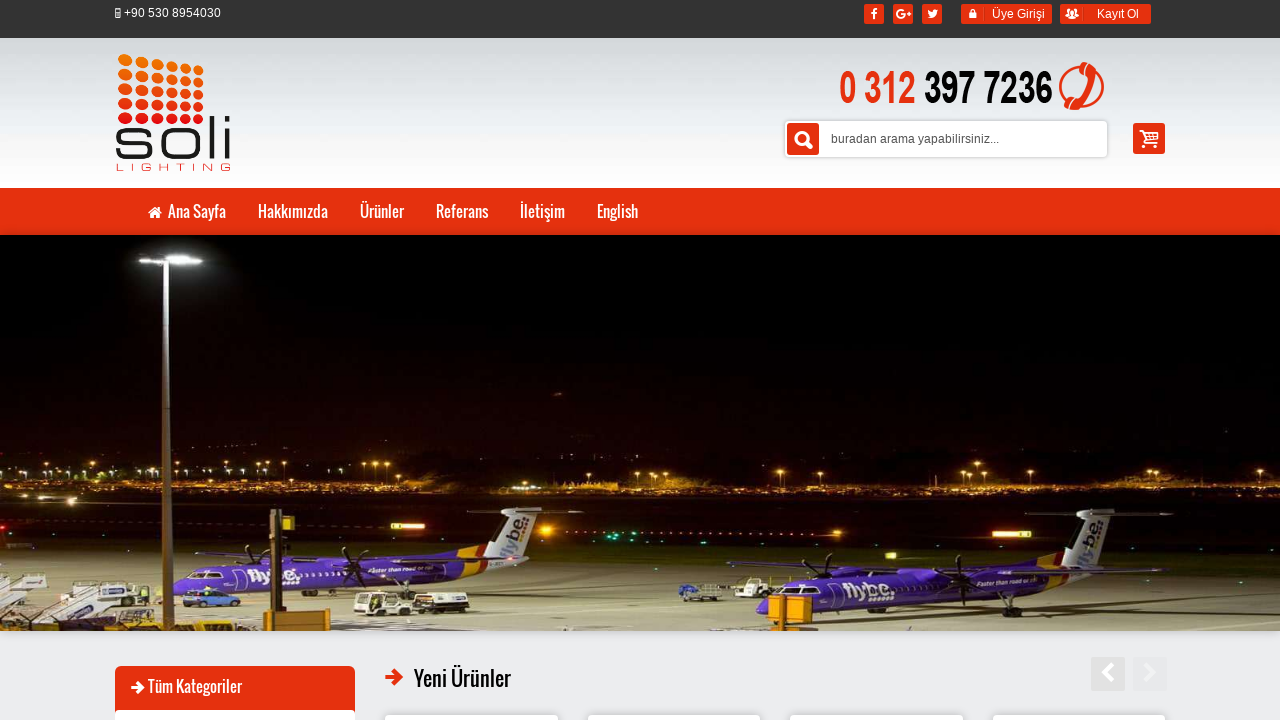

Retrieved src attribute from image: images/urunler/1000w.fd994a.jpg
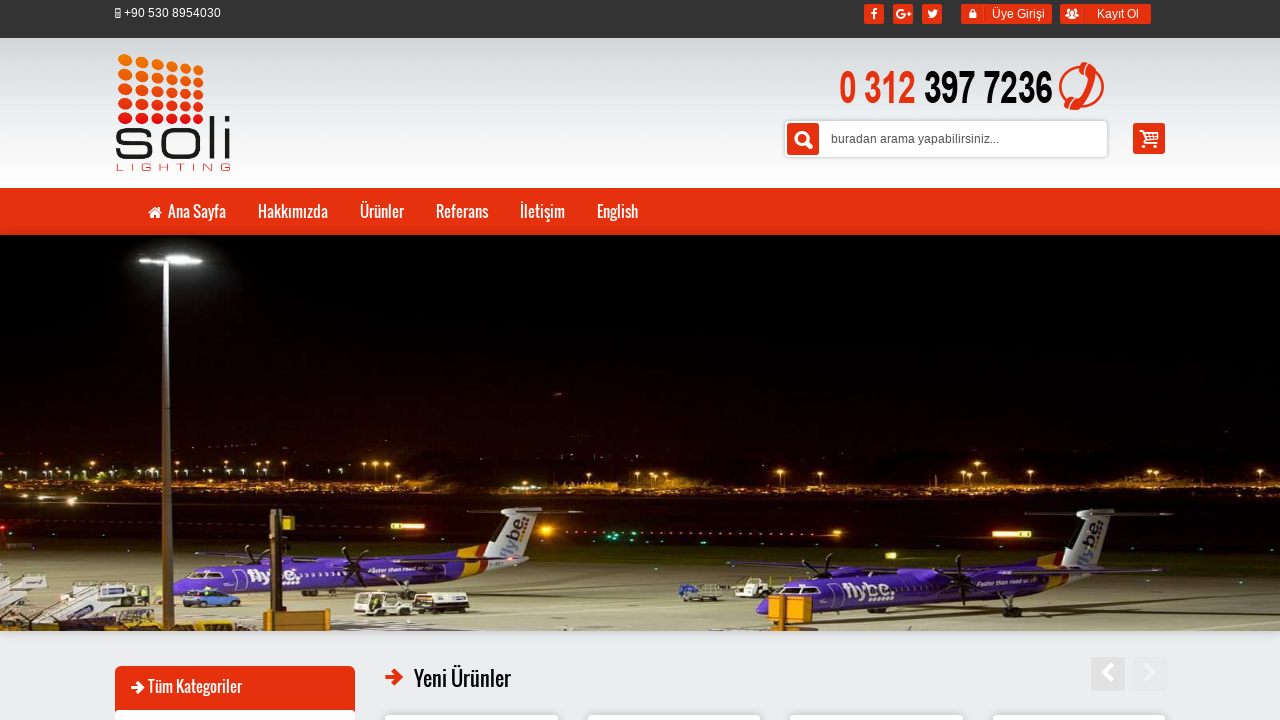

Printed valid image source URL: images/urunler/1000w.fd994a.jpg
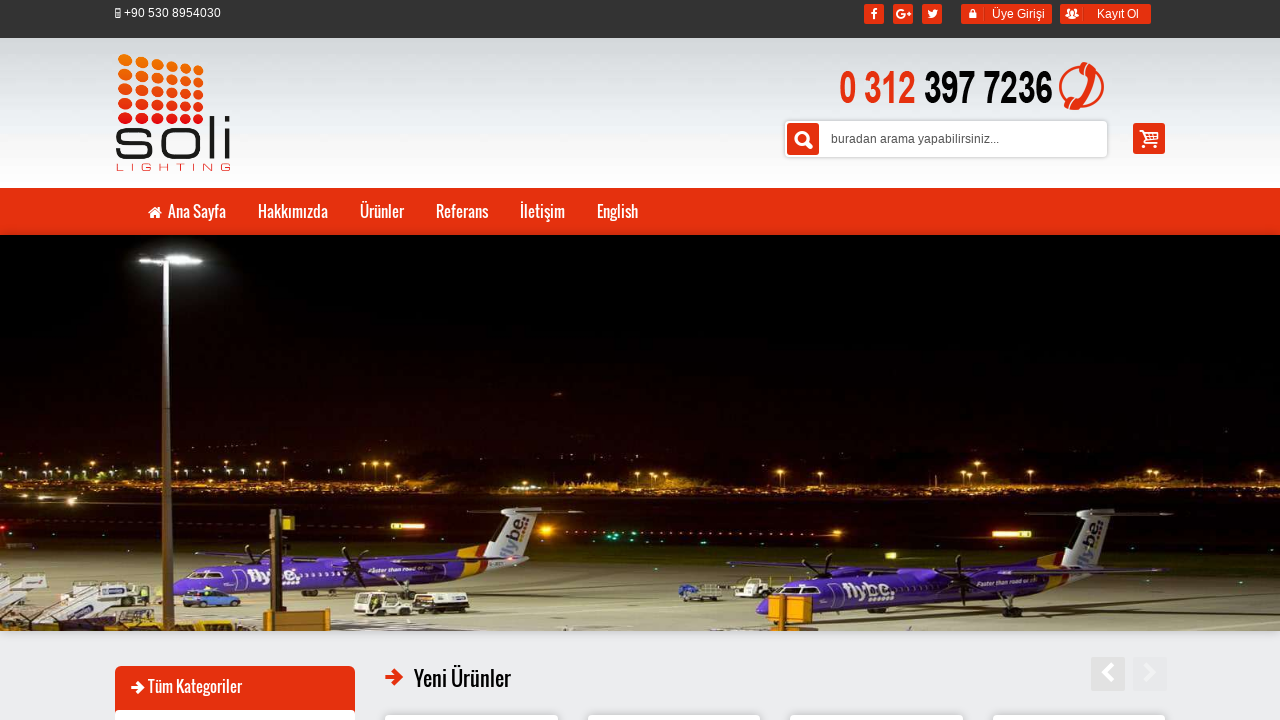

Retrieved src attribute from image: images/urunler/201801306760217547.jpg
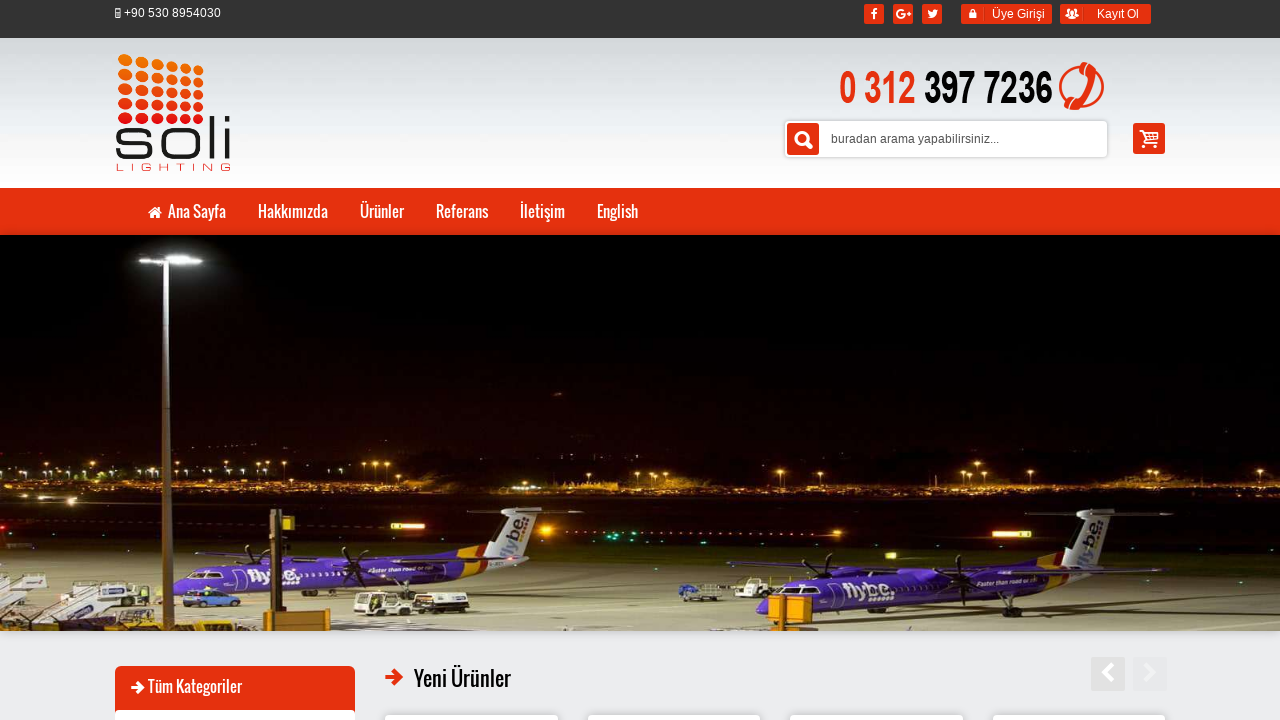

Printed valid image source URL: images/urunler/201801306760217547.jpg
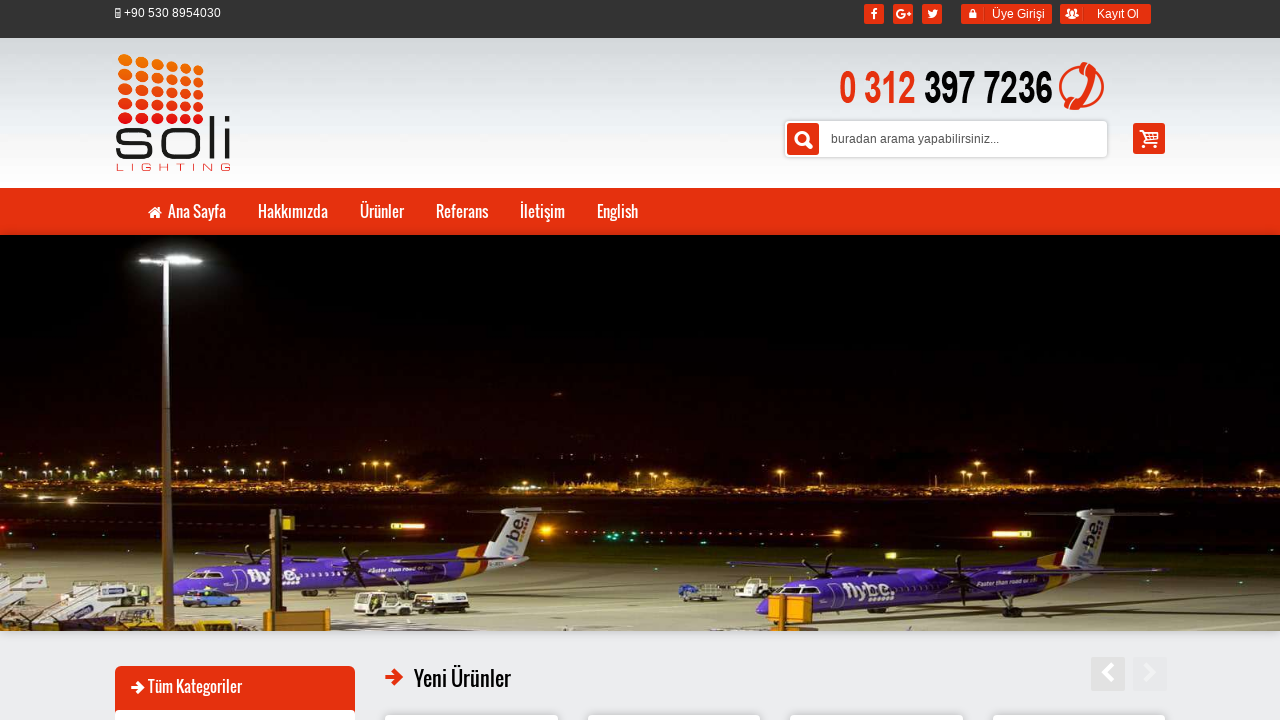

Retrieved src attribute from image: images/urunler/soli-400p-metro.61725d.jpeg
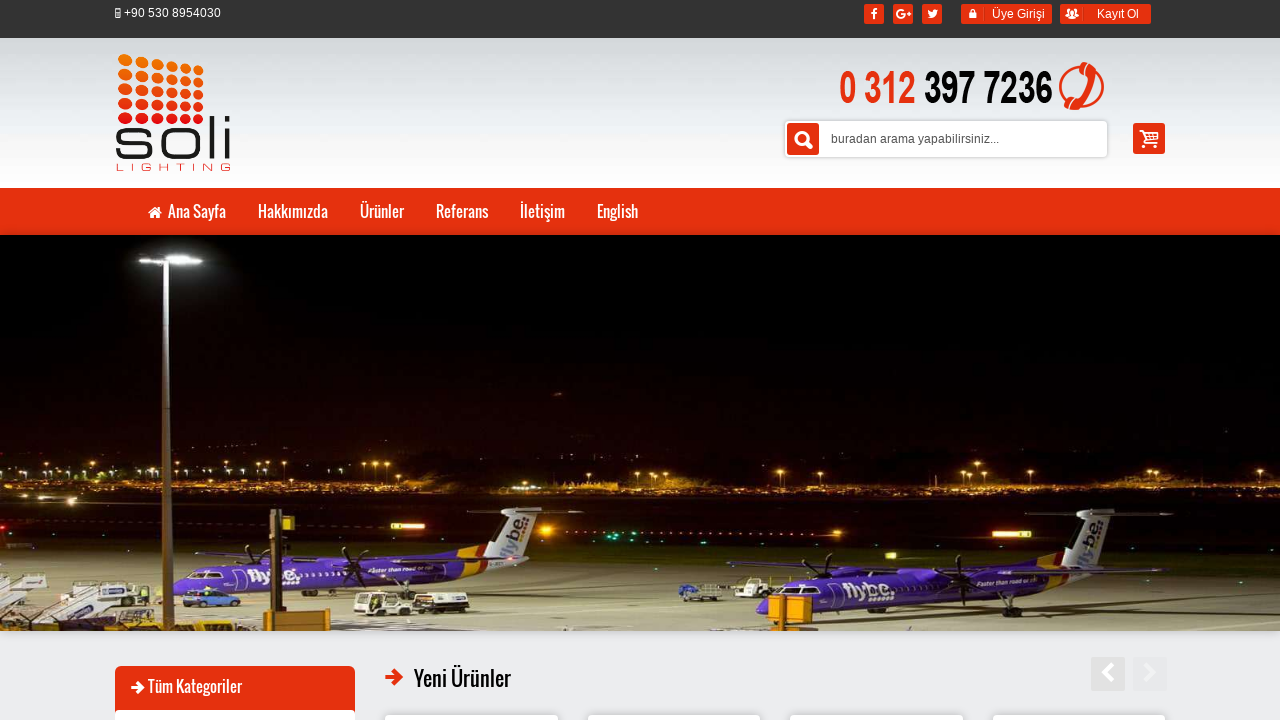

Printed valid image source URL: images/urunler/soli-400p-metro.61725d.jpeg
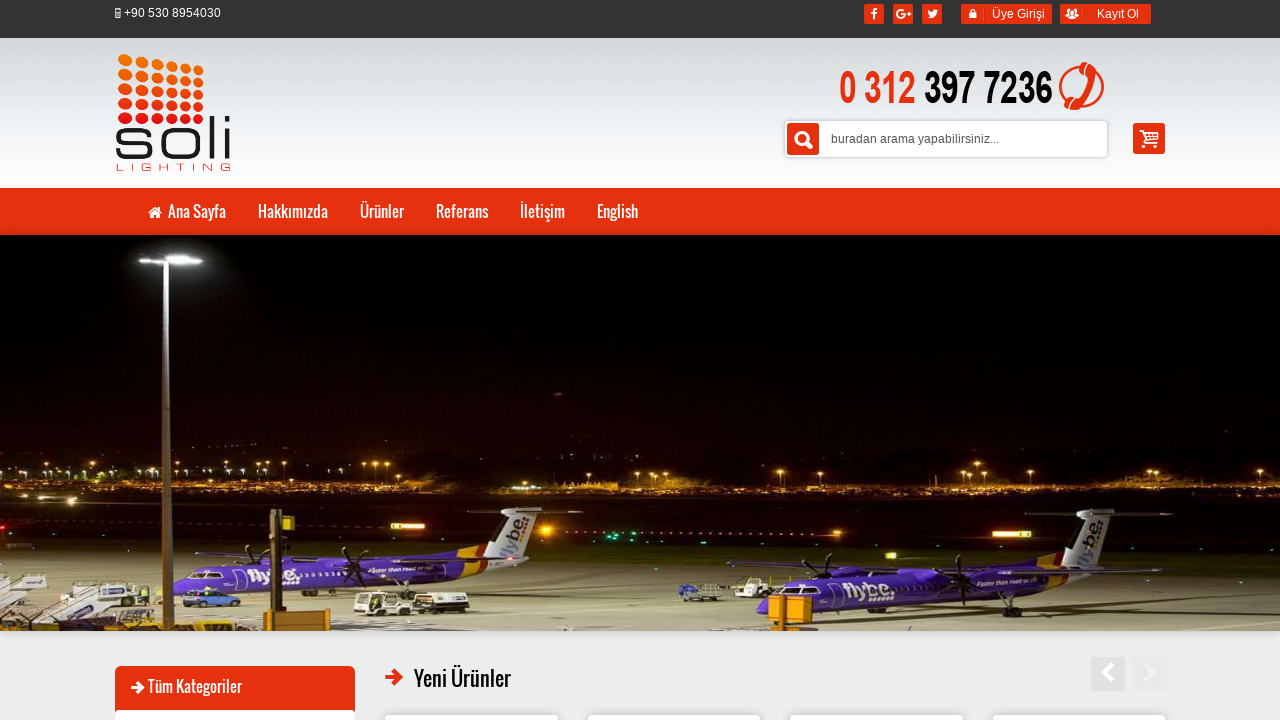

Retrieved src attribute from image: images/urunler/whatsapp-image-2024-06-27-at-17.38.41.c1cb56.jpeg
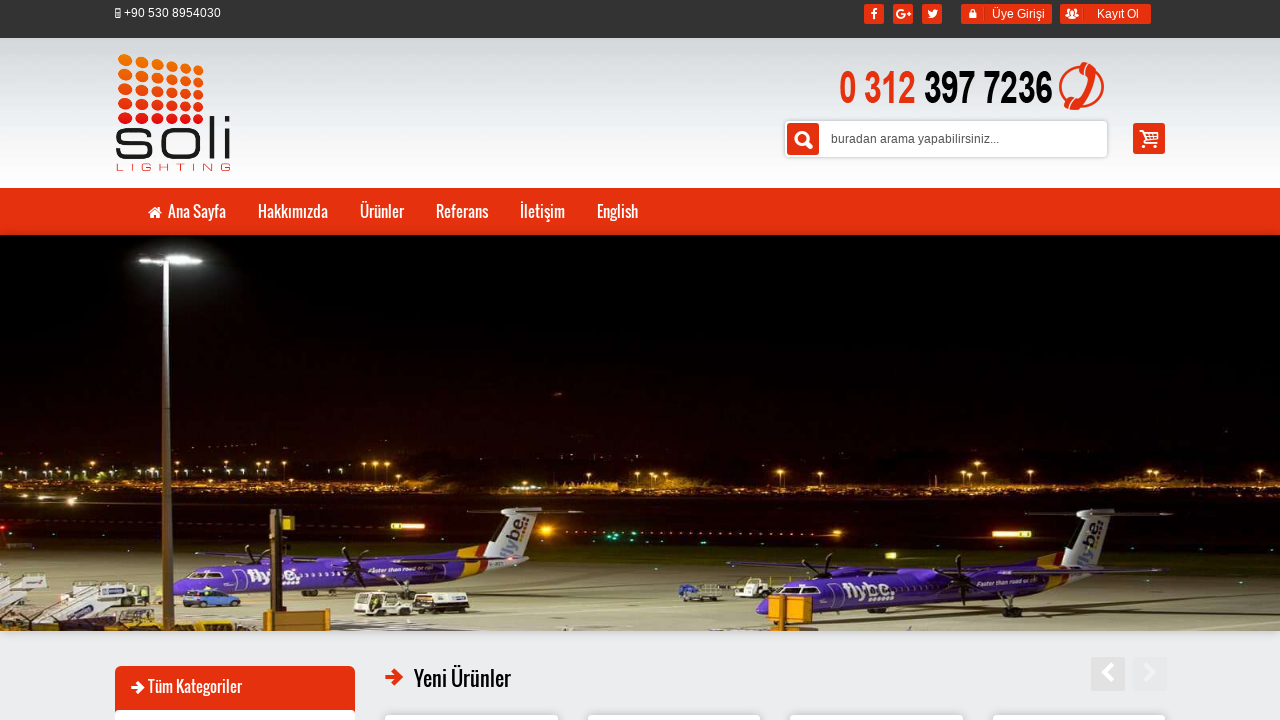

Printed valid image source URL: images/urunler/whatsapp-image-2024-06-27-at-17.38.41.c1cb56.jpeg
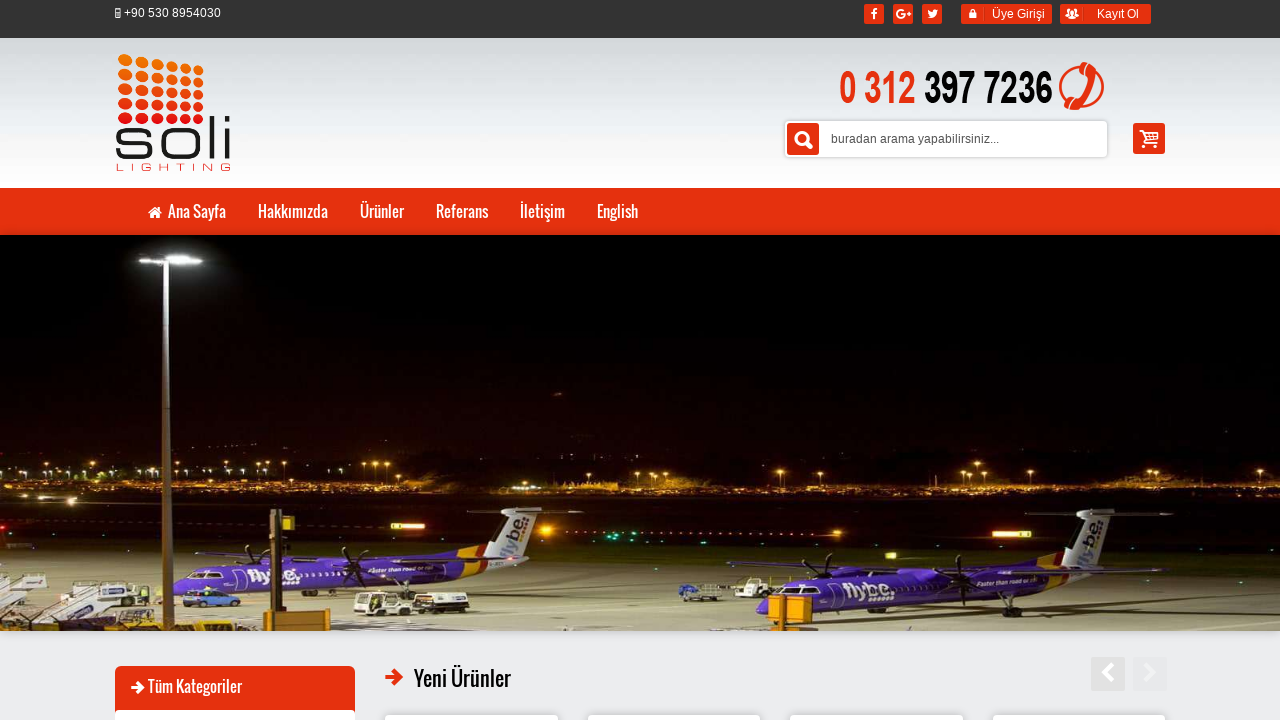

Retrieved src attribute from image: images/urunler/whatsapp-image-2024-06-27-at-17.36.21.05cfa3.jpeg
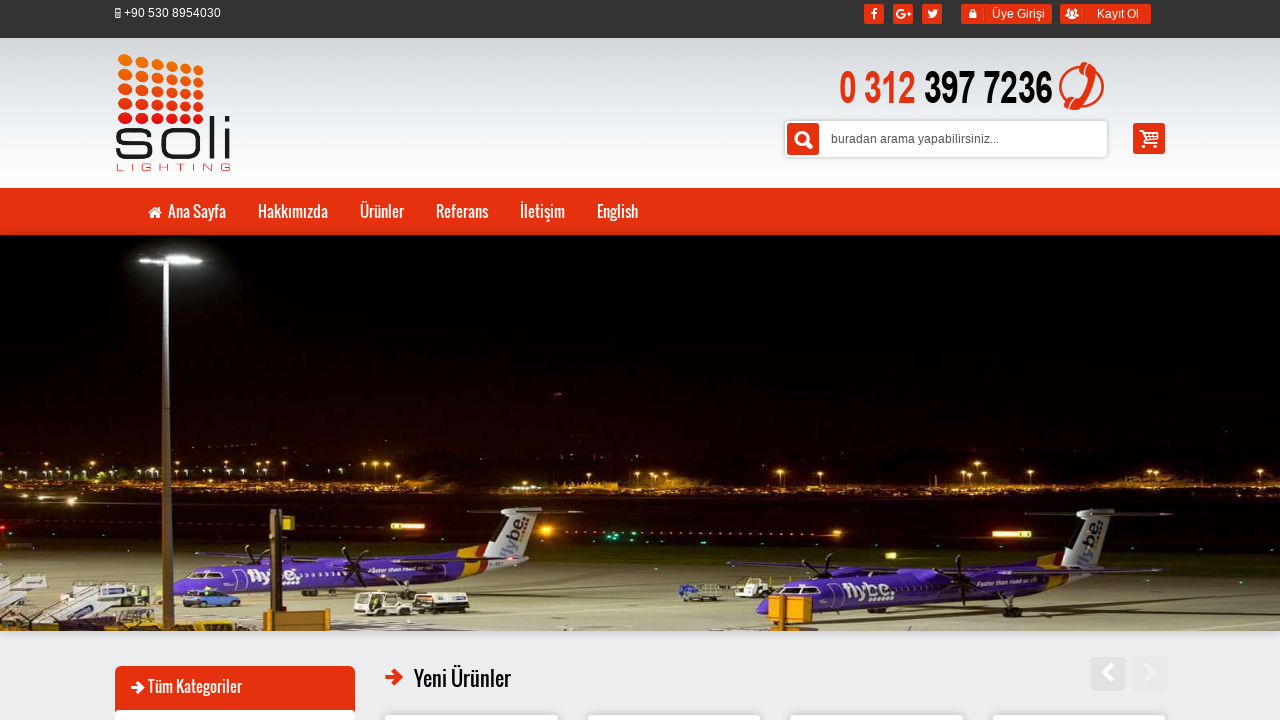

Printed valid image source URL: images/urunler/whatsapp-image-2024-06-27-at-17.36.21.05cfa3.jpeg
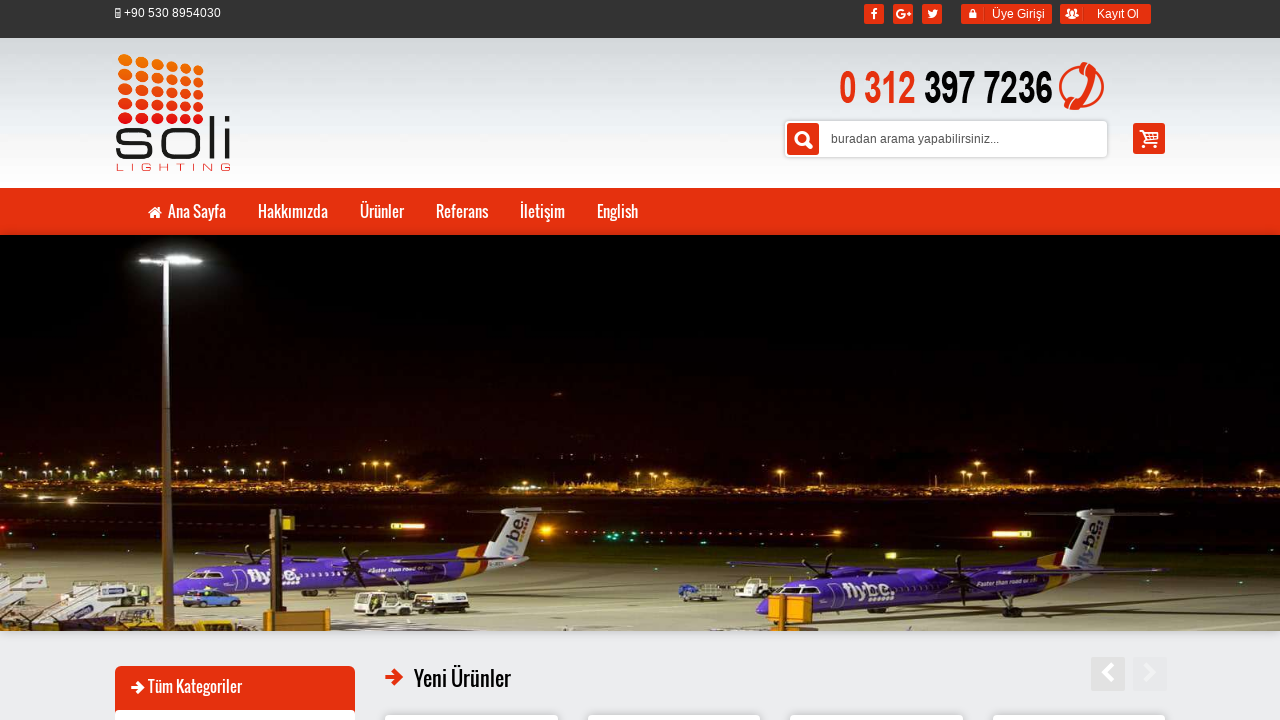

Retrieved src attribute from image: images/urunler/800warea.f876c5.png
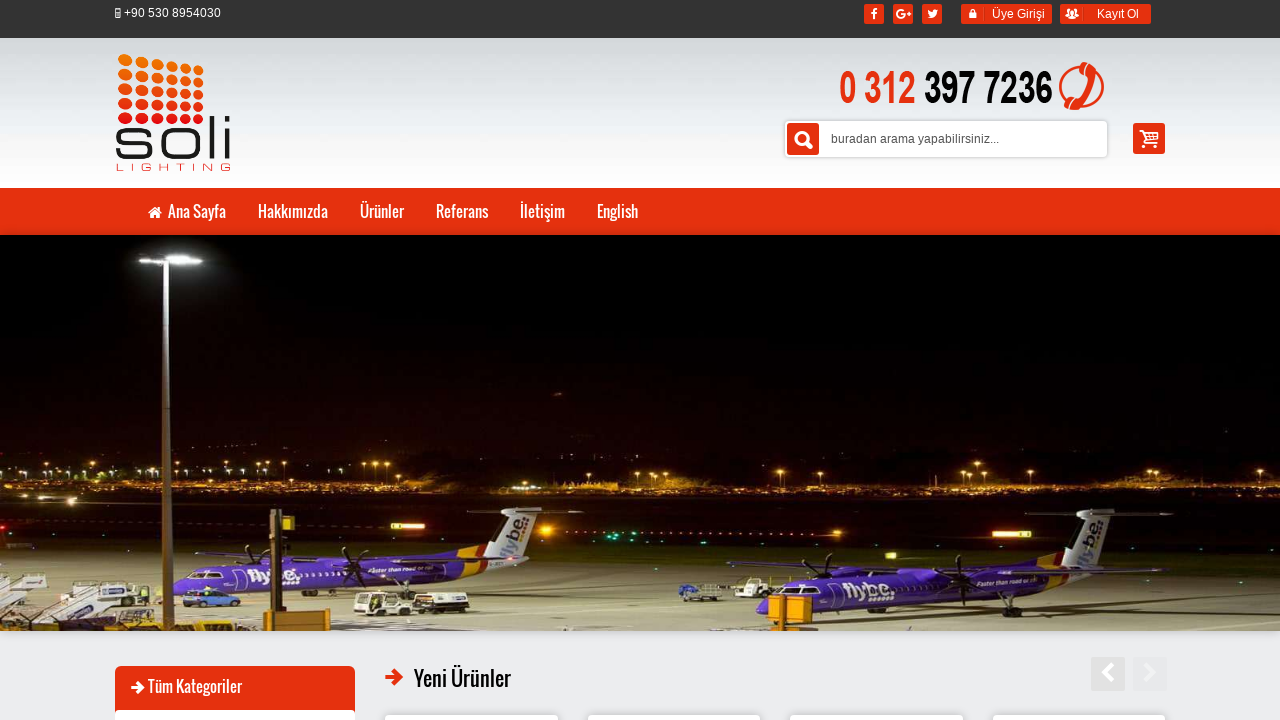

Printed valid image source URL: images/urunler/800warea.f876c5.png
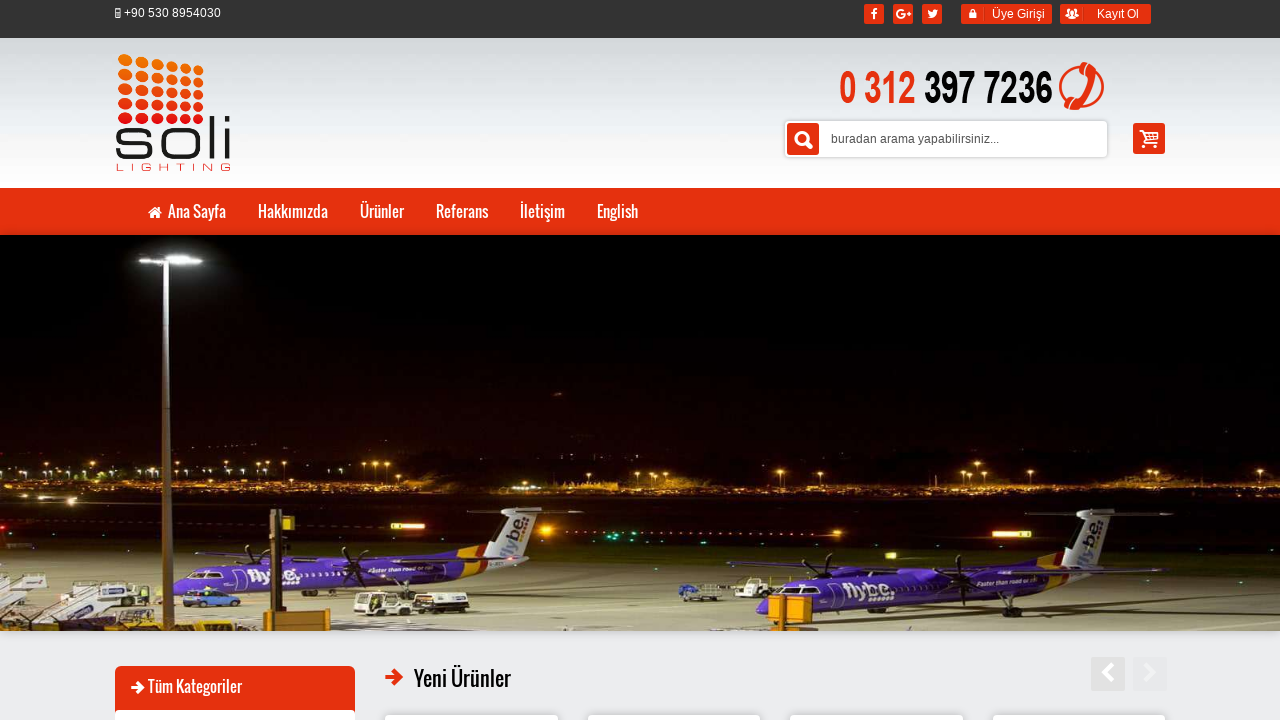

Retrieved src attribute from image: images/urunler/600warea.2fd7e3.png
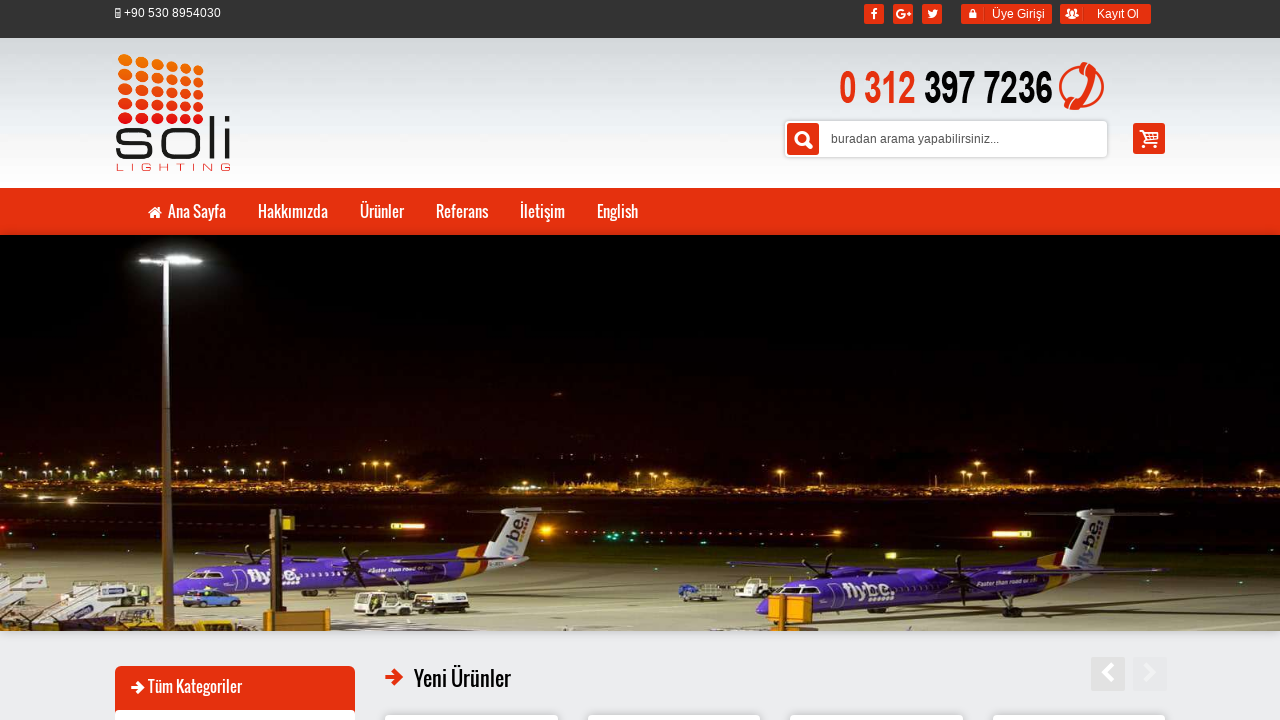

Printed valid image source URL: images/urunler/600warea.2fd7e3.png
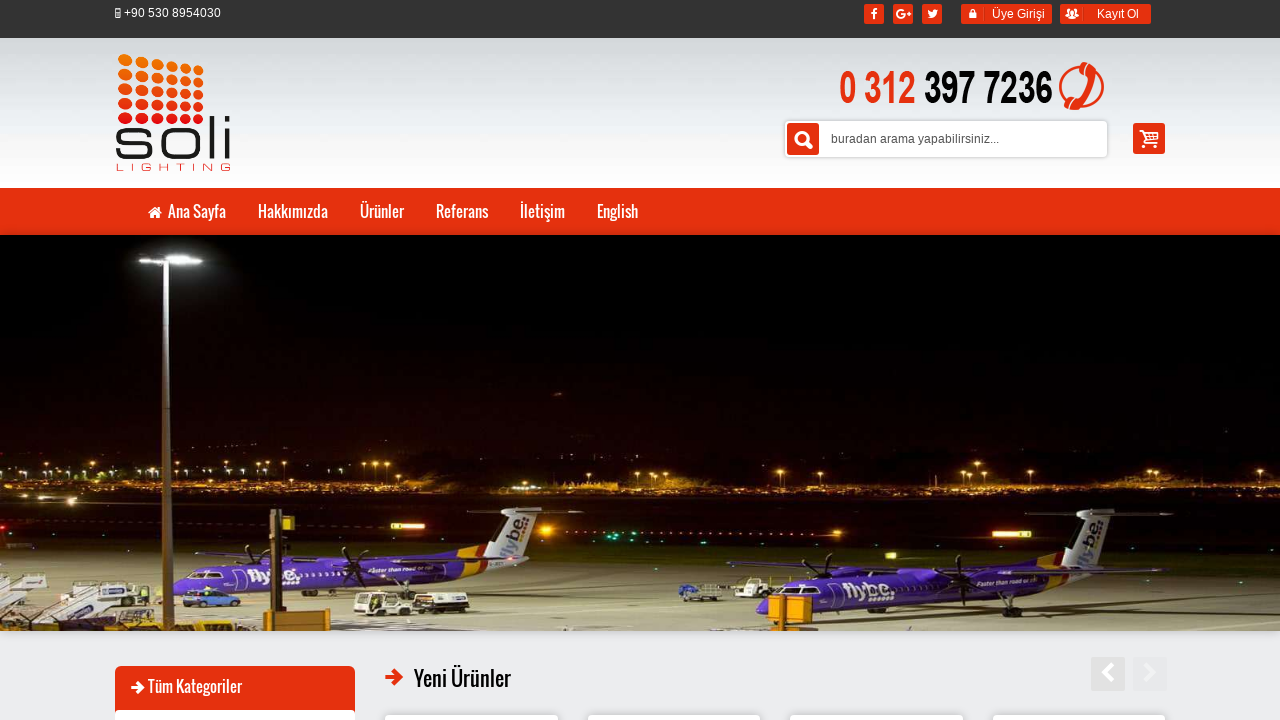

Retrieved src attribute from image: images/urunler/whatsapp-image-2024-06-27-at-17.38.41.c1cb56.jpeg
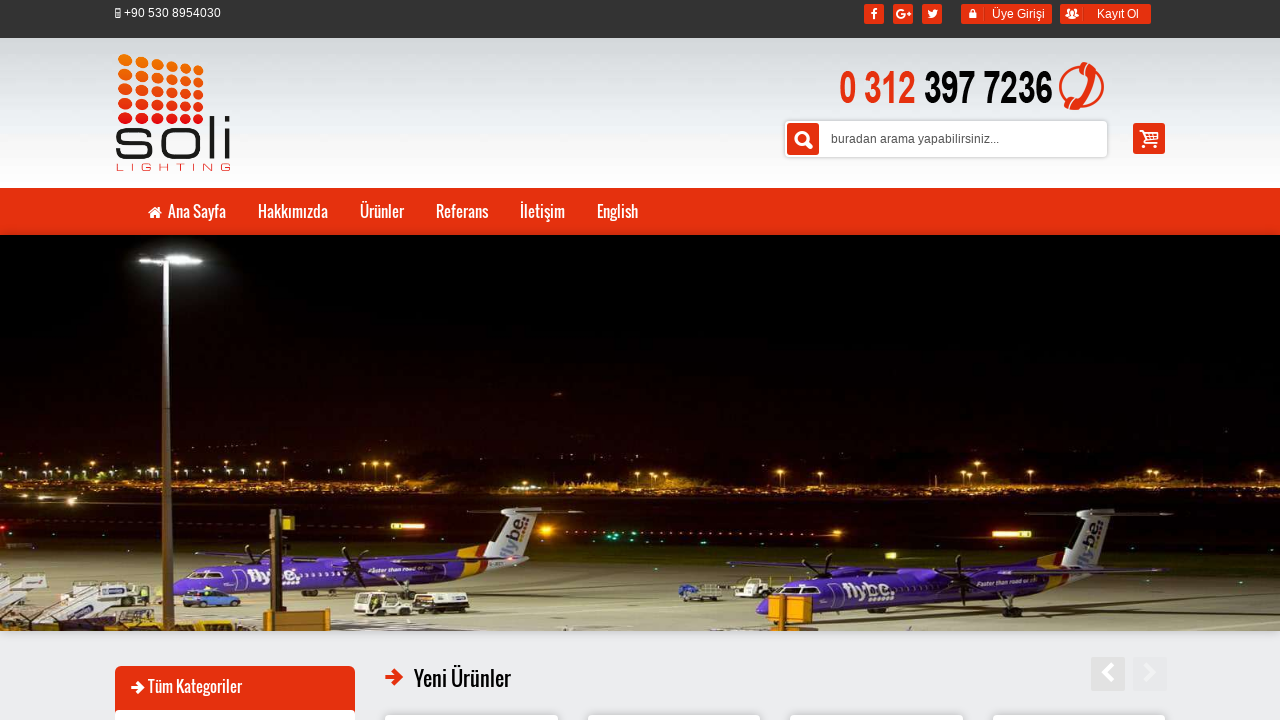

Printed valid image source URL: images/urunler/whatsapp-image-2024-06-27-at-17.38.41.c1cb56.jpeg
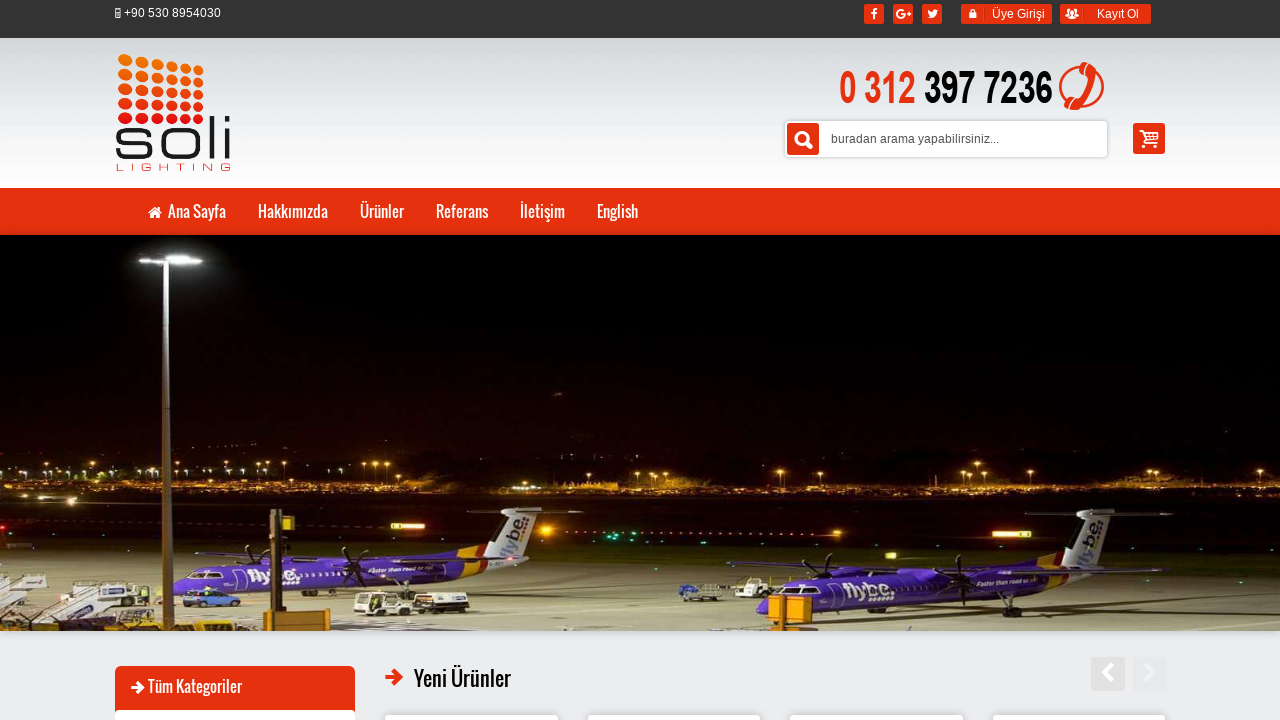

Retrieved src attribute from image: images/urunler/soli_saha200t_philips_led_saha_spor_alani_aydinlatma.7d3b96.png
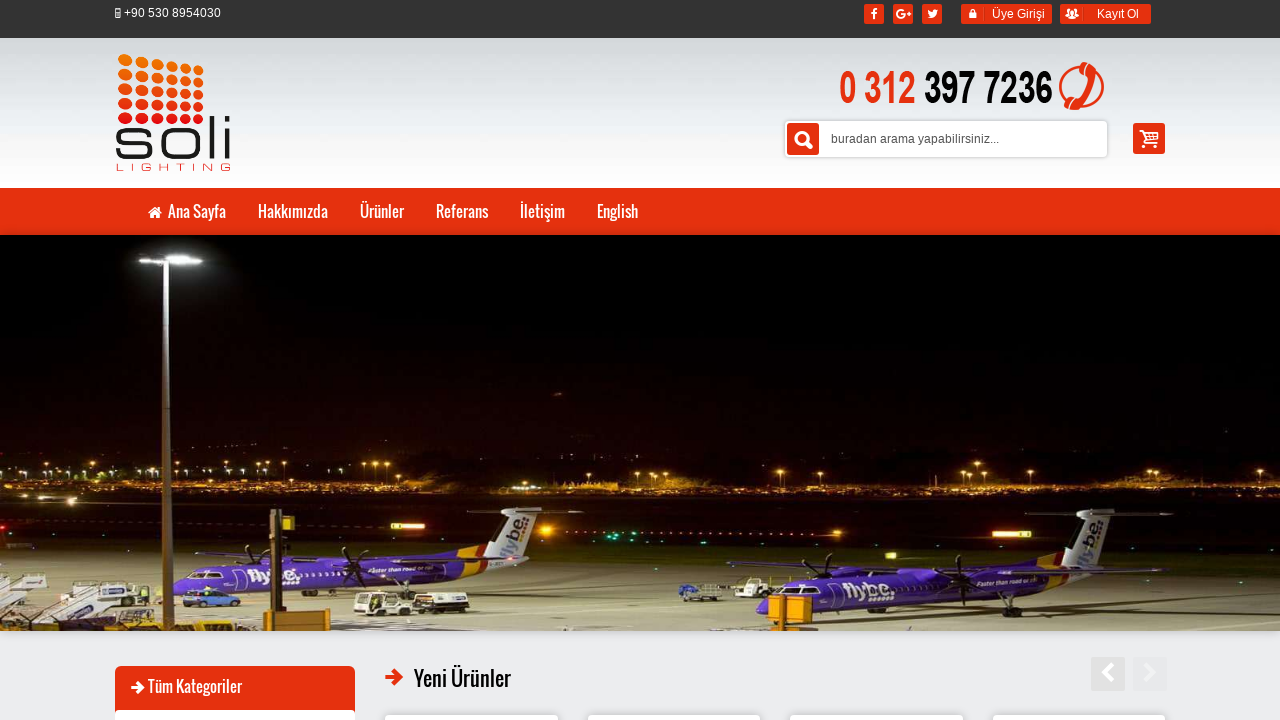

Printed valid image source URL: images/urunler/soli_saha200t_philips_led_saha_spor_alani_aydinlatma.7d3b96.png
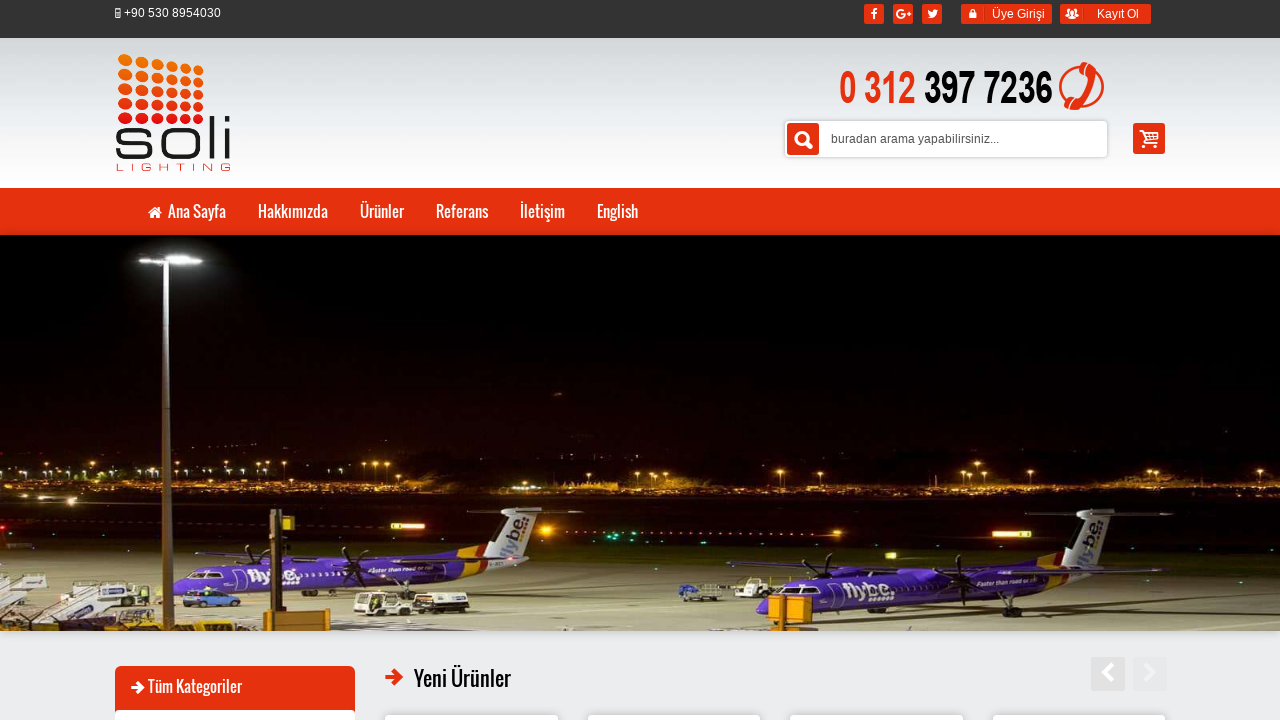

Retrieved src attribute from image: images/urunler/201801307496148944.jpg
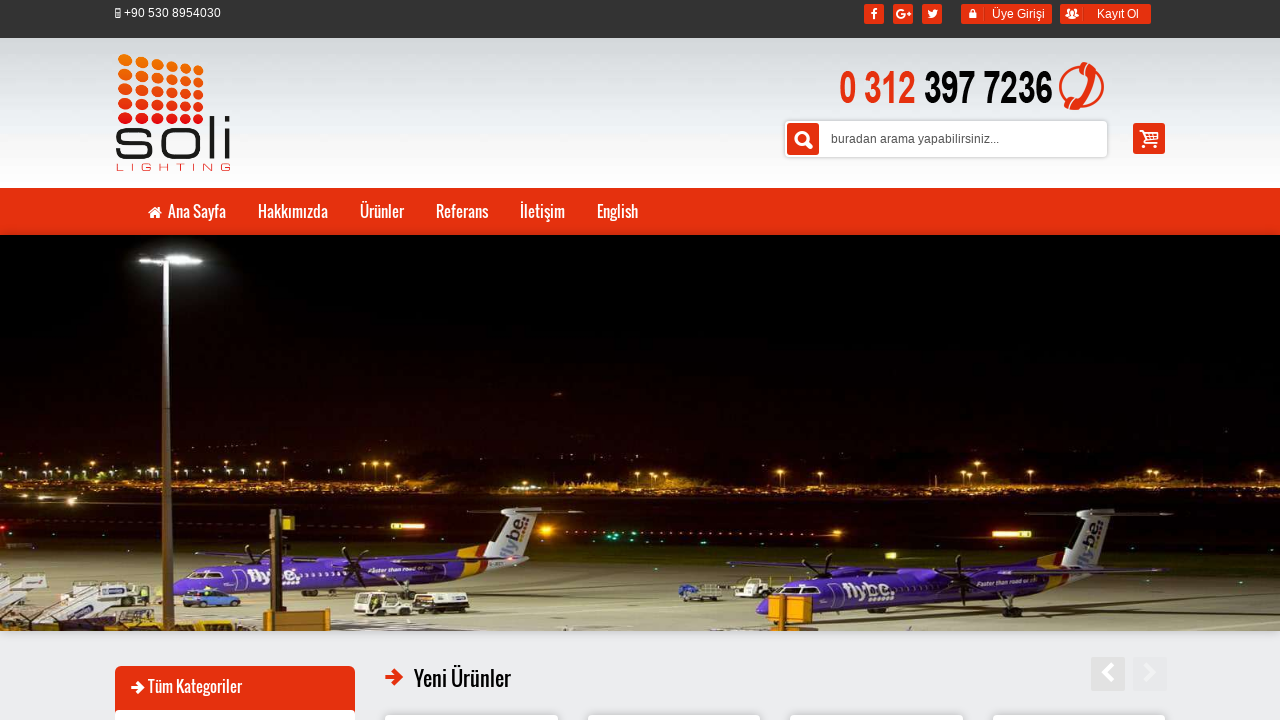

Printed valid image source URL: images/urunler/201801307496148944.jpg
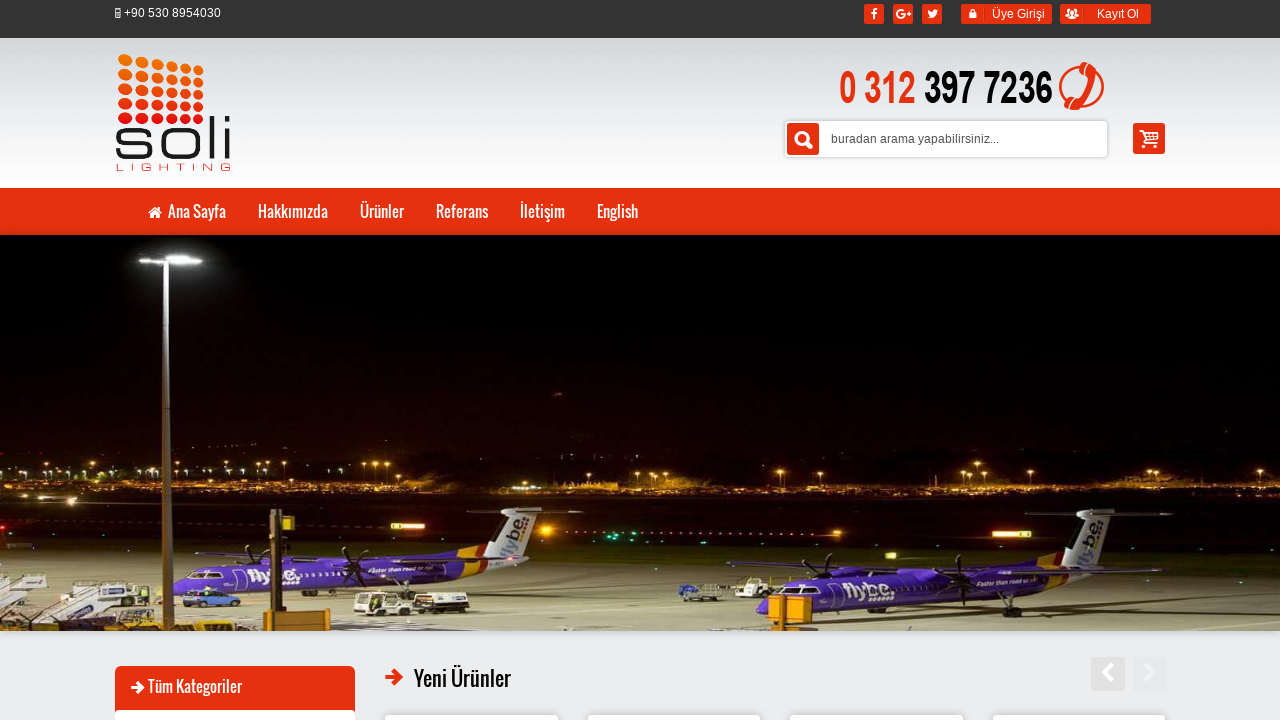

Retrieved src attribute from image: images/urunler/whatsapp-image-2024-06-27-at-17.38.41-2.eda0b0.jpeg
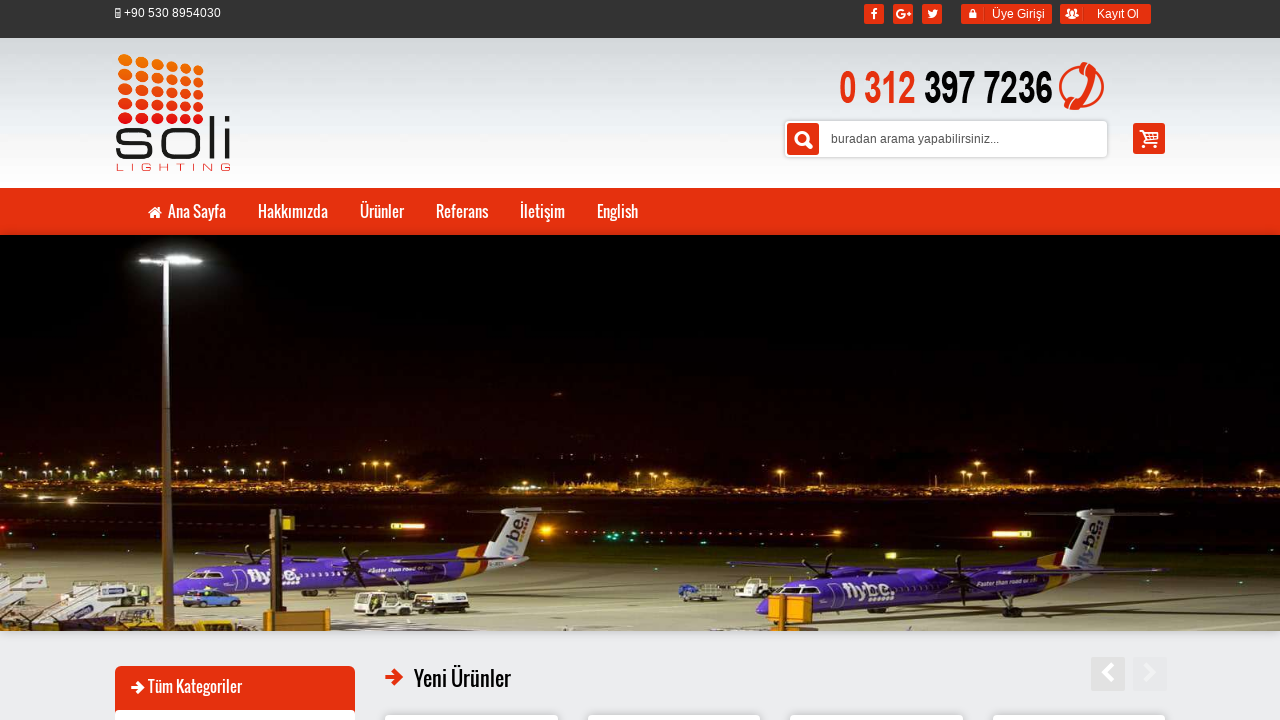

Printed valid image source URL: images/urunler/whatsapp-image-2024-06-27-at-17.38.41-2.eda0b0.jpeg
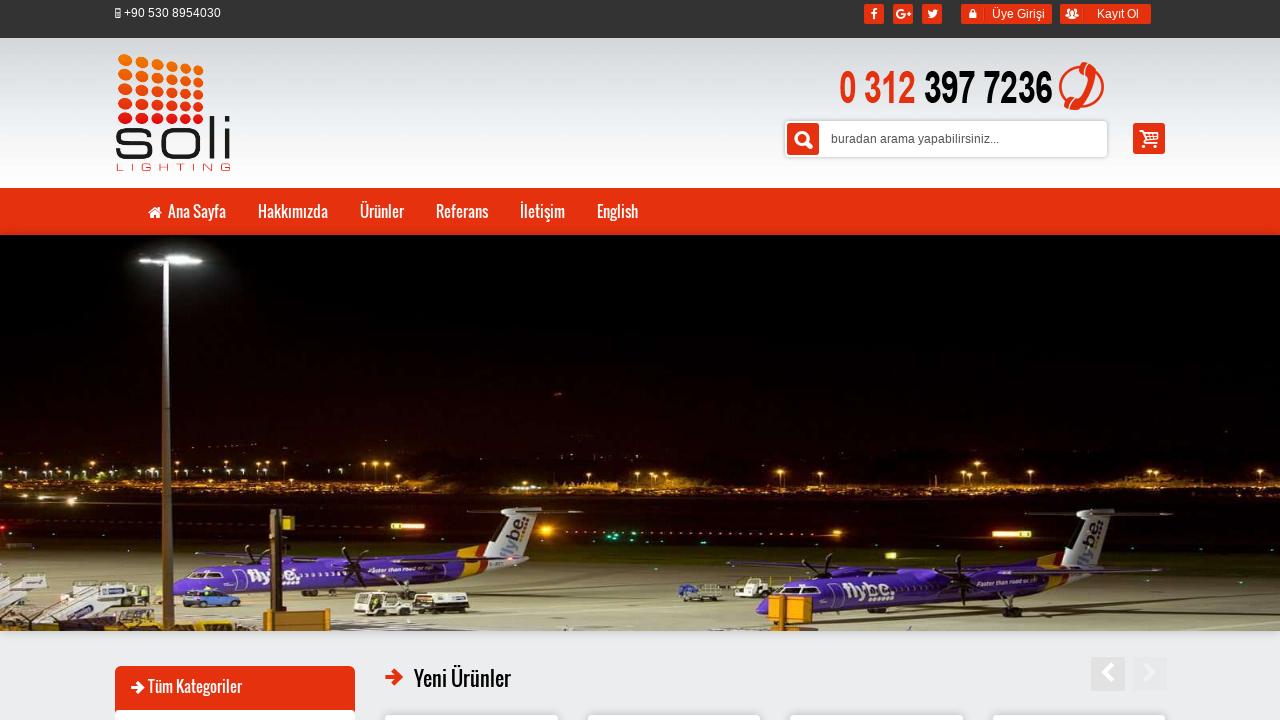

Retrieved src attribute from image: images/urunler/soli_arena_series_2000w_philips_led_stadium_light_front.410960.png
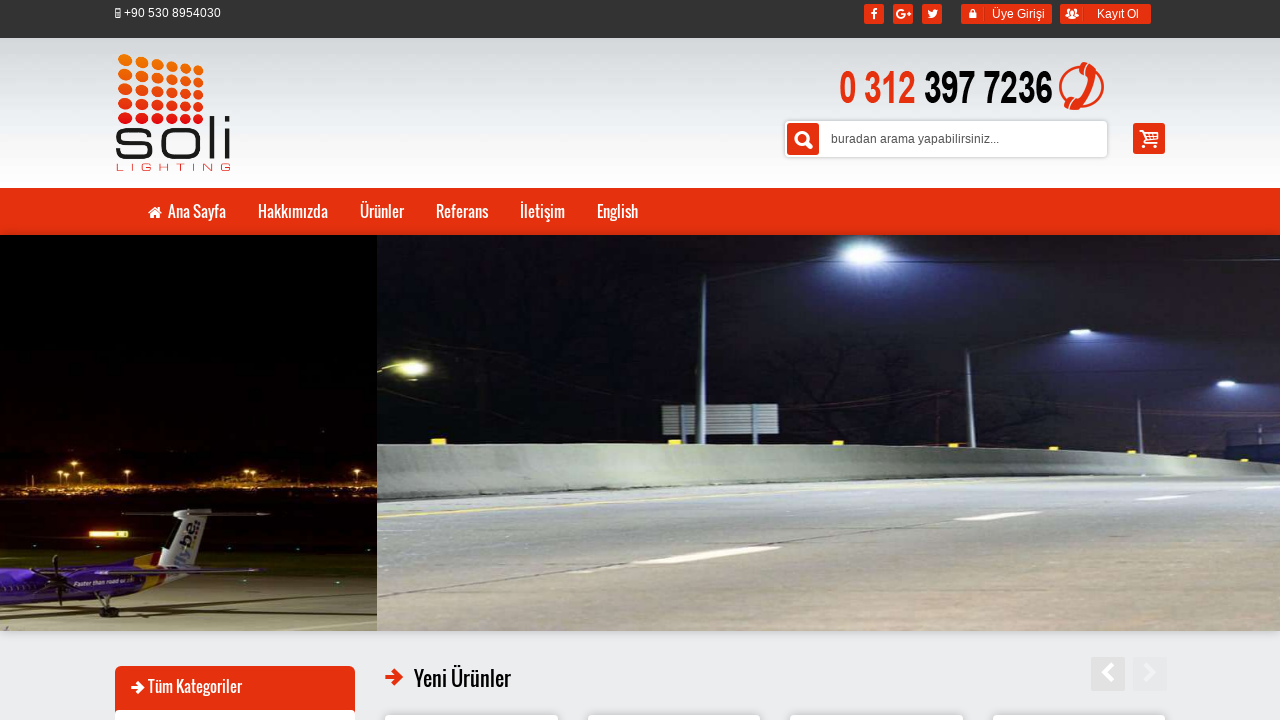

Printed valid image source URL: images/urunler/soli_arena_series_2000w_philips_led_stadium_light_front.410960.png
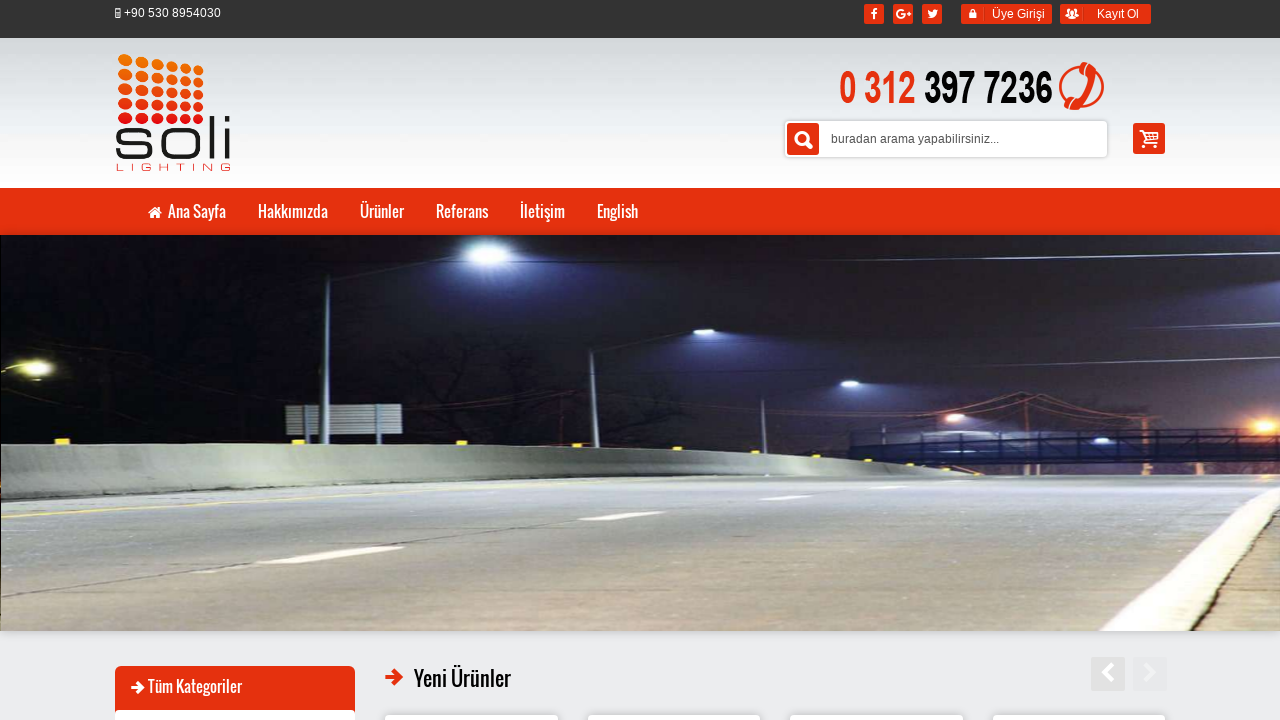

Retrieved src attribute from image: images/urunler/whatsapp-image-2024-06-27-at-17.38.41.369ab1.jpeg
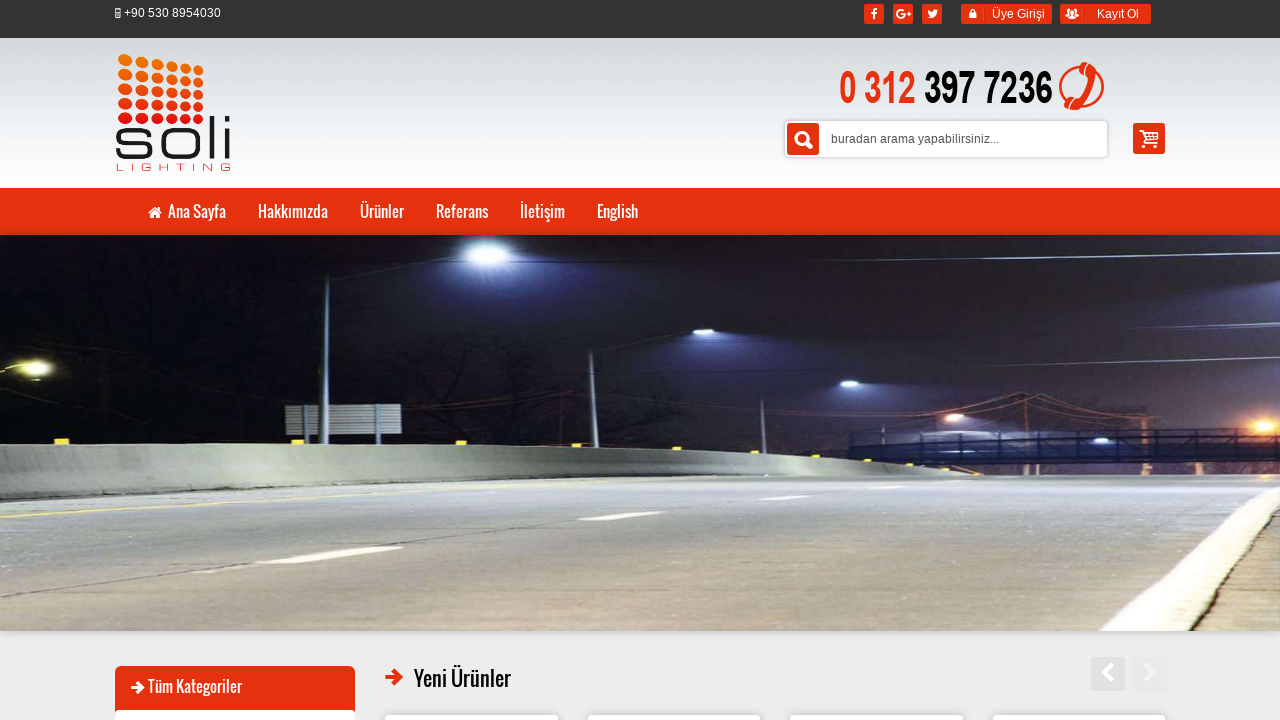

Printed valid image source URL: images/urunler/whatsapp-image-2024-06-27-at-17.38.41.369ab1.jpeg
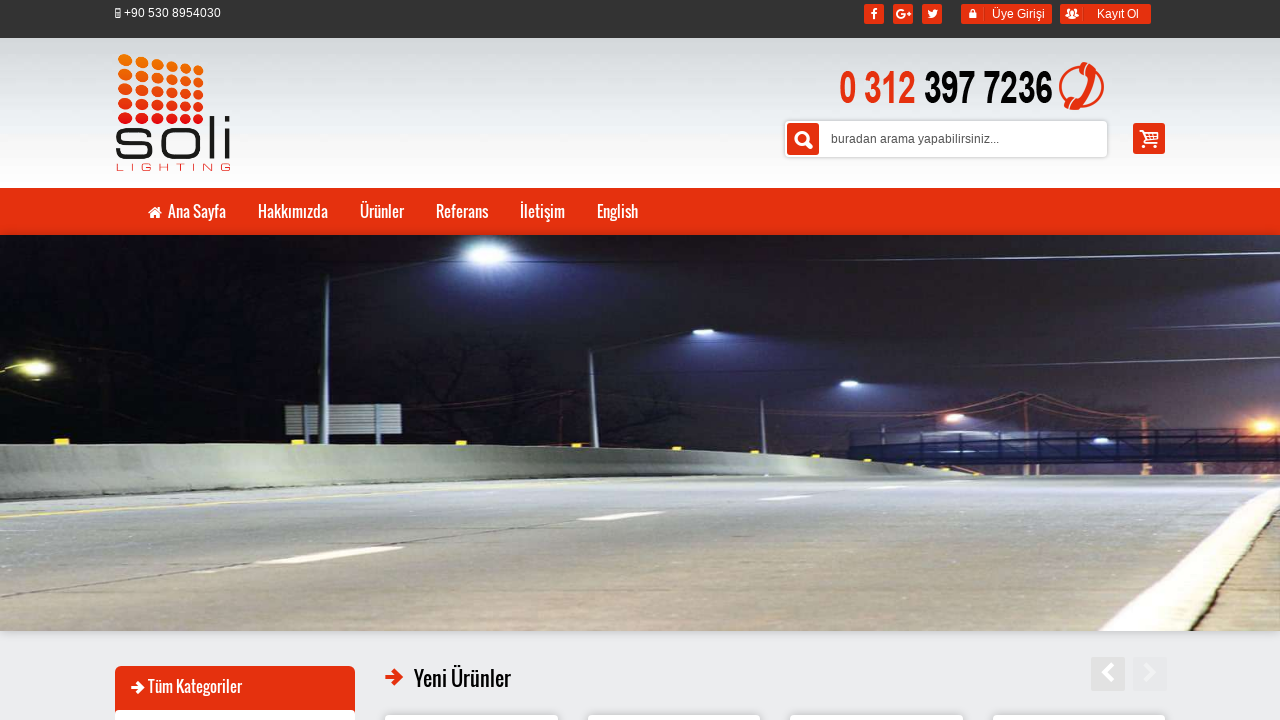

Retrieved src attribute from image: images/urunler/400w.d3a952.jpg
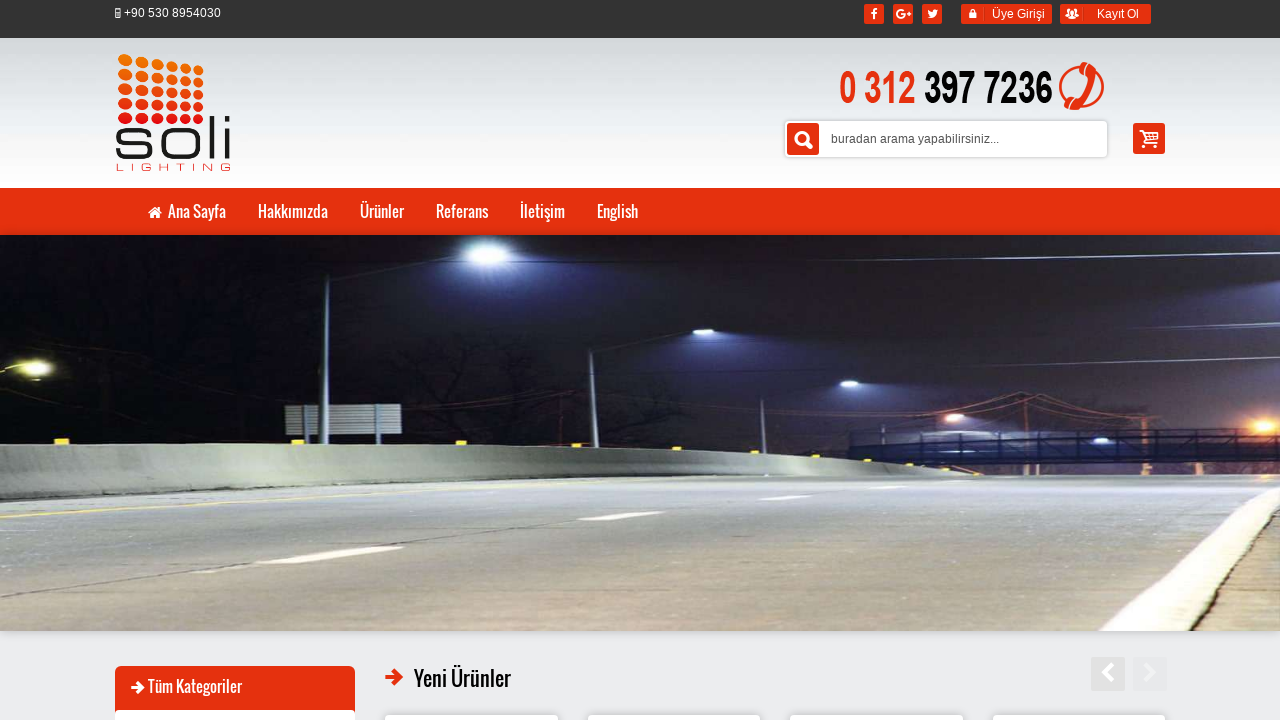

Printed valid image source URL: images/urunler/400w.d3a952.jpg
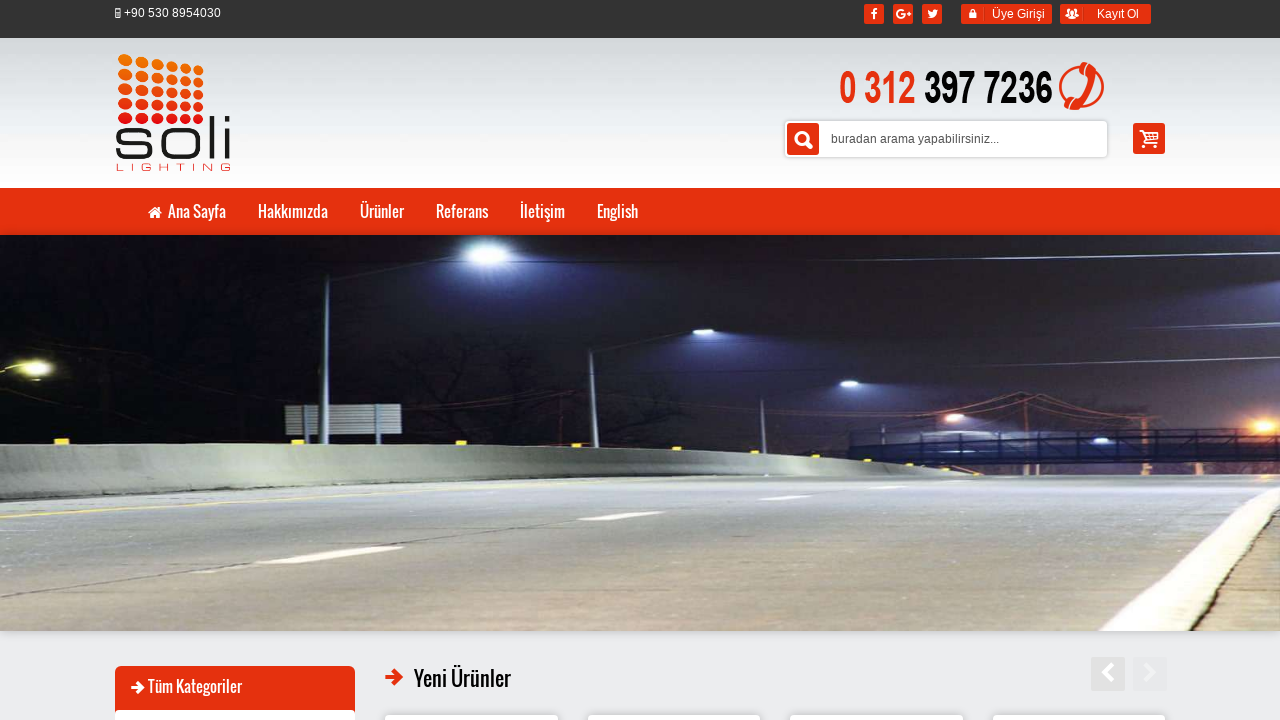

Retrieved src attribute from image: images/urunler/250w.9cbc71.jpg
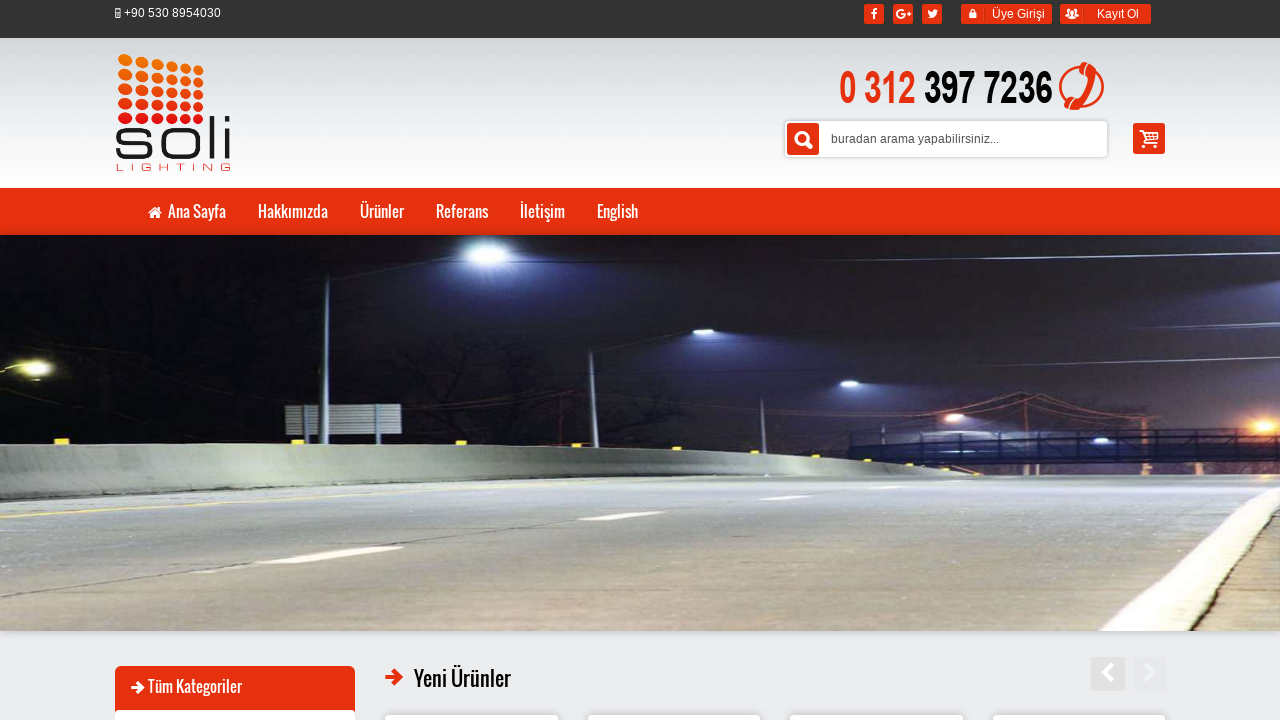

Printed valid image source URL: images/urunler/250w.9cbc71.jpg
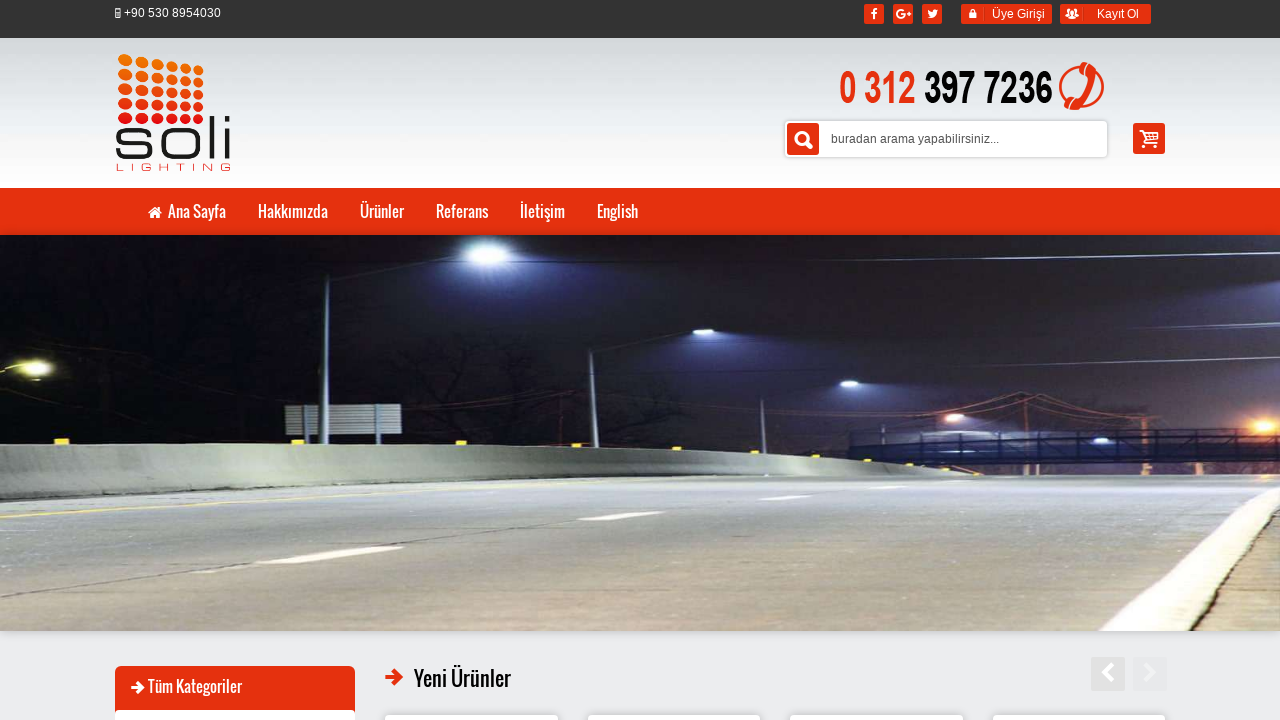

Retrieved src attribute from image: images/urunler/150w.390009.jpg
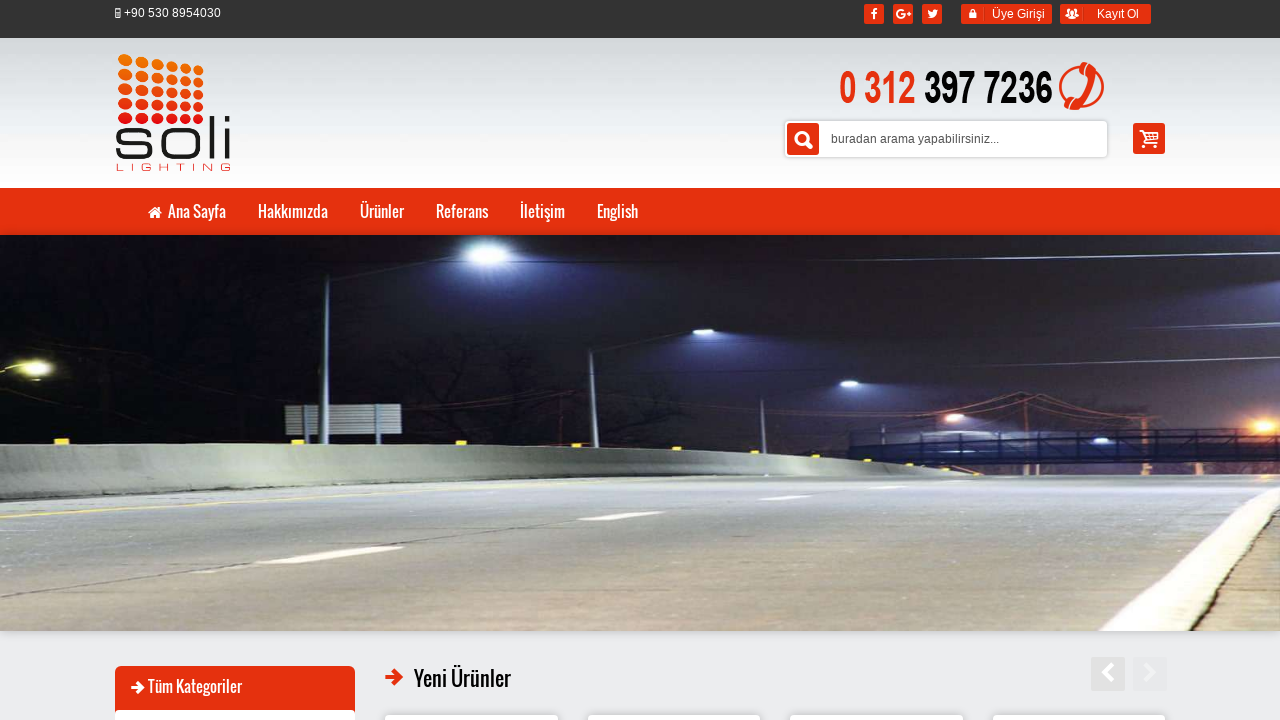

Printed valid image source URL: images/urunler/150w.390009.jpg
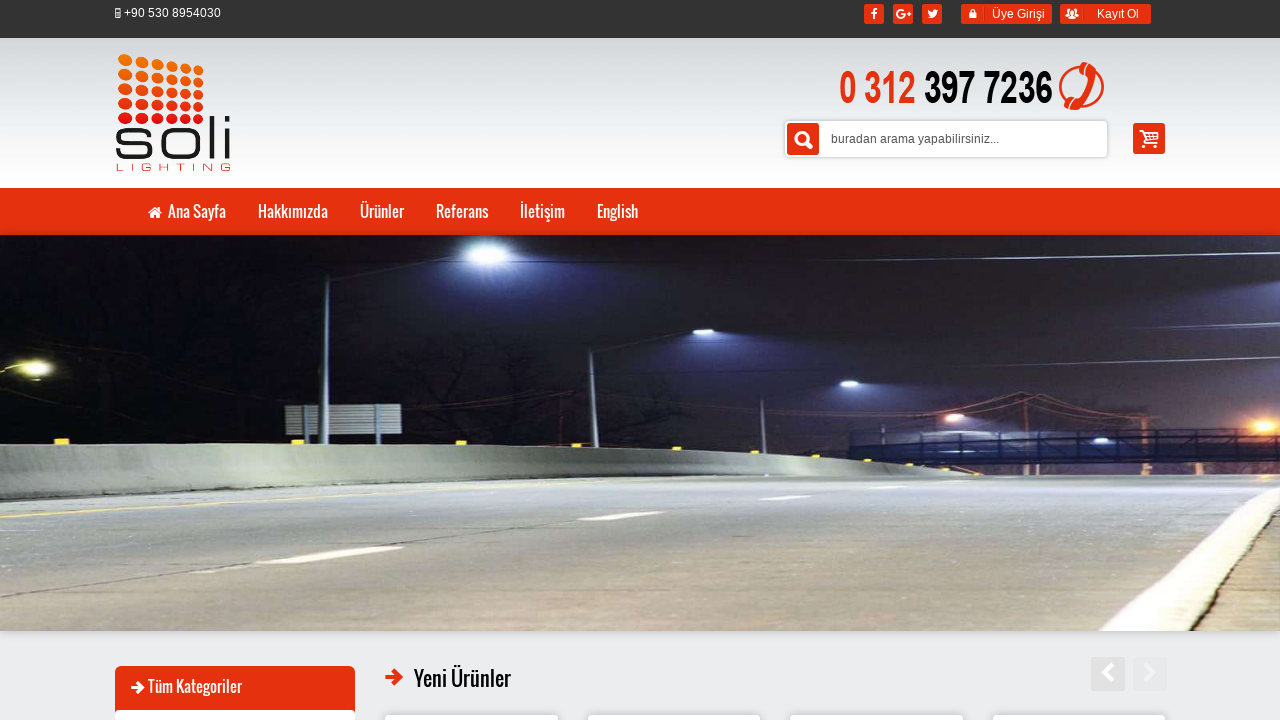

Retrieved src attribute from image: images/urunler/201801297779046893.jpg
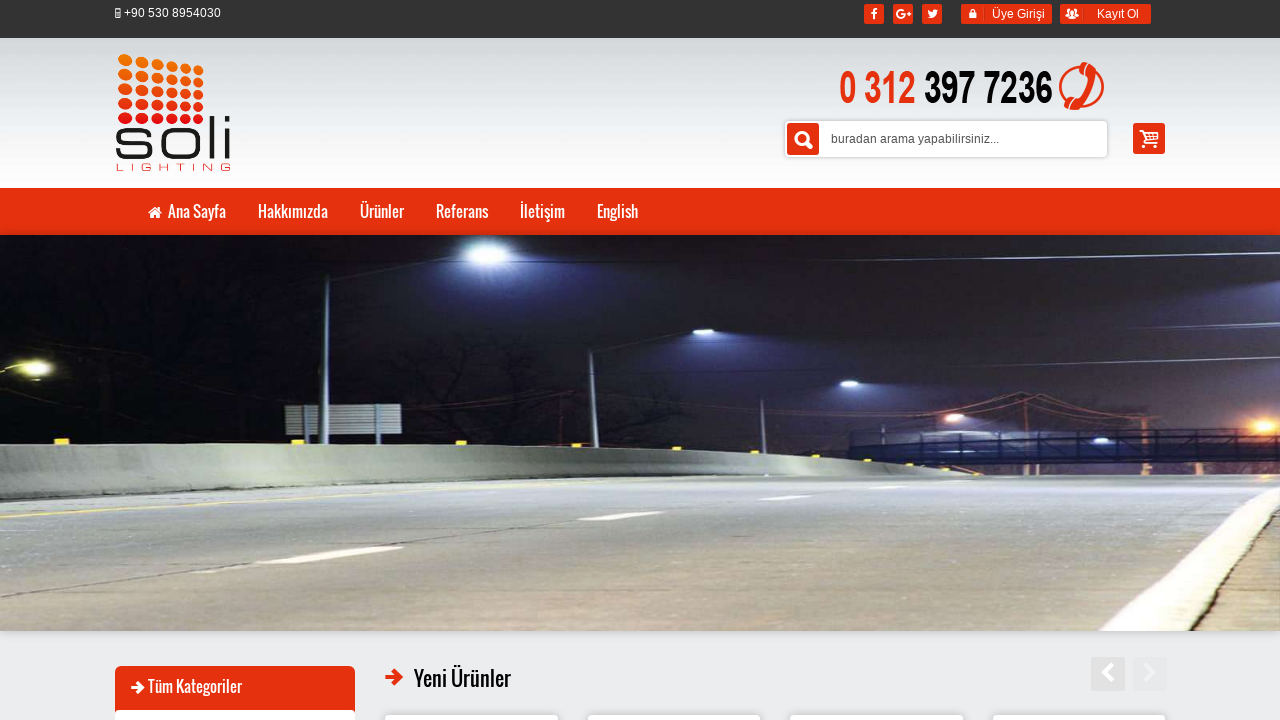

Printed valid image source URL: images/urunler/201801297779046893.jpg
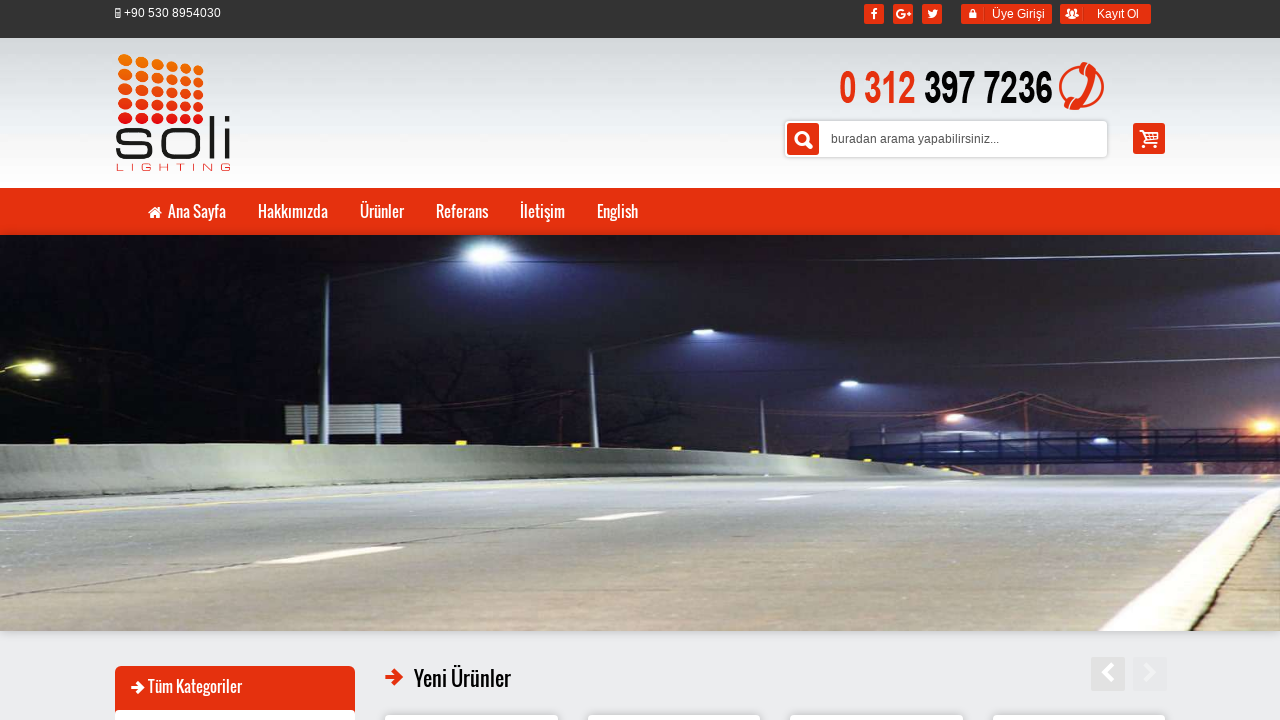

Retrieved src attribute from image: images/urunler/20160416254327655.jpg
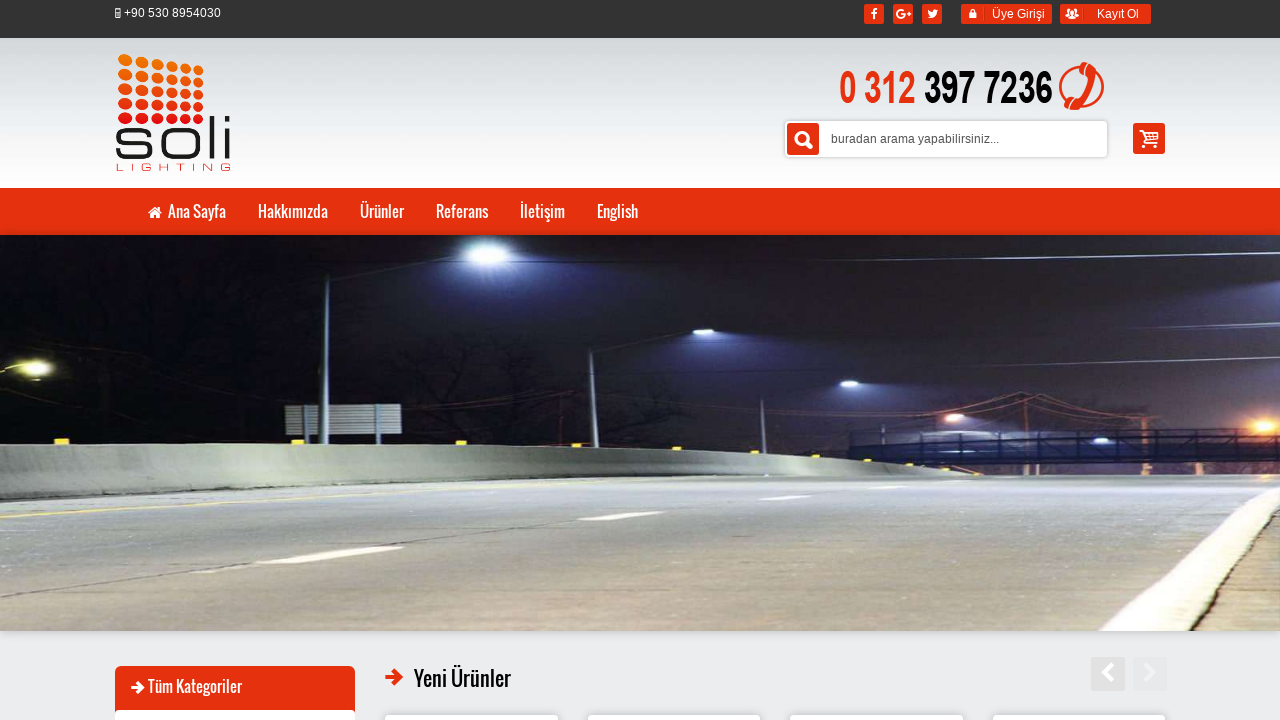

Printed valid image source URL: images/urunler/20160416254327655.jpg
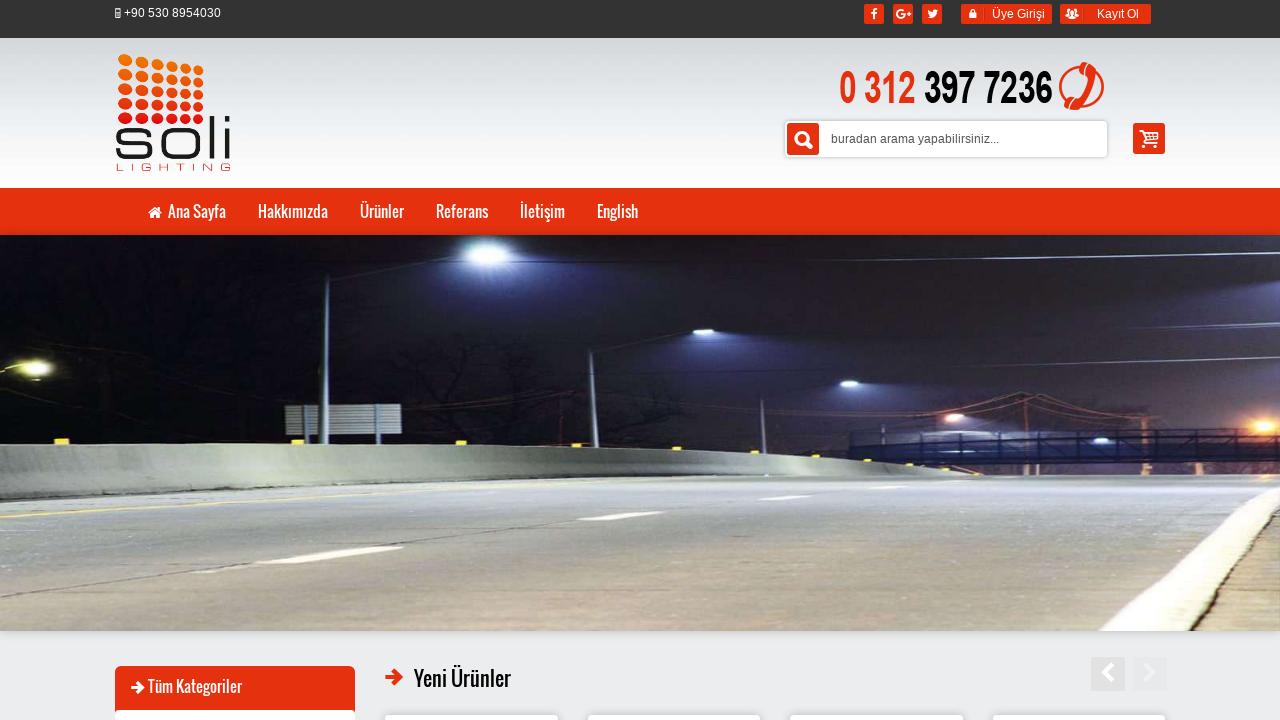

Retrieved src attribute from image: images/urunler/201801207712823748.jpg
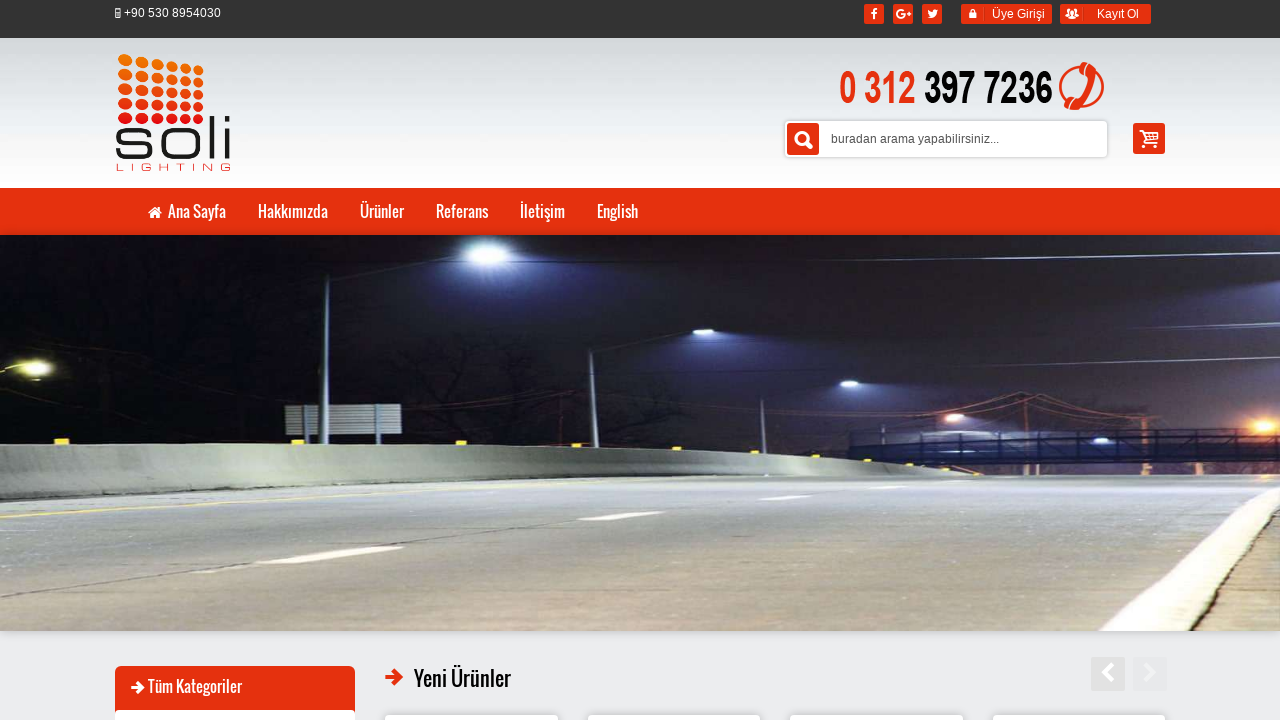

Printed valid image source URL: images/urunler/201801207712823748.jpg
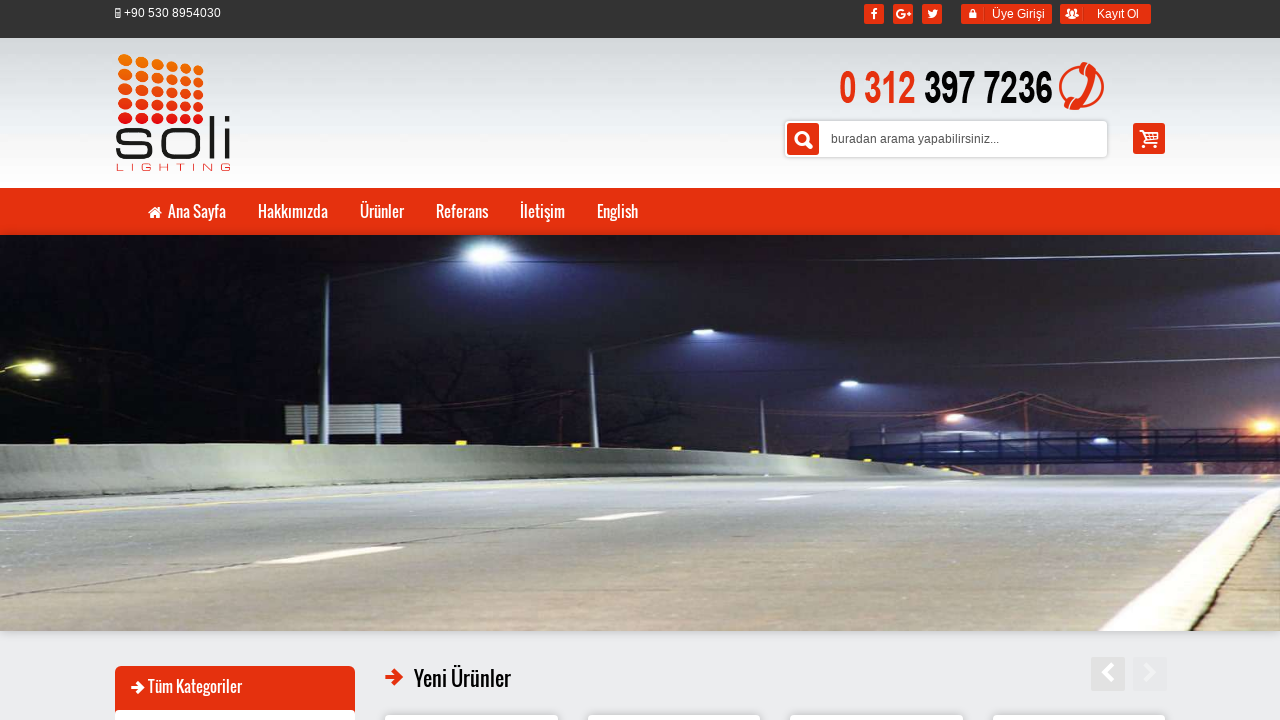

Retrieved src attribute from image: images/urunler/whatsapp-image-2024-06-27-at-17.36.21.05cfa3.jpeg
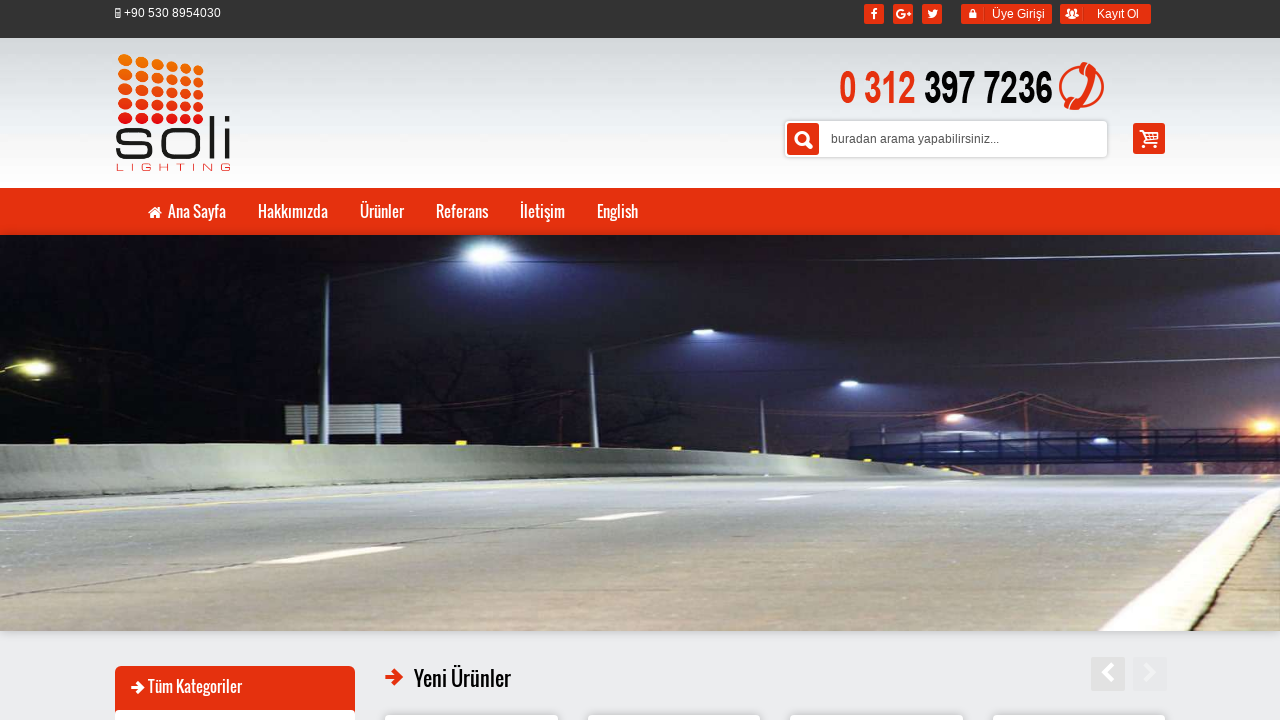

Printed valid image source URL: images/urunler/whatsapp-image-2024-06-27-at-17.36.21.05cfa3.jpeg
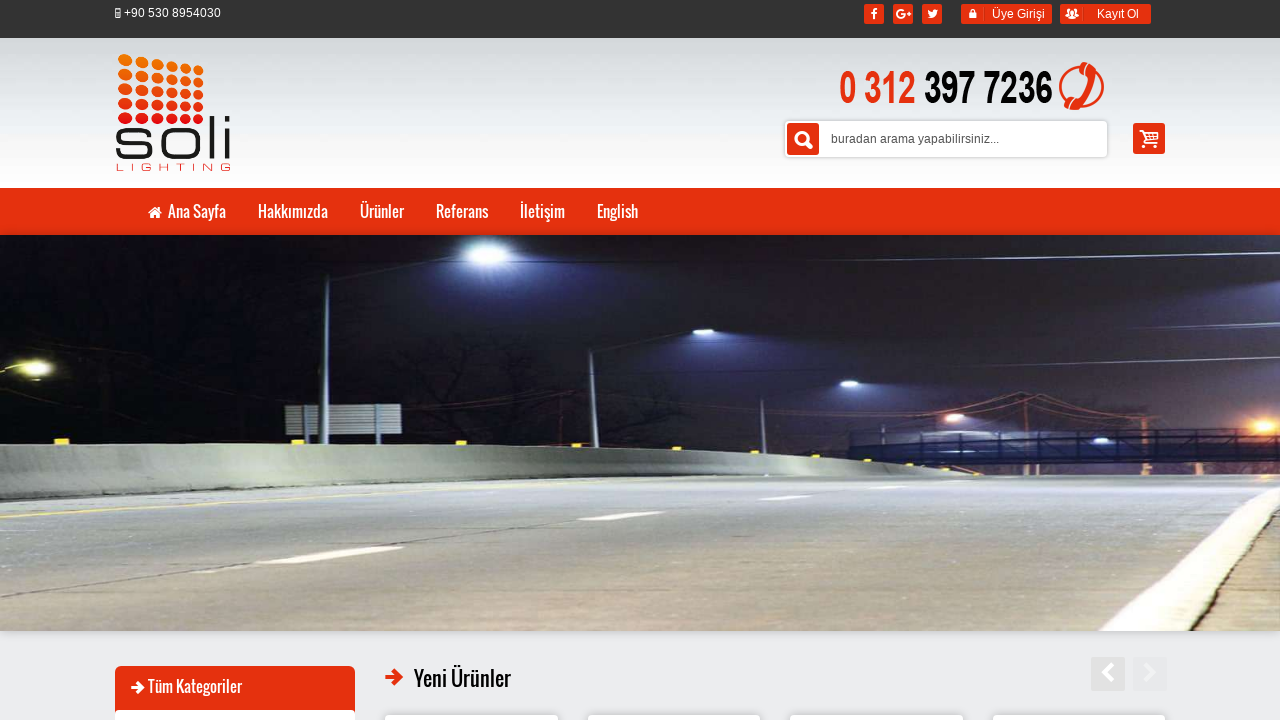

Retrieved src attribute from image: images/urunler/whatsapp-image-2024-06-27-at-17.38.41.c1cb56.jpeg
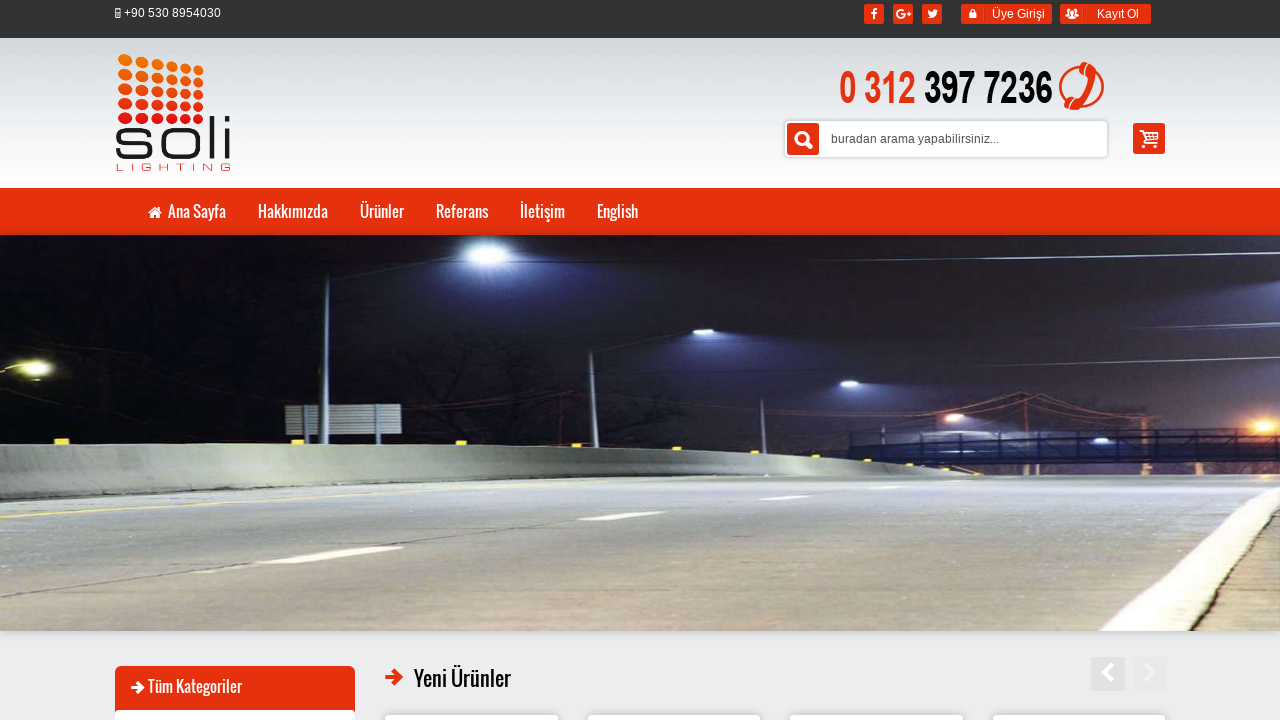

Printed valid image source URL: images/urunler/whatsapp-image-2024-06-27-at-17.38.41.c1cb56.jpeg
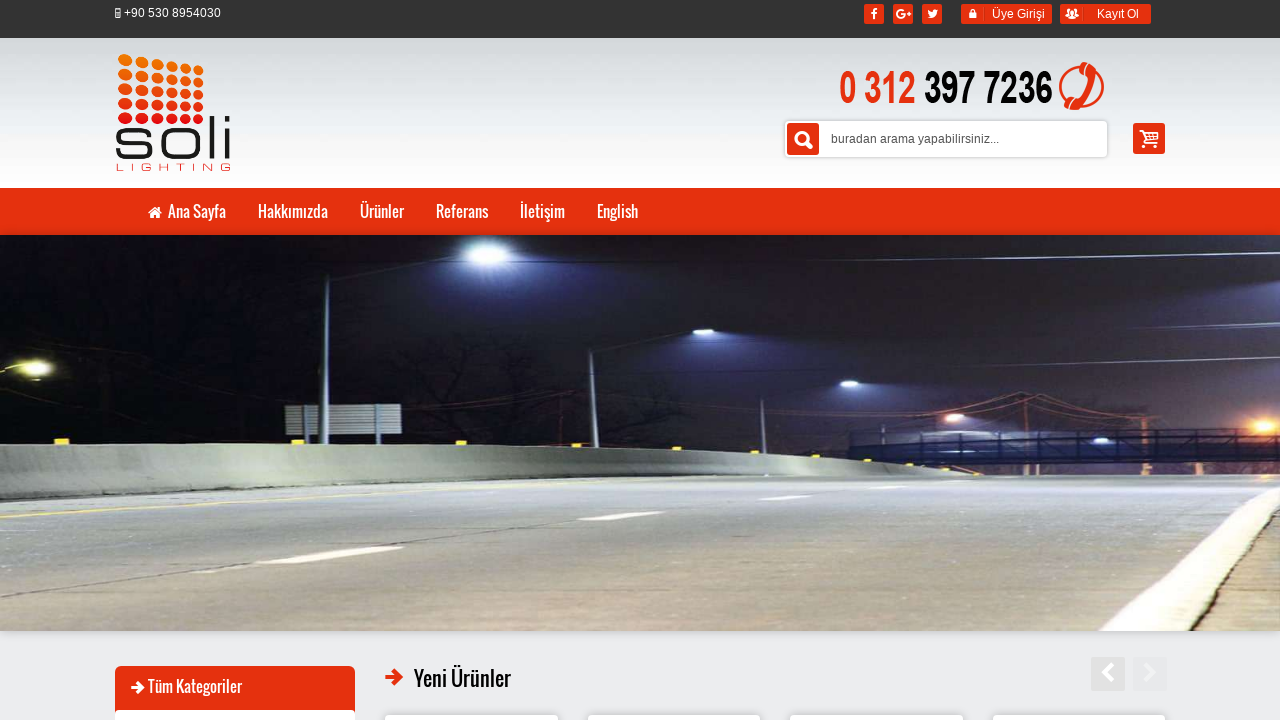

Retrieved src attribute from image: images/urunler/500warea.d62e92.png
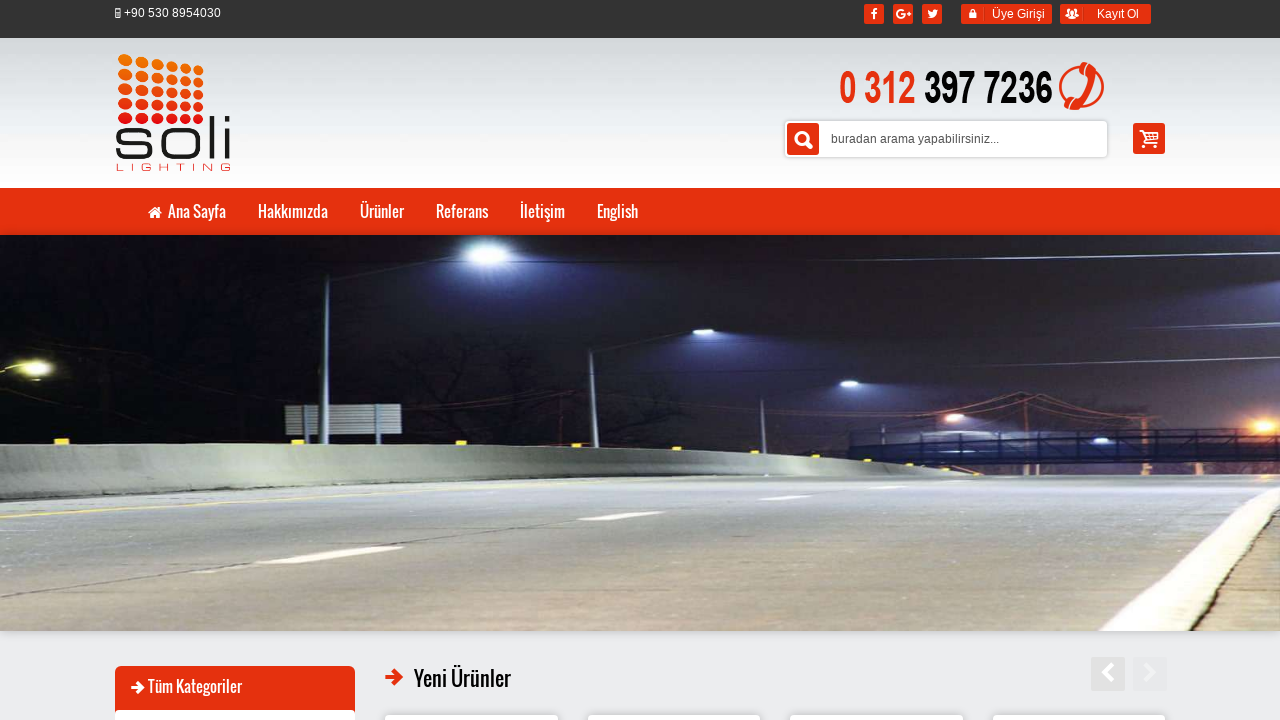

Printed valid image source URL: images/urunler/500warea.d62e92.png
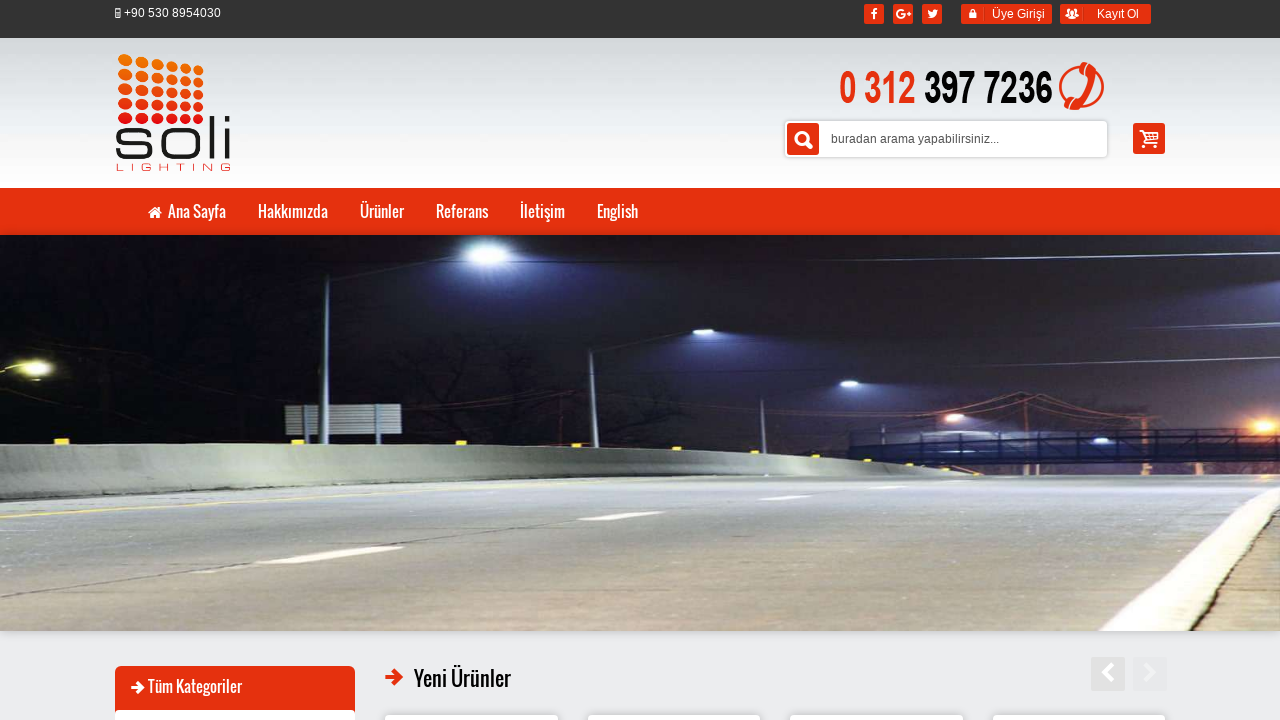

Retrieved src attribute from image: images/urunler/whatsapp-image-2024-06-27-at-17.34.16.7bbc44.jpeg
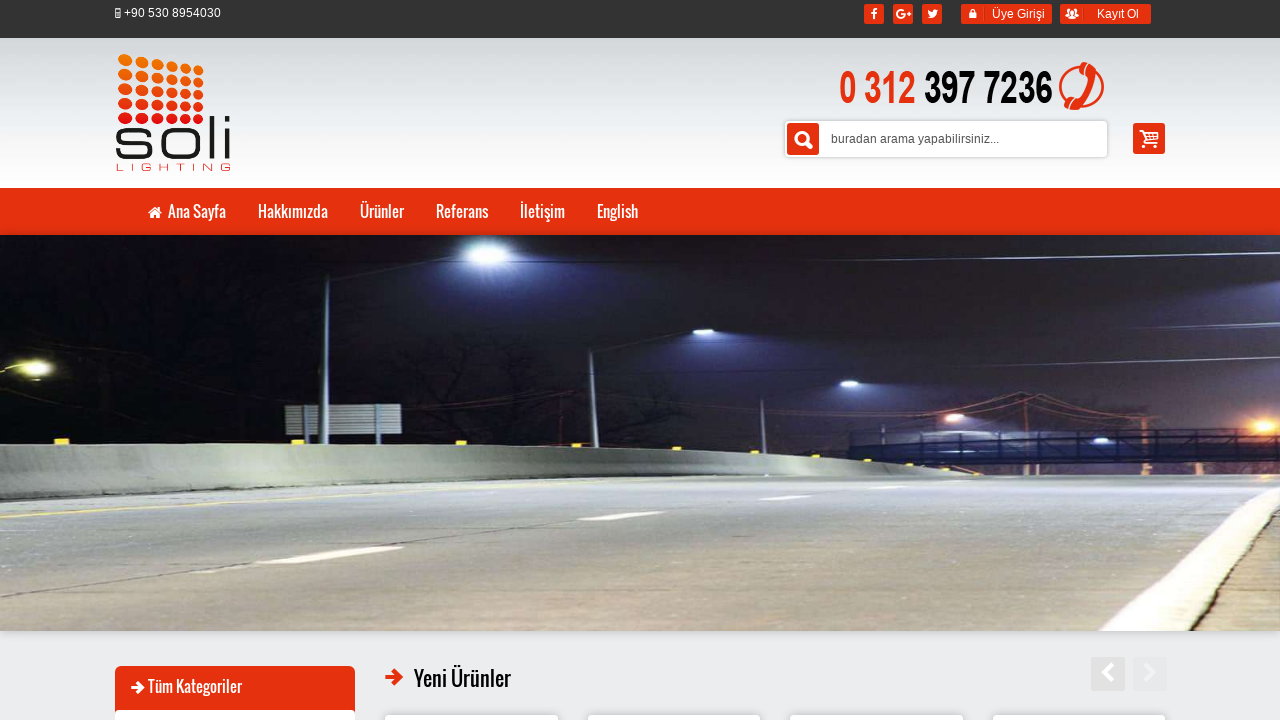

Printed valid image source URL: images/urunler/whatsapp-image-2024-06-27-at-17.34.16.7bbc44.jpeg
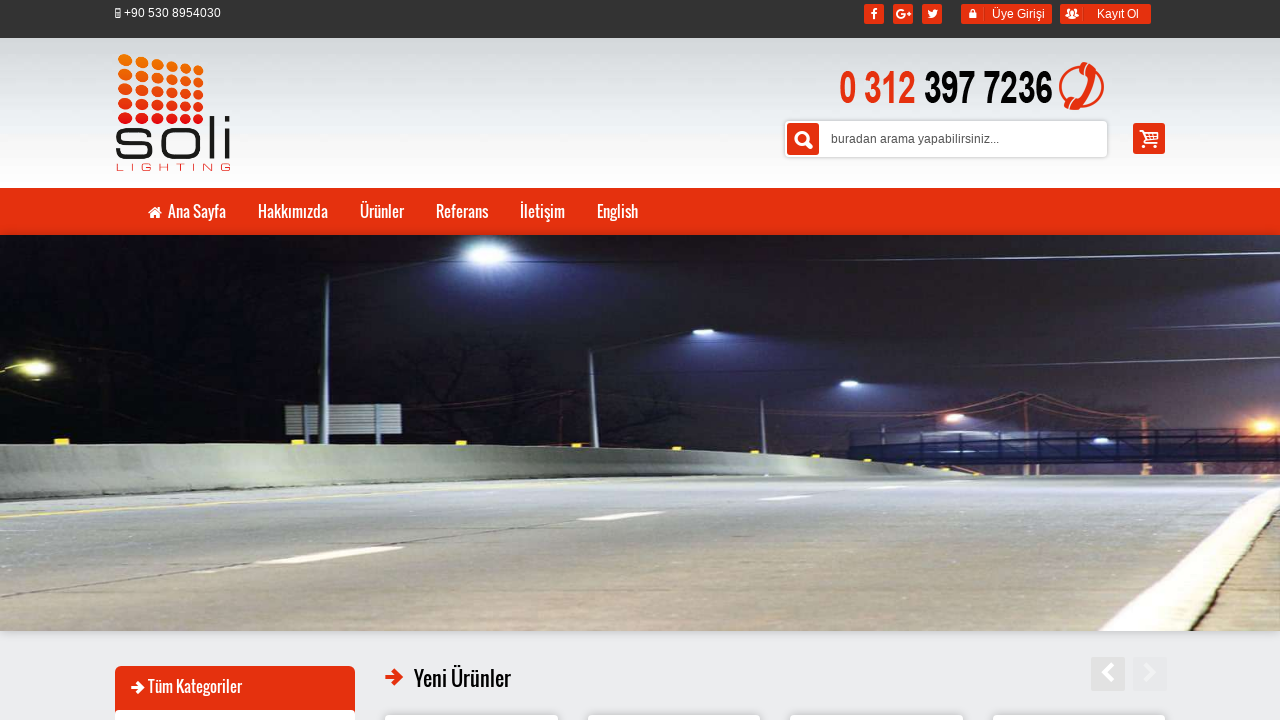

Retrieved src attribute from image: images/urunler/200w.66efd6.jpg
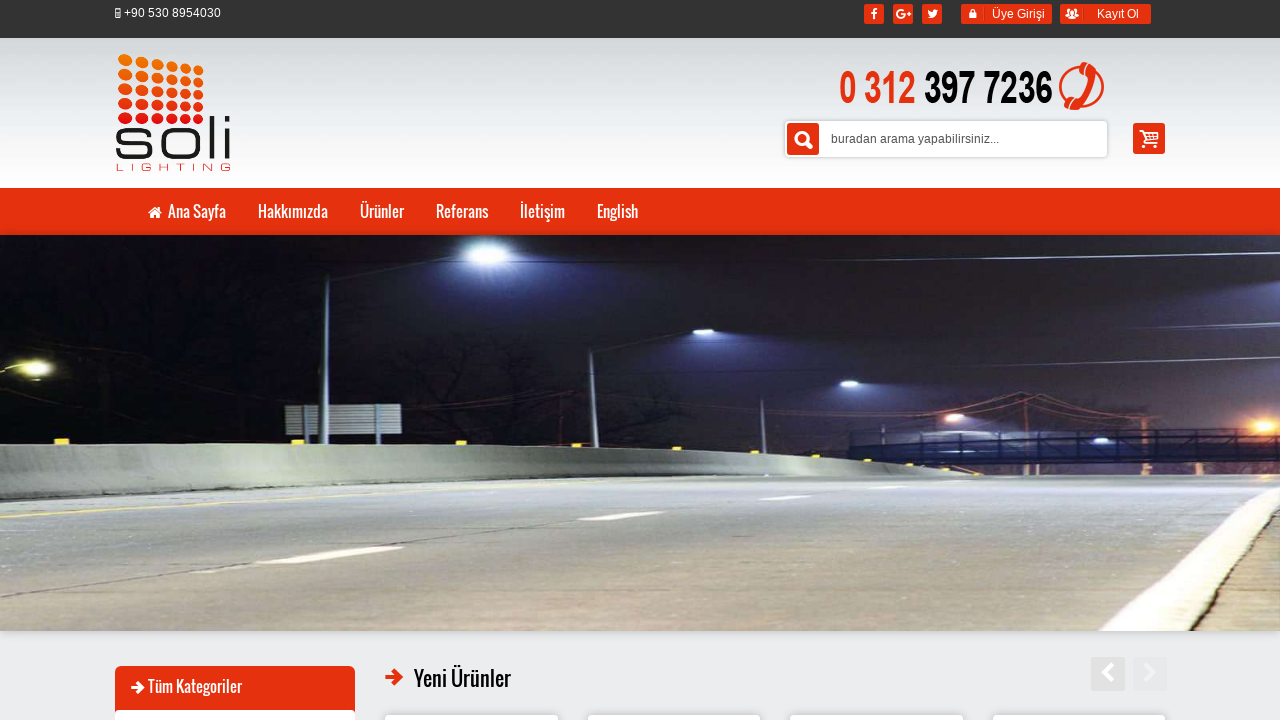

Printed valid image source URL: images/urunler/200w.66efd6.jpg
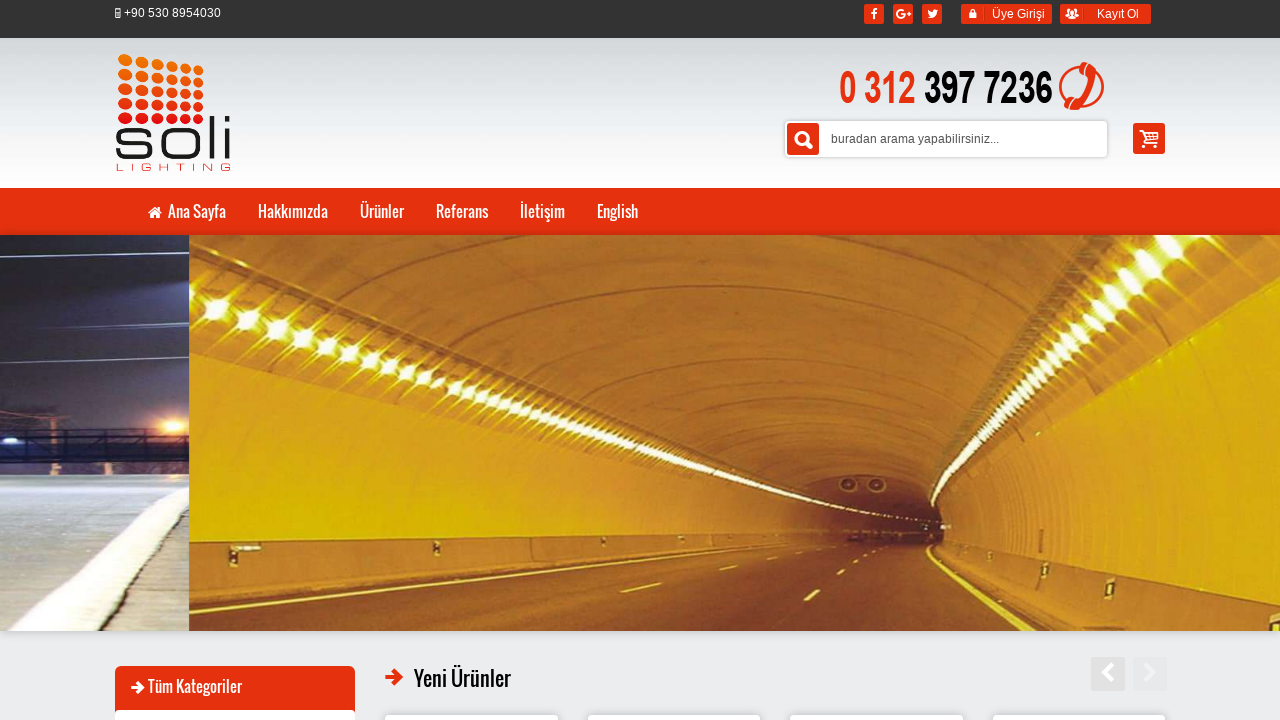

Retrieved src attribute from image: images/urunler/700w.5fdc7d.jpg
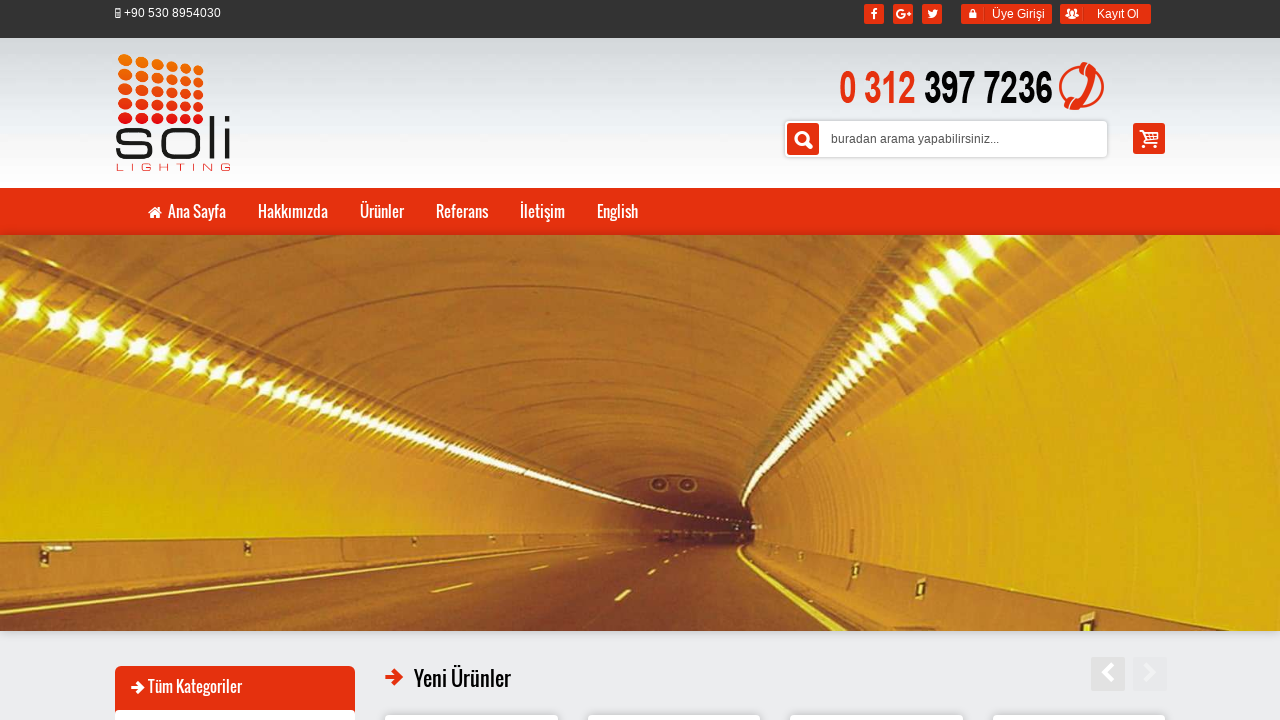

Printed valid image source URL: images/urunler/700w.5fdc7d.jpg
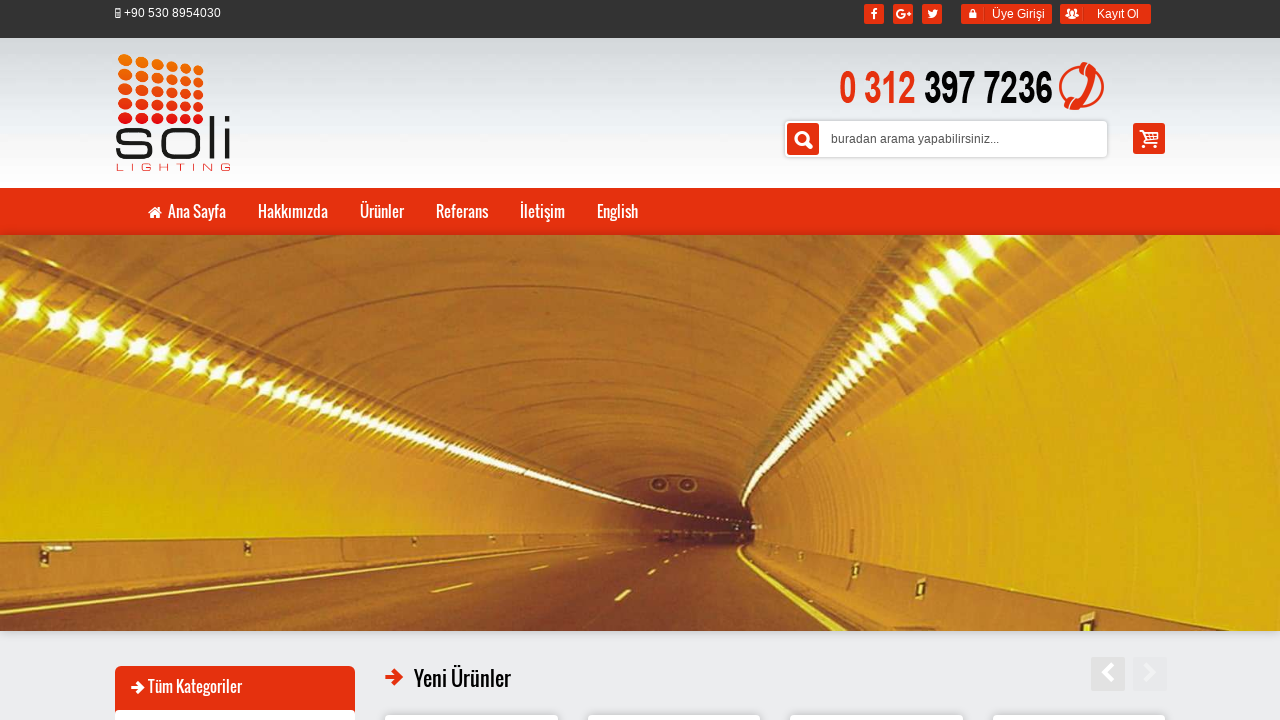

Retrieved src attribute from image: images/urunler/whatsapp-image-2024-06-27-at-17.36.21.082506.jpeg
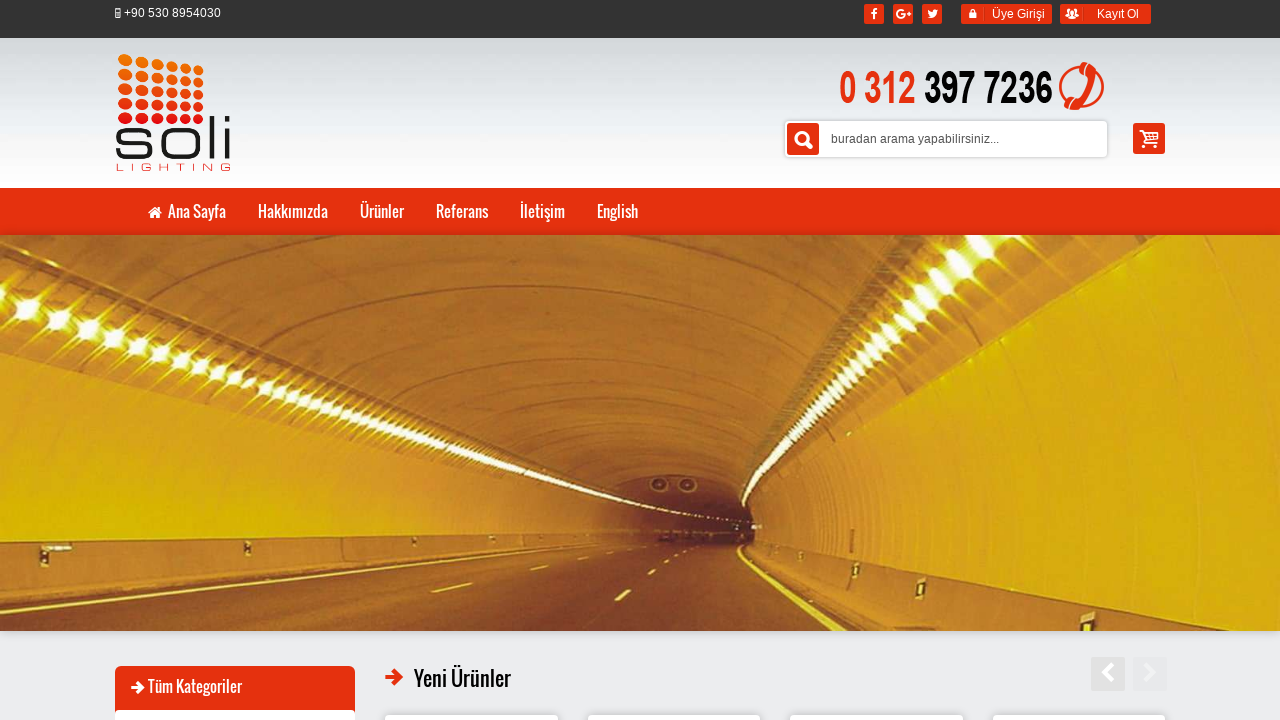

Printed valid image source URL: images/urunler/whatsapp-image-2024-06-27-at-17.36.21.082506.jpeg
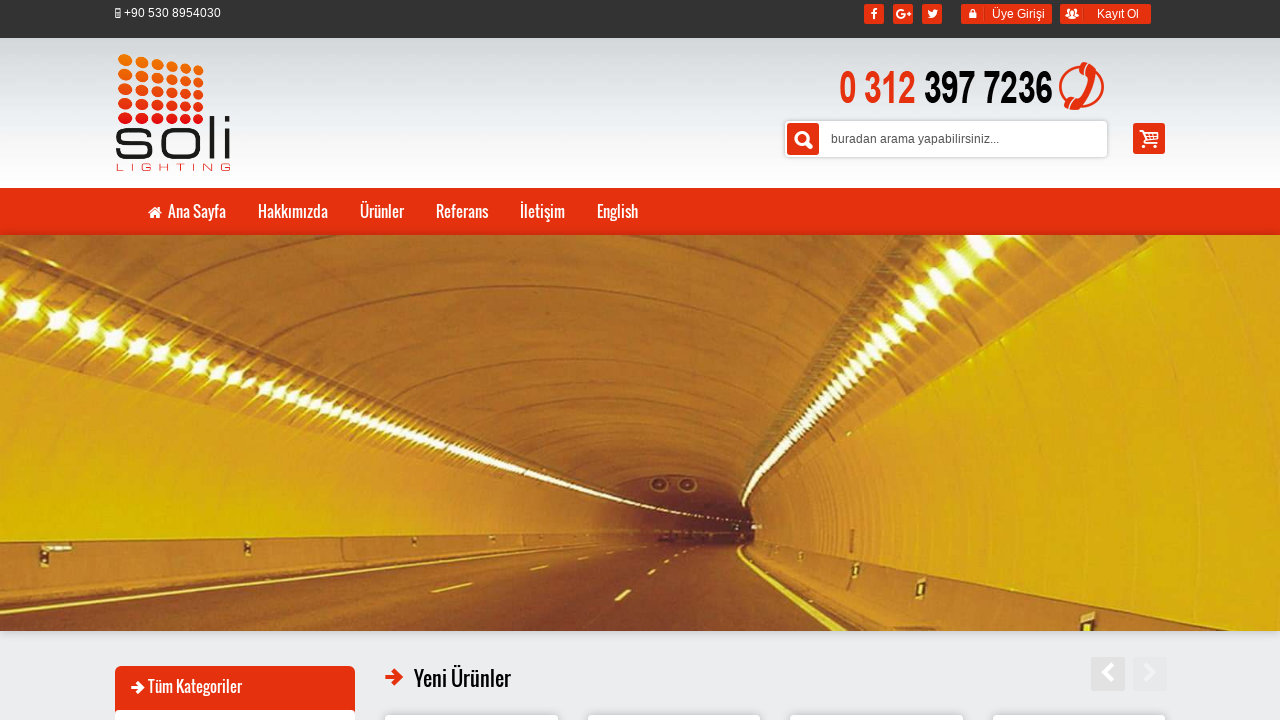

Retrieved src attribute from image: images/urunler/whatsapp-image-2024-06-27-at-17.36.20-2.482412.jpeg
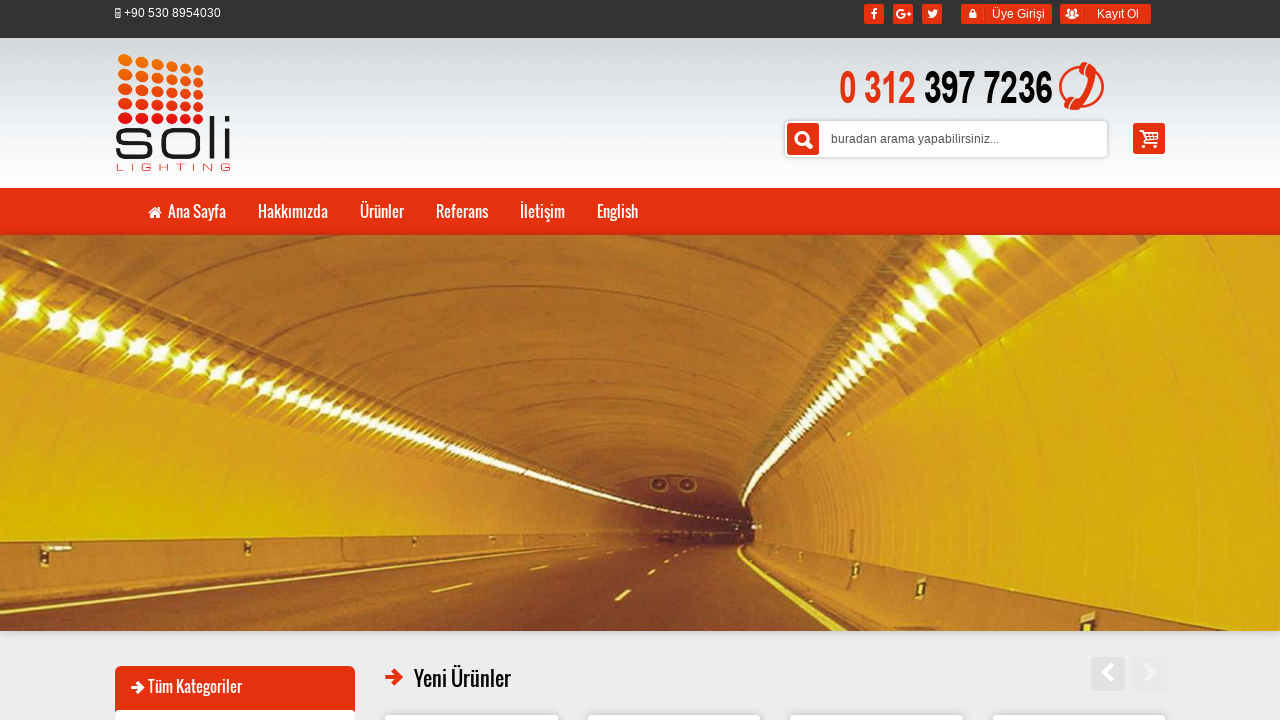

Printed valid image source URL: images/urunler/whatsapp-image-2024-06-27-at-17.36.20-2.482412.jpeg
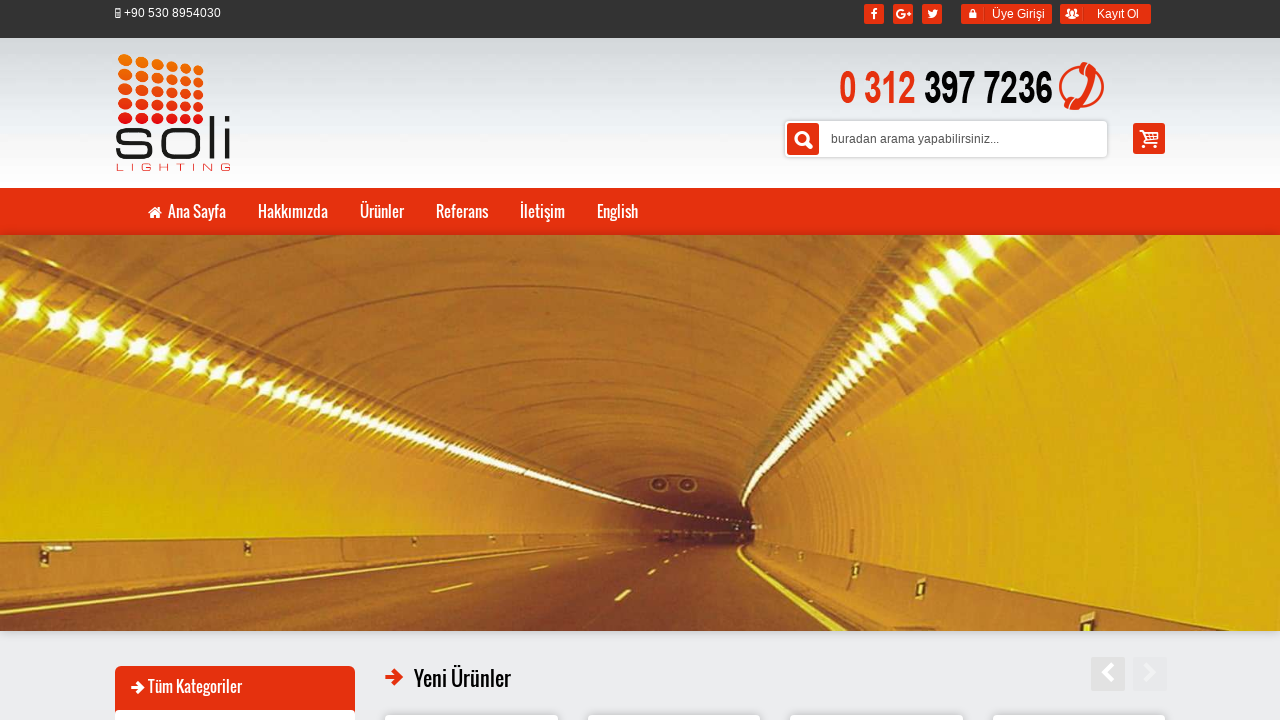

Retrieved src attribute from image: images/urunler/soli_arena_series_2000w_philips_led_stadium_light.de34b5.png
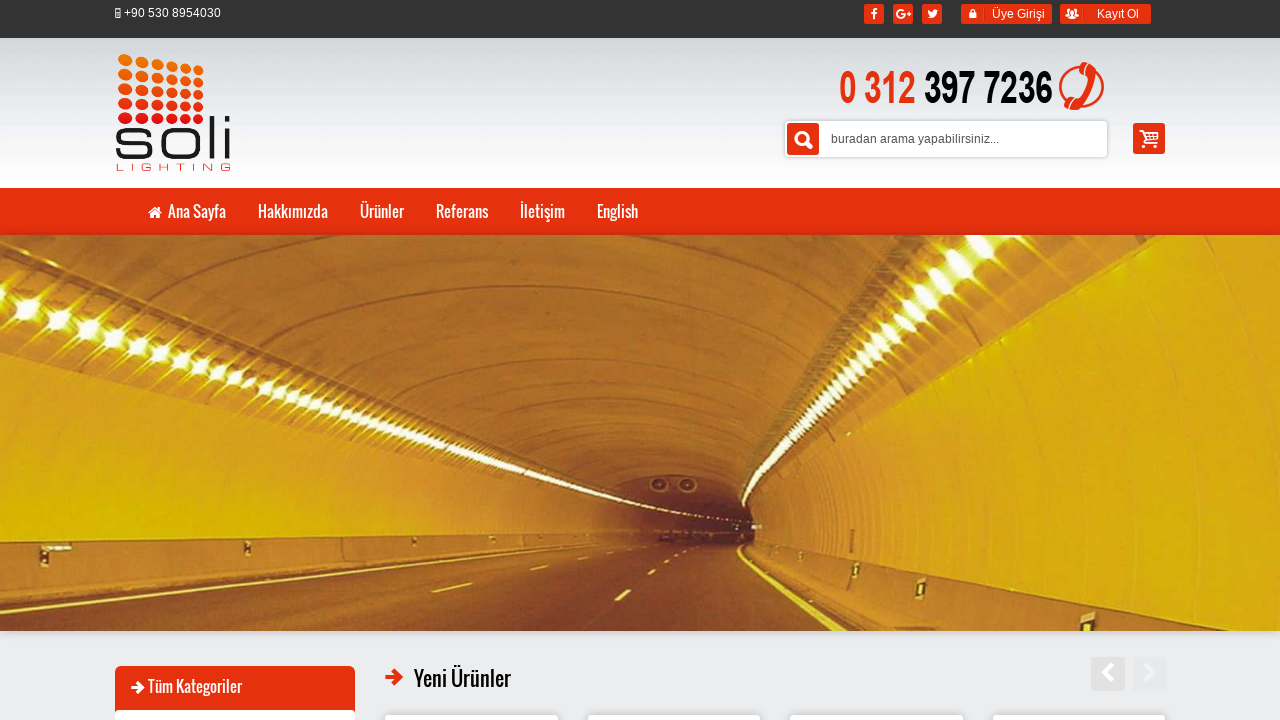

Printed valid image source URL: images/urunler/soli_arena_series_2000w_philips_led_stadium_light.de34b5.png
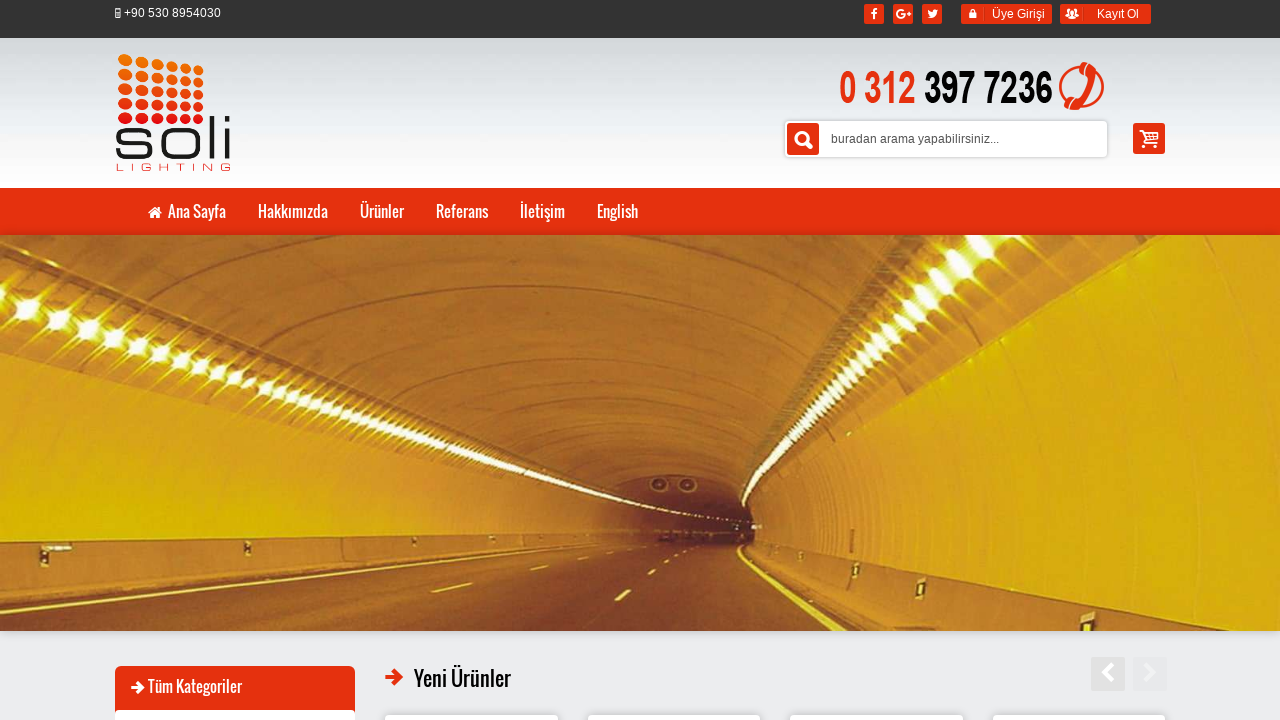

Retrieved src attribute from image: images/urunler/whatsapp-image-2024-06-27-at-17.36.21-2.cf3d79.jpeg
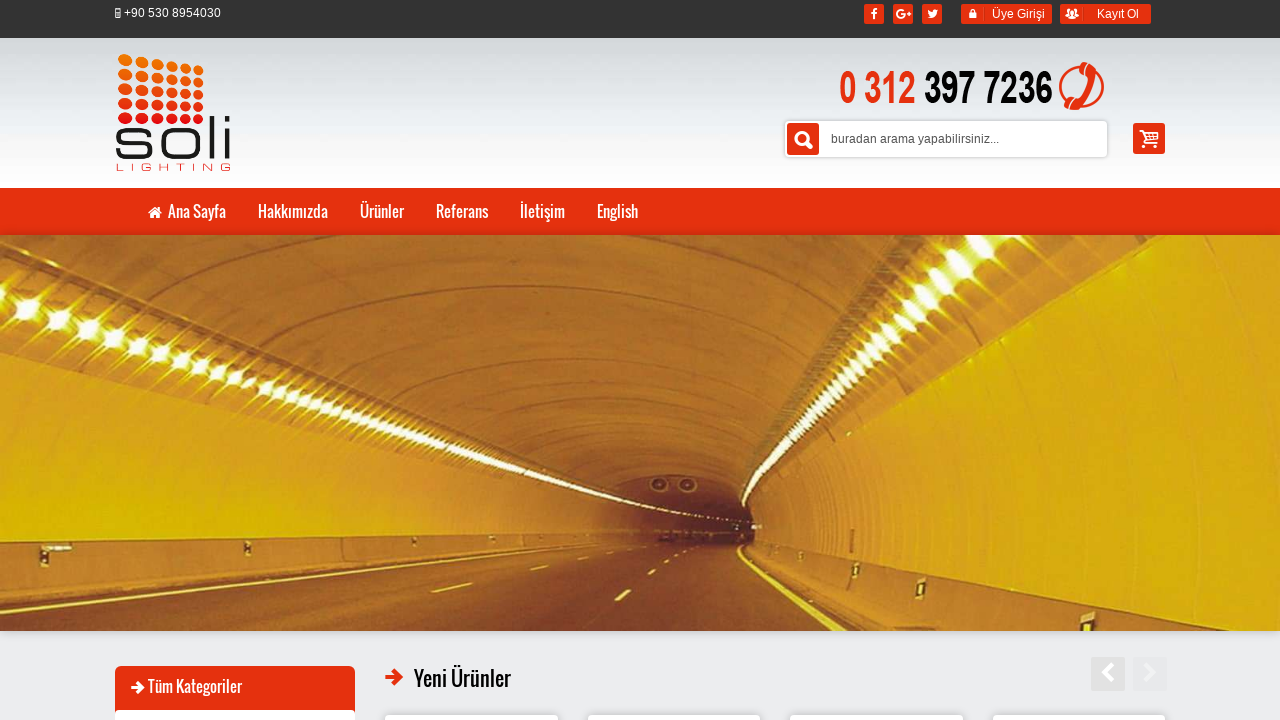

Printed valid image source URL: images/urunler/whatsapp-image-2024-06-27-at-17.36.21-2.cf3d79.jpeg
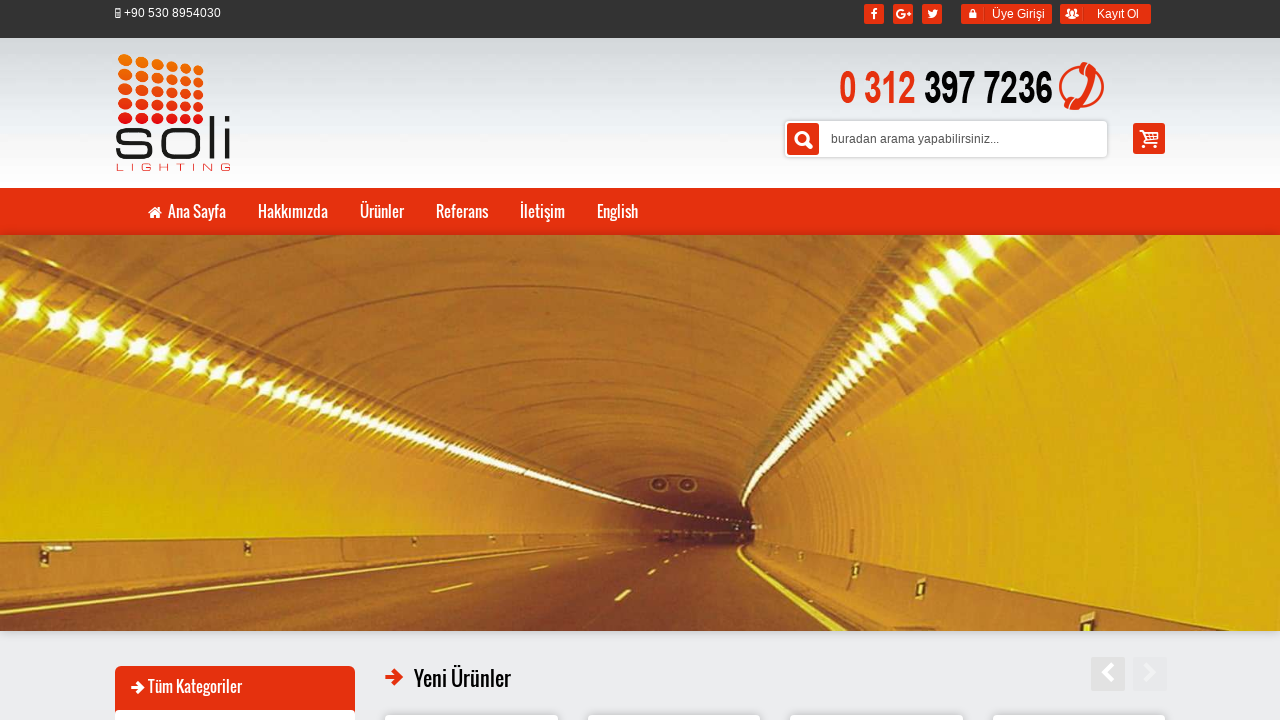

Retrieved src attribute from image: images/urunler/whatsapp-image-2024-06-27-at-17.38.41.443cce.jpeg
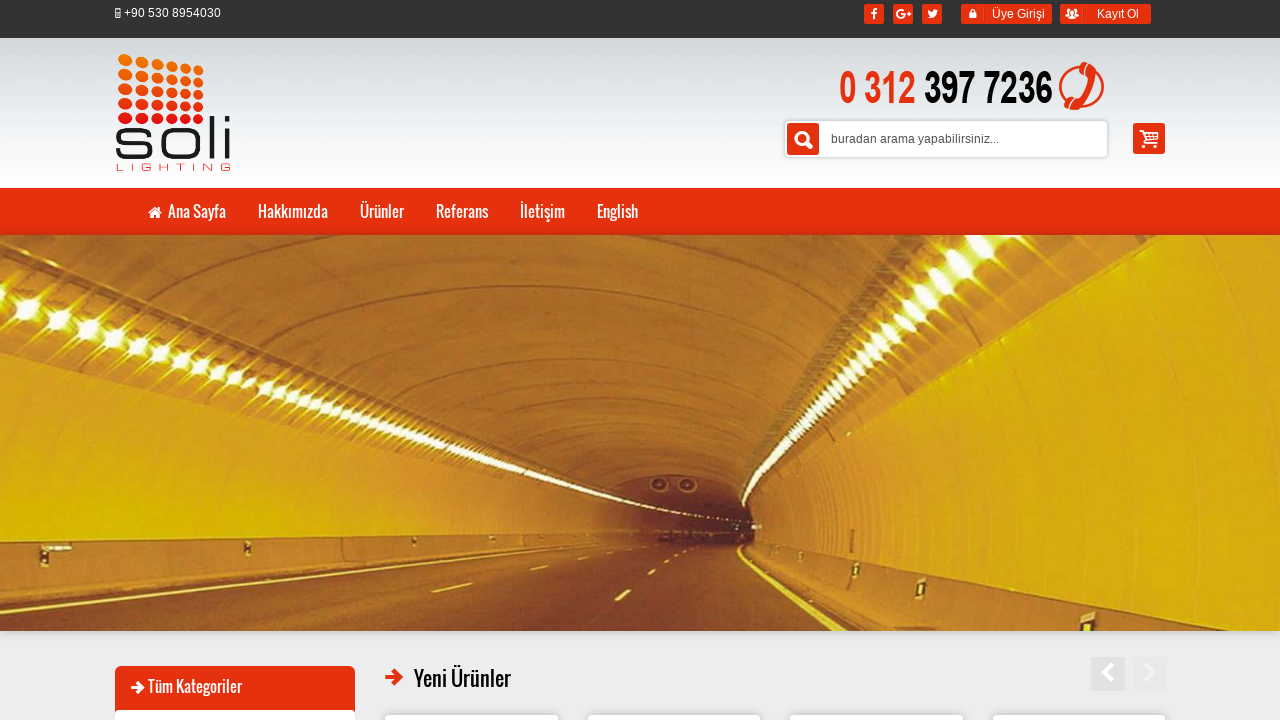

Printed valid image source URL: images/urunler/whatsapp-image-2024-06-27-at-17.38.41.443cce.jpeg
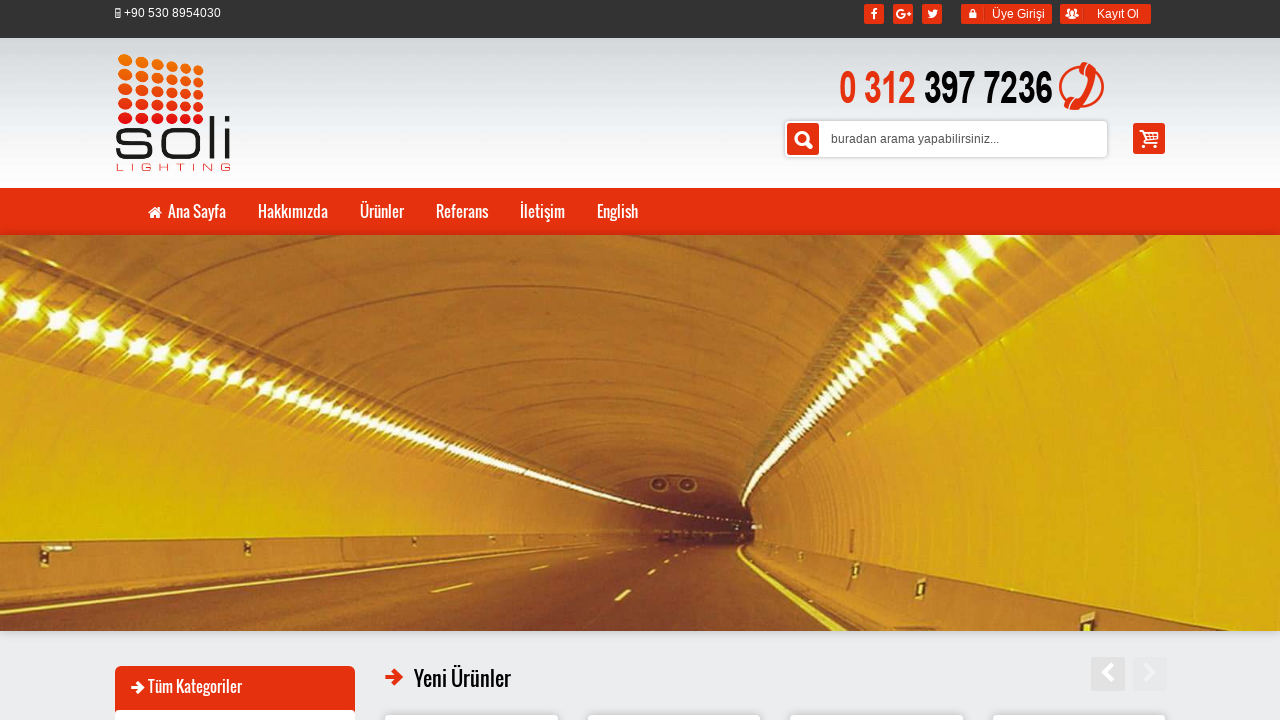

Retrieved src attribute from image: images/urunler/600w.818038.jpg
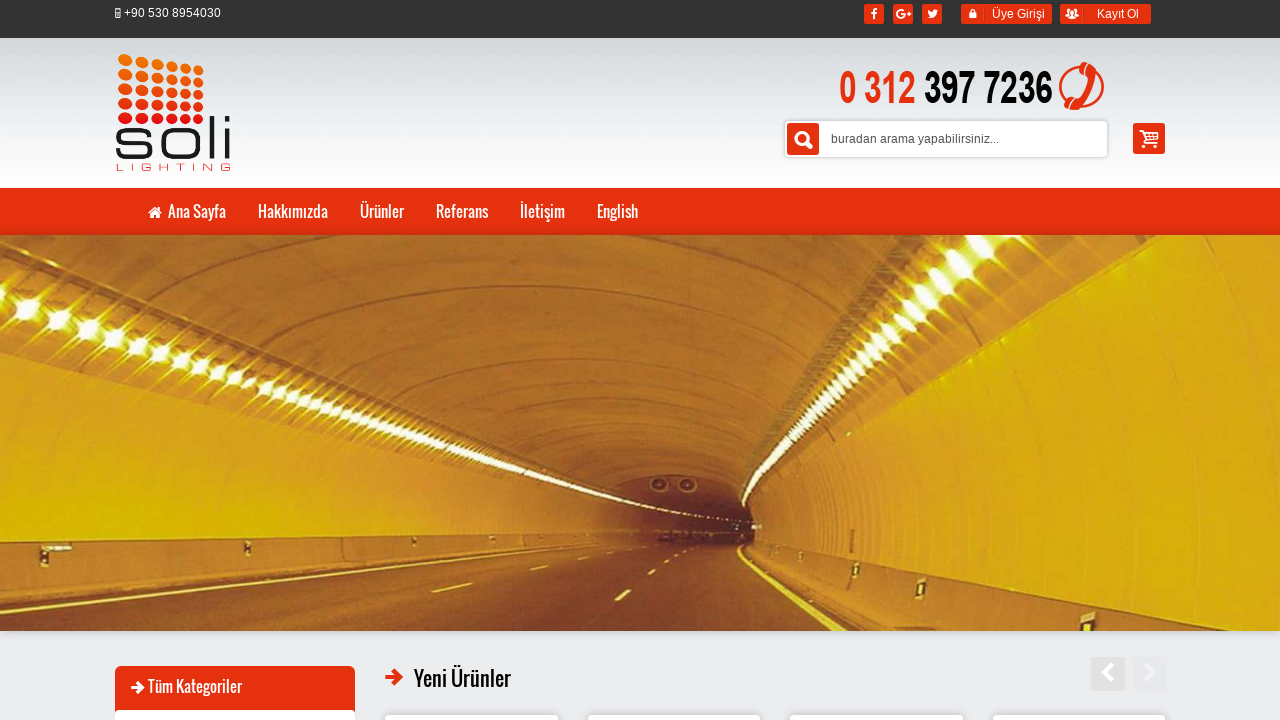

Printed valid image source URL: images/urunler/600w.818038.jpg
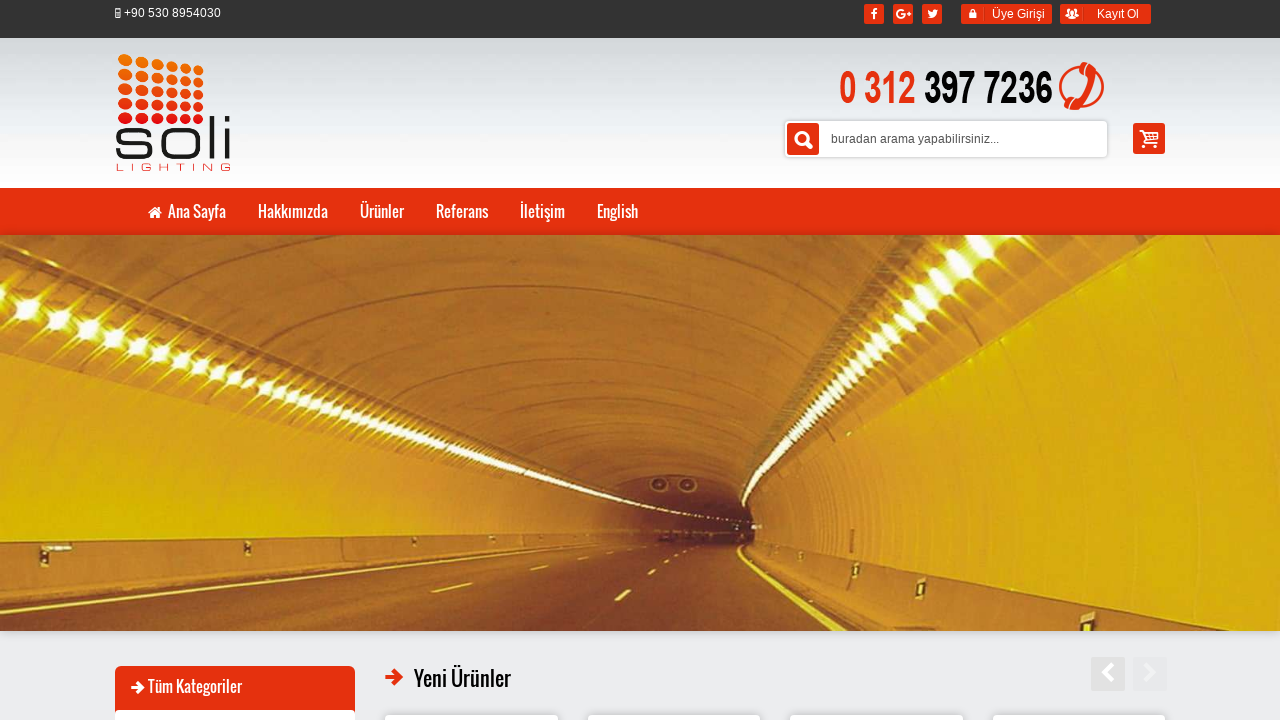

Retrieved src attribute from image: images/urunler/300w.91bf07.jpg
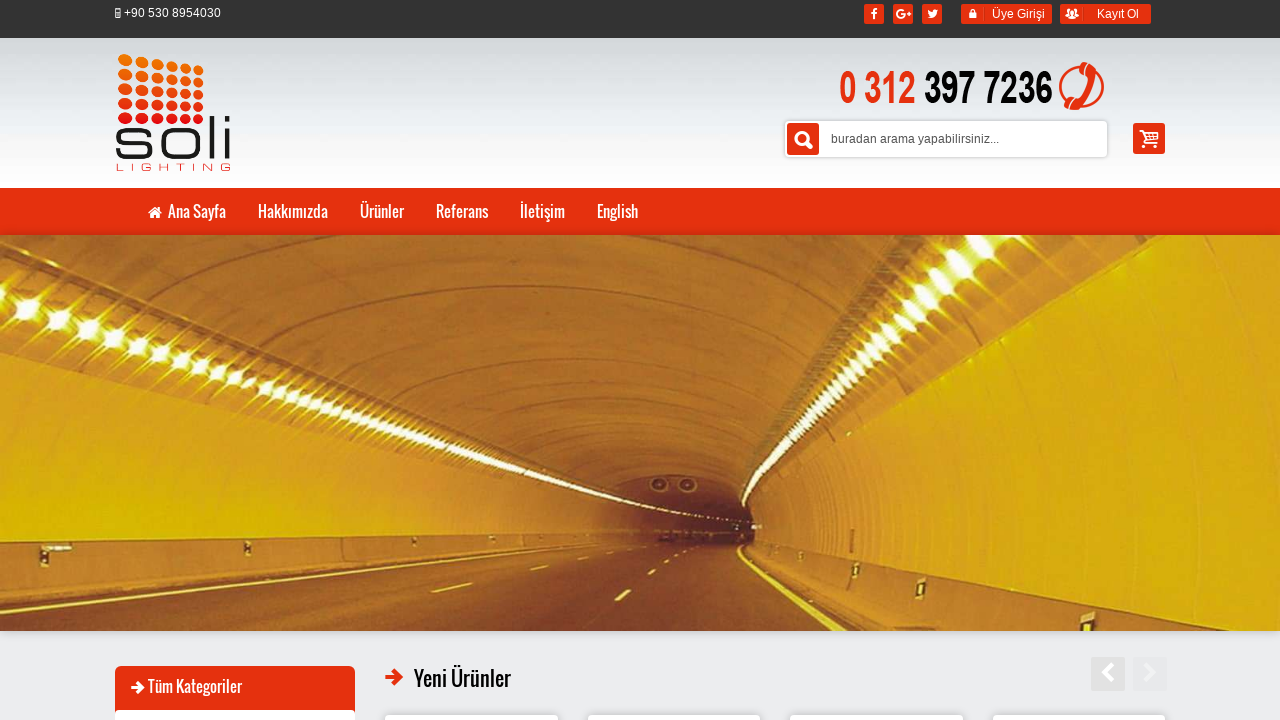

Printed valid image source URL: images/urunler/300w.91bf07.jpg
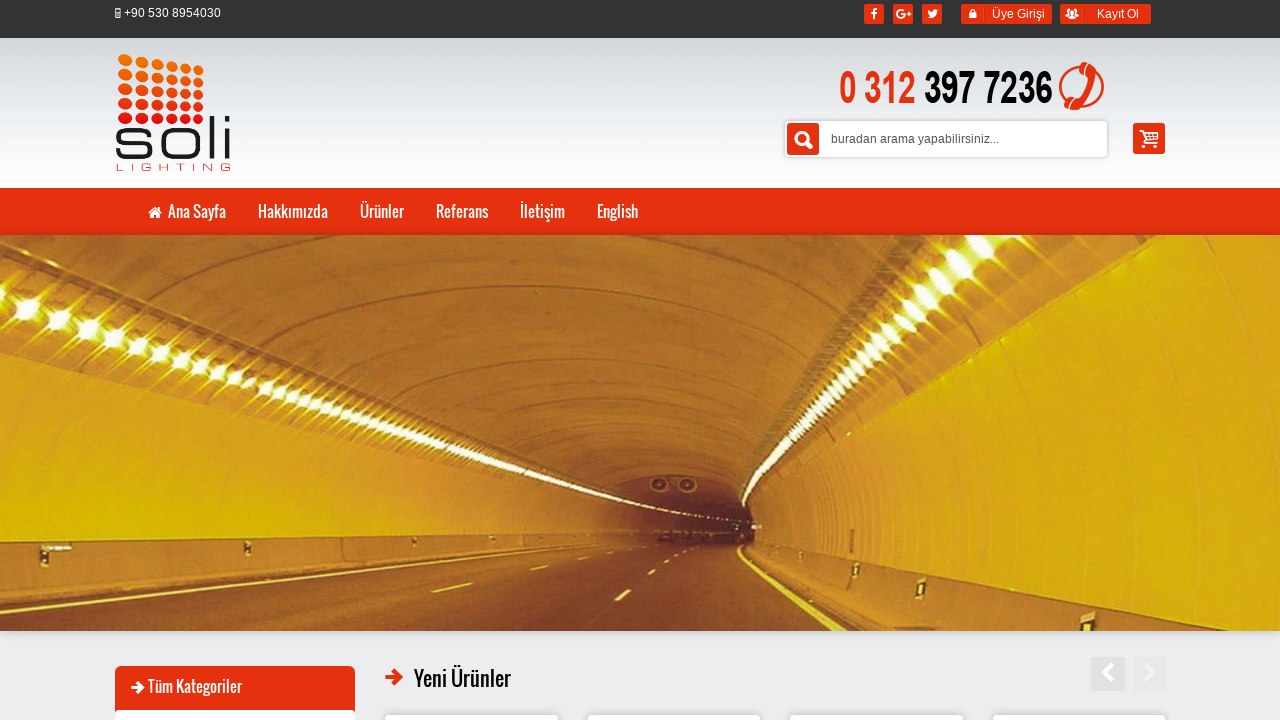

Retrieved src attribute from image: images/urunler/200w.7b6619.jpg
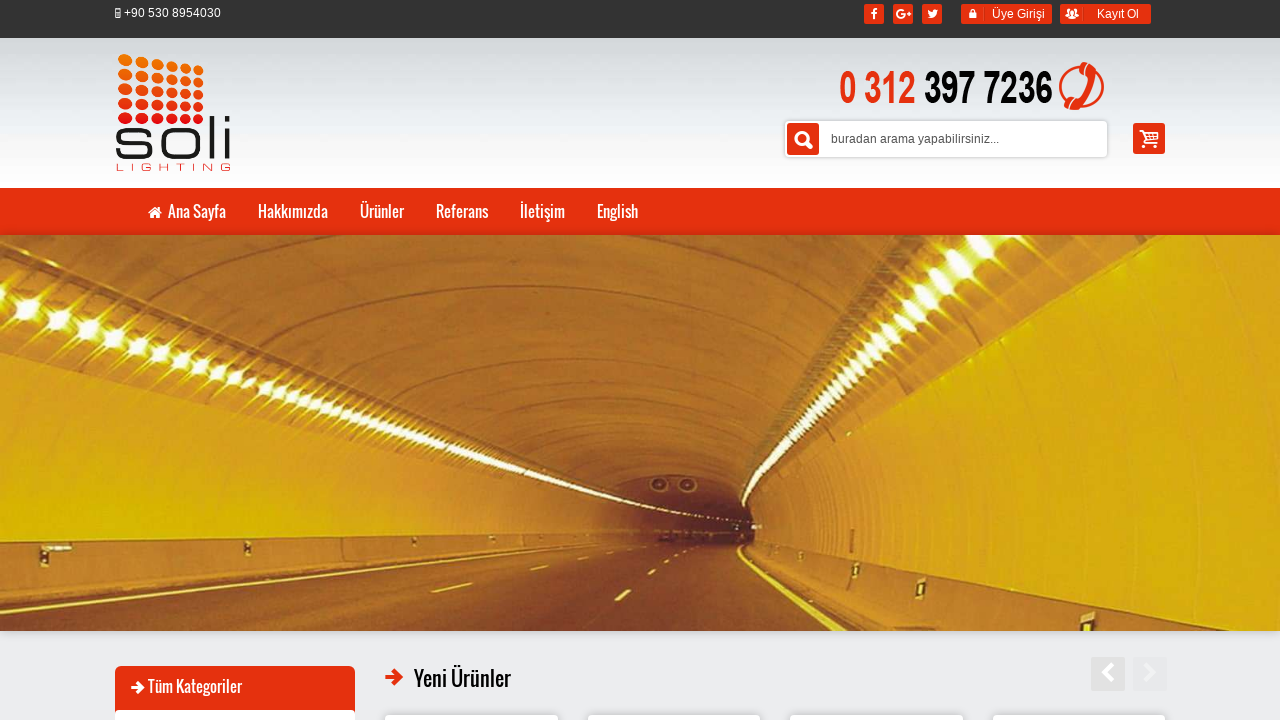

Printed valid image source URL: images/urunler/200w.7b6619.jpg
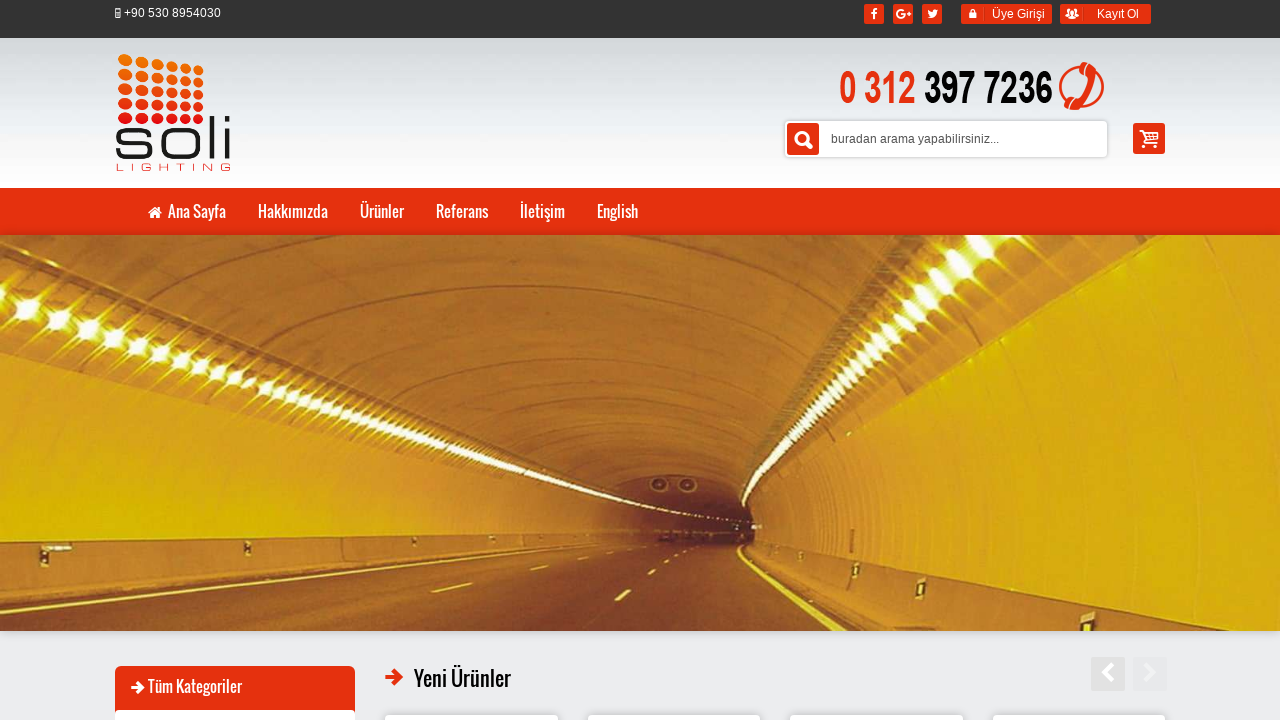

Retrieved src attribute from image: images/urunler/100w.b5a012.jpg
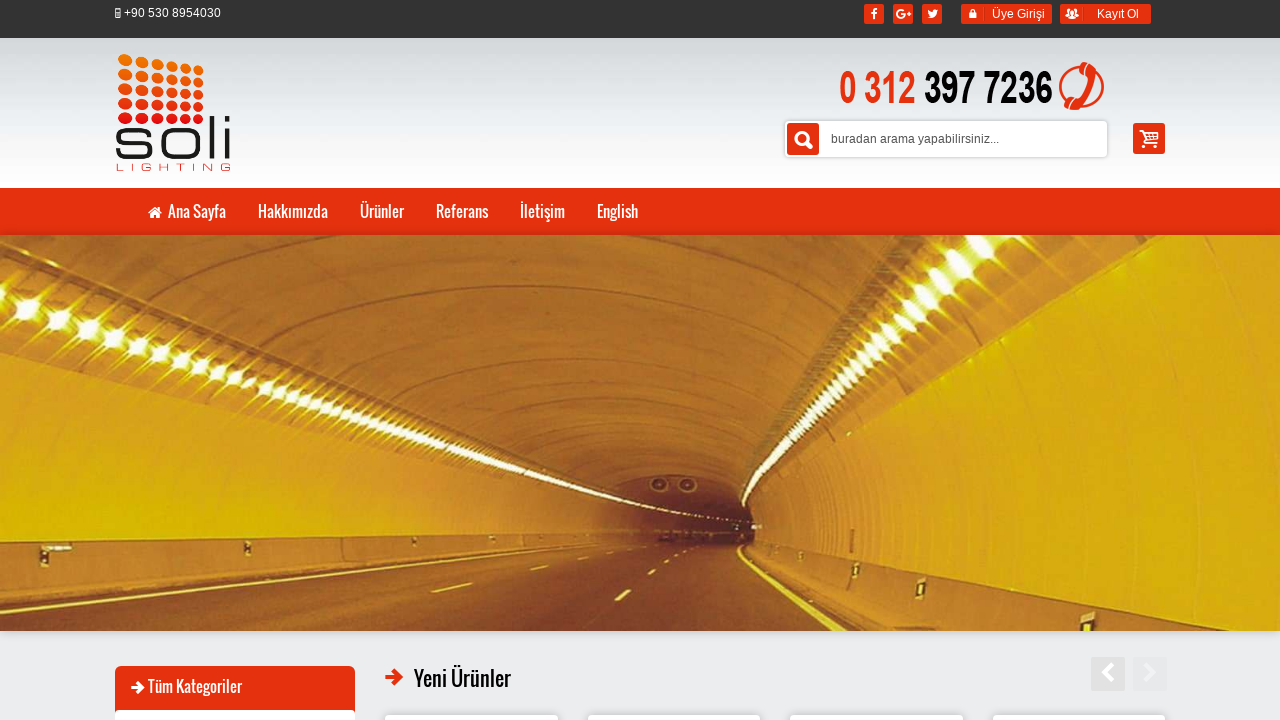

Printed valid image source URL: images/urunler/100w.b5a012.jpg
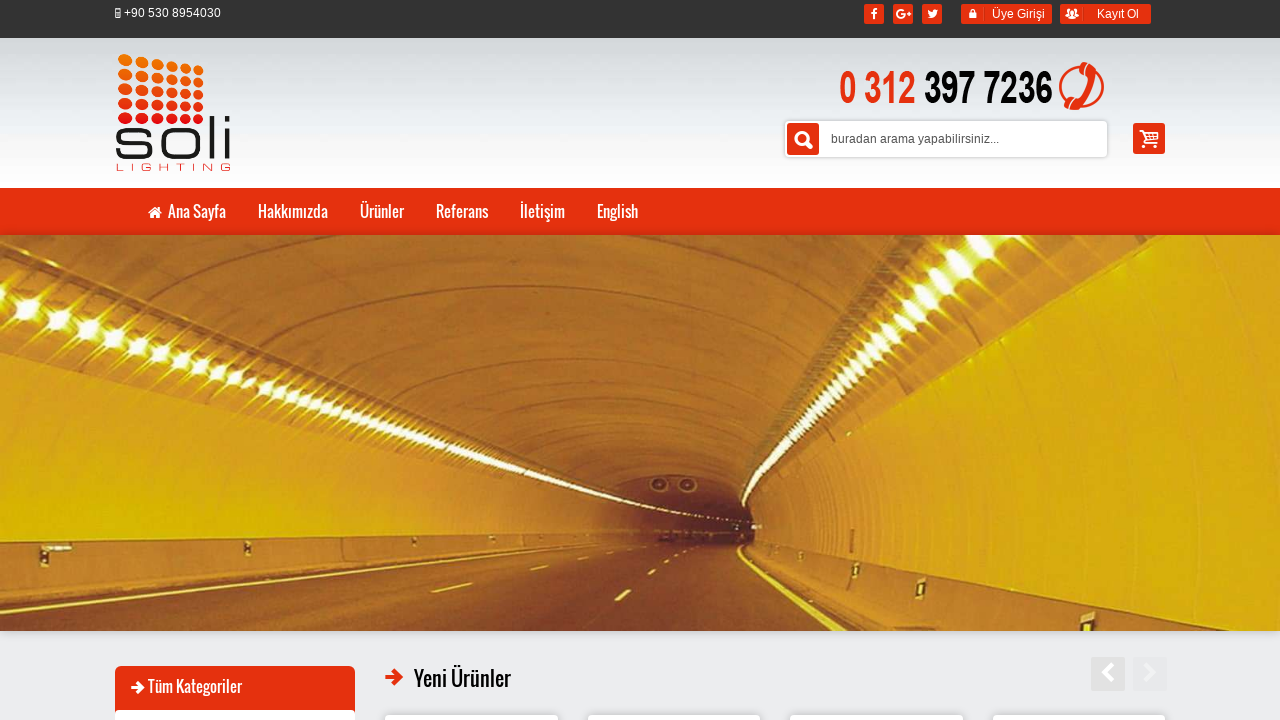

Retrieved src attribute from image: images/urunler/150w.b71fcf.jpg
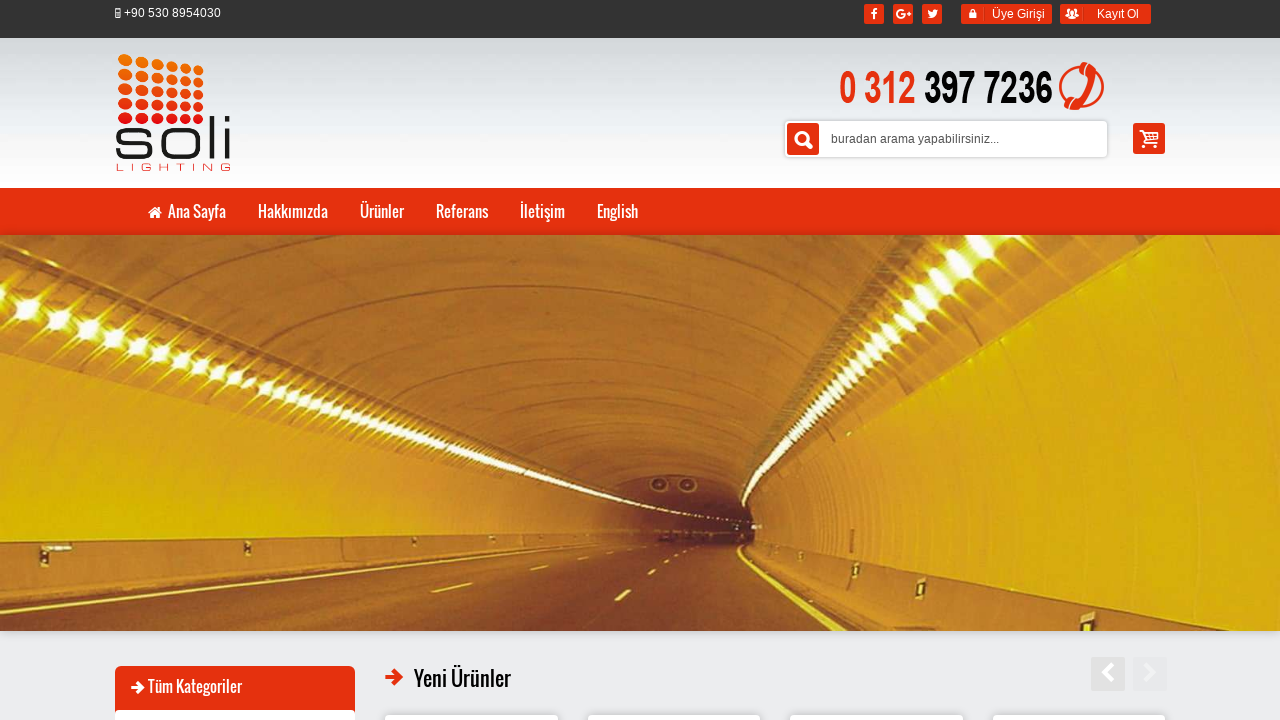

Printed valid image source URL: images/urunler/150w.b71fcf.jpg
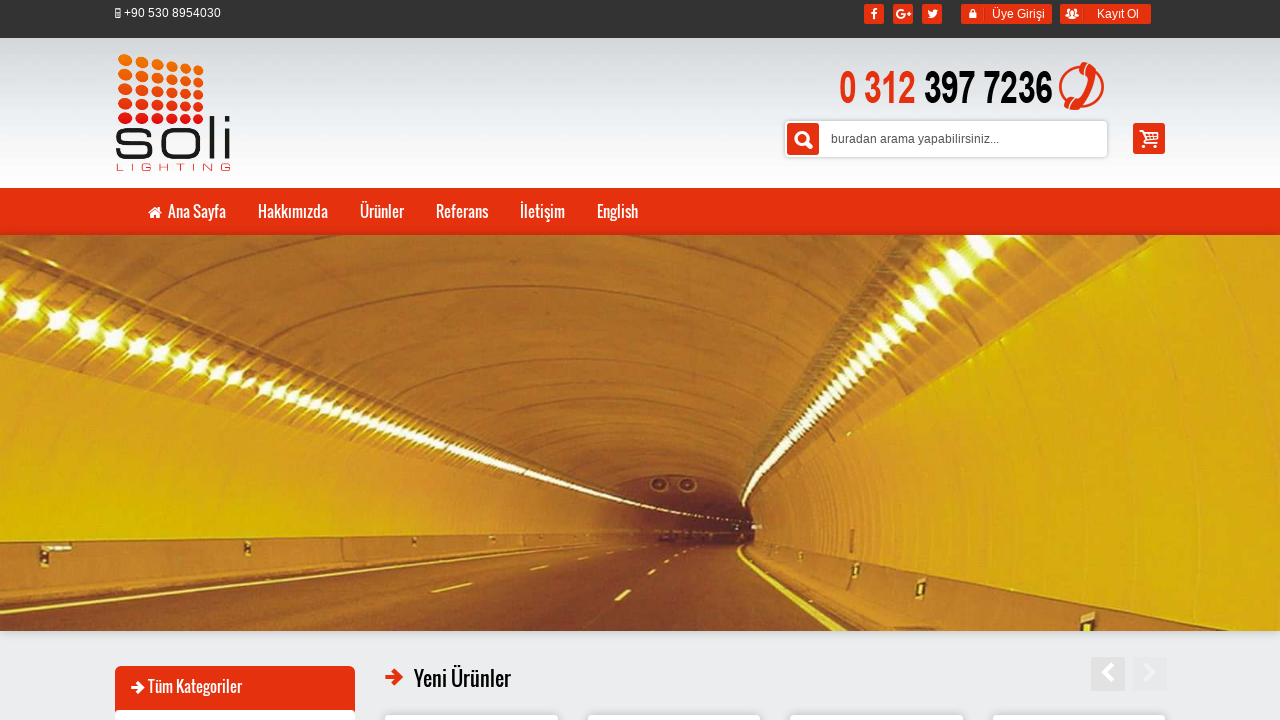

Retrieved src attribute from image: images/urunler/800w.e0dcba.jpg
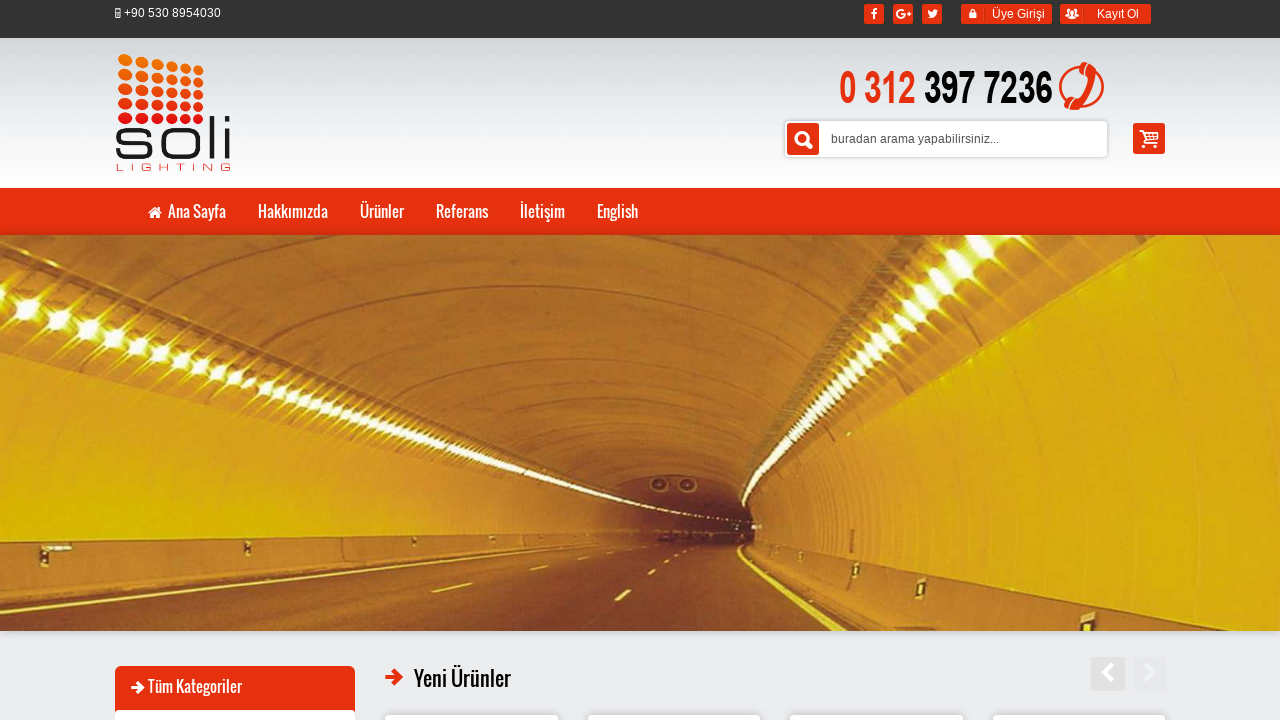

Printed valid image source URL: images/urunler/800w.e0dcba.jpg
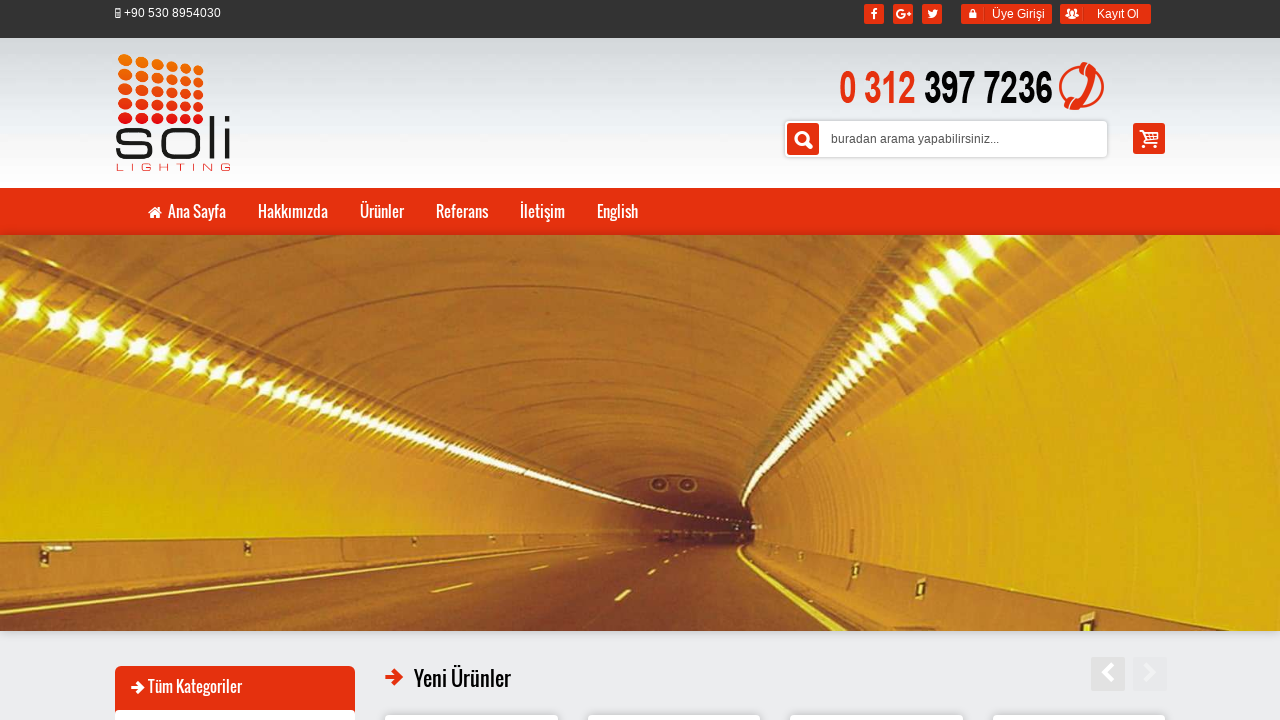

Retrieved src attribute from image: images/urunler/300w.91bf07.jpg
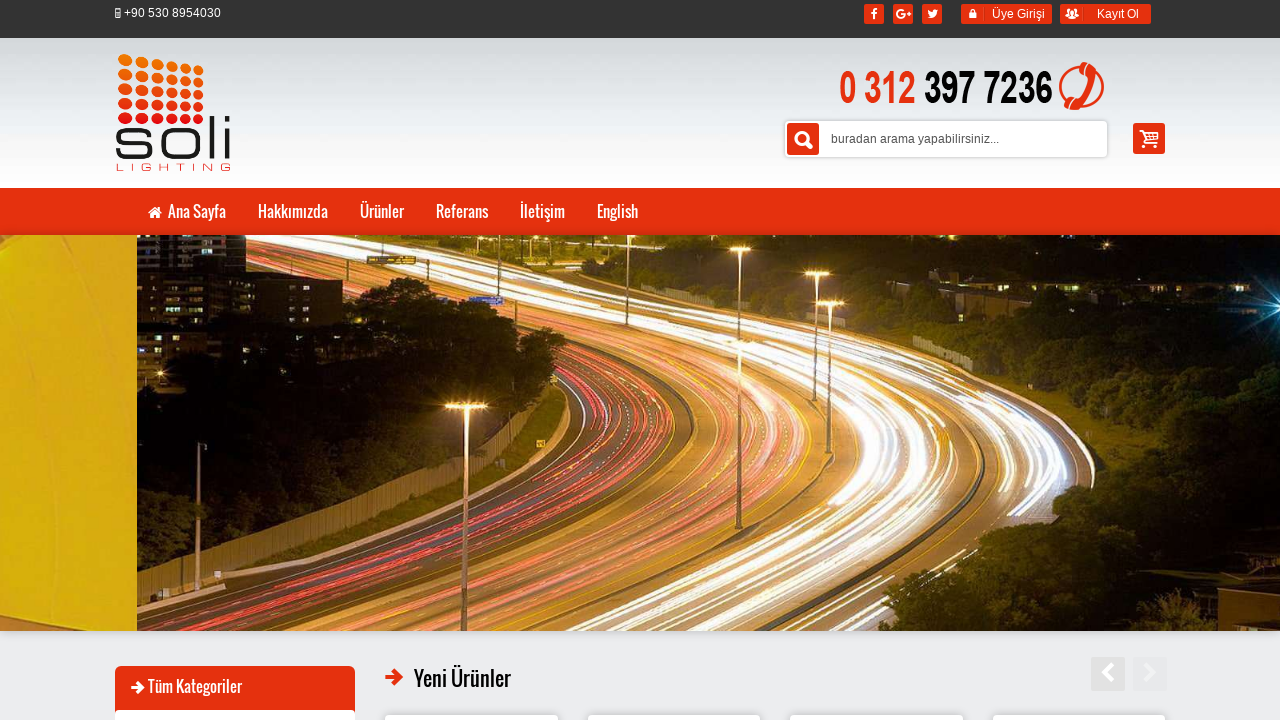

Printed valid image source URL: images/urunler/300w.91bf07.jpg
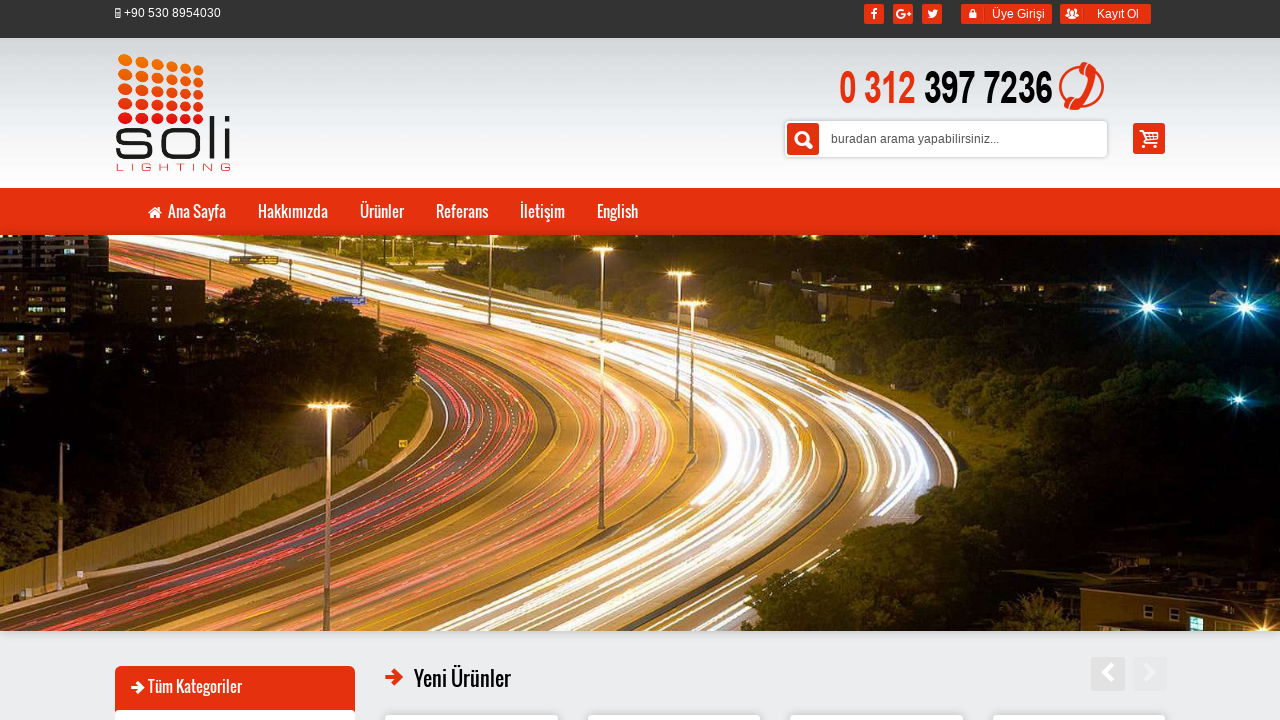

Retrieved src attribute from image: images/urunler/whatsapp-image-2024-06-27-at-17.36.21-2.876d64.jpeg
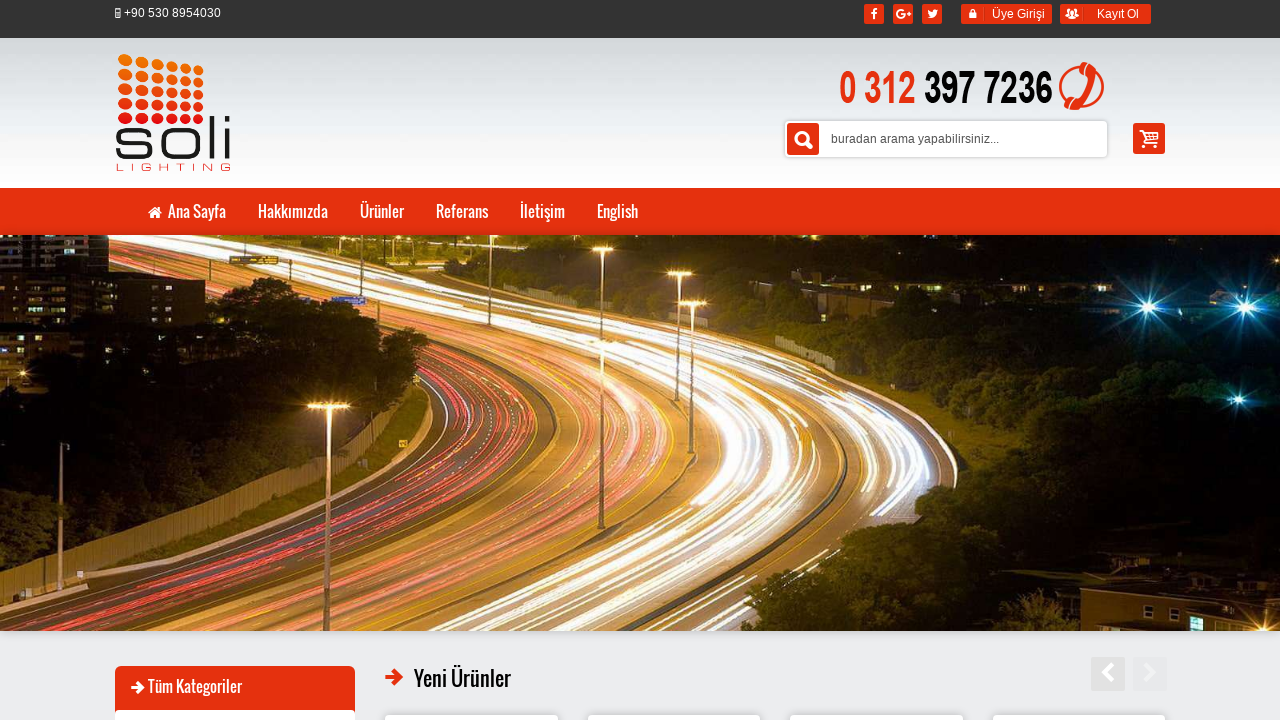

Printed valid image source URL: images/urunler/whatsapp-image-2024-06-27-at-17.36.21-2.876d64.jpeg
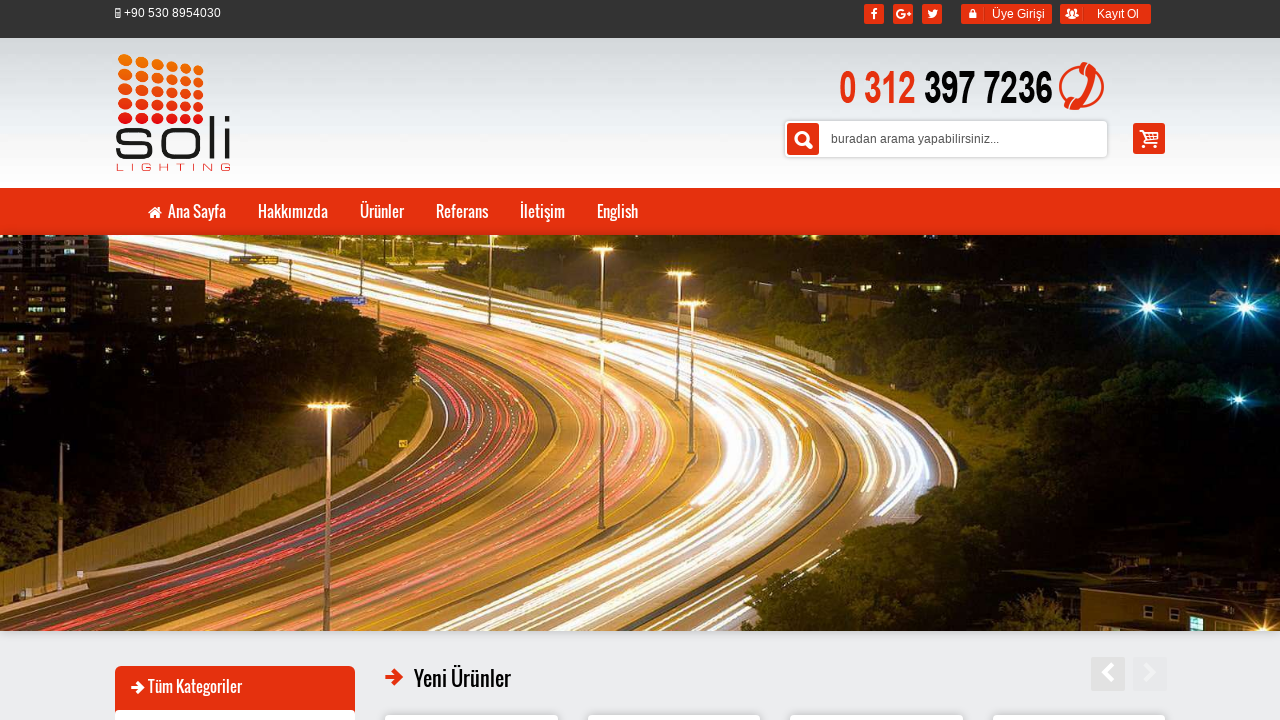

Retrieved src attribute from image: images/urunler/whatsapp-image-2024-06-27-at-17.36.20-2.c0a2ef.jpeg
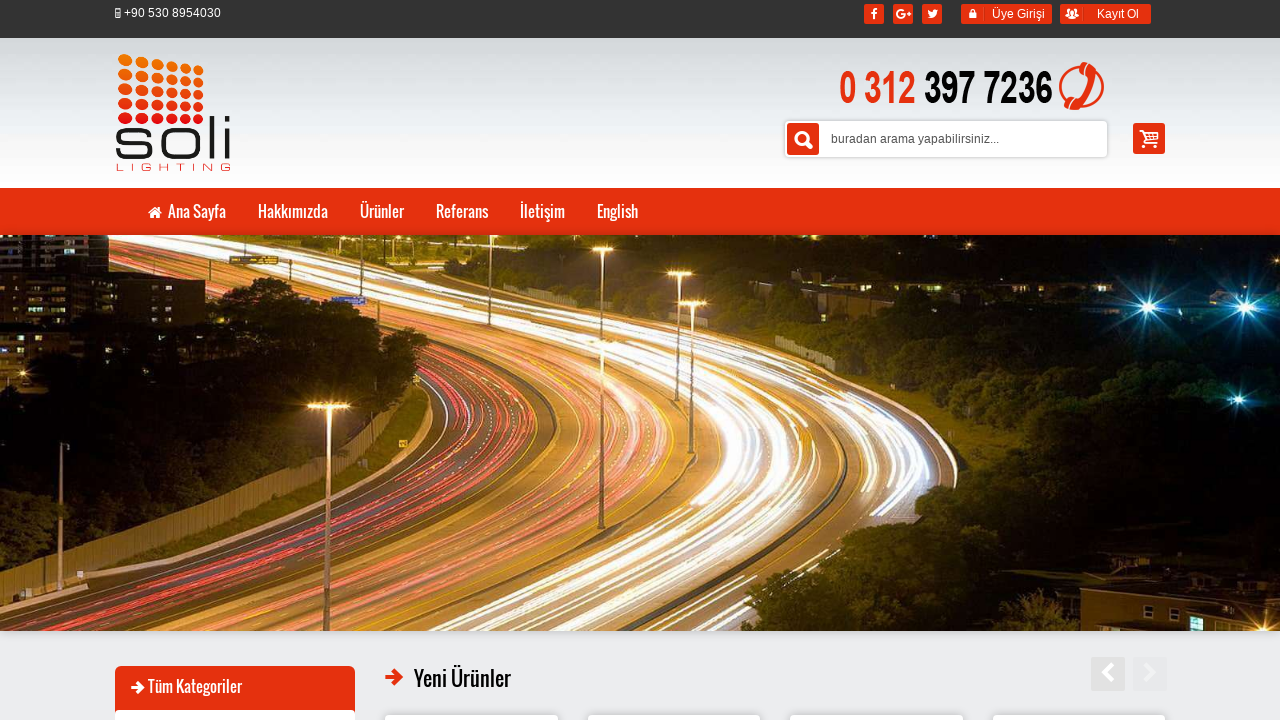

Printed valid image source URL: images/urunler/whatsapp-image-2024-06-27-at-17.36.20-2.c0a2ef.jpeg
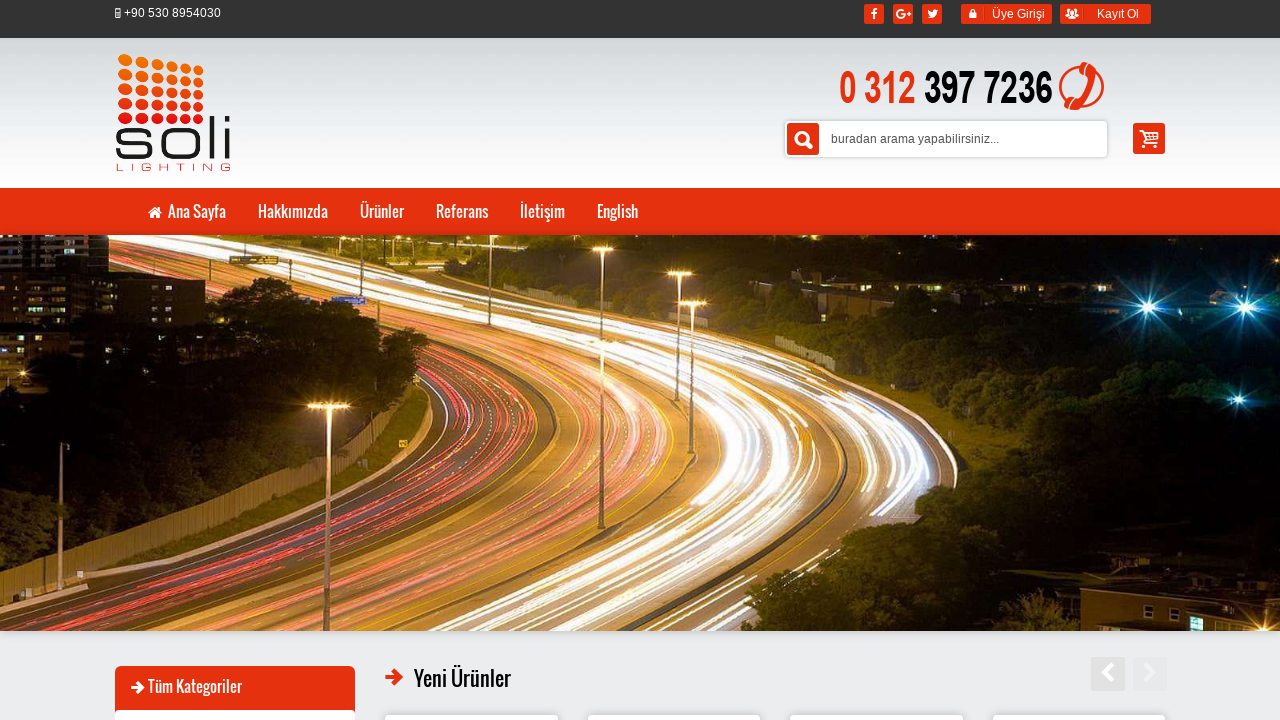

Retrieved src attribute from image: images/urunler/whatsapp-image-2024-06-27-at-17.34.16.698334.jpeg
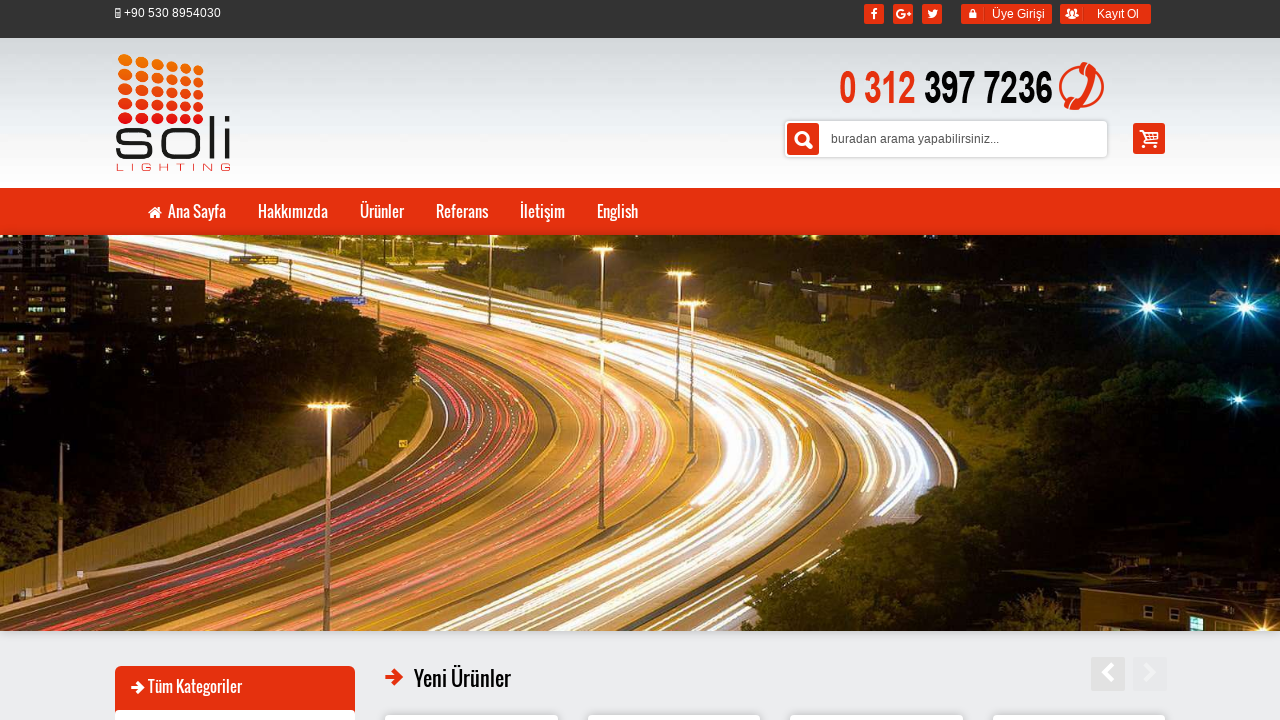

Printed valid image source URL: images/urunler/whatsapp-image-2024-06-27-at-17.34.16.698334.jpeg
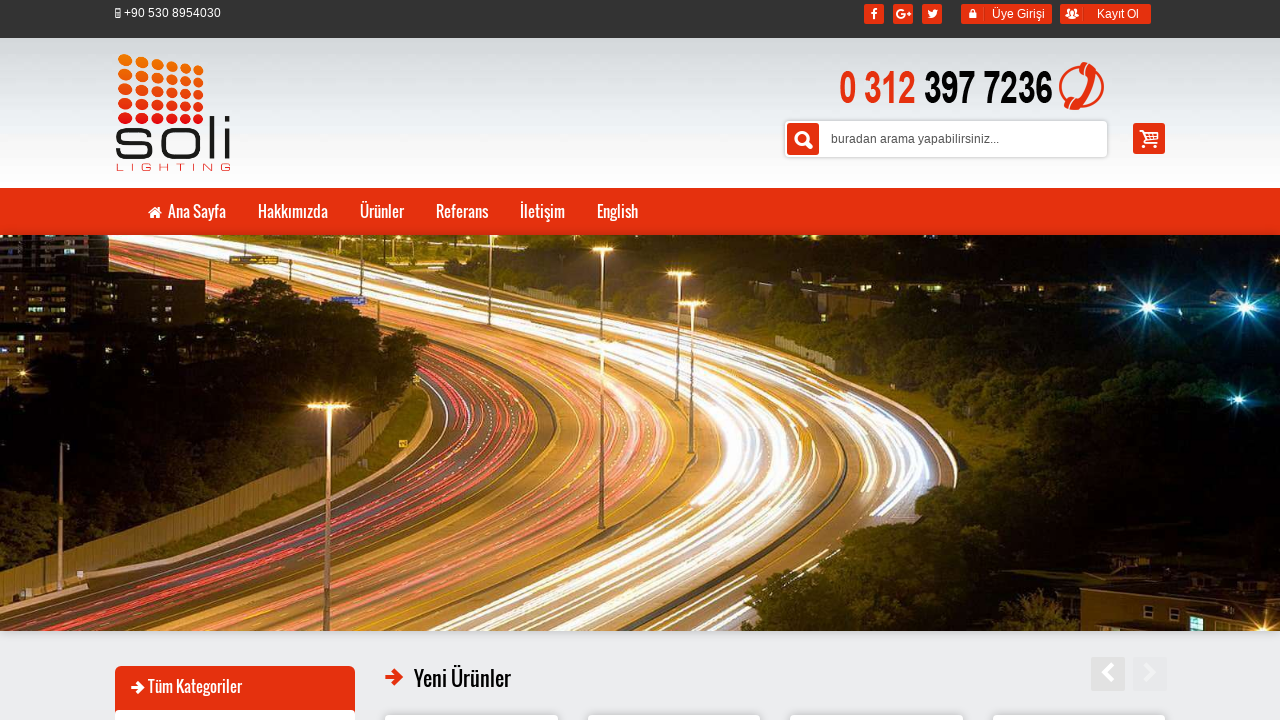

Retrieved src attribute from image: images/urunler/whatsapp-image-2024-06-27-at-17.38.41.c65bb8.jpeg
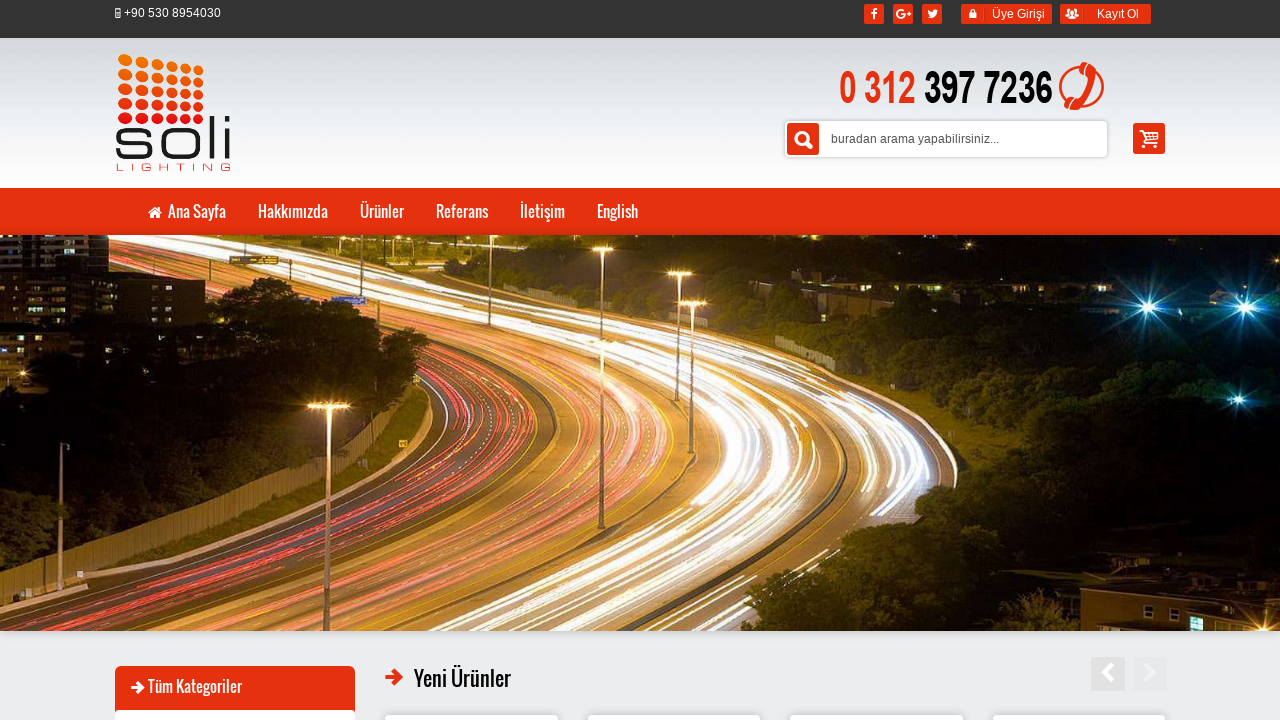

Printed valid image source URL: images/urunler/whatsapp-image-2024-06-27-at-17.38.41.c65bb8.jpeg
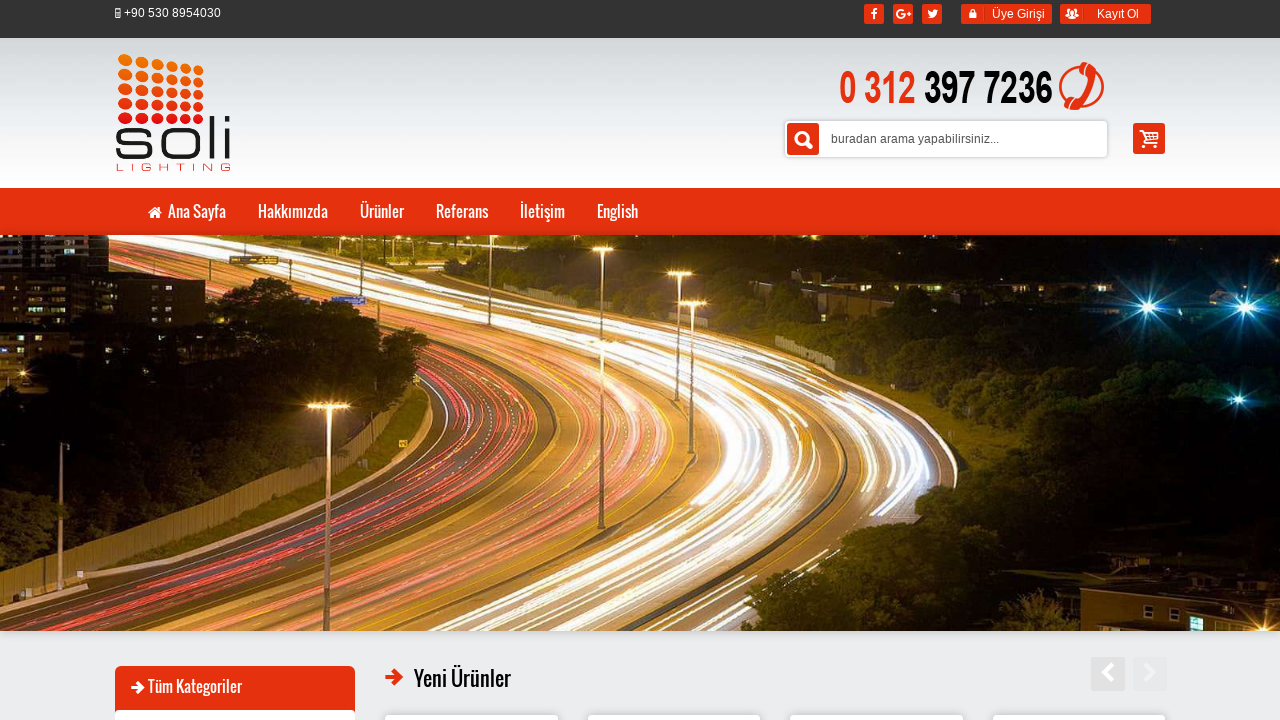

Retrieved src attribute from image: images/urunler/whatsapp-image-2024-06-27-at-17.36.20-1.791923.jpeg
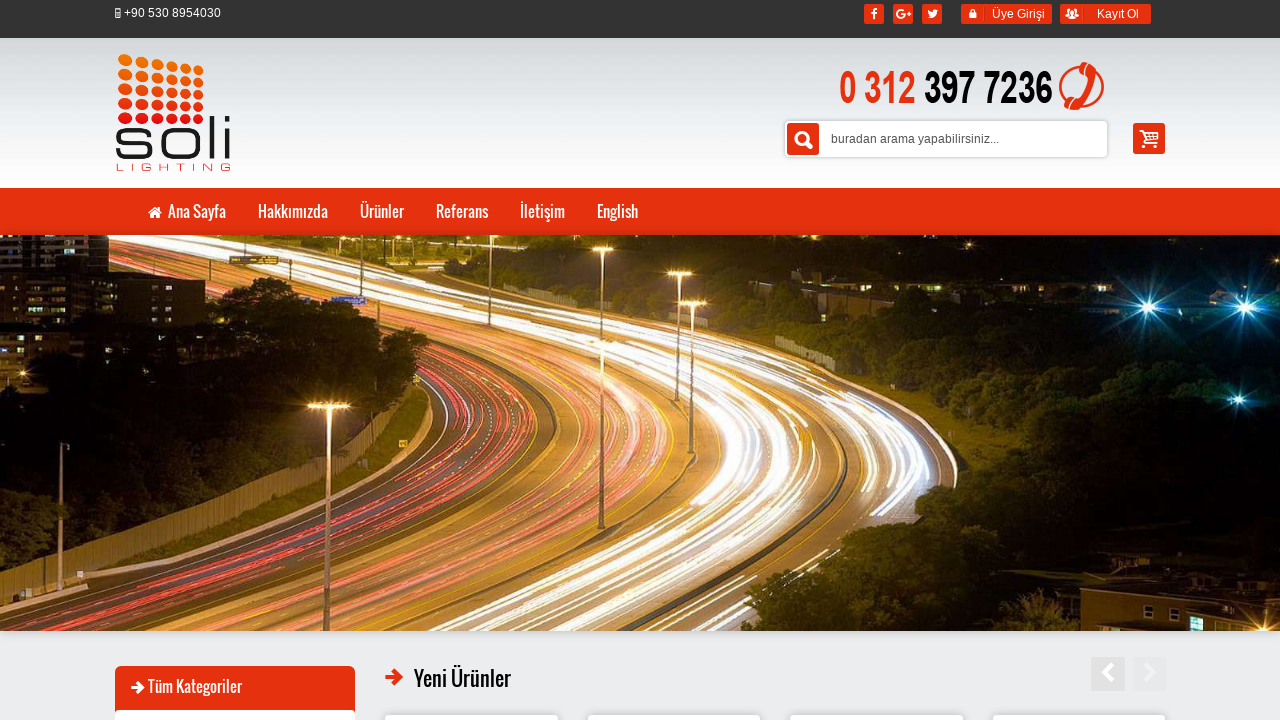

Printed valid image source URL: images/urunler/whatsapp-image-2024-06-27-at-17.36.20-1.791923.jpeg
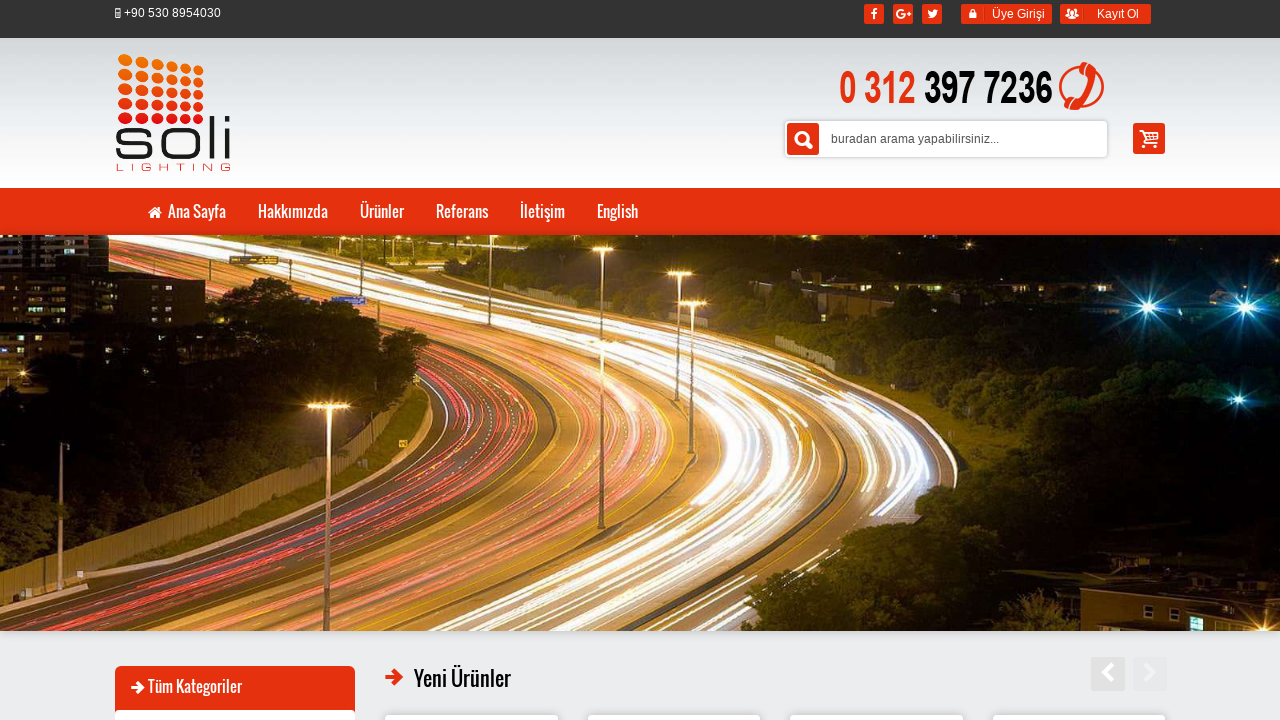

Retrieved src attribute from image: images/urunler/800w.a25fca.jpg
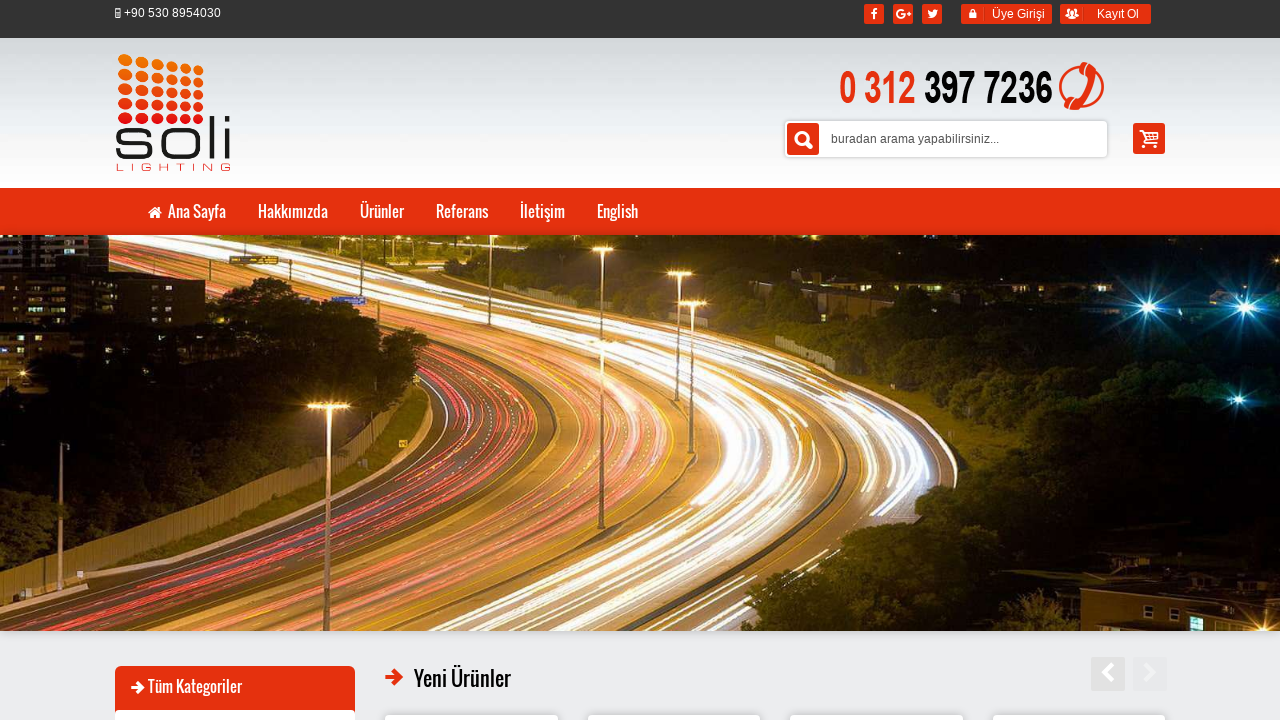

Printed valid image source URL: images/urunler/800w.a25fca.jpg
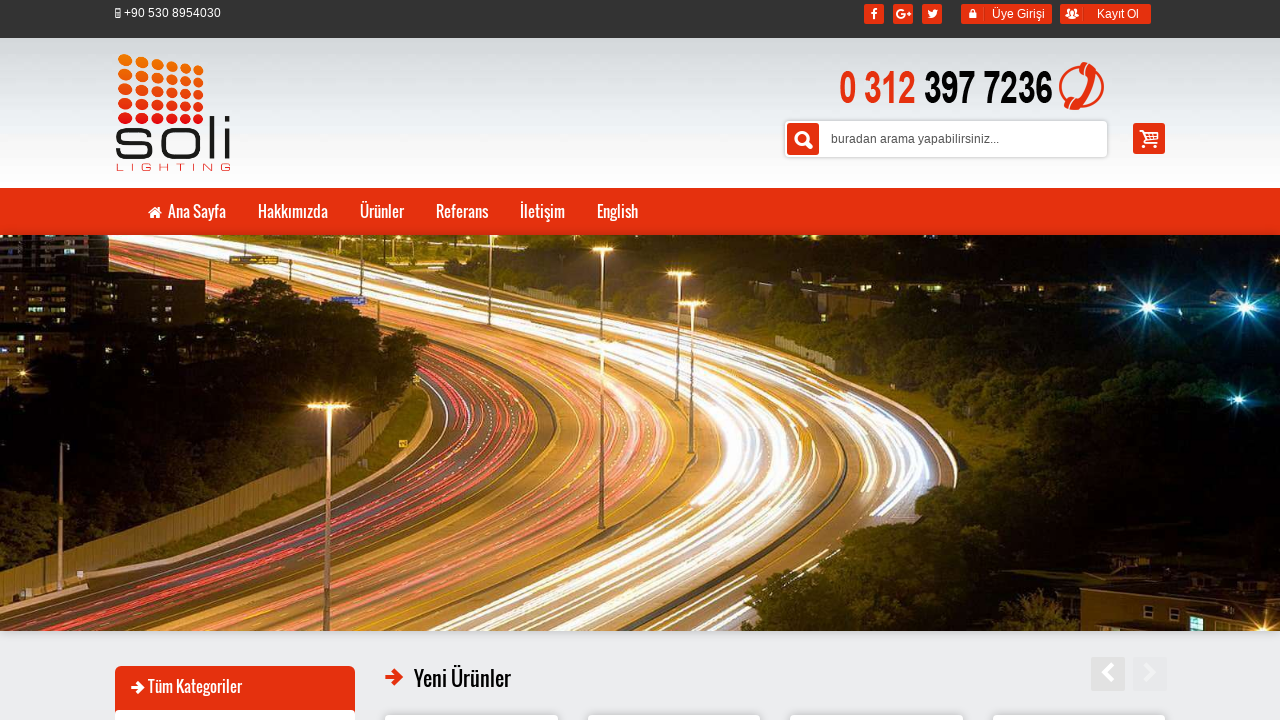

Retrieved src attribute from image: images/urunler/200w.134e1e.jpg
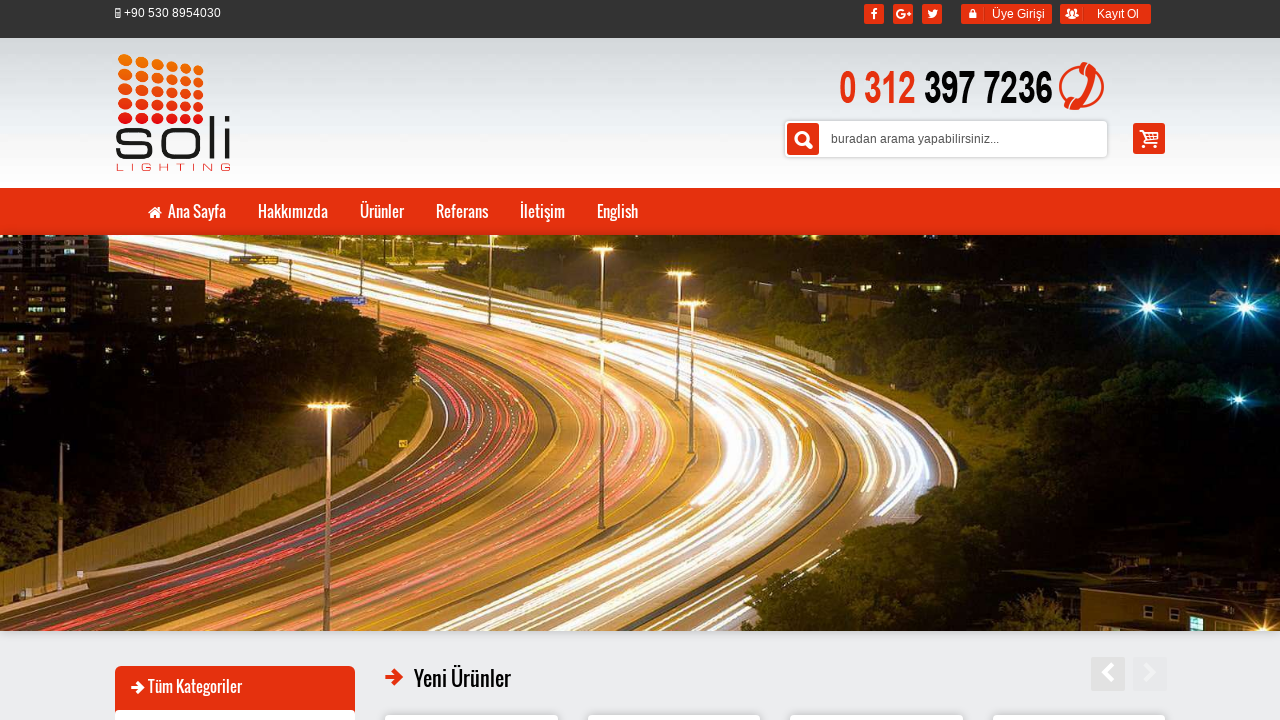

Printed valid image source URL: images/urunler/200w.134e1e.jpg
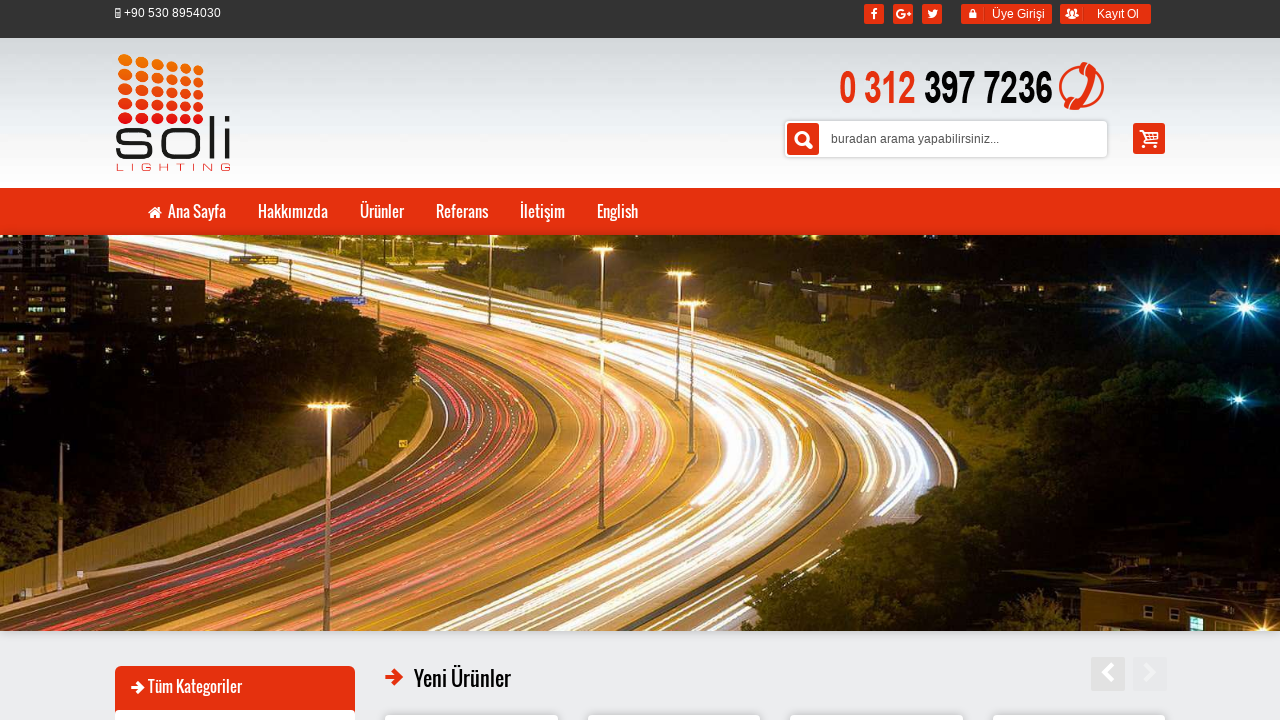

Retrieved src attribute from image: images/urunler/200w.15d0f4.jpg
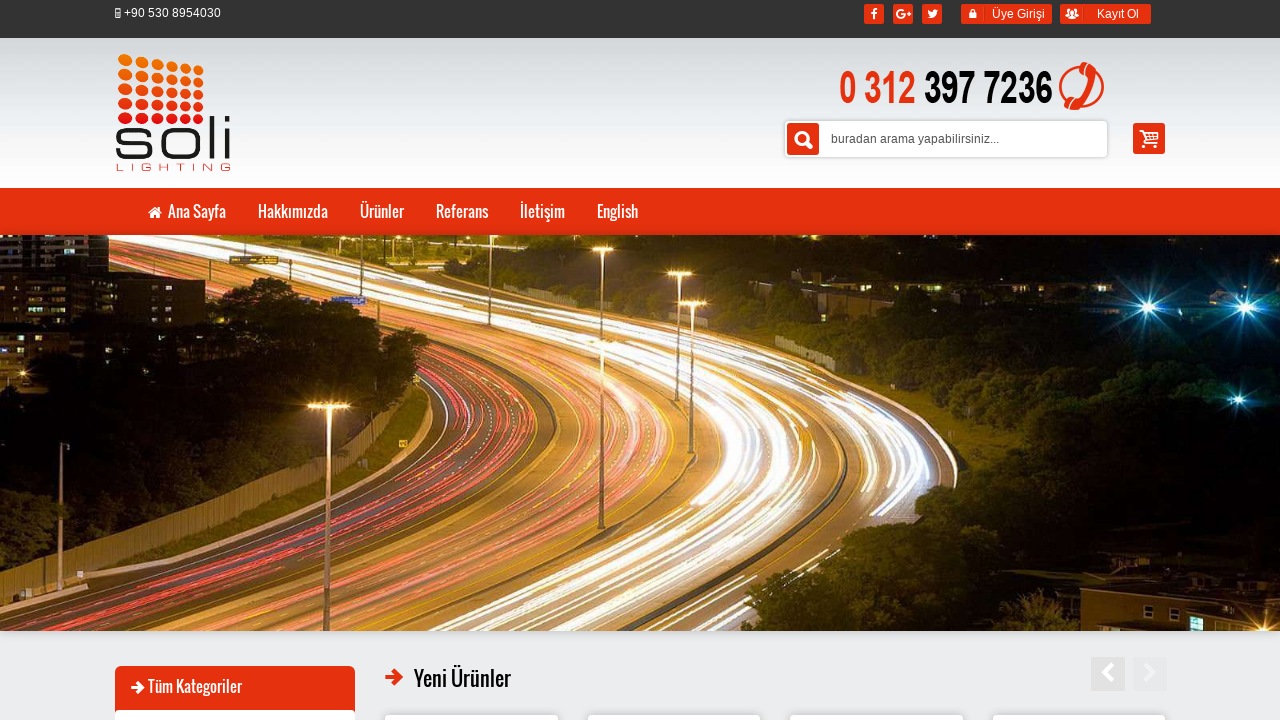

Printed valid image source URL: images/urunler/200w.15d0f4.jpg
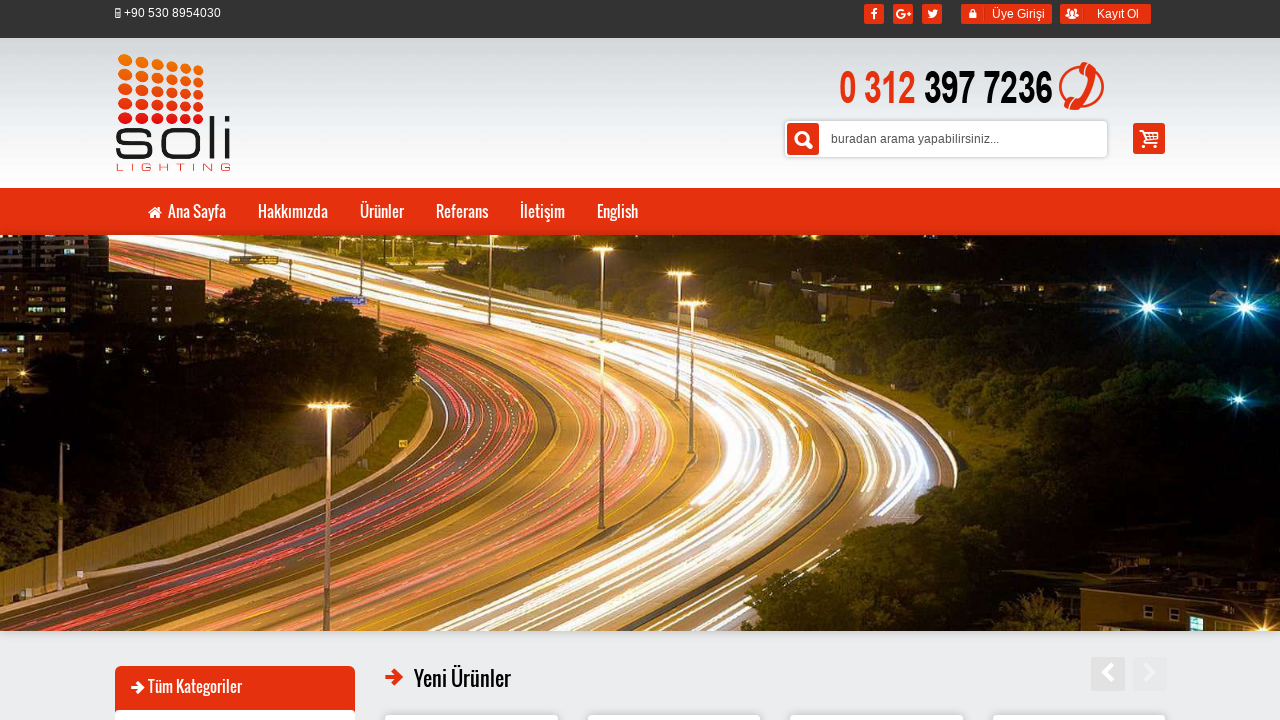

Retrieved src attribute from image: images/urunler/soli-lighting_area1000w_philips_led_flood_projector_search_light_front.8206f4.png
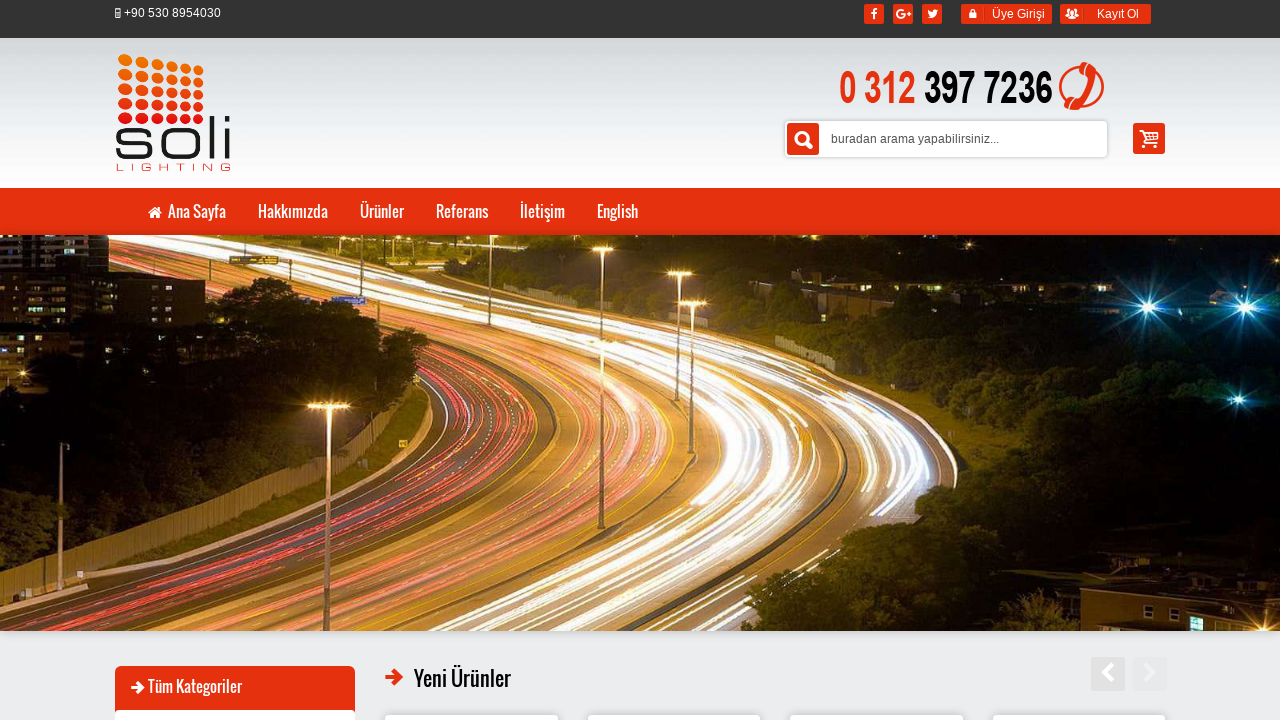

Printed valid image source URL: images/urunler/soli-lighting_area1000w_philips_led_flood_projector_search_light_front.8206f4.png
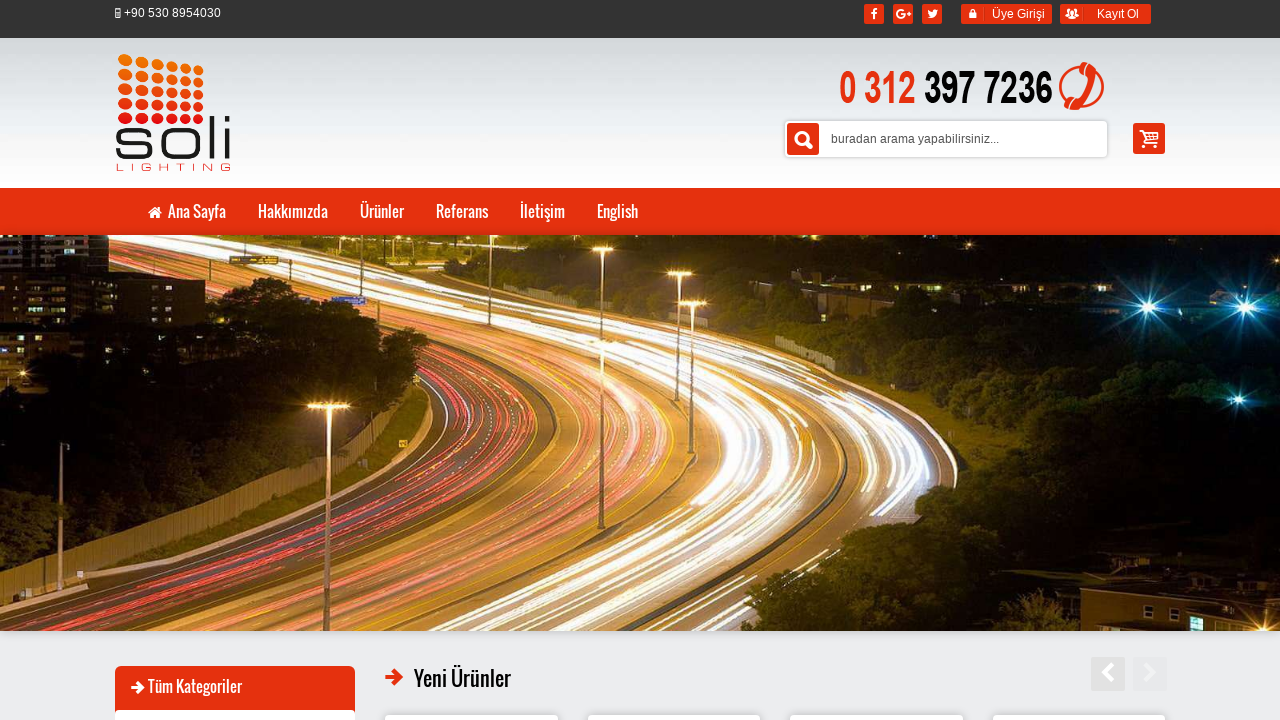

Retrieved src attribute from image: images/urunler/1000w.60f286.jpg
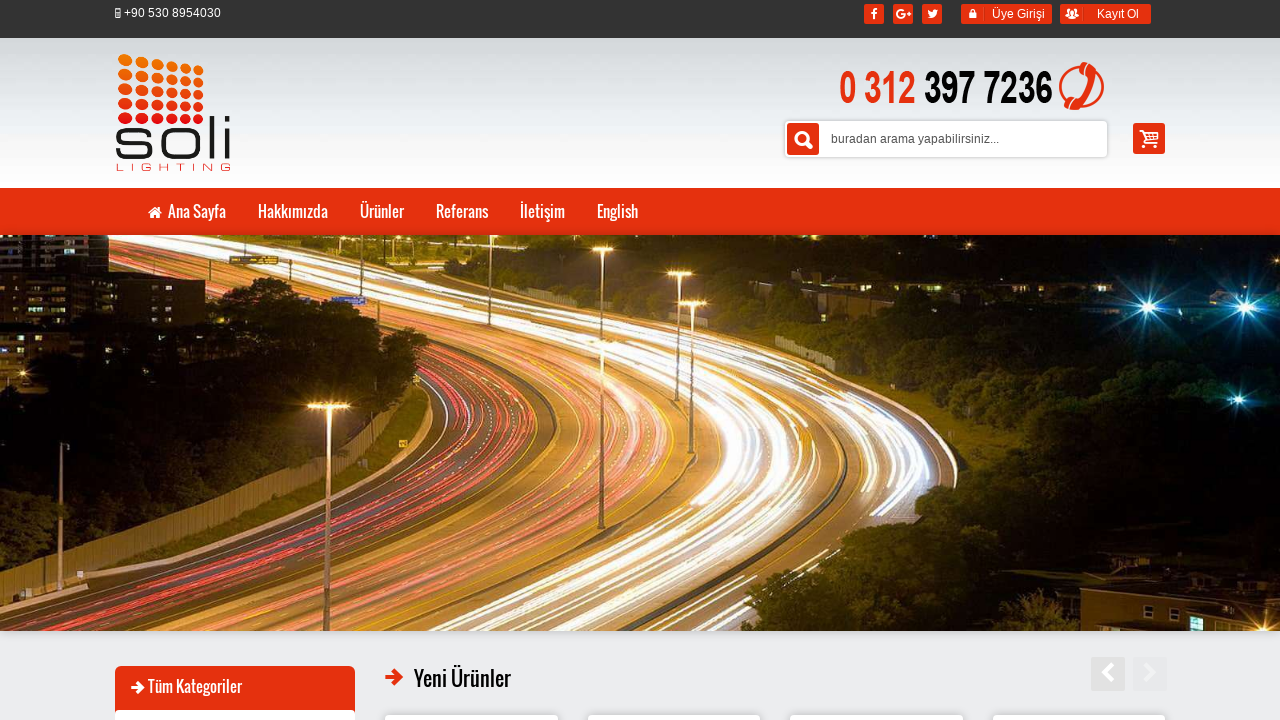

Printed valid image source URL: images/urunler/1000w.60f286.jpg
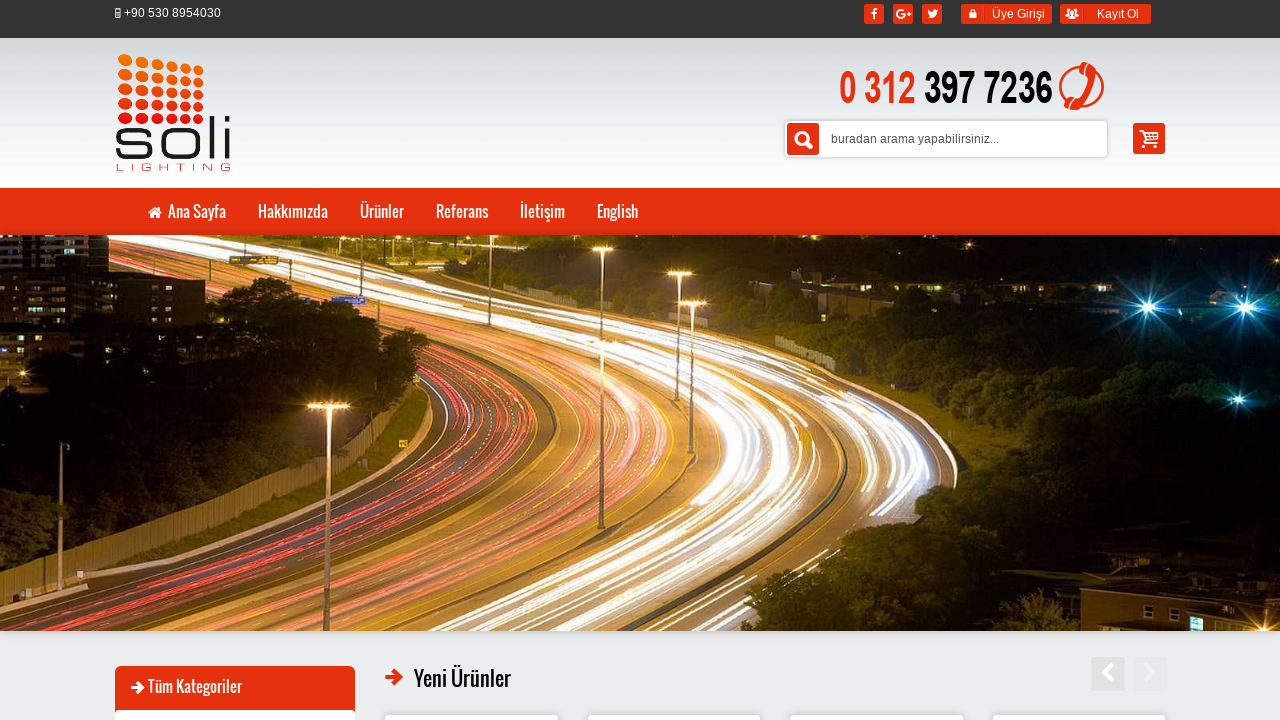

Retrieved src attribute from image: images/urunler/300w.91bf07.jpg
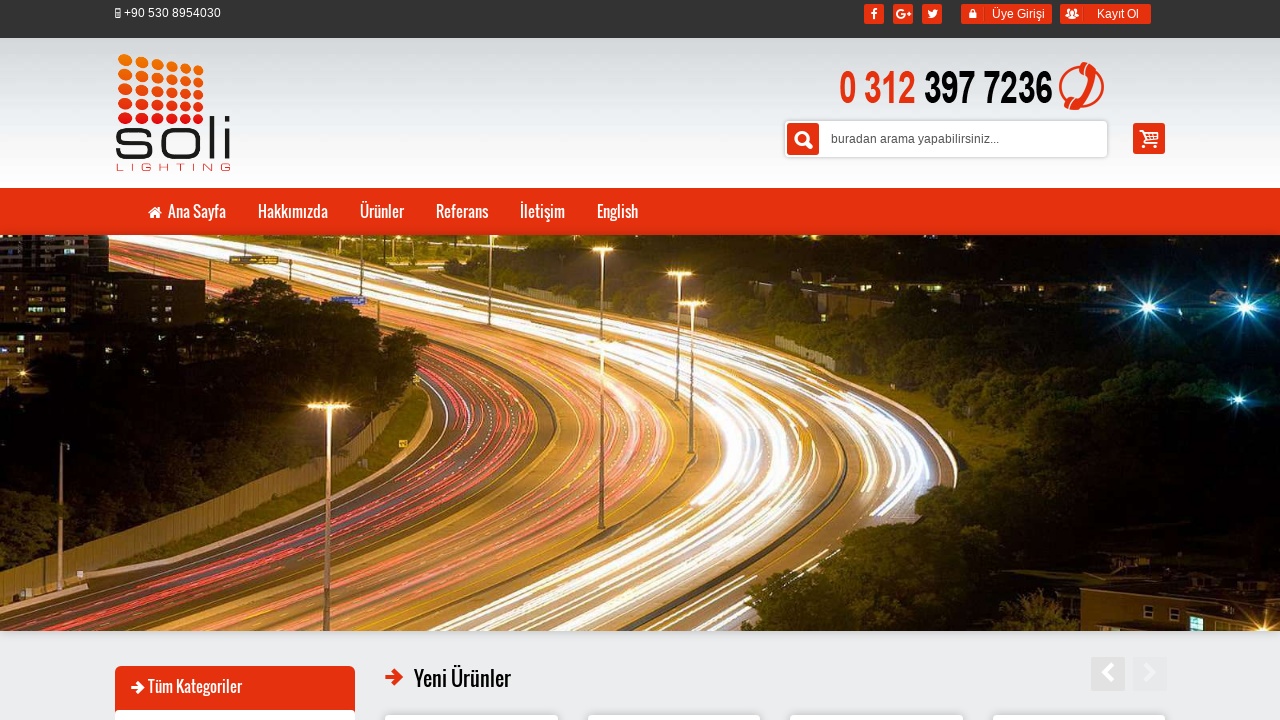

Printed valid image source URL: images/urunler/300w.91bf07.jpg
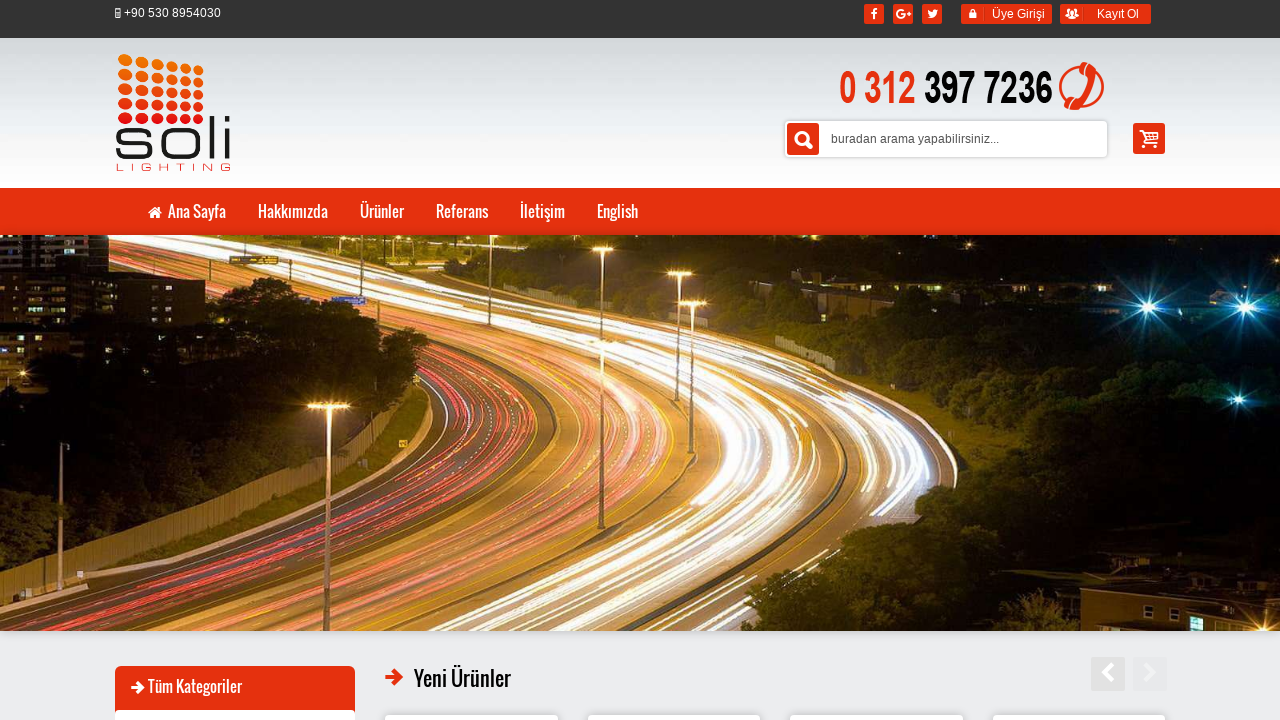

Retrieved src attribute from image: images/urunler/whatsapp-image-2024-06-27-at-17.36.21-2.a4107e.jpeg
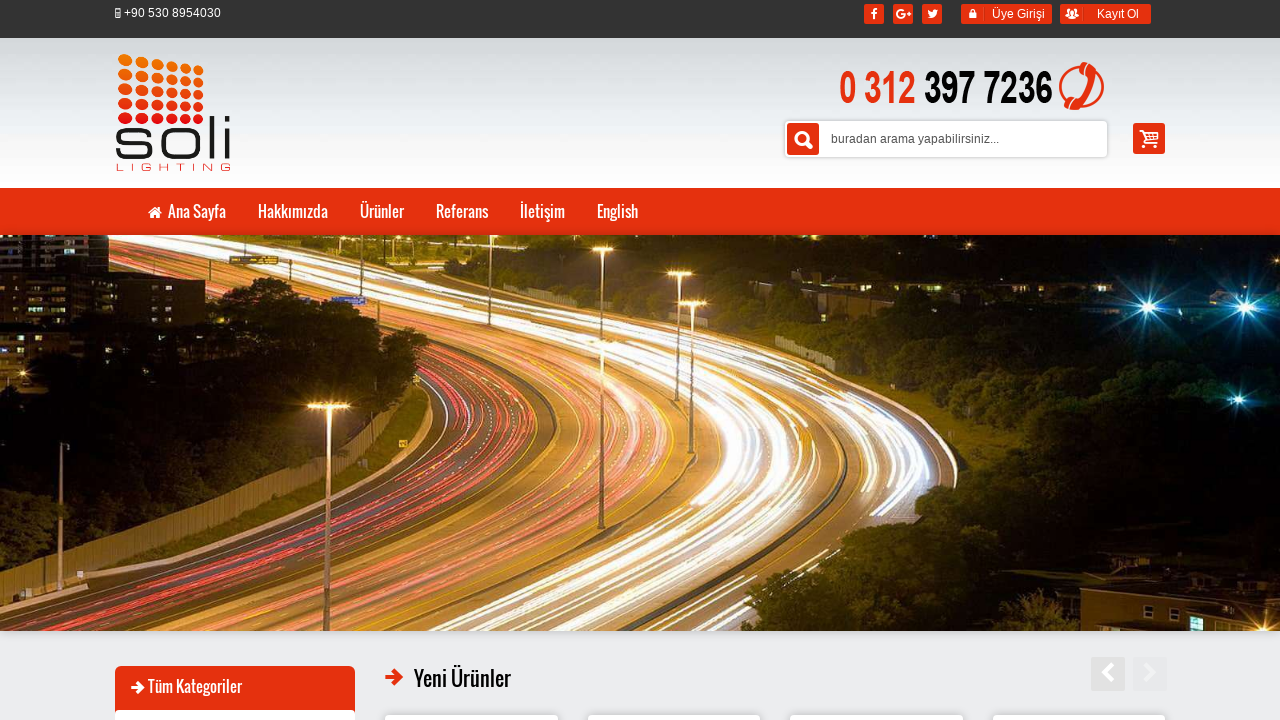

Printed valid image source URL: images/urunler/whatsapp-image-2024-06-27-at-17.36.21-2.a4107e.jpeg
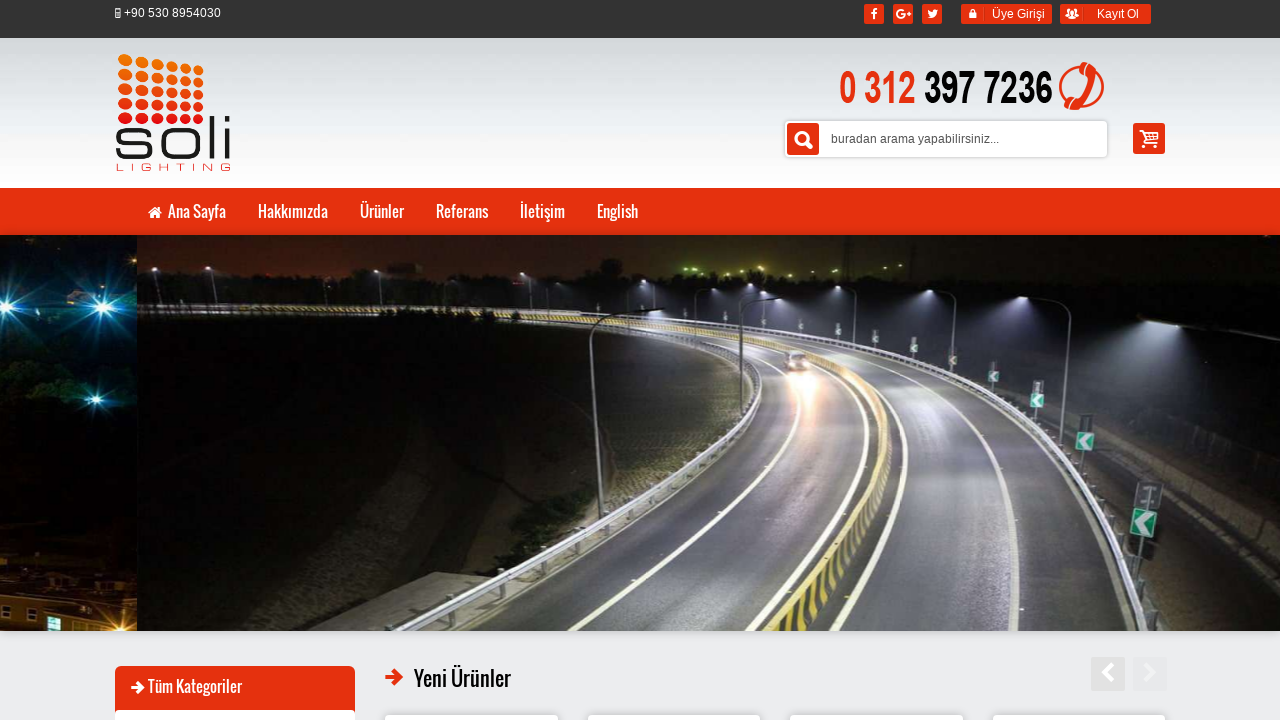

Retrieved src attribute from image: images/urunler/700warea.8fe4e0.png
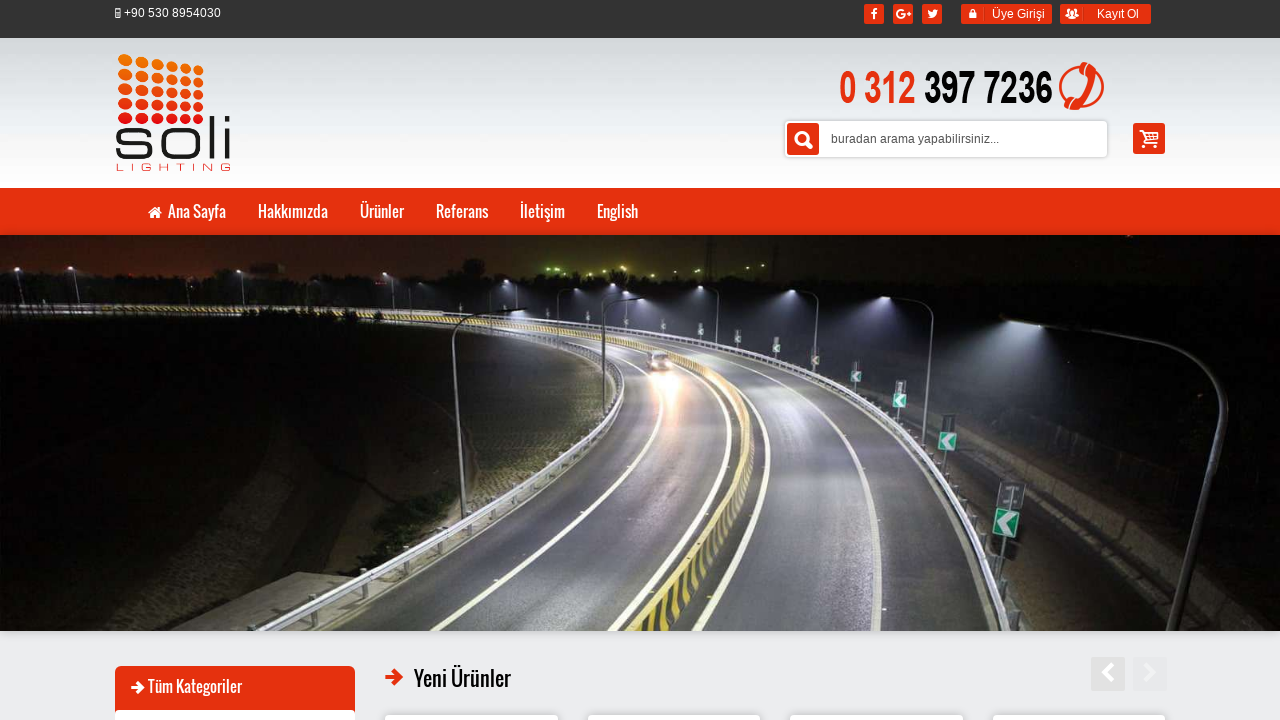

Printed valid image source URL: images/urunler/700warea.8fe4e0.png
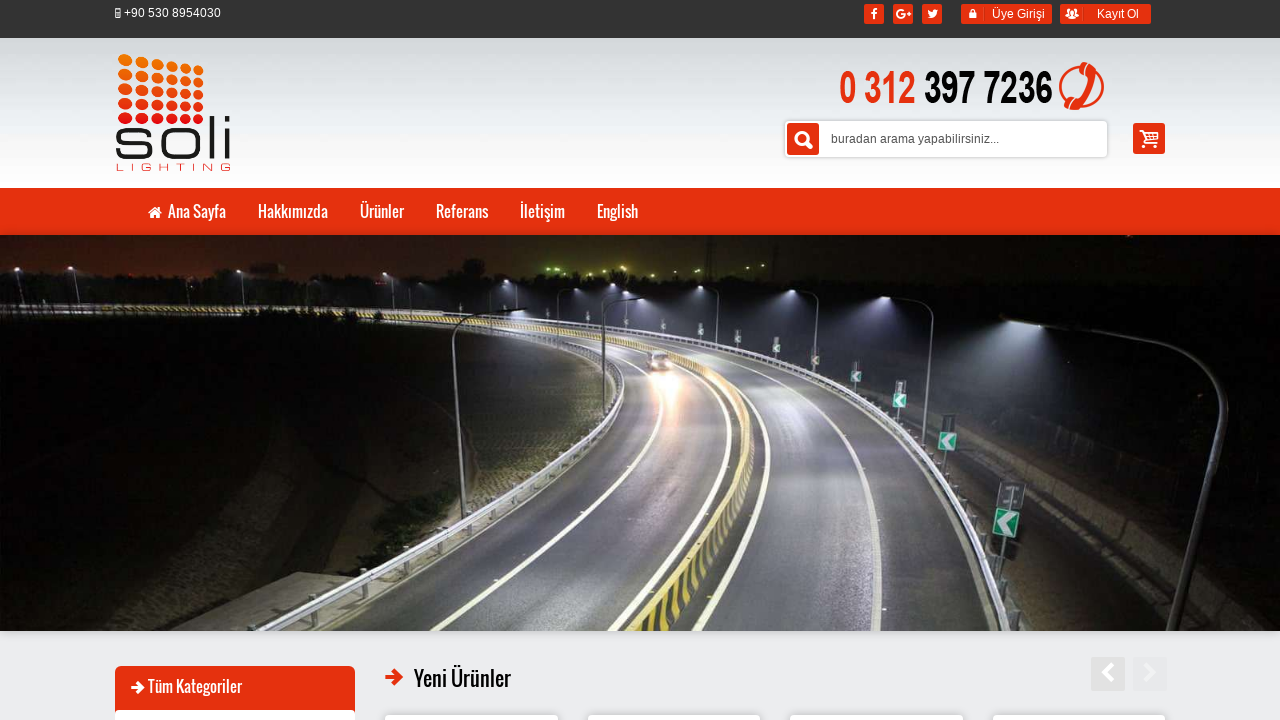

Retrieved src attribute from image: images/urunler/whatsapp-image-2024-06-27-at-17.36.20-2.712b7a.jpeg
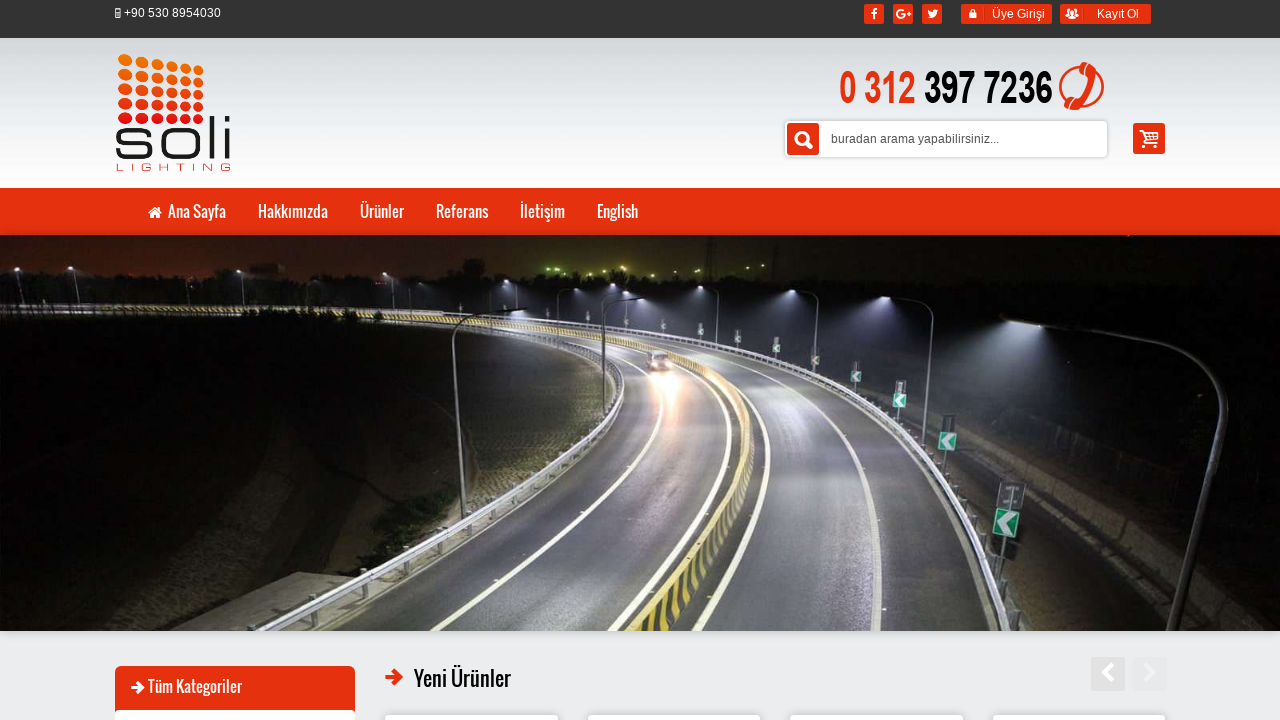

Printed valid image source URL: images/urunler/whatsapp-image-2024-06-27-at-17.36.20-2.712b7a.jpeg
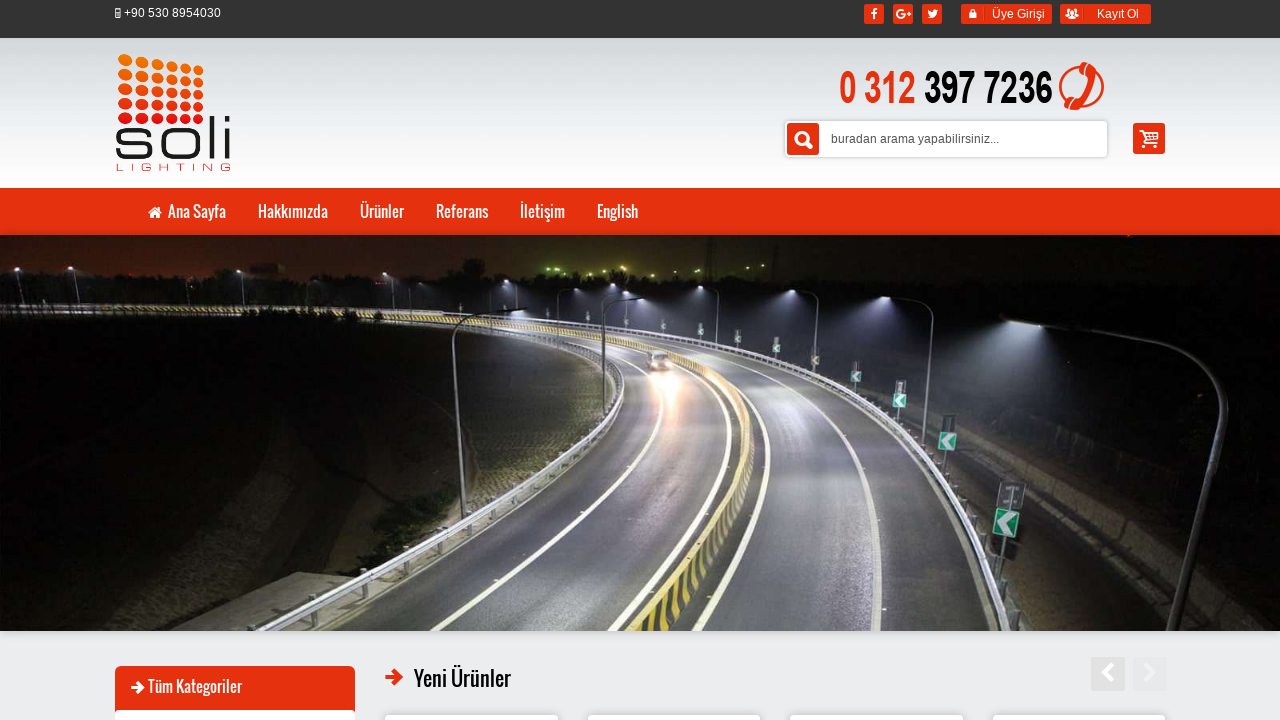

Retrieved src attribute from image: images/urunler/1000w.8dbdb3.jpg
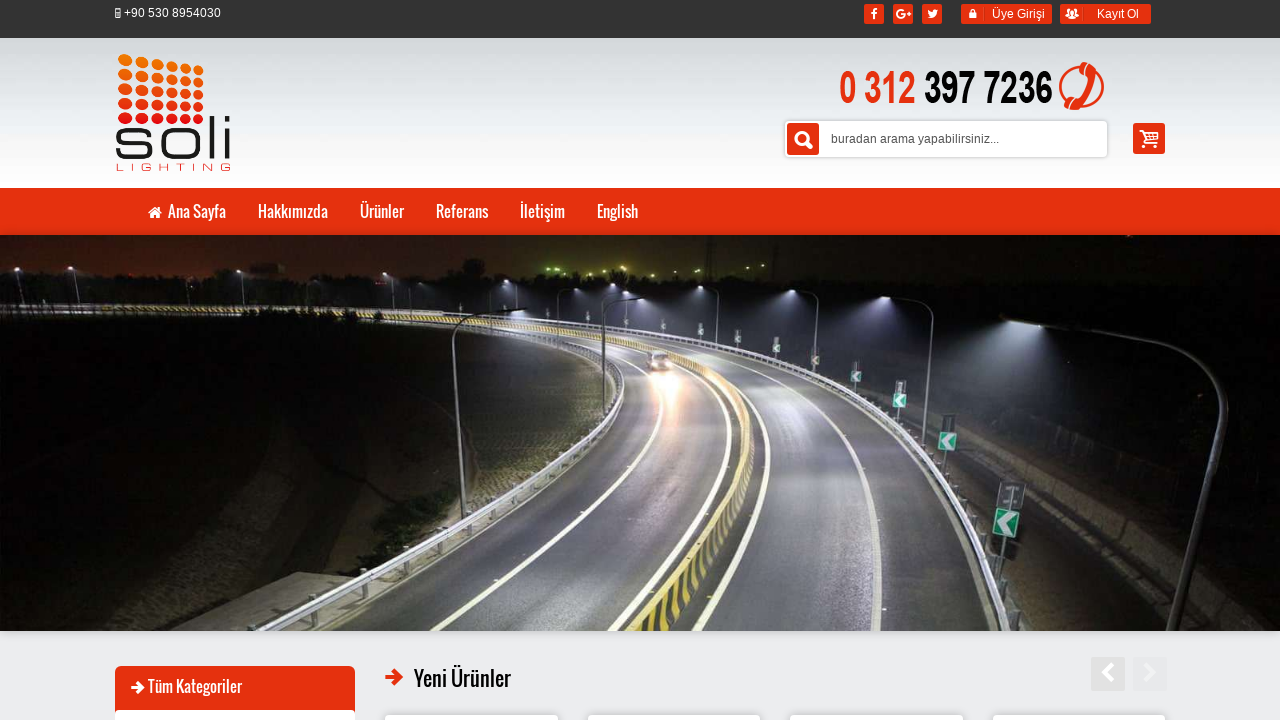

Printed valid image source URL: images/urunler/1000w.8dbdb3.jpg
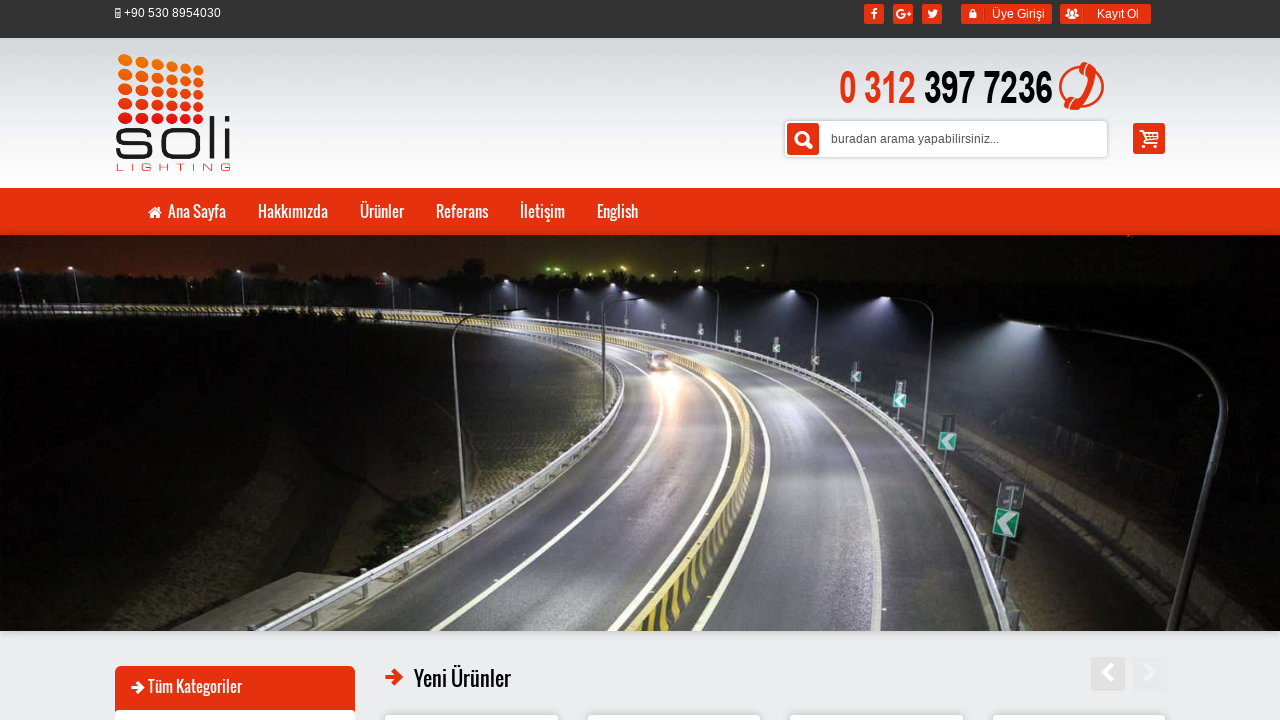

Retrieved src attribute from image: images/urunler/whatsapp-image-2024-06-27-at-17.34.16.7bbc44.jpeg
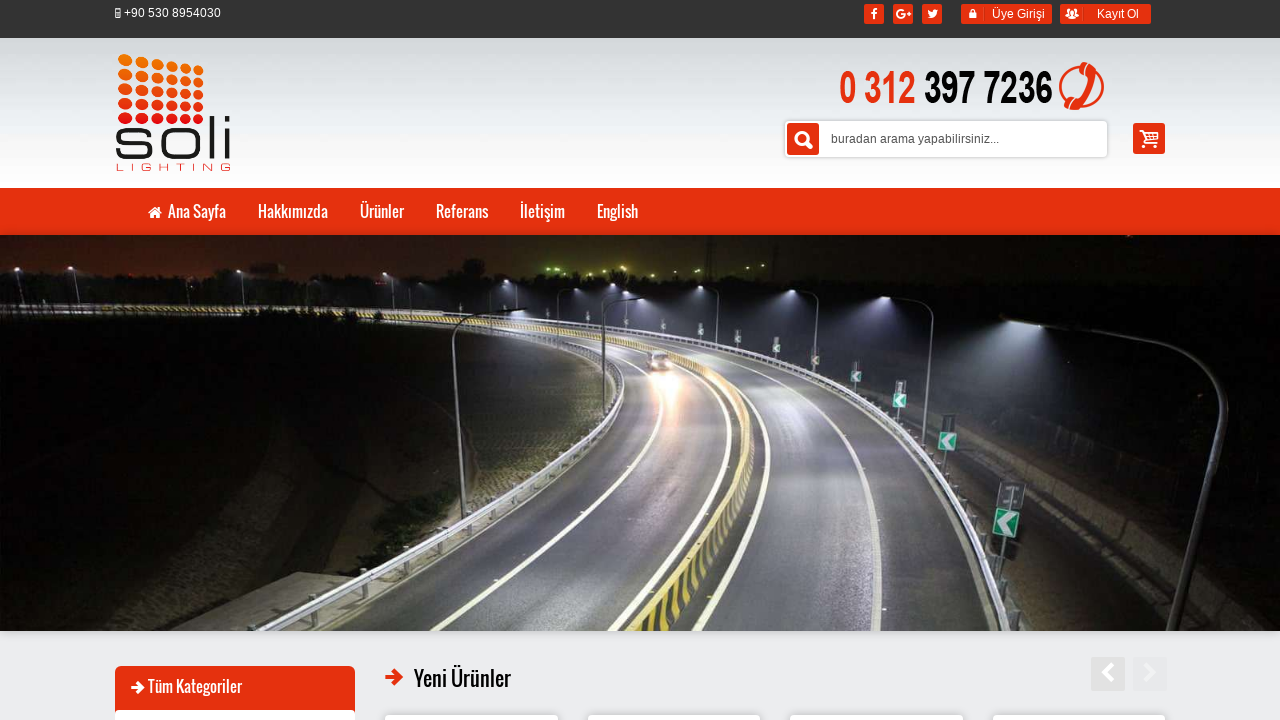

Printed valid image source URL: images/urunler/whatsapp-image-2024-06-27-at-17.34.16.7bbc44.jpeg
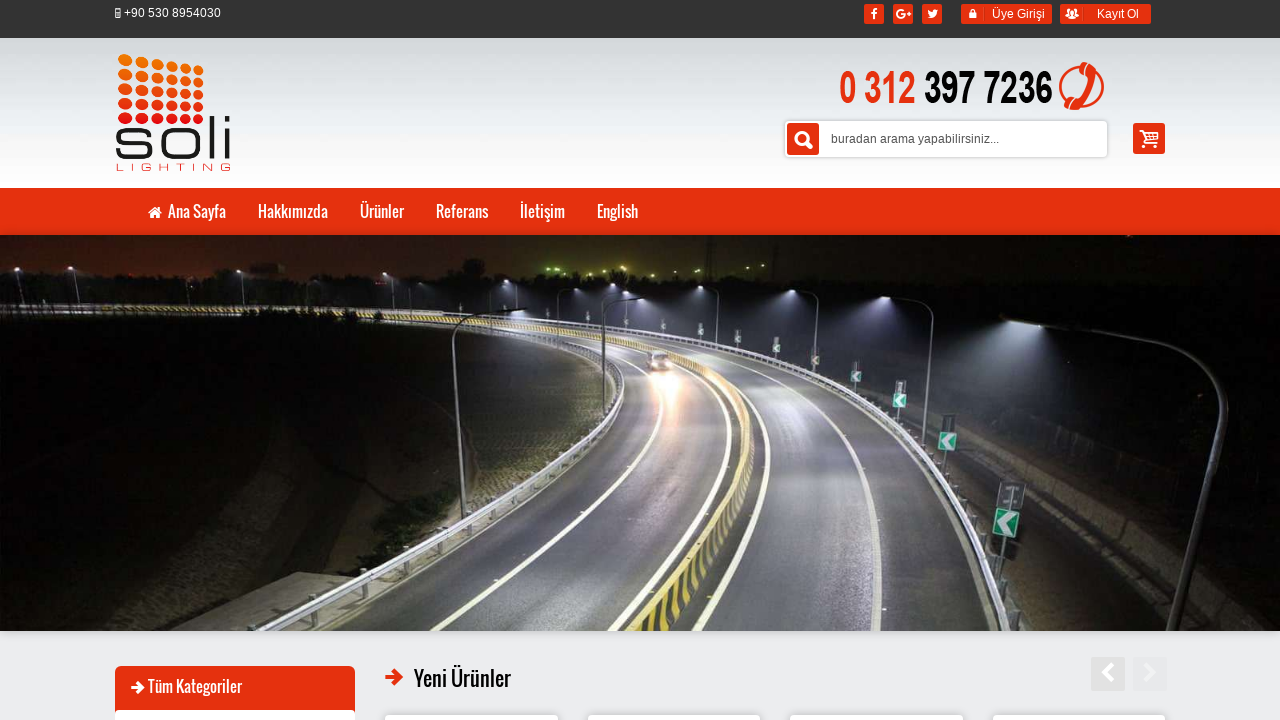

Retrieved src attribute from image: images/urunler/200w.66efd6.jpg
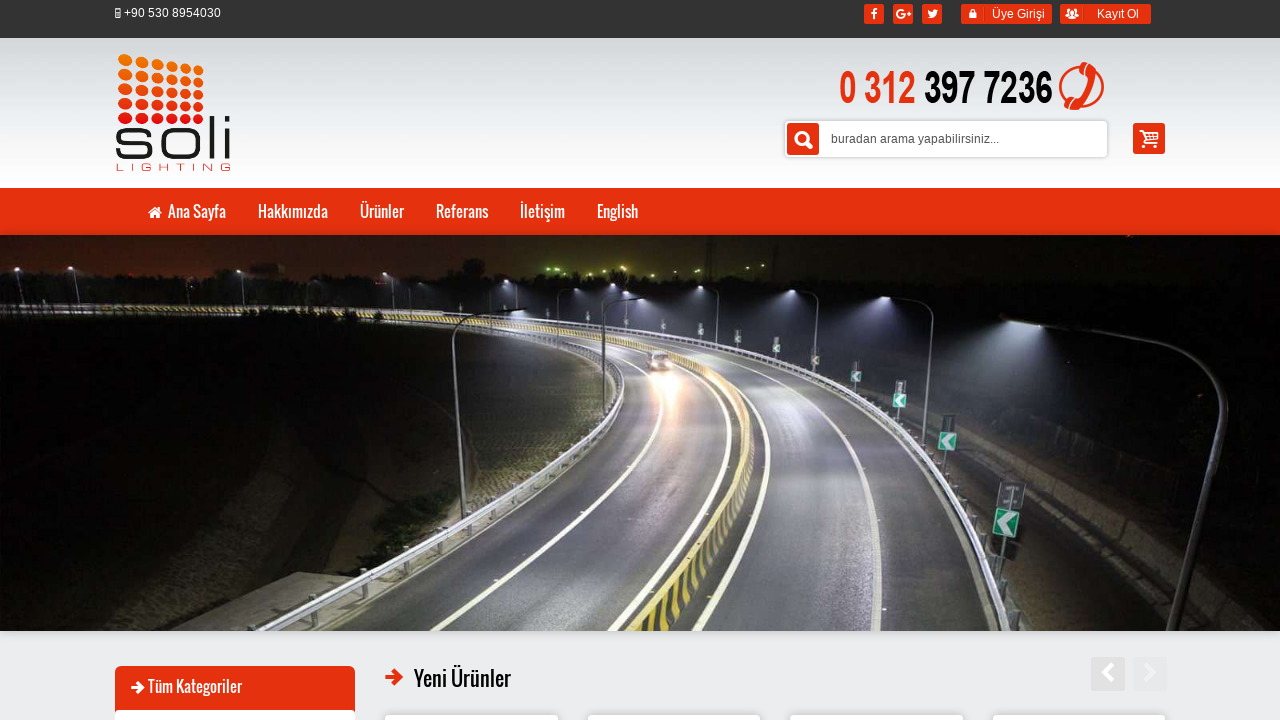

Printed valid image source URL: images/urunler/200w.66efd6.jpg
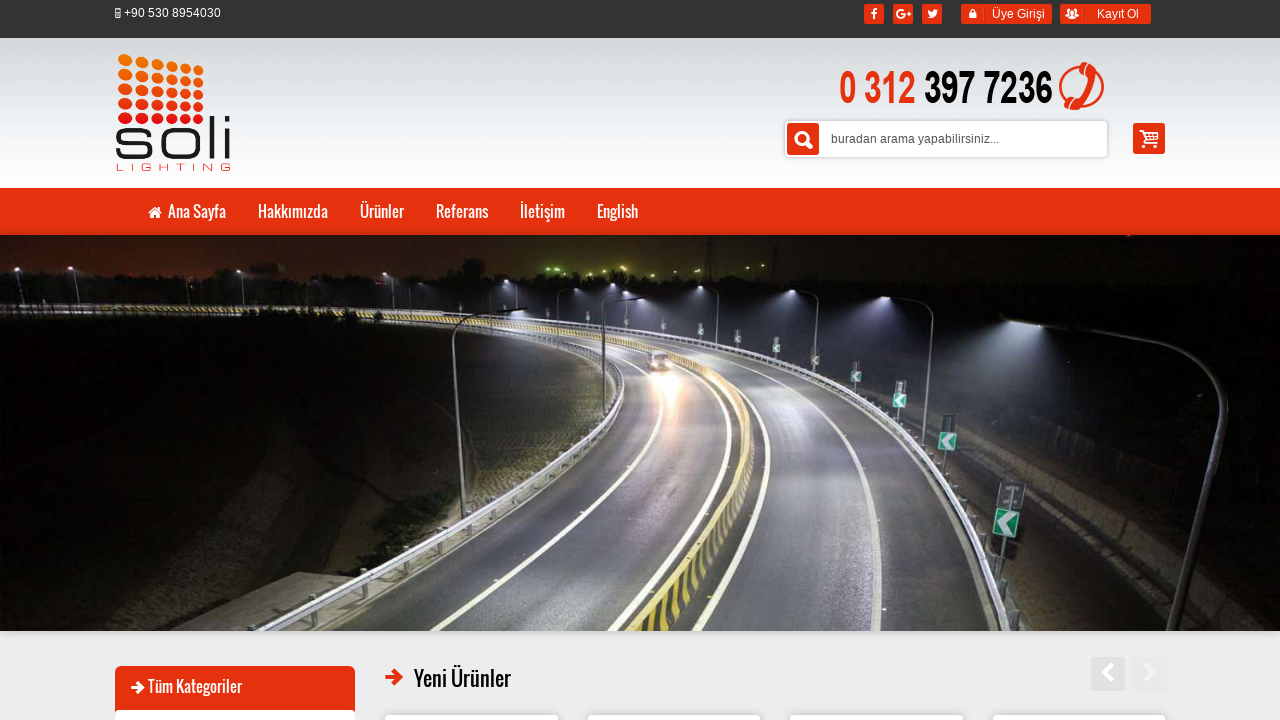

Retrieved src attribute from image: images/markalar/20180317__4000970721.jpg
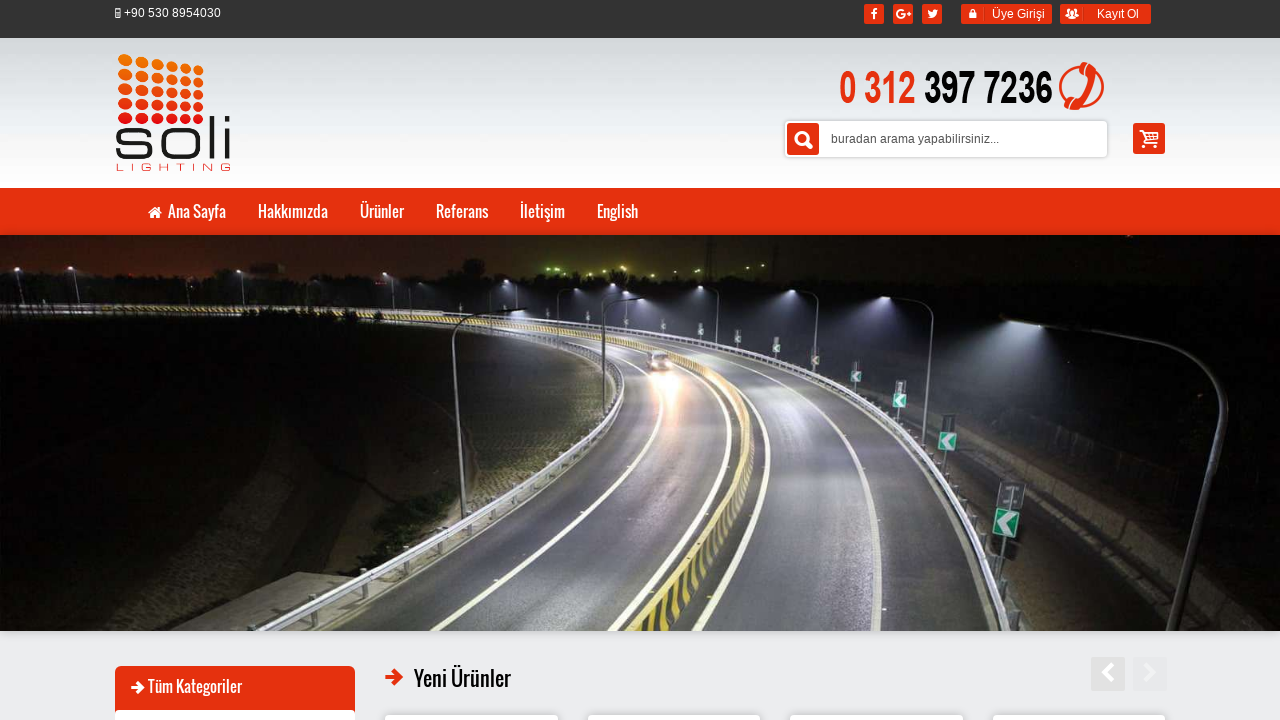

Printed valid image source URL: images/markalar/20180317__4000970721.jpg
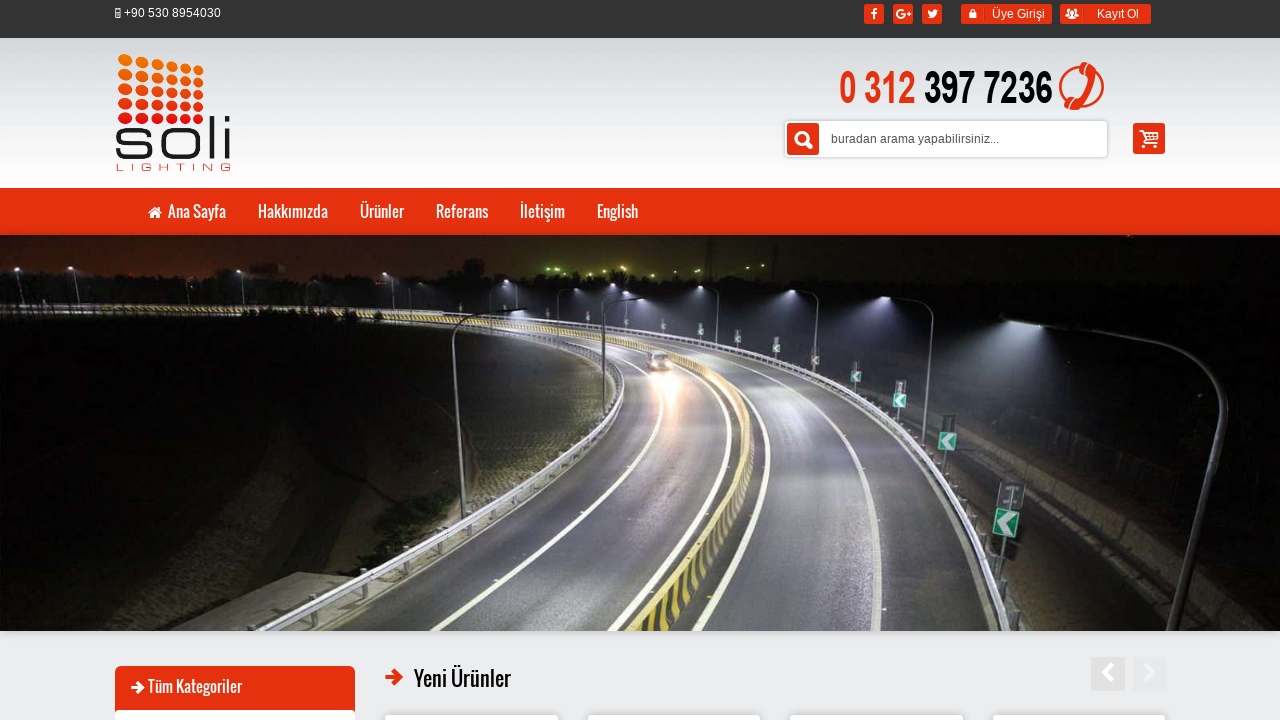

Retrieved src attribute from image: images/markalar/20180317__494195819.jpg
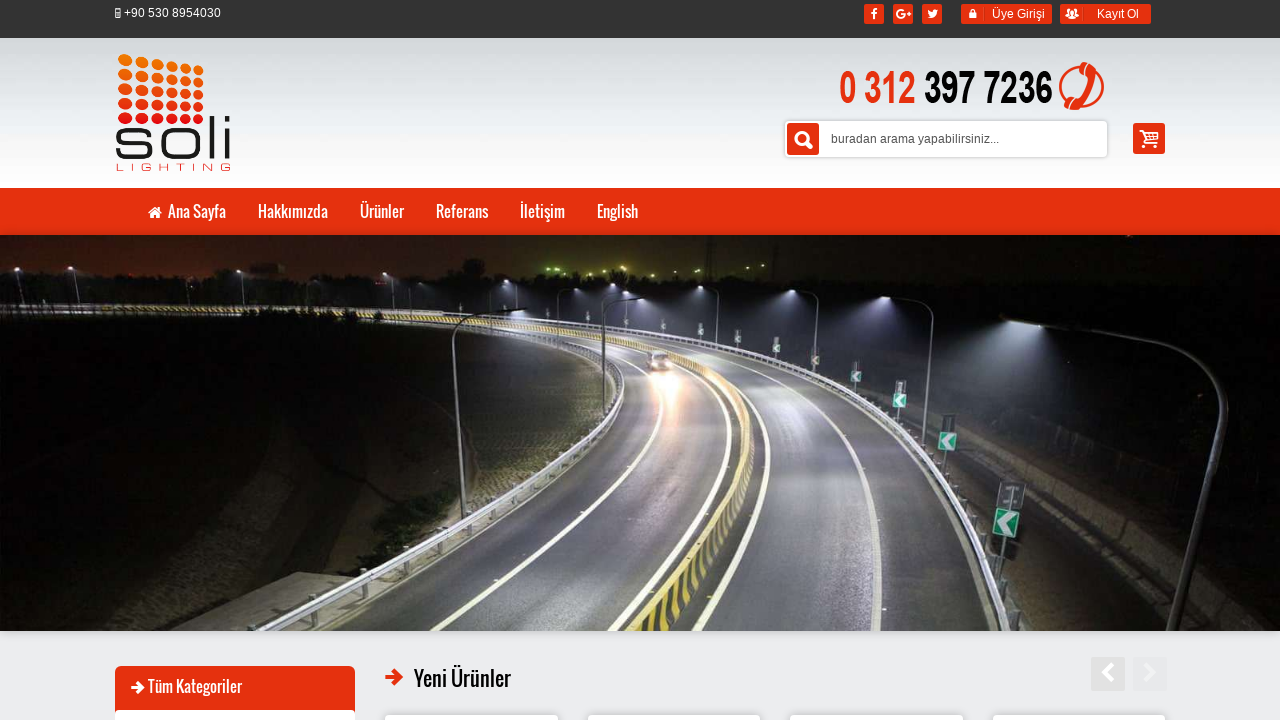

Printed valid image source URL: images/markalar/20180317__494195819.jpg
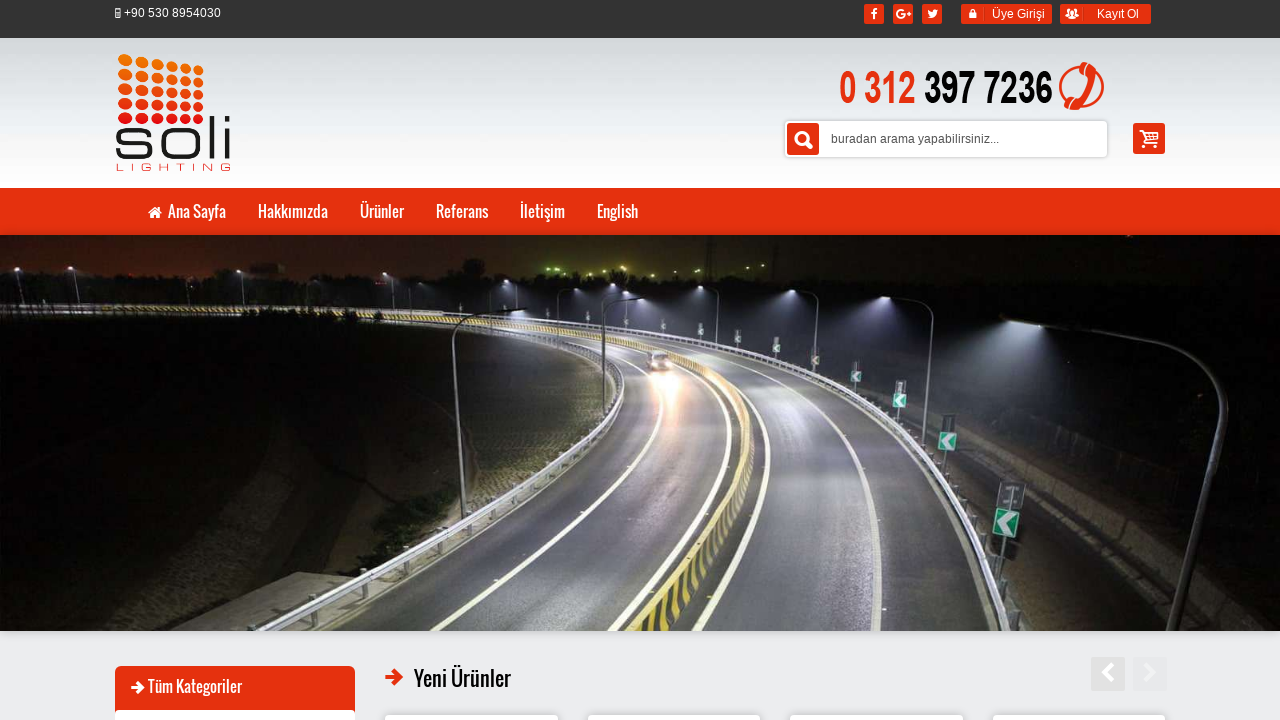

Retrieved src attribute from image: images/markalar/20180317__7257654071.jpg
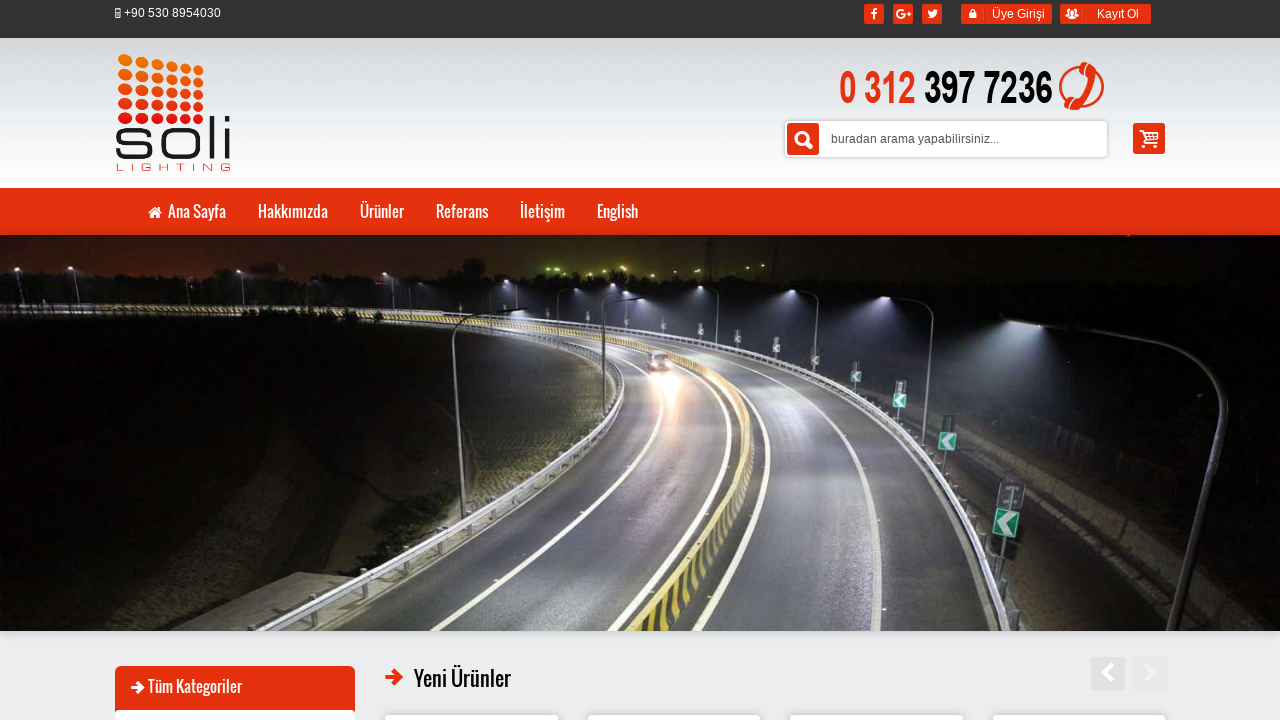

Printed valid image source URL: images/markalar/20180317__7257654071.jpg
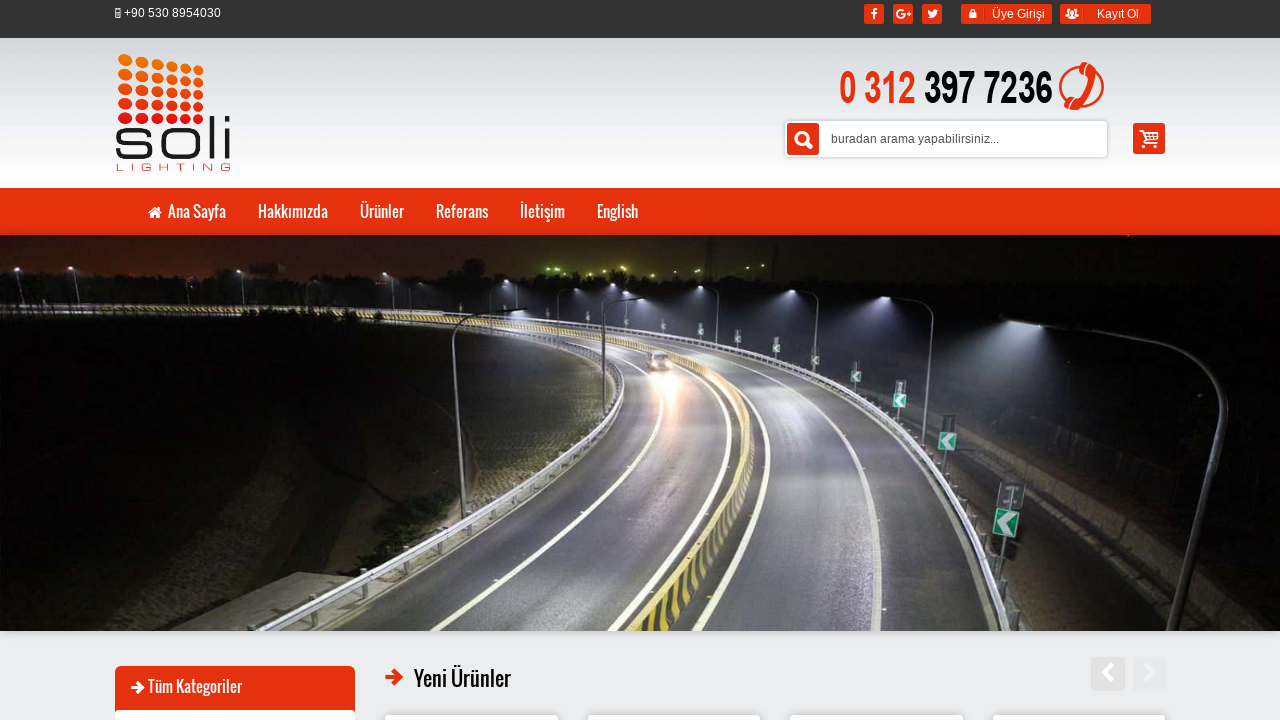

Retrieved src attribute from image: images/markalar/20180317__5583001971.jpg
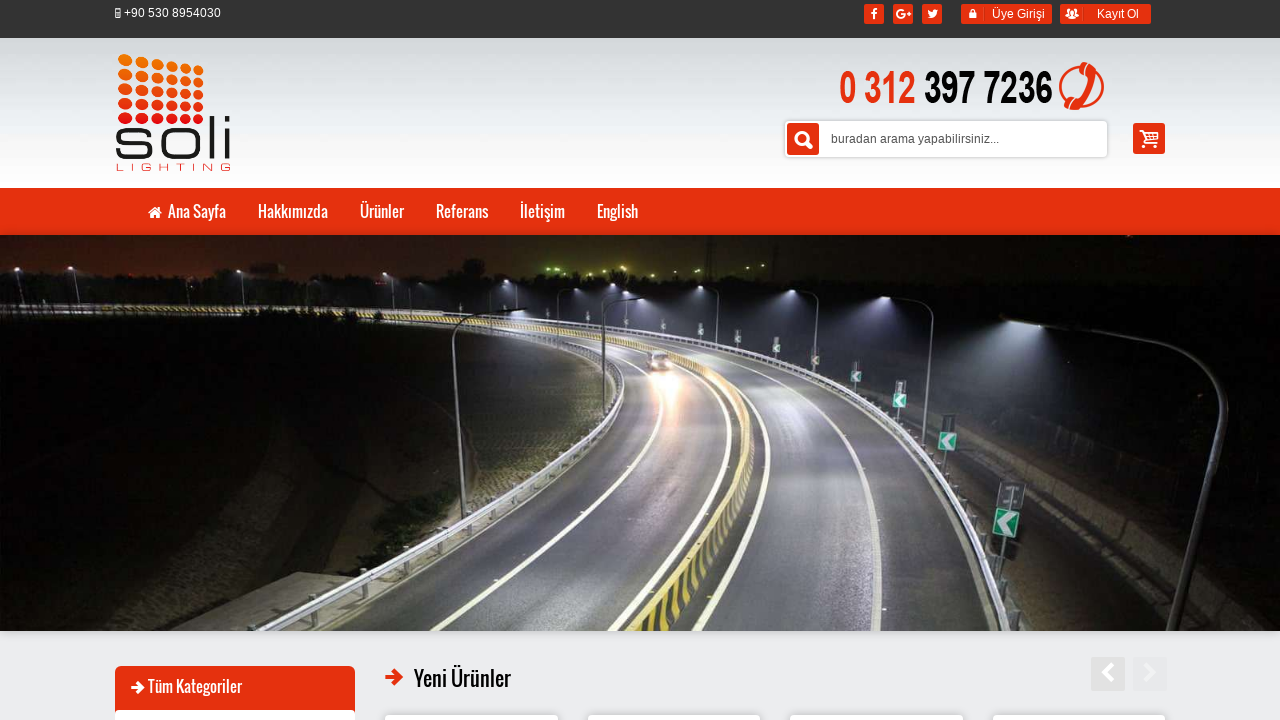

Printed valid image source URL: images/markalar/20180317__5583001971.jpg
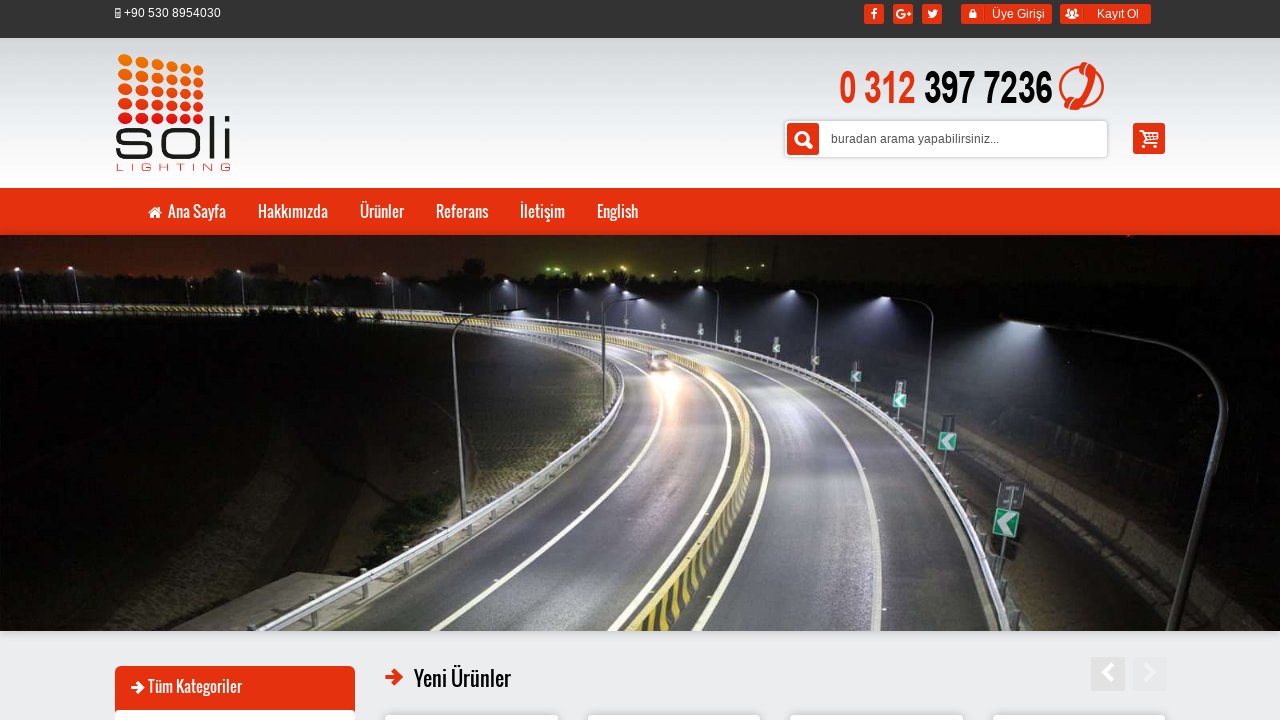

Retrieved src attribute from image: images/markalar/20180323__8431512713.jpg
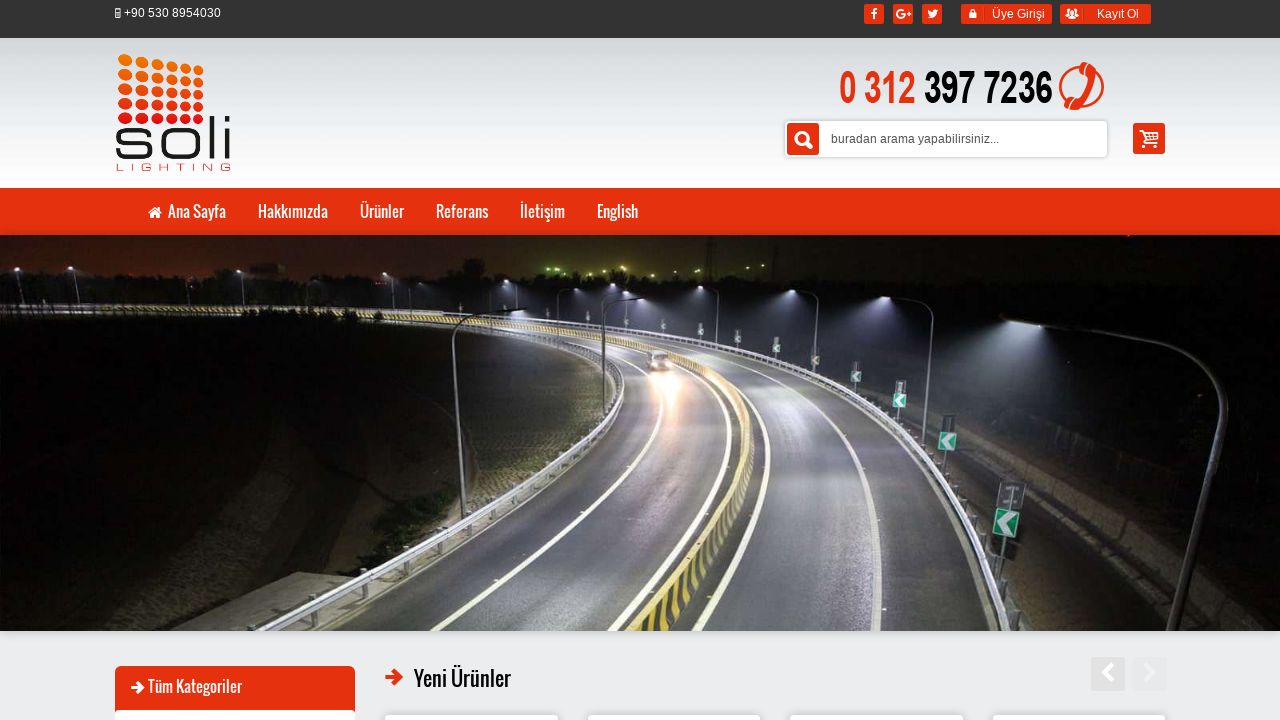

Printed valid image source URL: images/markalar/20180323__8431512713.jpg
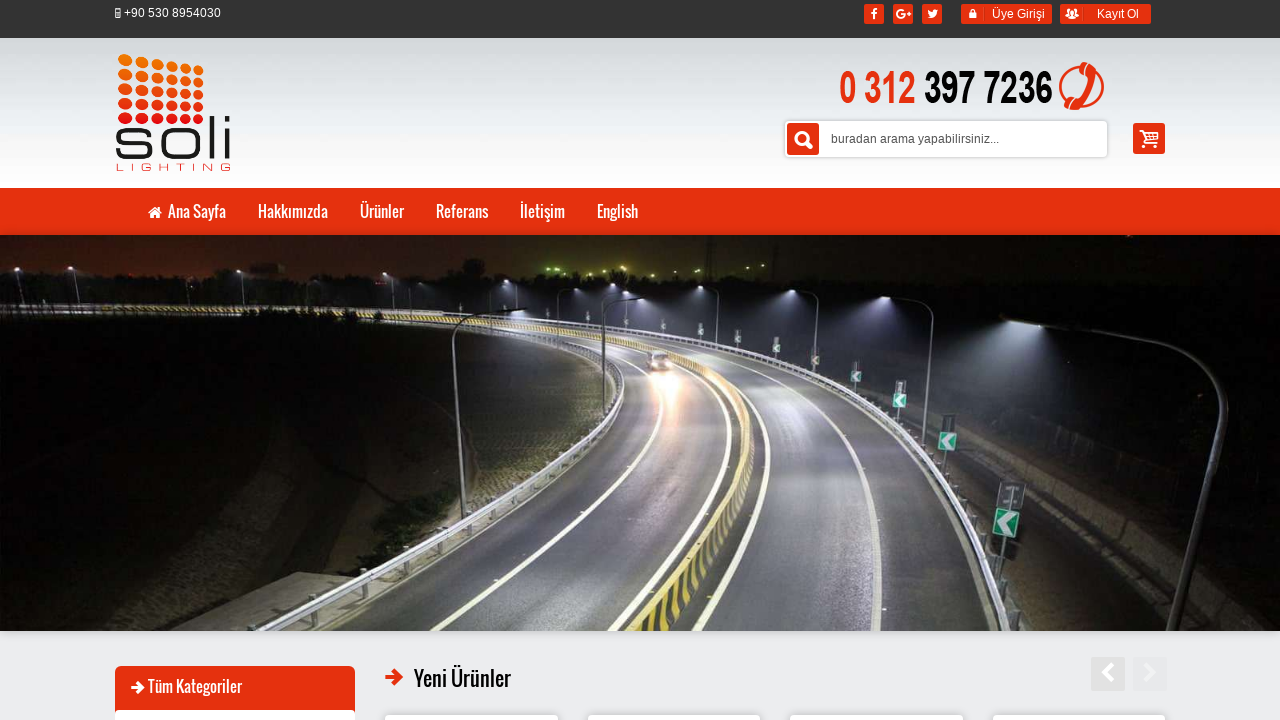

Retrieved src attribute from image: images/markalar/20180323__7915307879.jpg
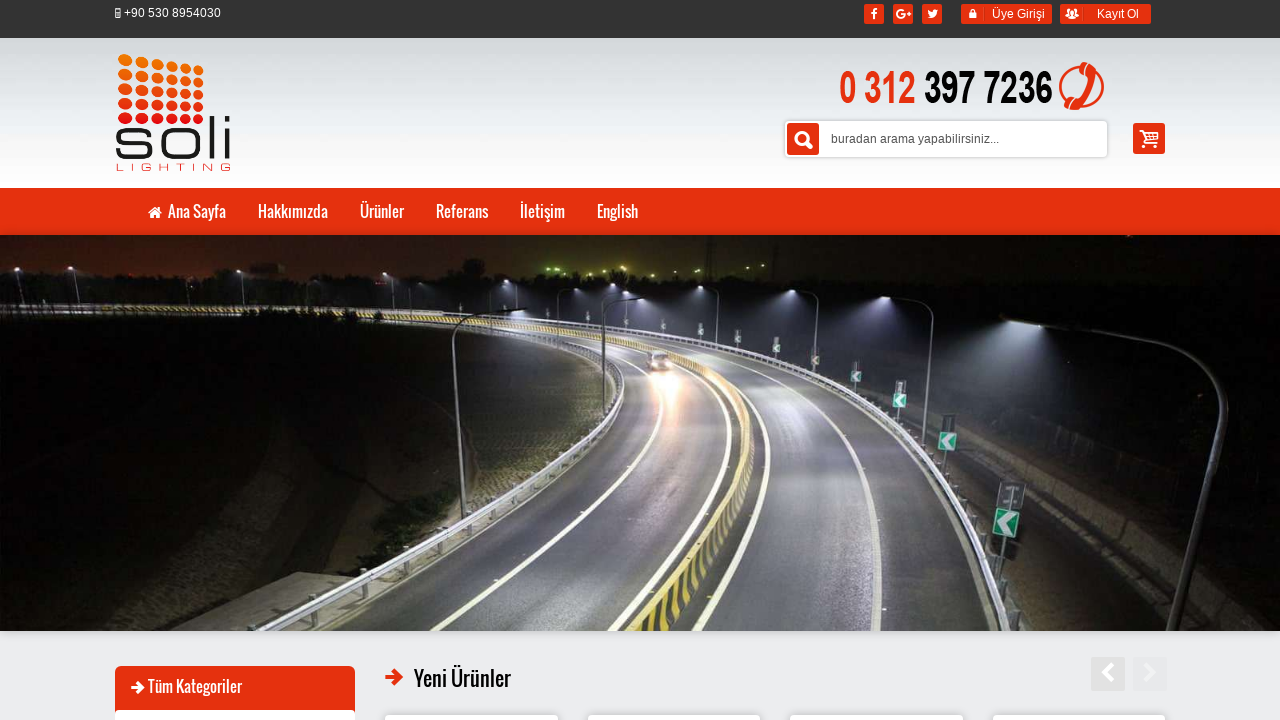

Printed valid image source URL: images/markalar/20180323__7915307879.jpg
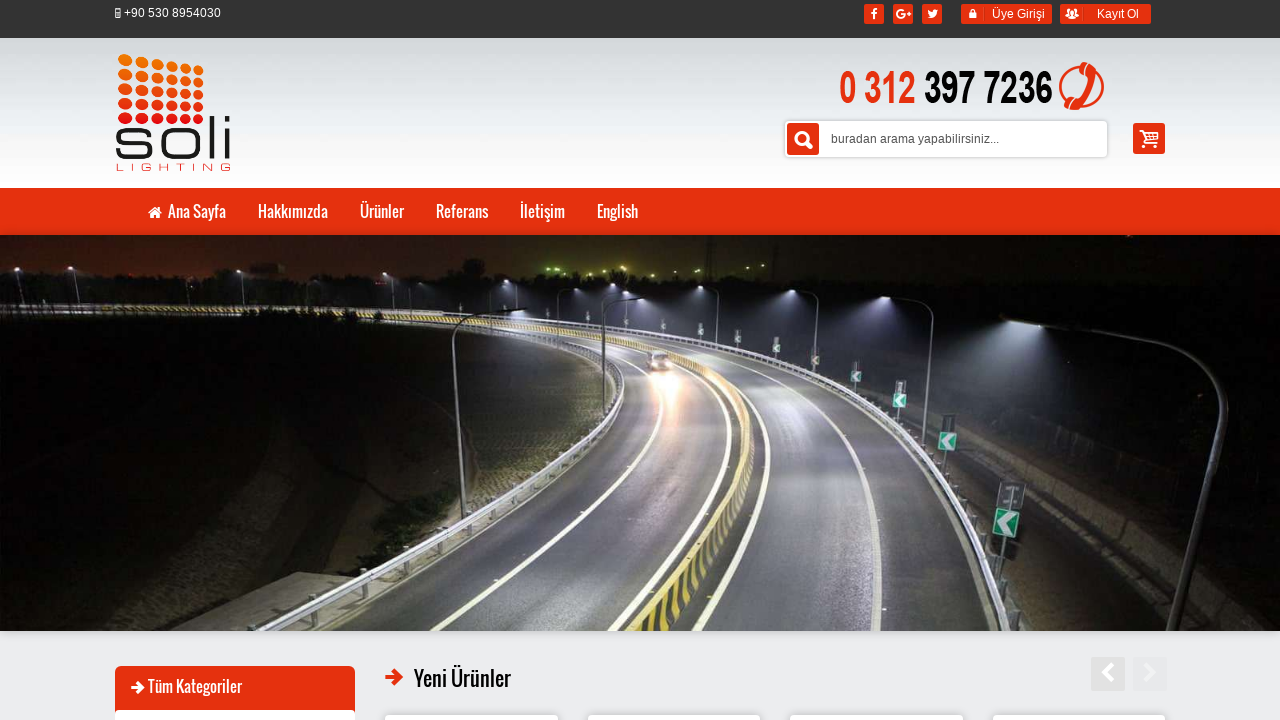

Retrieved src attribute from image: images/markalar/20180323__336725116.jpg
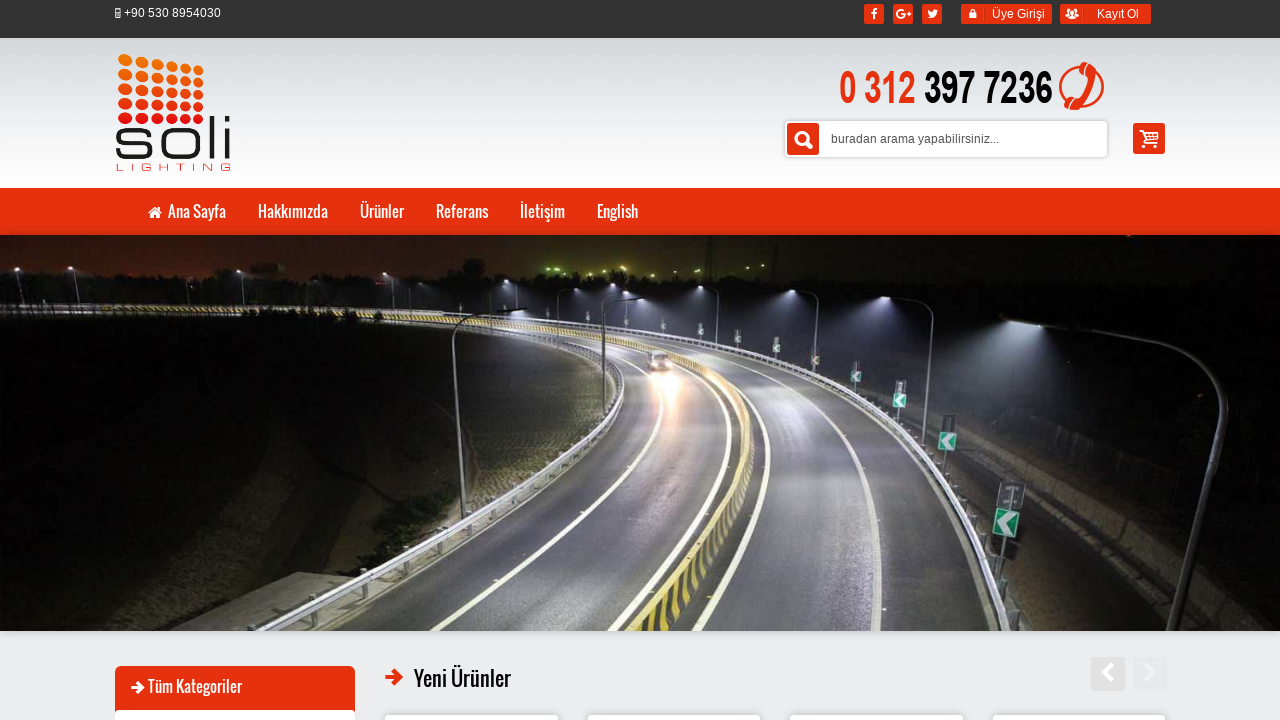

Printed valid image source URL: images/markalar/20180323__336725116.jpg
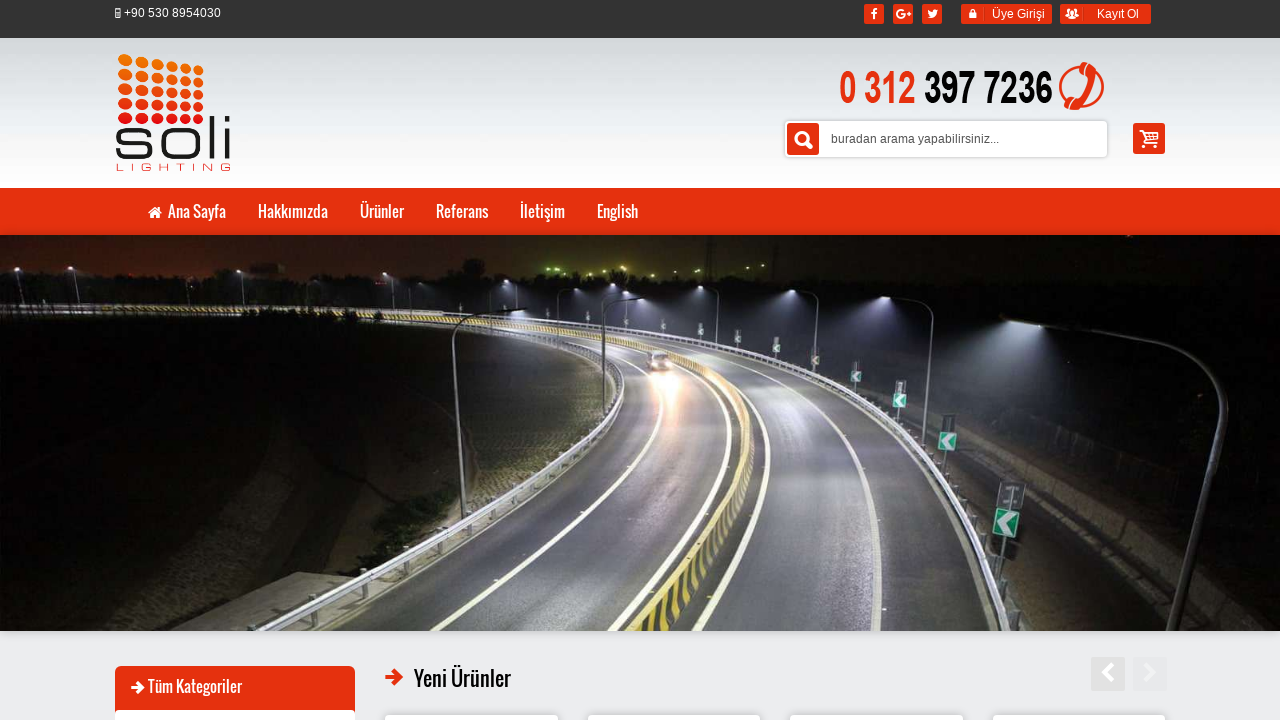

Retrieved src attribute from image: images/markalar/20180323__837671161.jpg
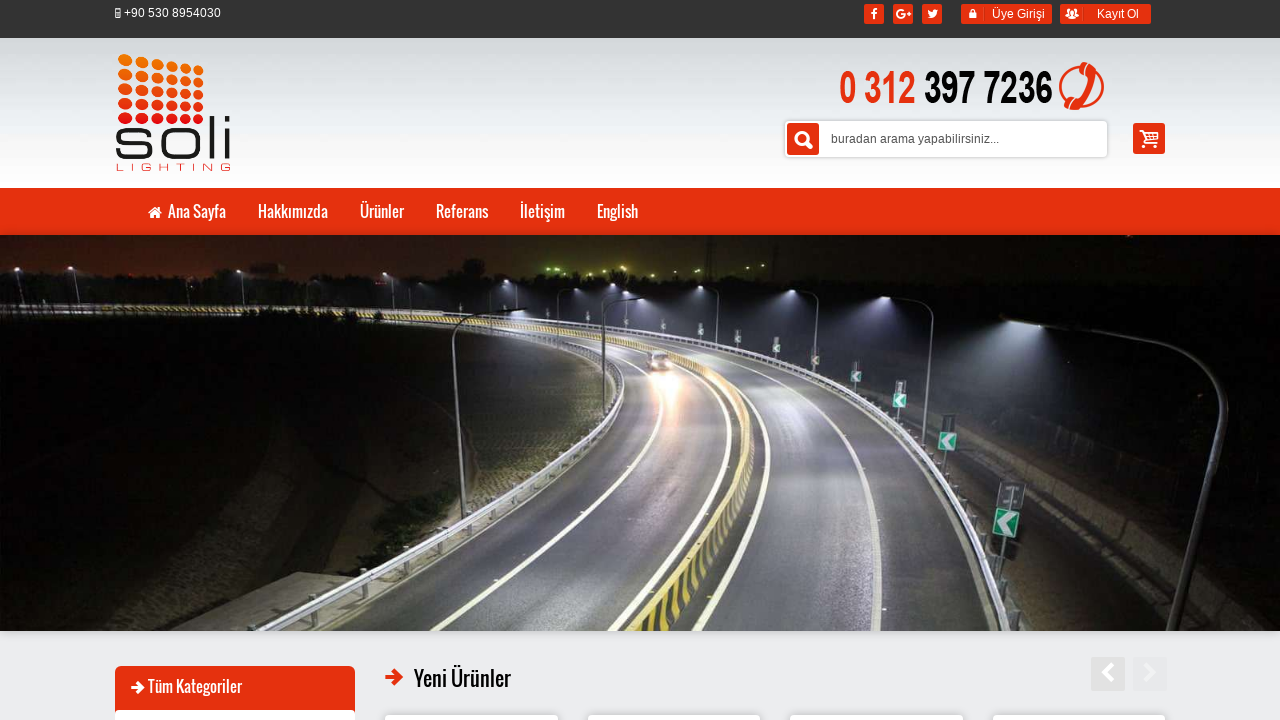

Printed valid image source URL: images/markalar/20180323__837671161.jpg
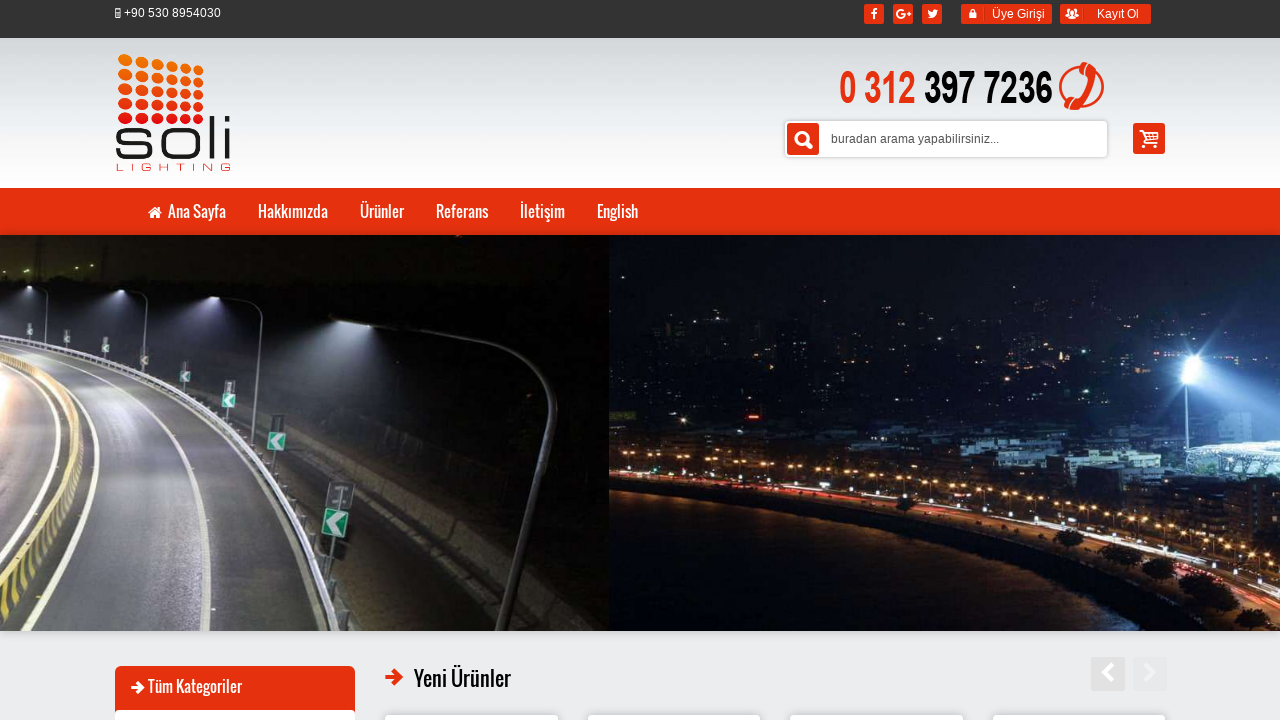

Retrieved src attribute from image: images/markalar/20180323__7244378924.jpg
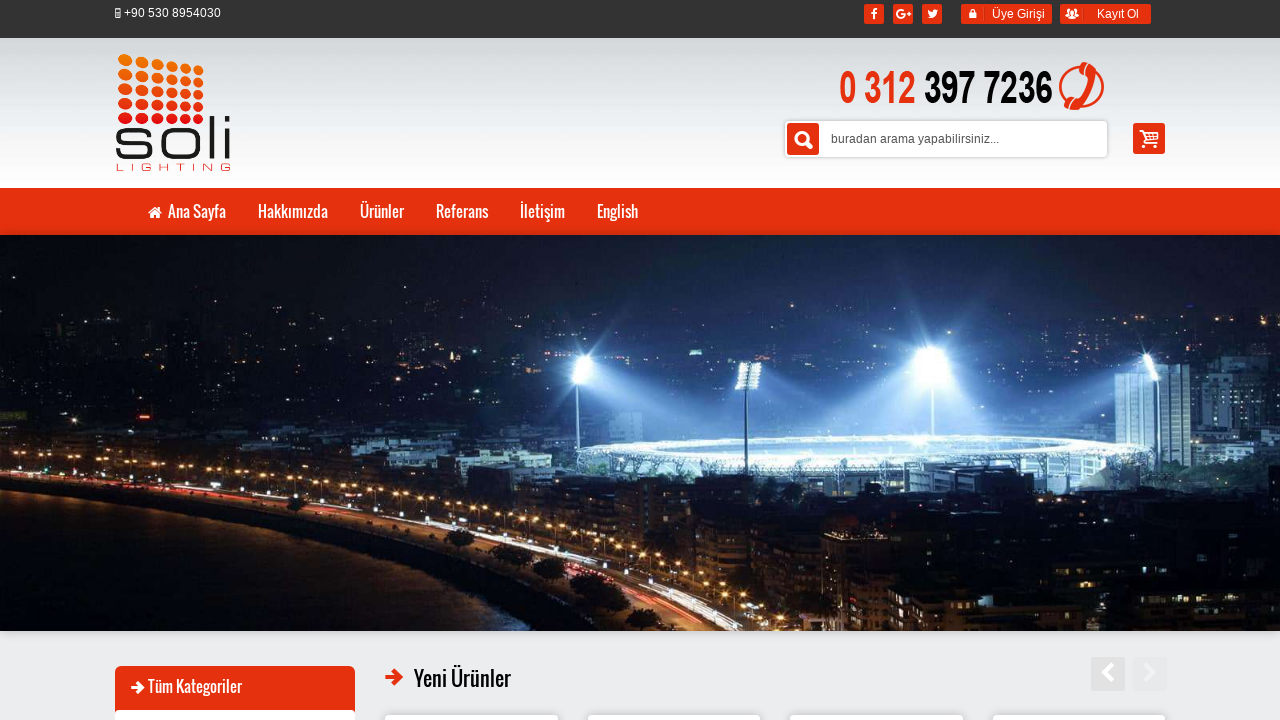

Printed valid image source URL: images/markalar/20180323__7244378924.jpg
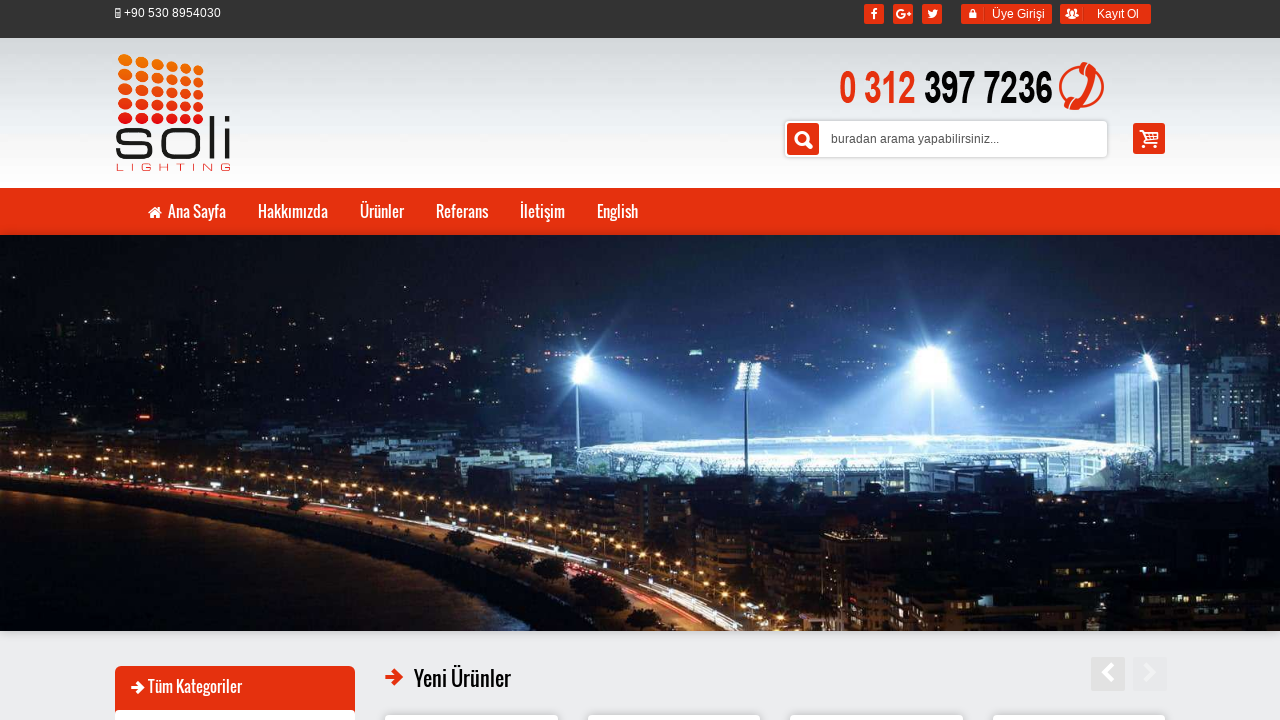

Retrieved src attribute from image: images/markalar/20180323__9334833025.jpg
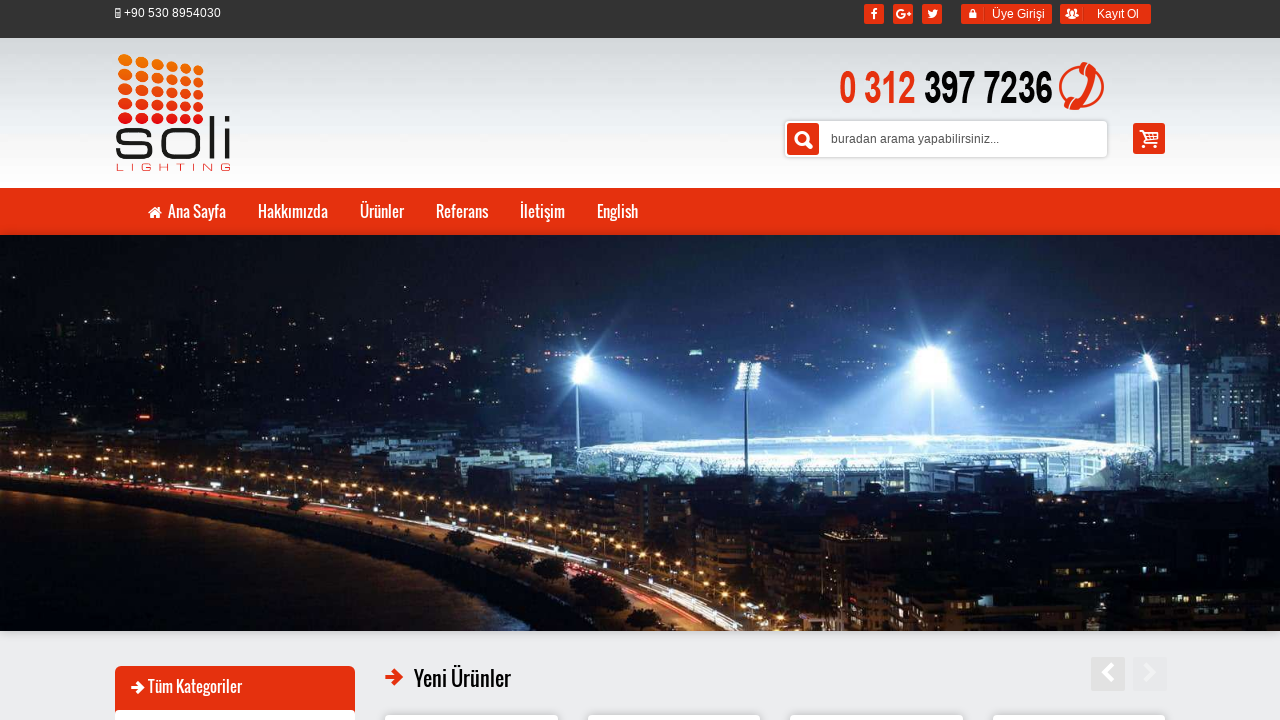

Printed valid image source URL: images/markalar/20180323__9334833025.jpg
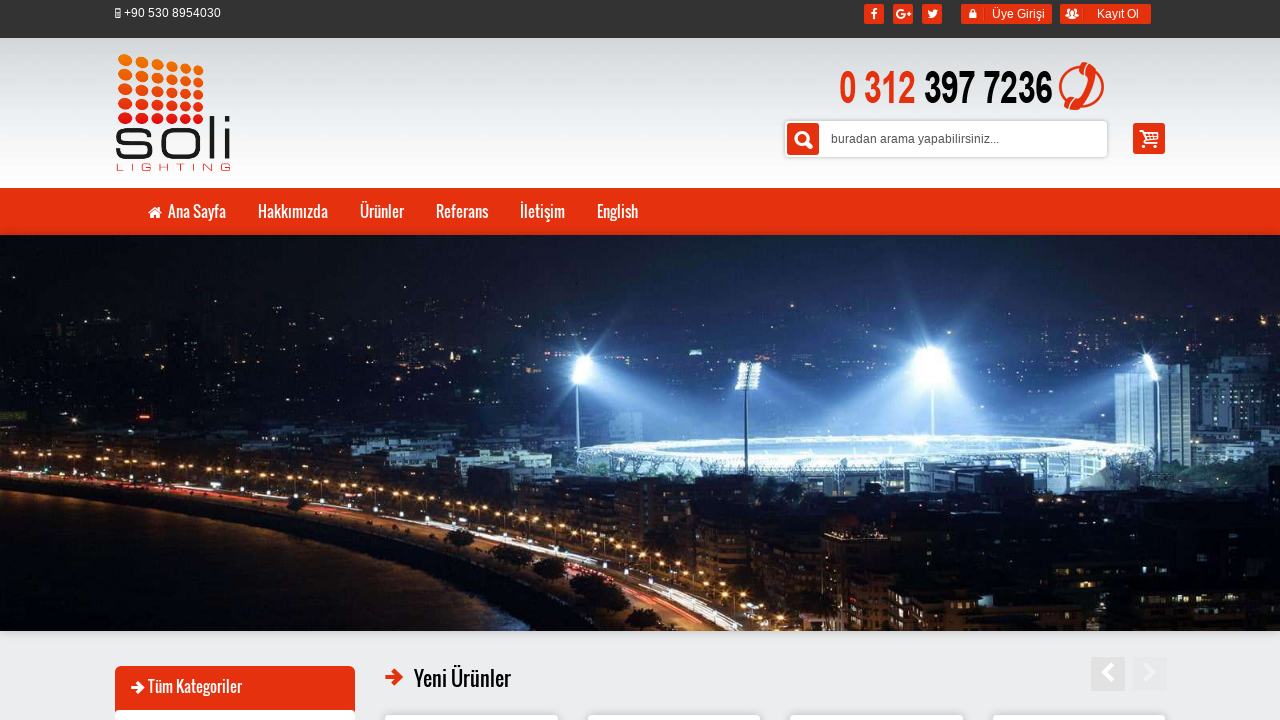

Retrieved src attribute from image: images/markalar/20180323__220910907.jpg
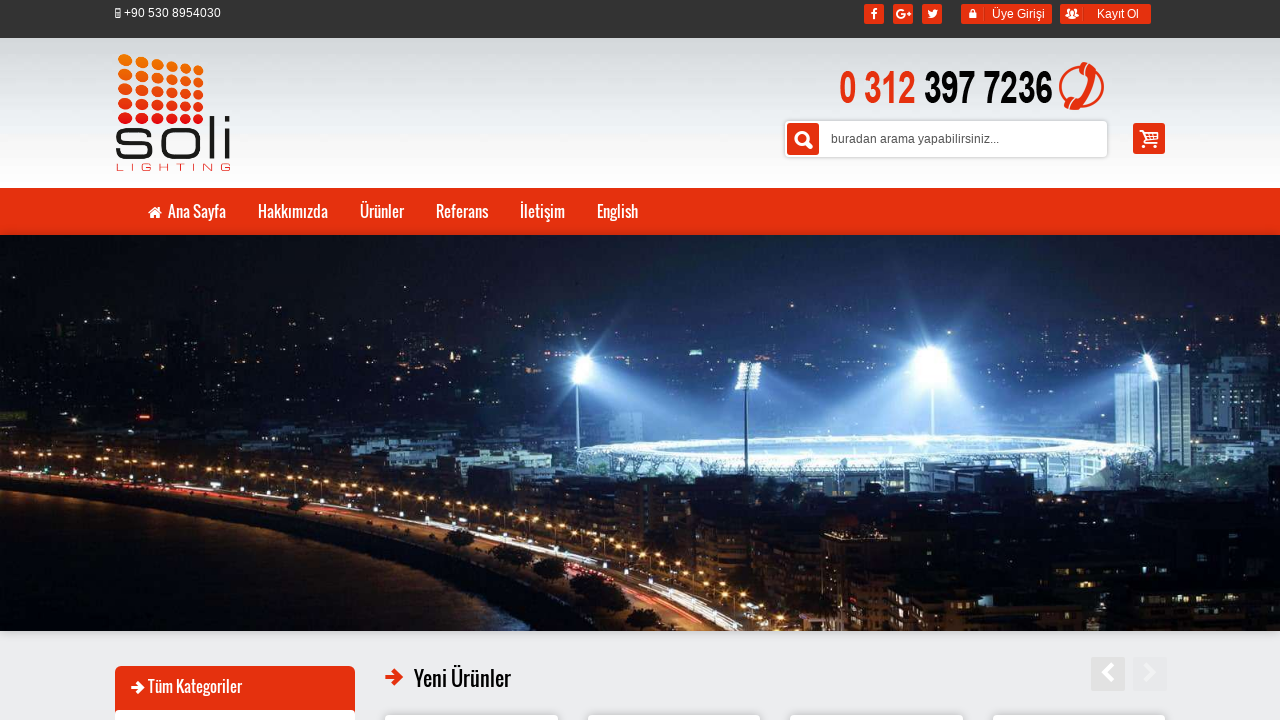

Printed valid image source URL: images/markalar/20180323__220910907.jpg
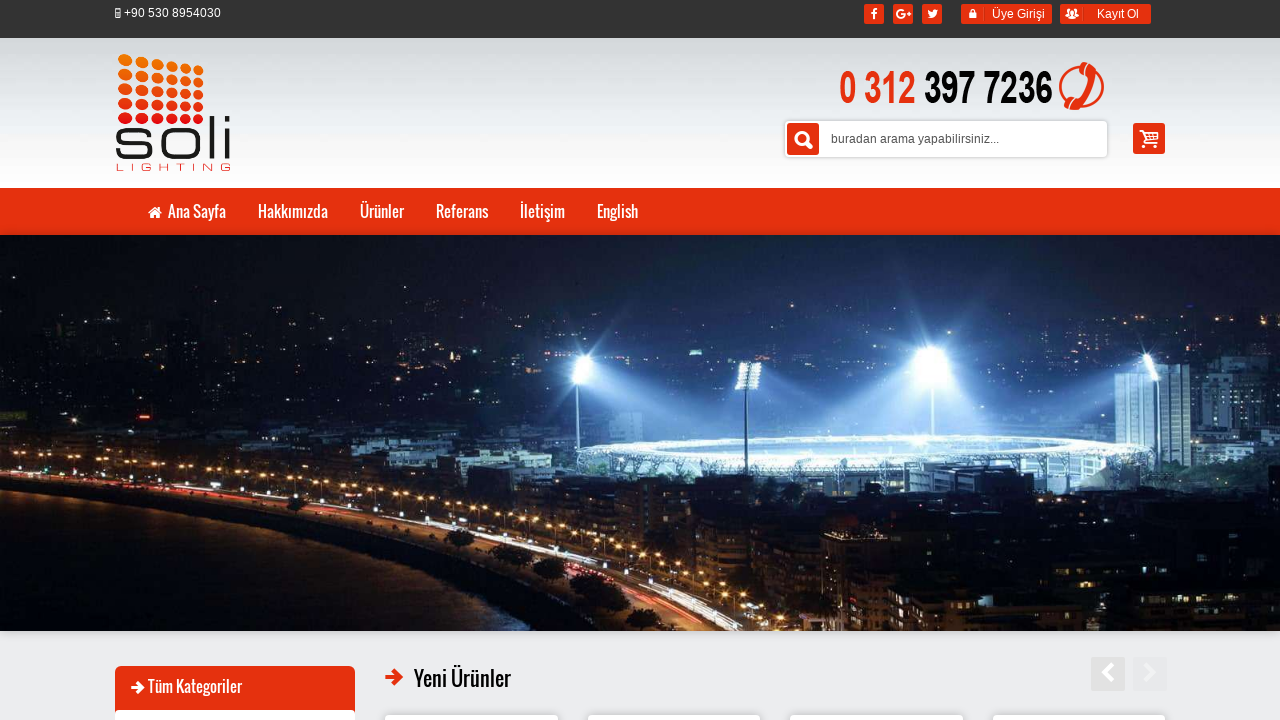

Retrieved src attribute from image: images/markalar/20180323__5632287860.jpg
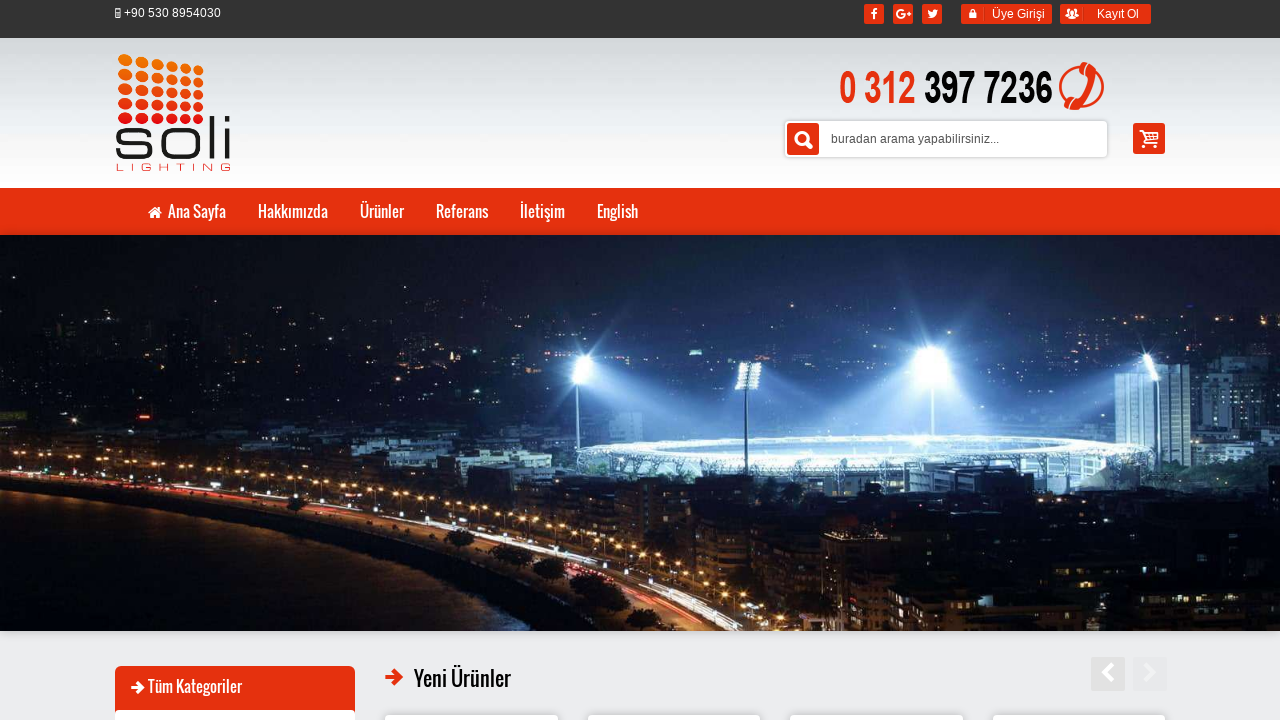

Printed valid image source URL: images/markalar/20180323__5632287860.jpg
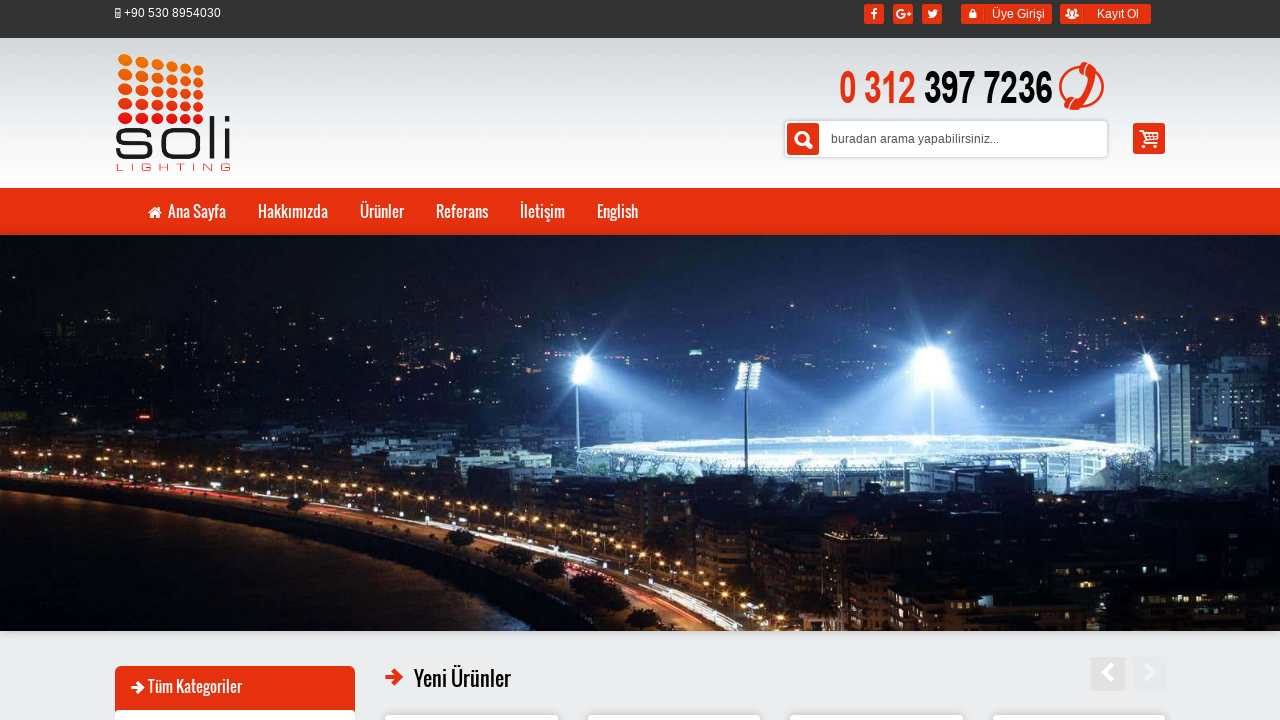

Retrieved src attribute from image: img/payment2.png
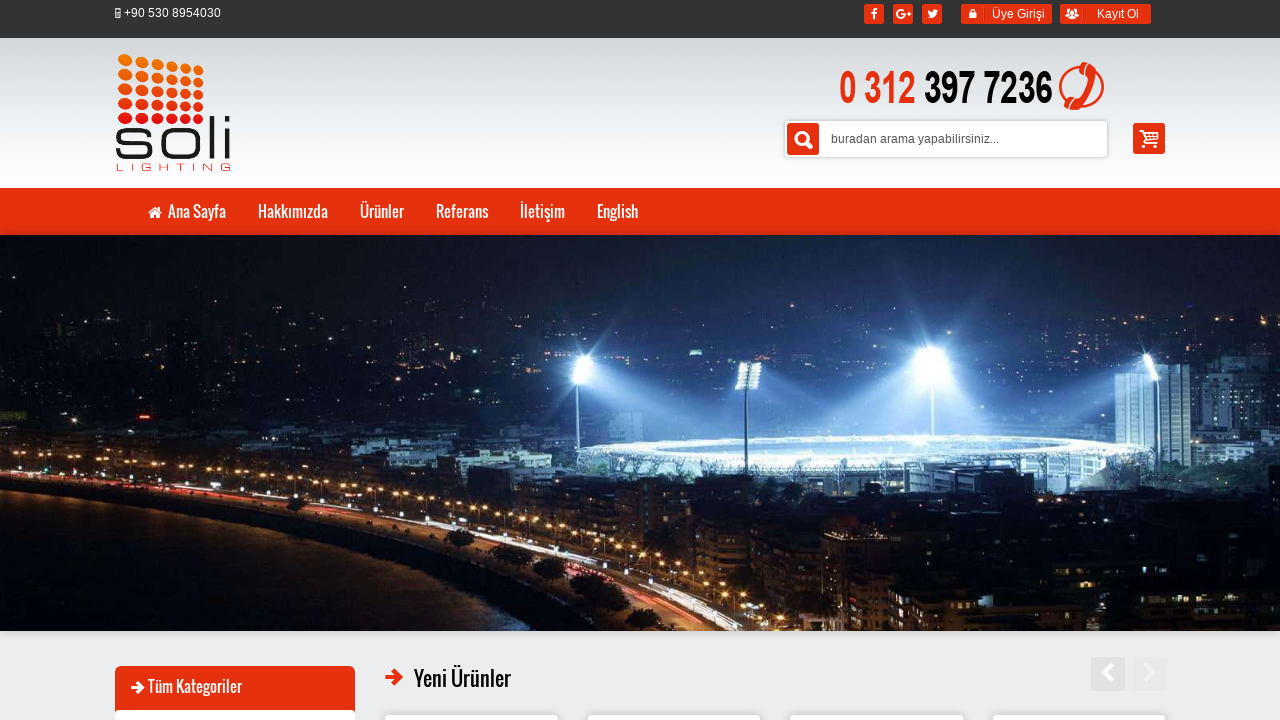

Printed valid image source URL: img/payment2.png
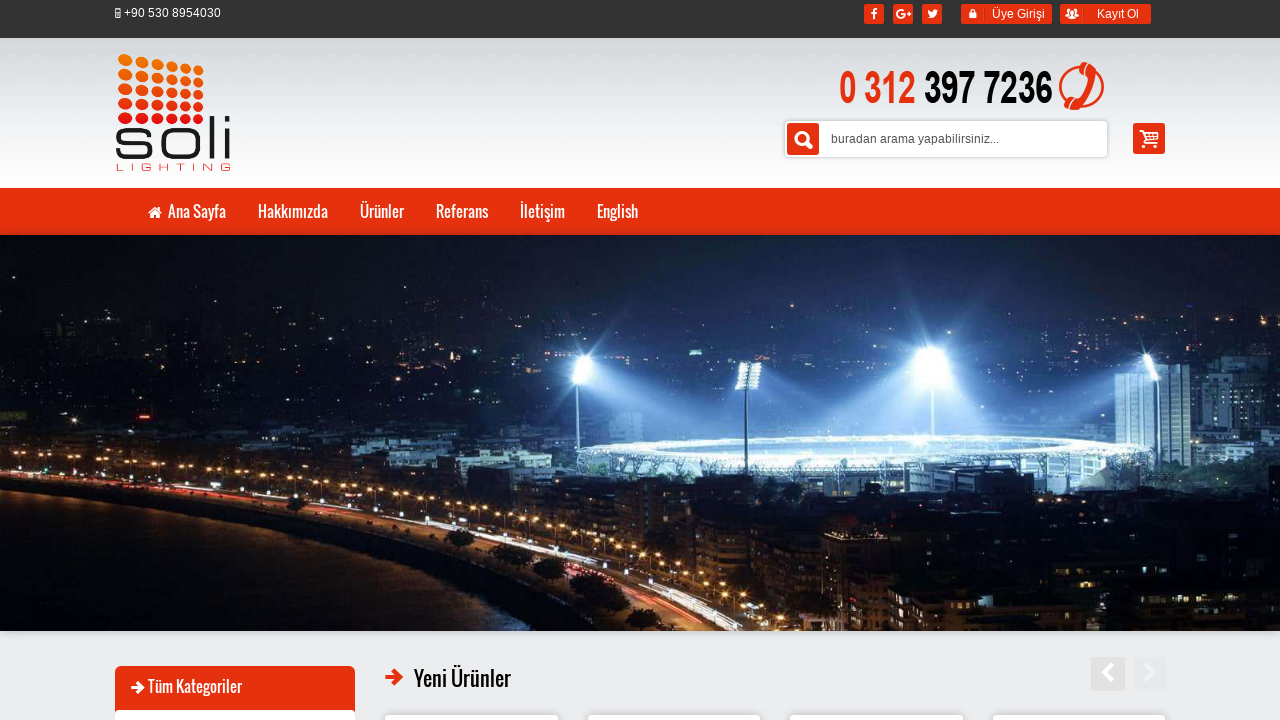

Retrieved src attribute from image: img/payment3.png
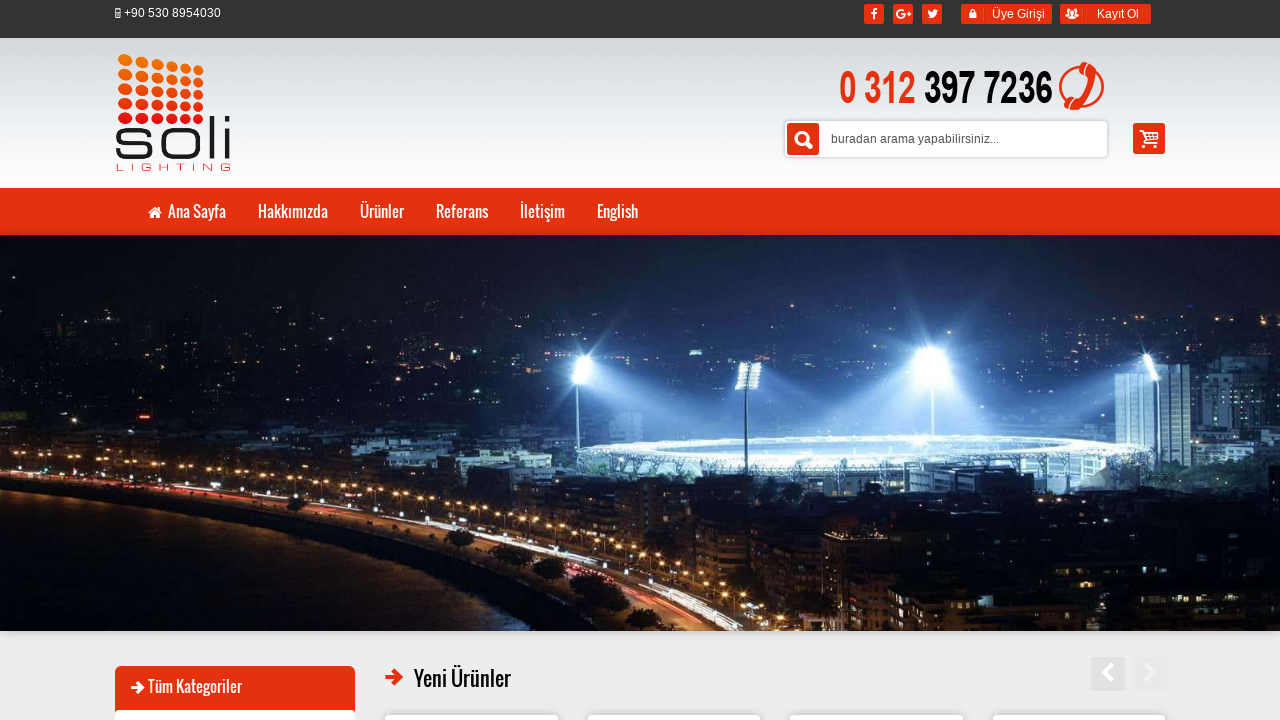

Printed valid image source URL: img/payment3.png
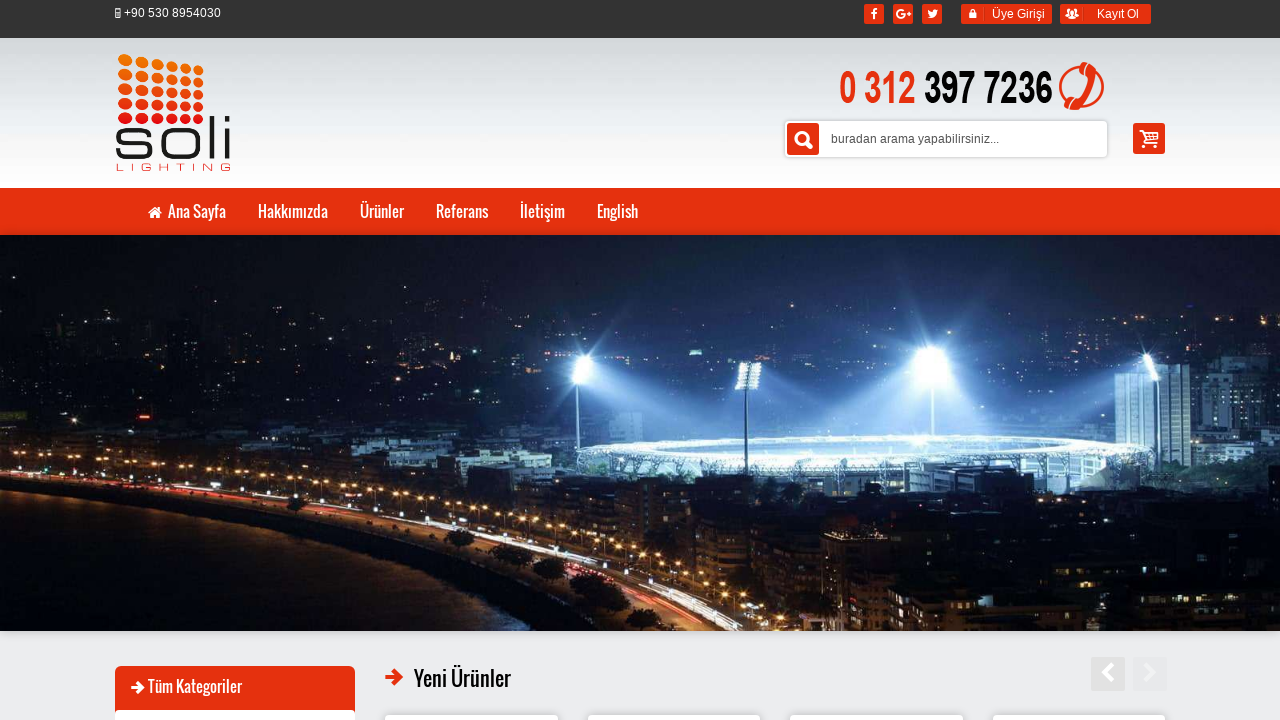

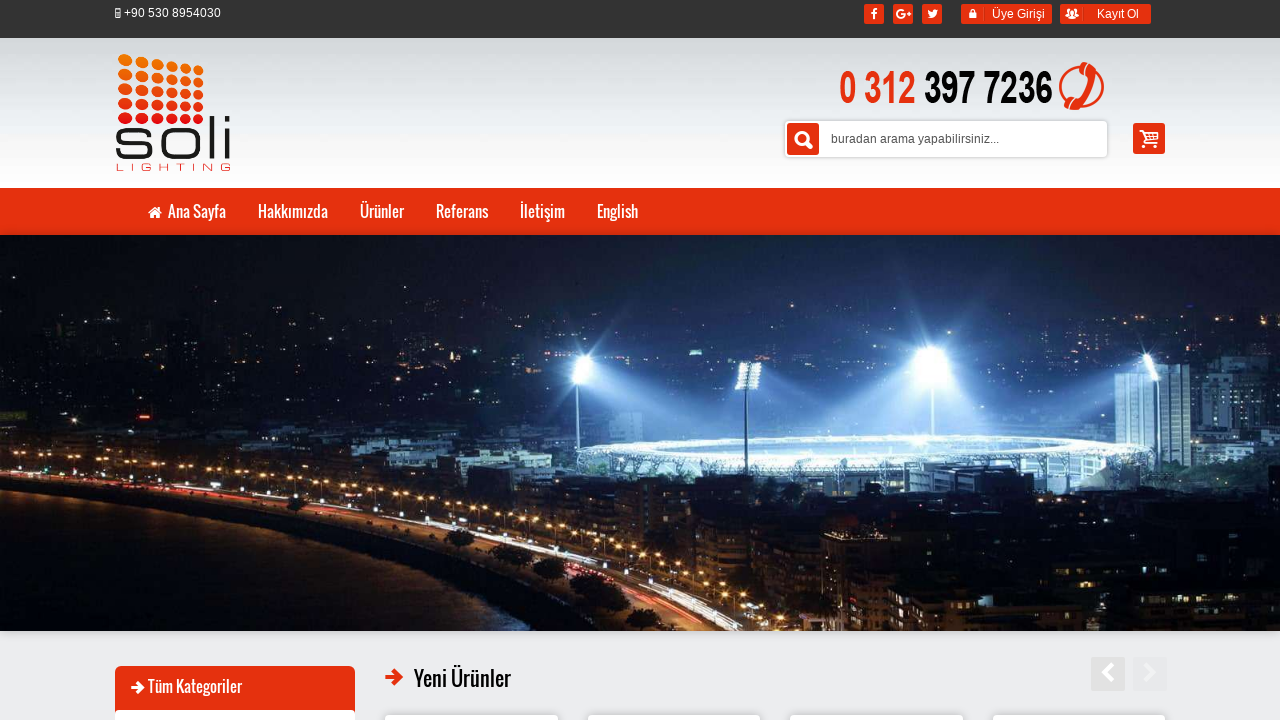